Tests the add/remove elements functionality by clicking the "Add Element" button 100 times, verifying 100 elements are added, then clicking each delete button to remove all elements and verifying they are all removed.

Starting URL: https://practice.expandtesting.com/add-remove-elements

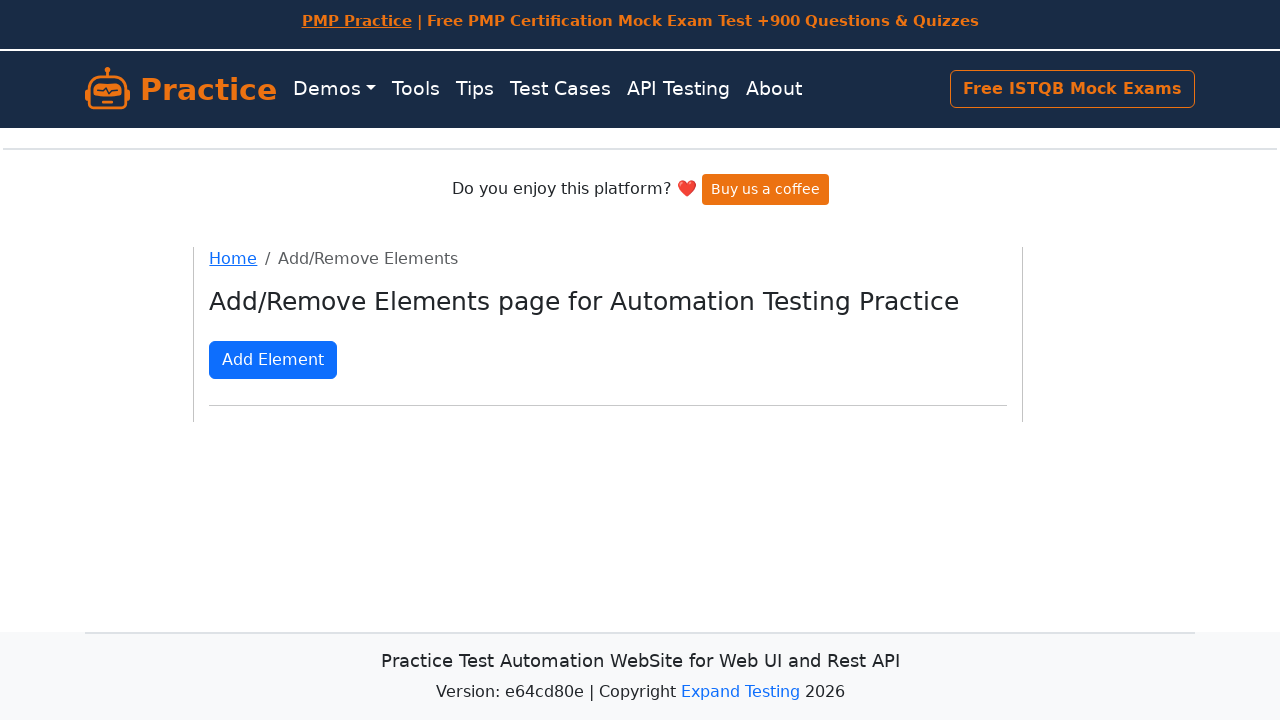

Located the Add Element button
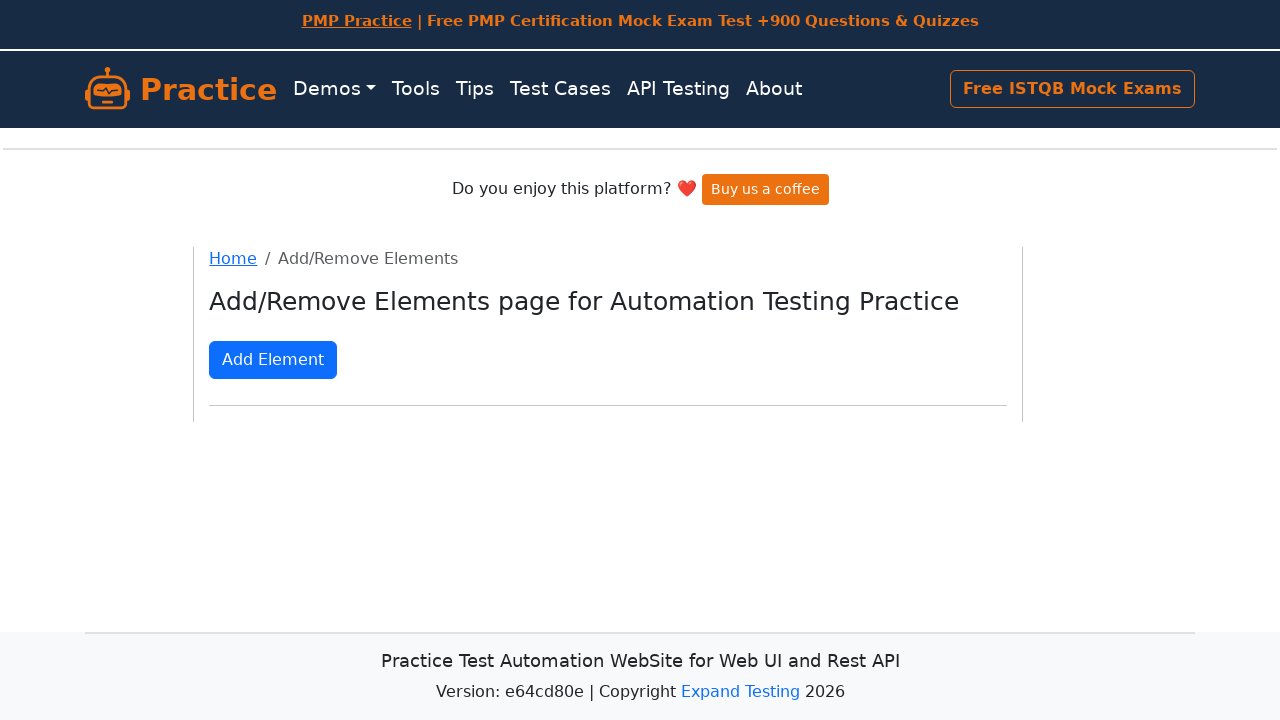

Clicked Add Element button (iteration 1/100) at (273, 360) on xpath=//button[text()='Add Element']
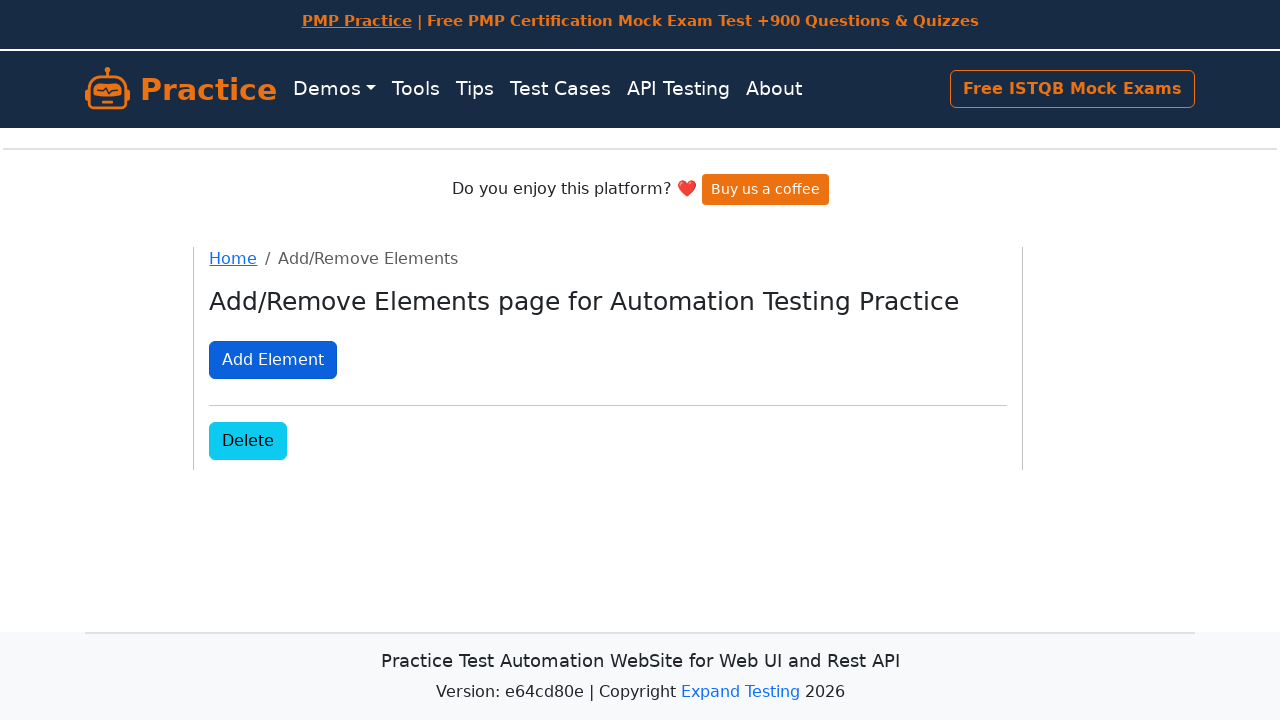

Clicked Add Element button (iteration 2/100) at (273, 360) on xpath=//button[text()='Add Element']
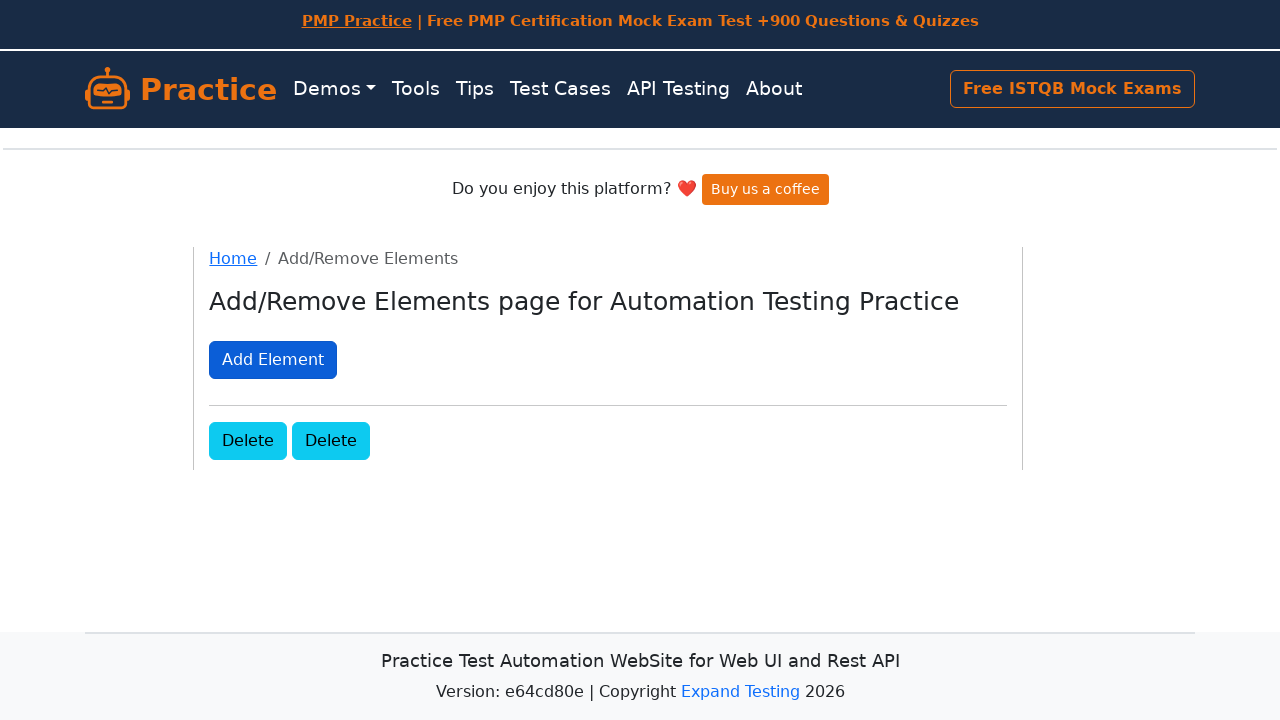

Clicked Add Element button (iteration 3/100) at (273, 360) on xpath=//button[text()='Add Element']
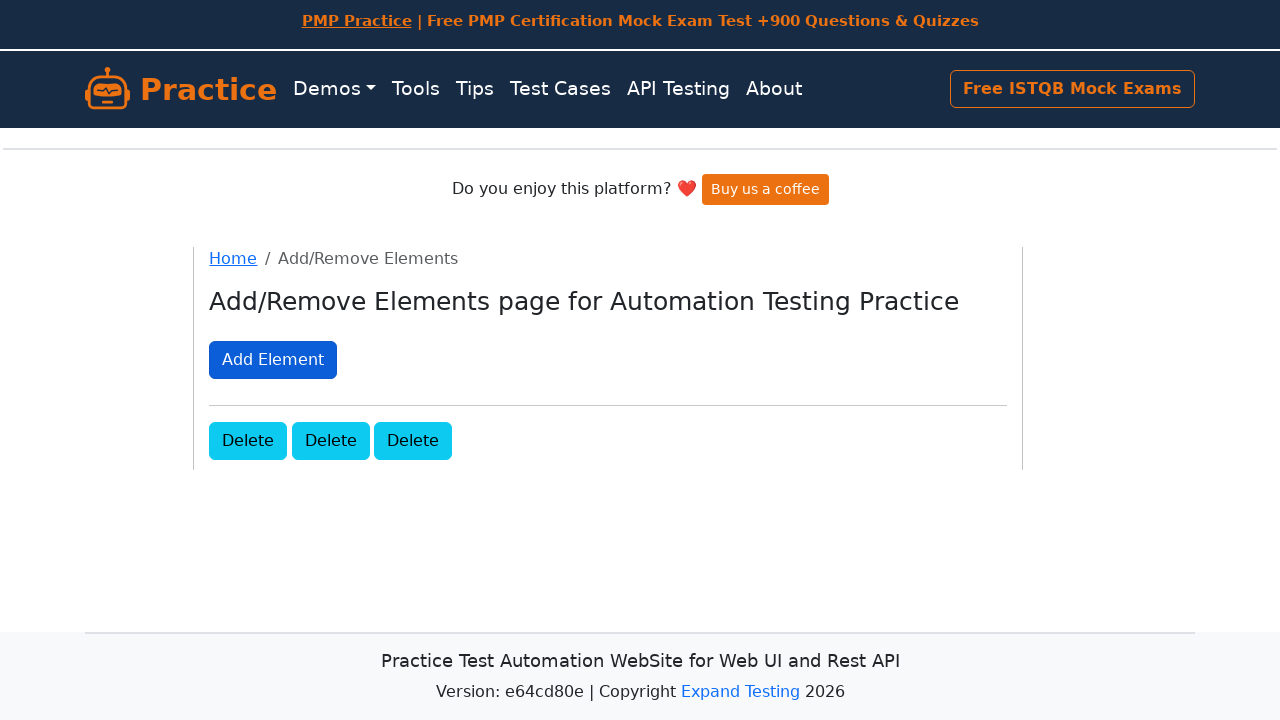

Clicked Add Element button (iteration 4/100) at (273, 360) on xpath=//button[text()='Add Element']
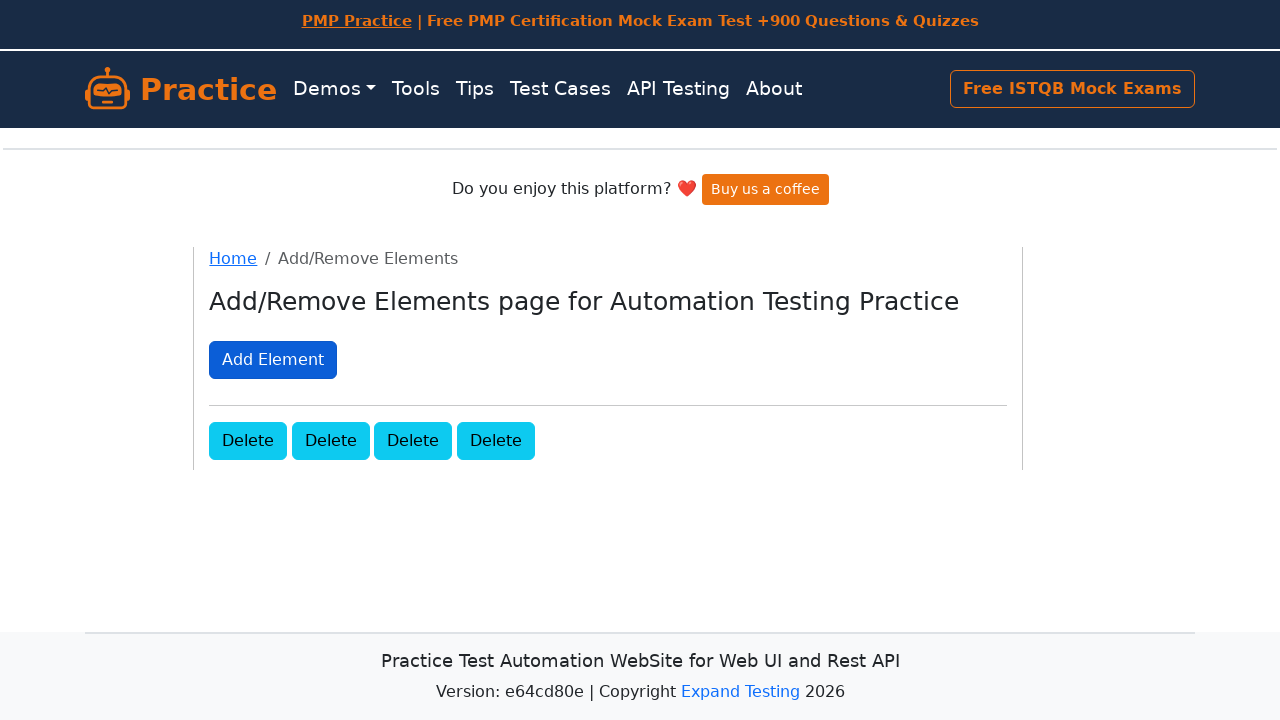

Clicked Add Element button (iteration 5/100) at (273, 360) on xpath=//button[text()='Add Element']
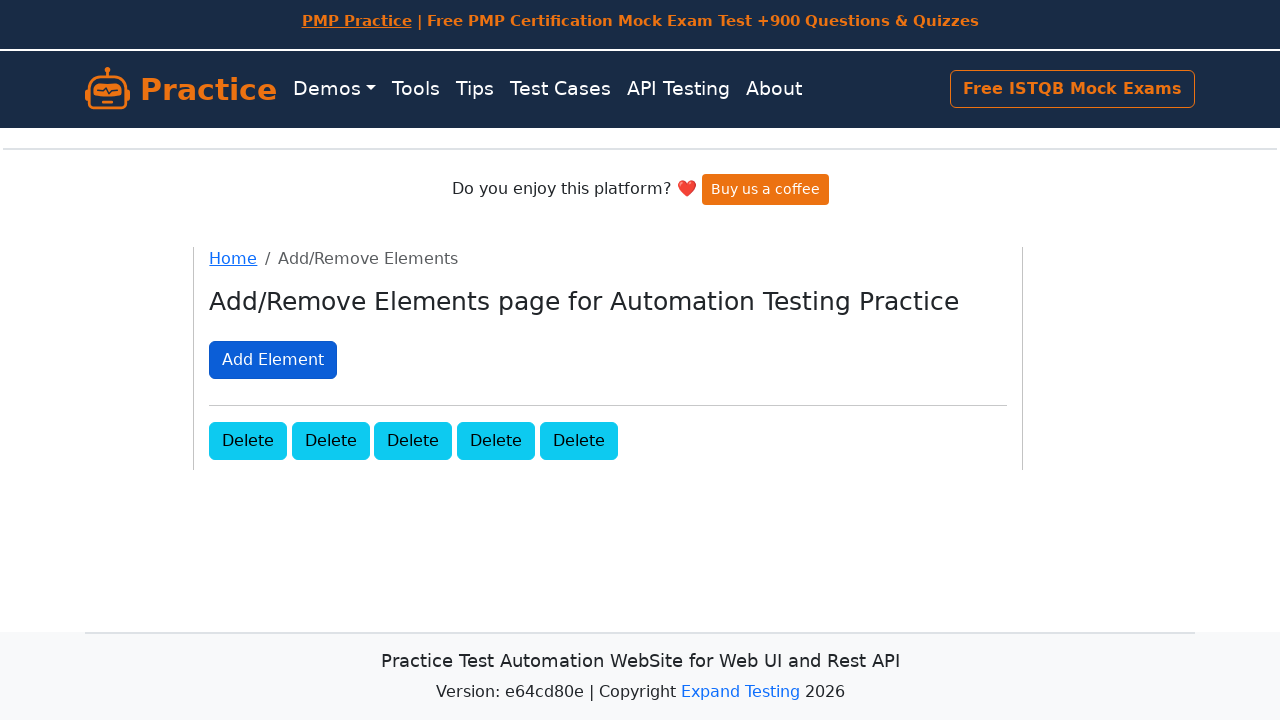

Clicked Add Element button (iteration 6/100) at (273, 360) on xpath=//button[text()='Add Element']
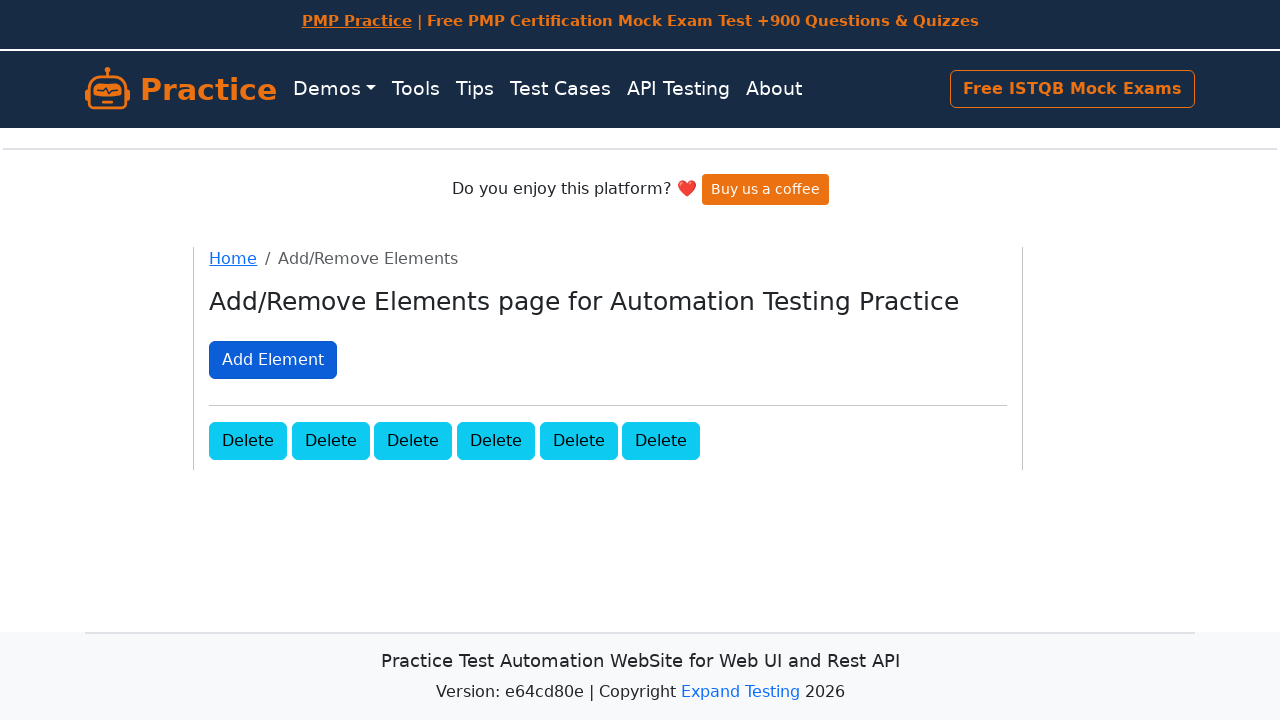

Clicked Add Element button (iteration 7/100) at (273, 360) on xpath=//button[text()='Add Element']
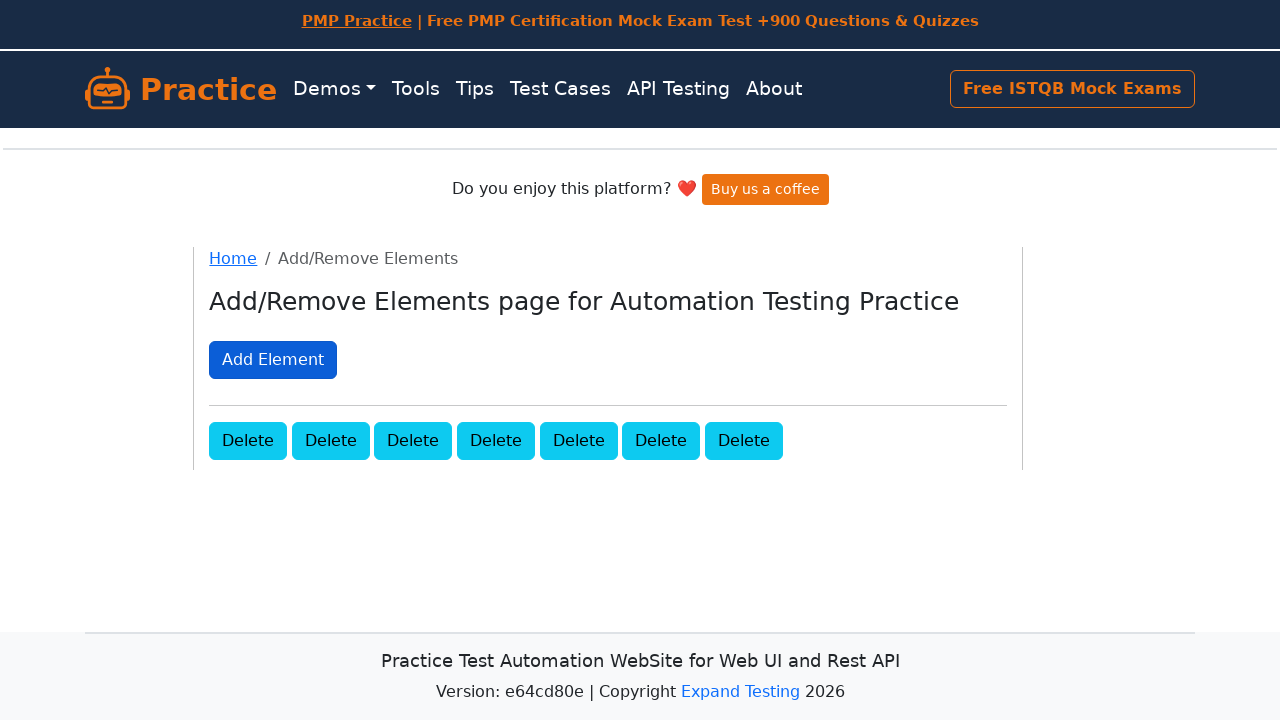

Clicked Add Element button (iteration 8/100) at (273, 360) on xpath=//button[text()='Add Element']
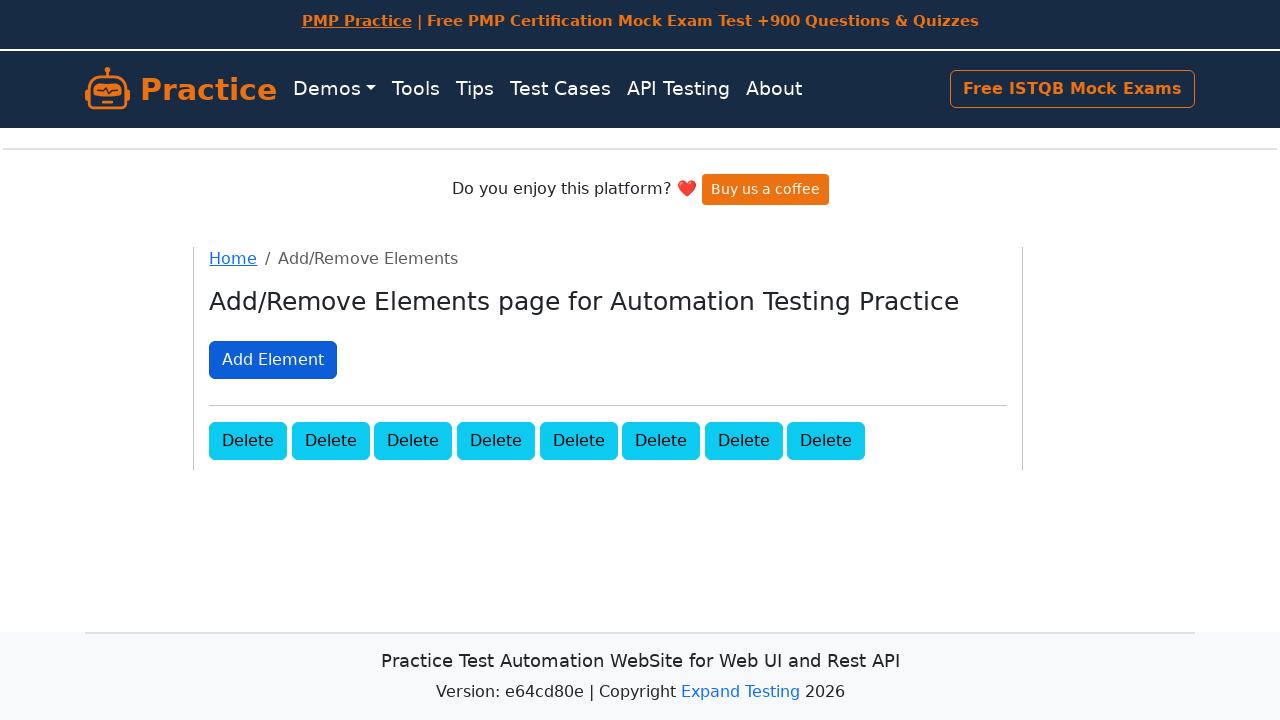

Clicked Add Element button (iteration 9/100) at (273, 360) on xpath=//button[text()='Add Element']
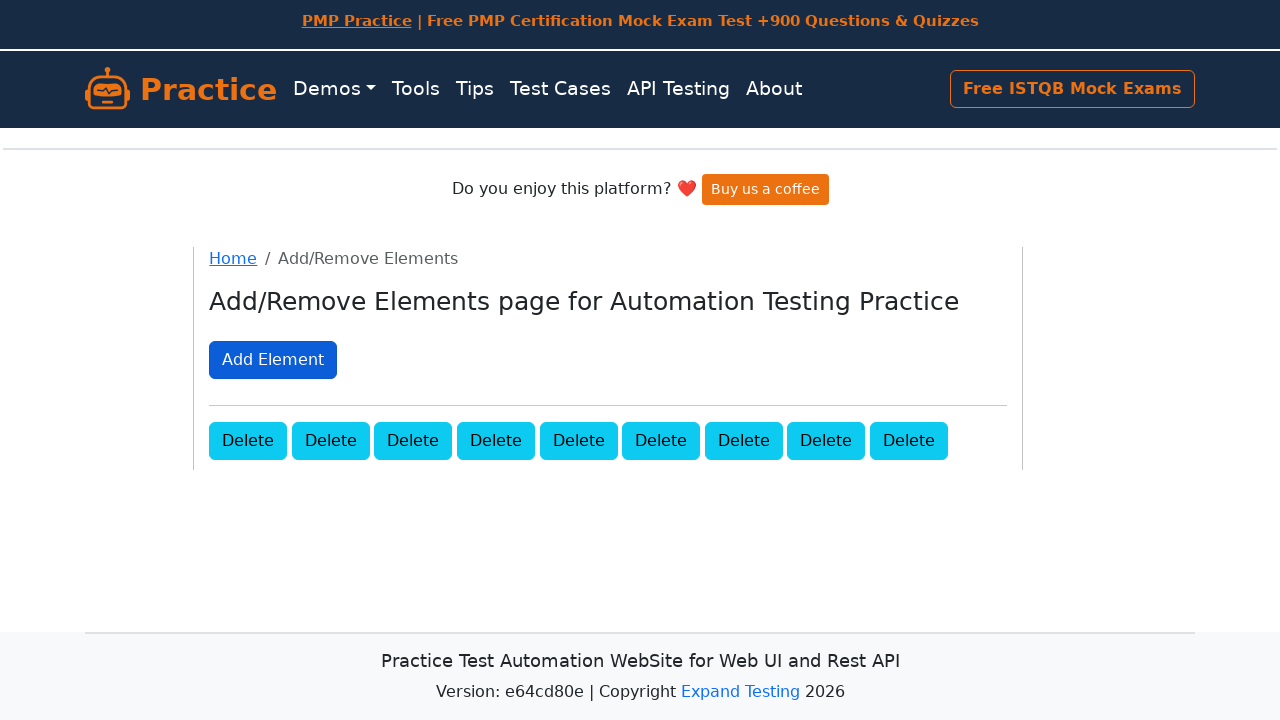

Clicked Add Element button (iteration 10/100) at (273, 360) on xpath=//button[text()='Add Element']
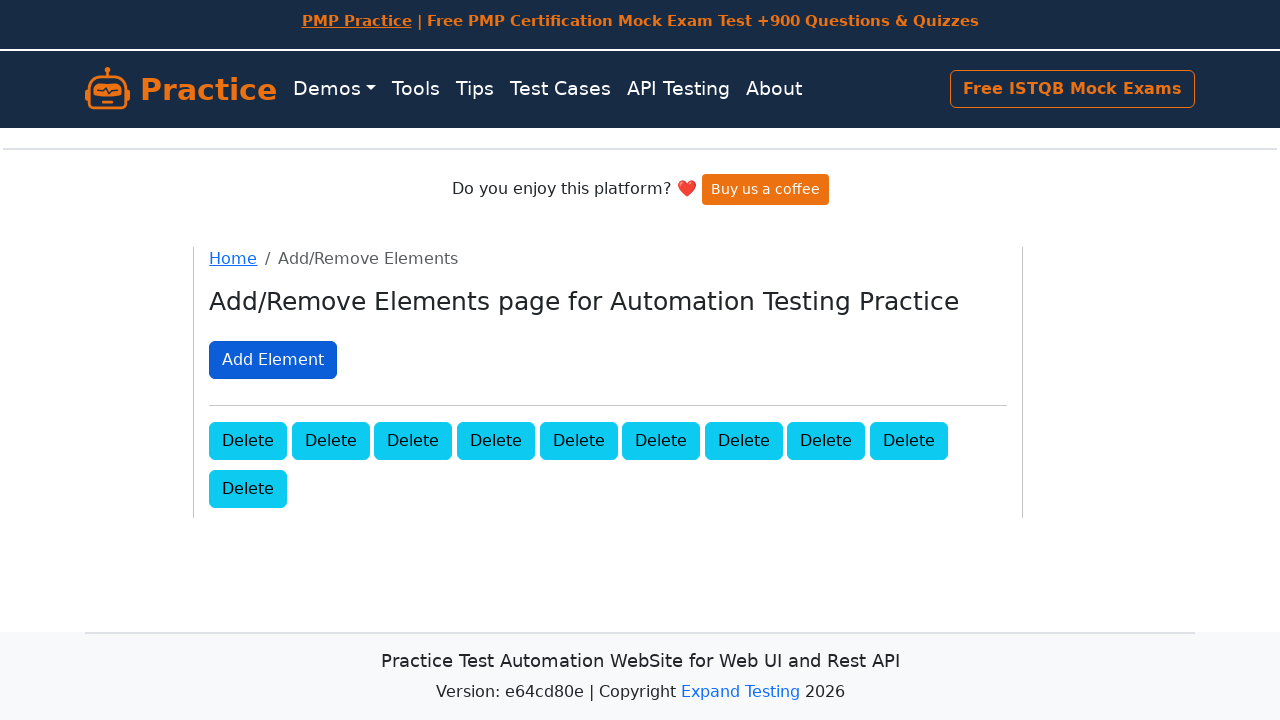

Clicked Add Element button (iteration 11/100) at (273, 360) on xpath=//button[text()='Add Element']
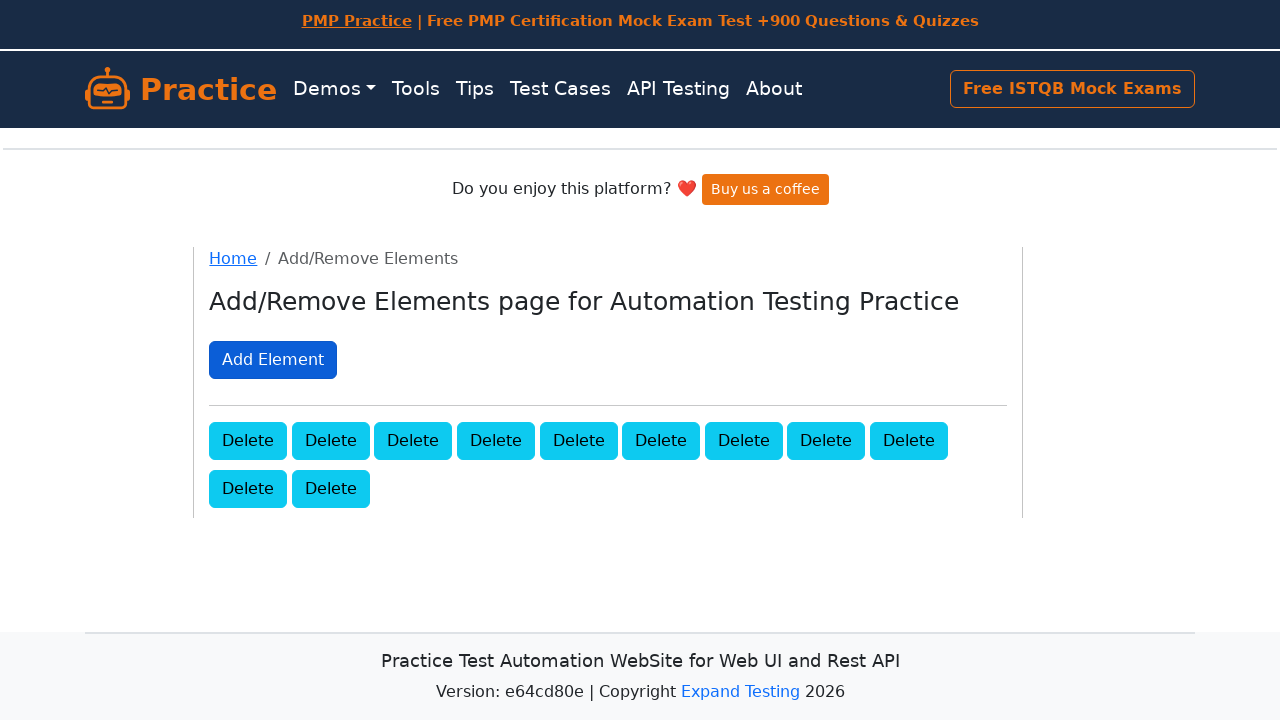

Clicked Add Element button (iteration 12/100) at (273, 360) on xpath=//button[text()='Add Element']
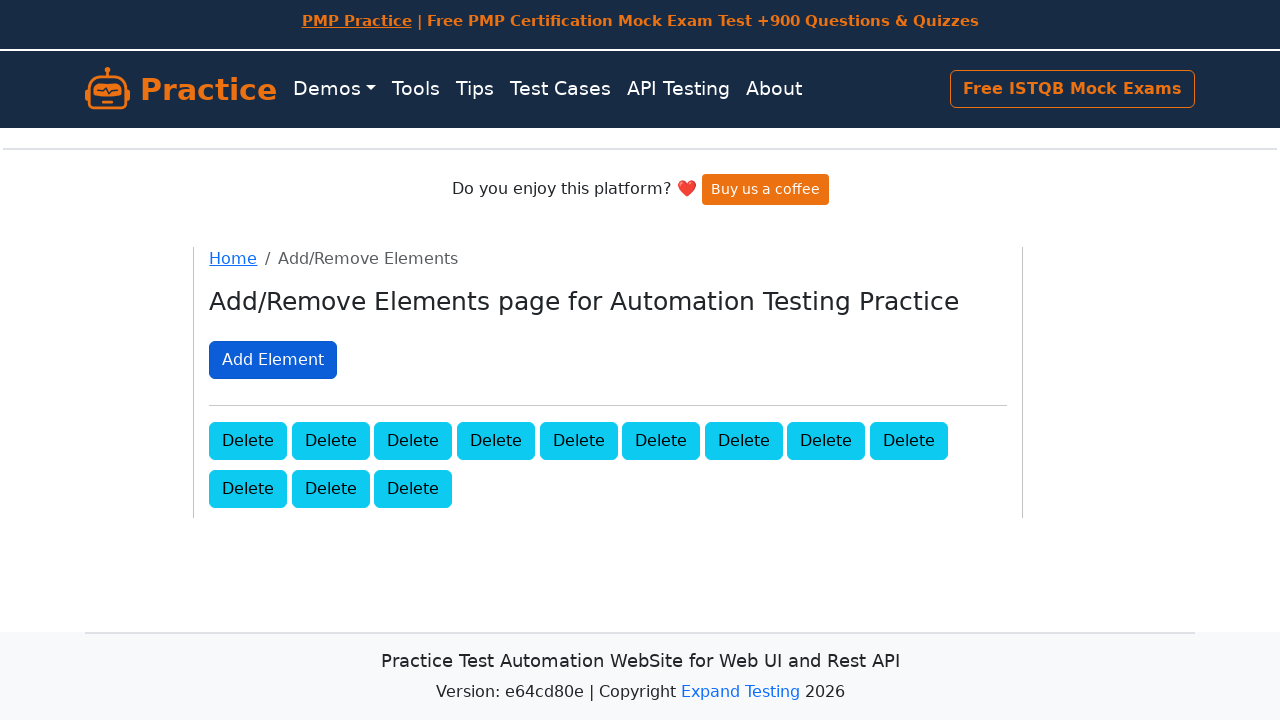

Clicked Add Element button (iteration 13/100) at (273, 360) on xpath=//button[text()='Add Element']
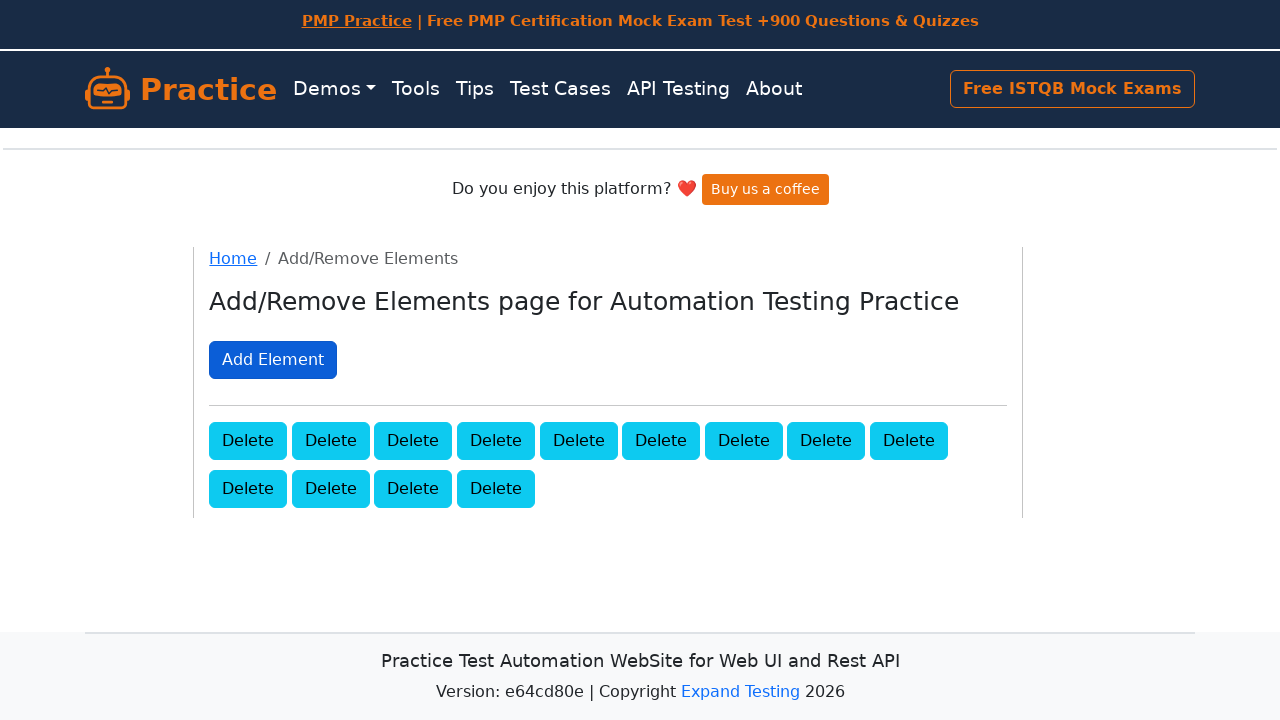

Clicked Add Element button (iteration 14/100) at (273, 360) on xpath=//button[text()='Add Element']
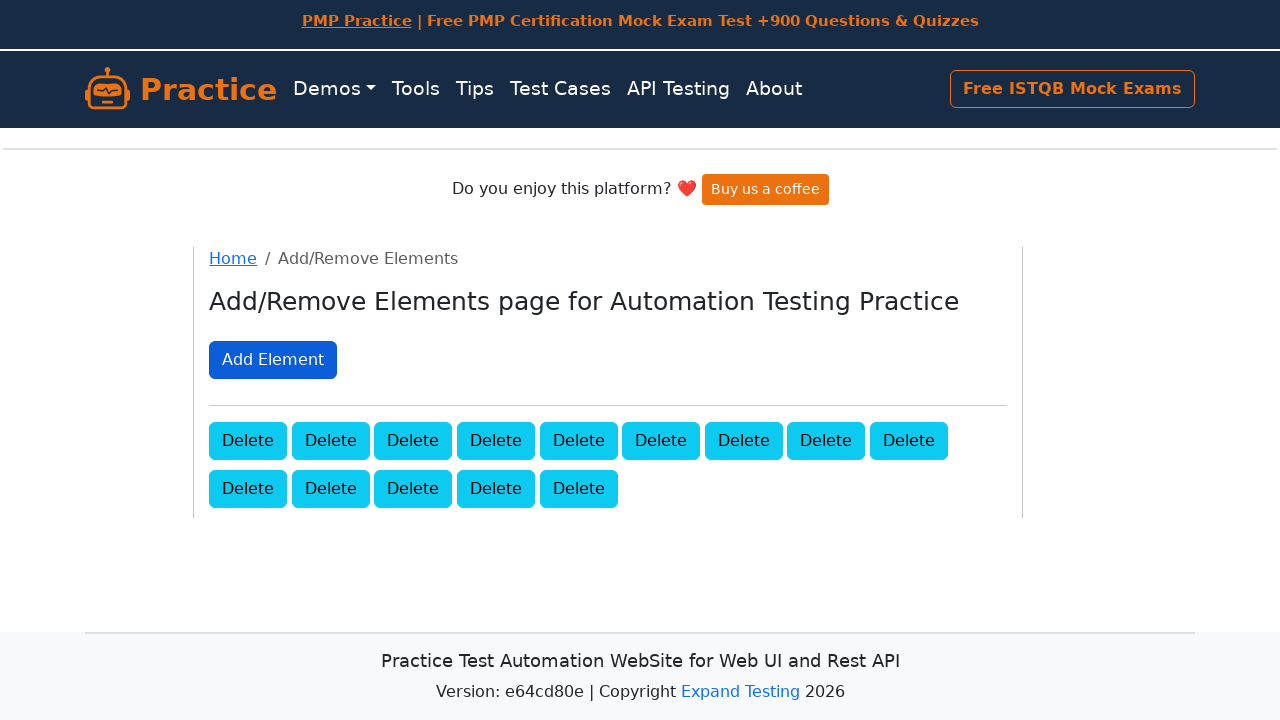

Clicked Add Element button (iteration 15/100) at (273, 360) on xpath=//button[text()='Add Element']
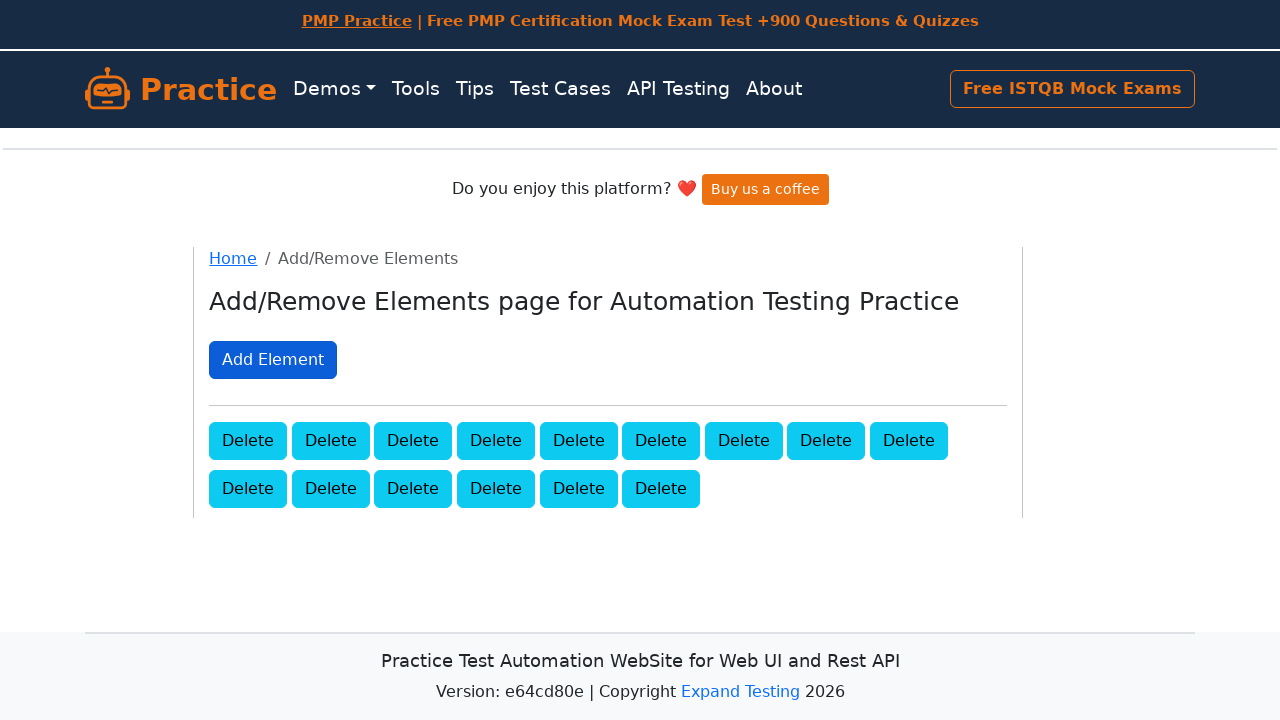

Clicked Add Element button (iteration 16/100) at (273, 360) on xpath=//button[text()='Add Element']
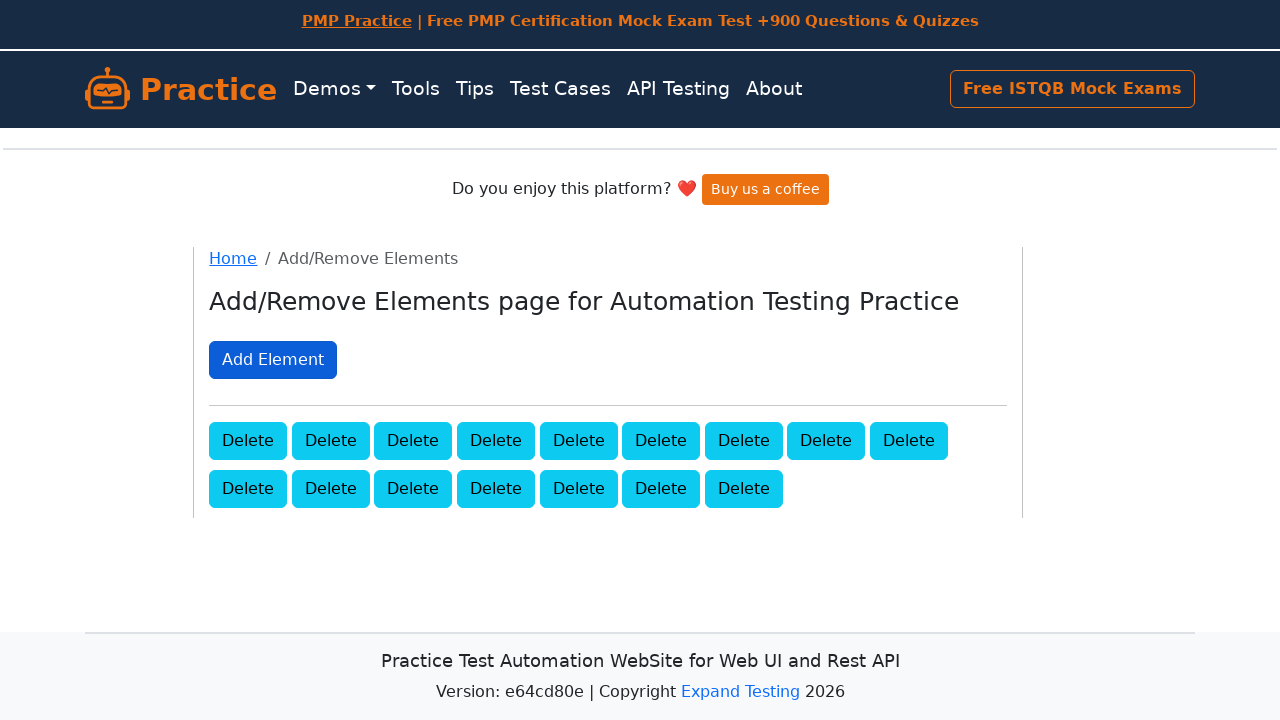

Clicked Add Element button (iteration 17/100) at (273, 360) on xpath=//button[text()='Add Element']
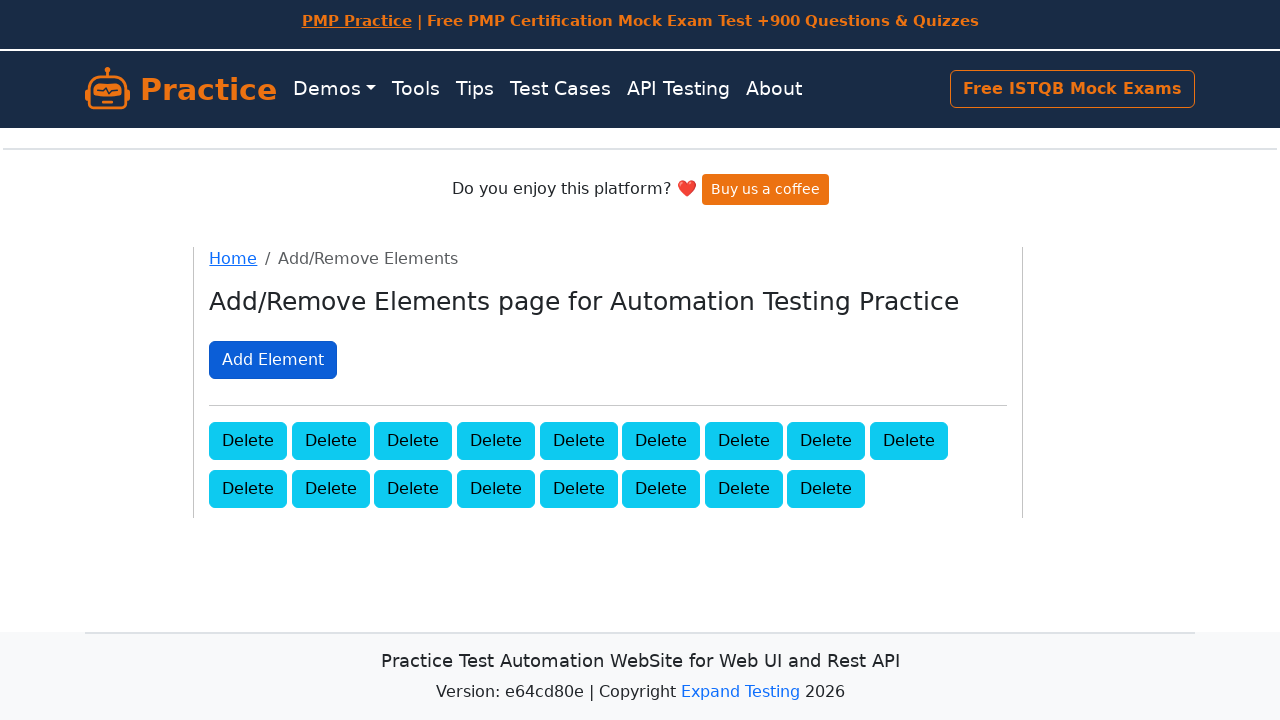

Clicked Add Element button (iteration 18/100) at (273, 360) on xpath=//button[text()='Add Element']
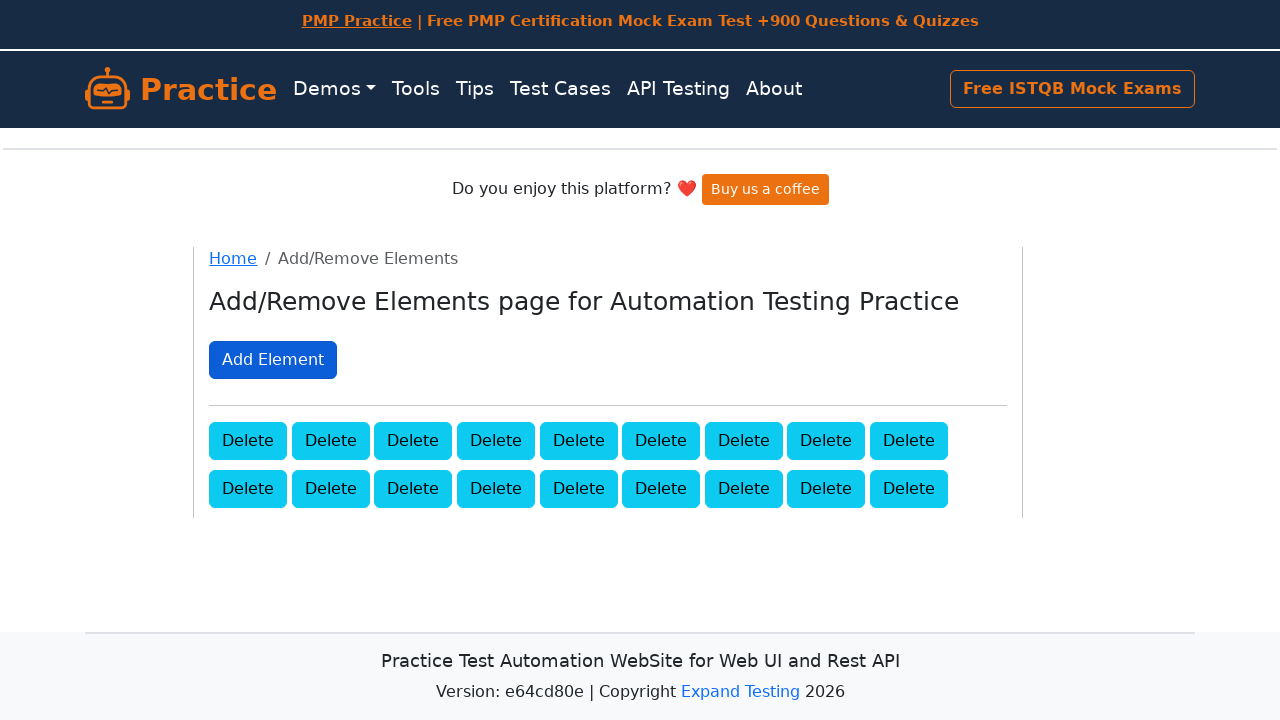

Clicked Add Element button (iteration 19/100) at (273, 360) on xpath=//button[text()='Add Element']
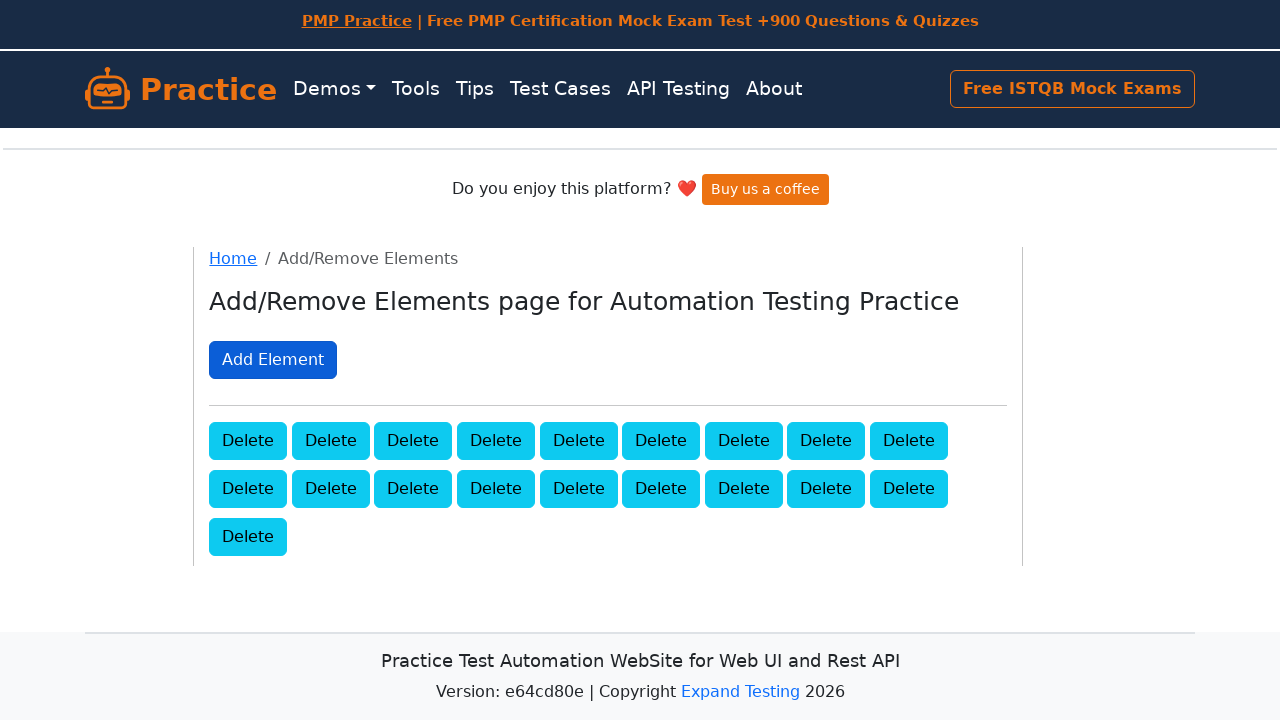

Clicked Add Element button (iteration 20/100) at (273, 360) on xpath=//button[text()='Add Element']
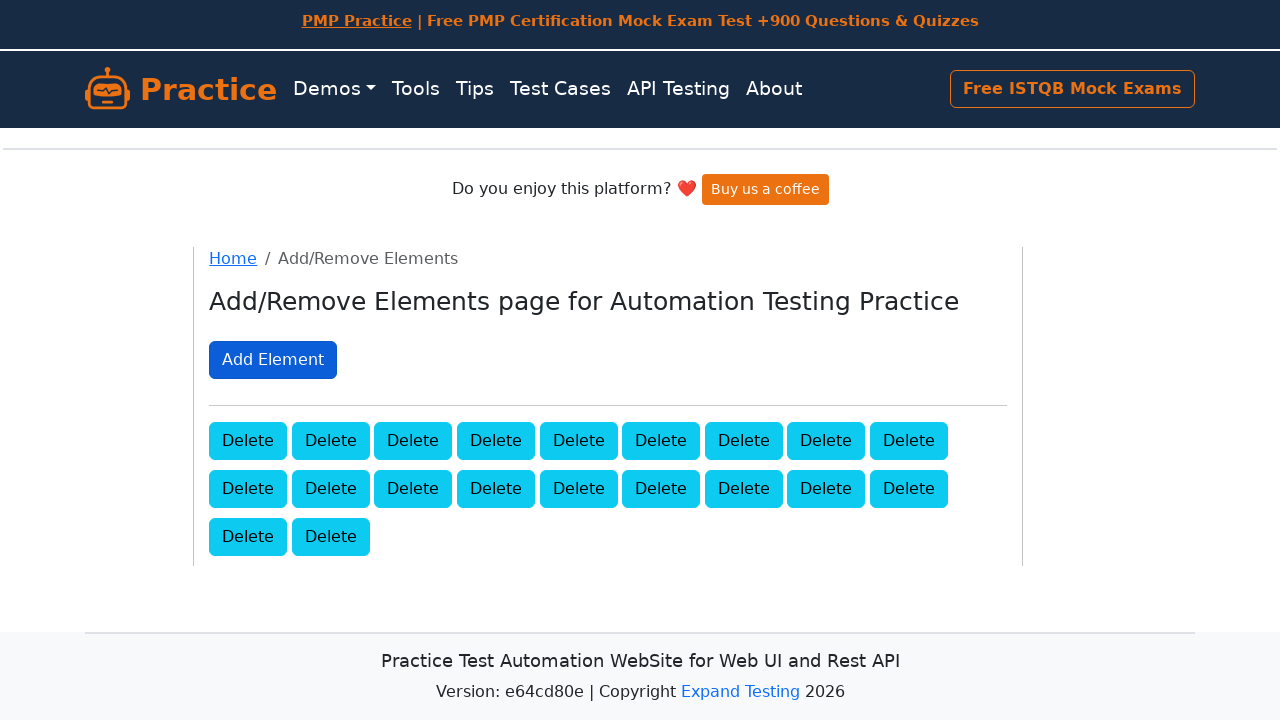

Clicked Add Element button (iteration 21/100) at (273, 360) on xpath=//button[text()='Add Element']
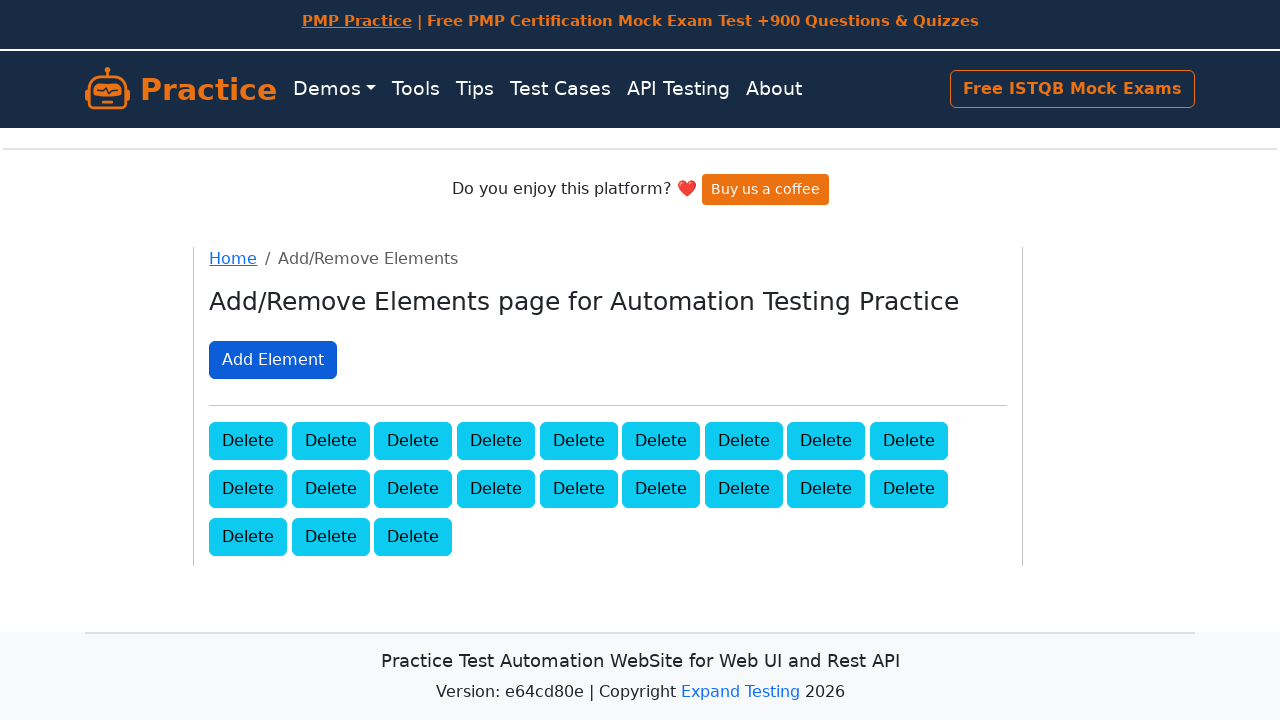

Clicked Add Element button (iteration 22/100) at (273, 360) on xpath=//button[text()='Add Element']
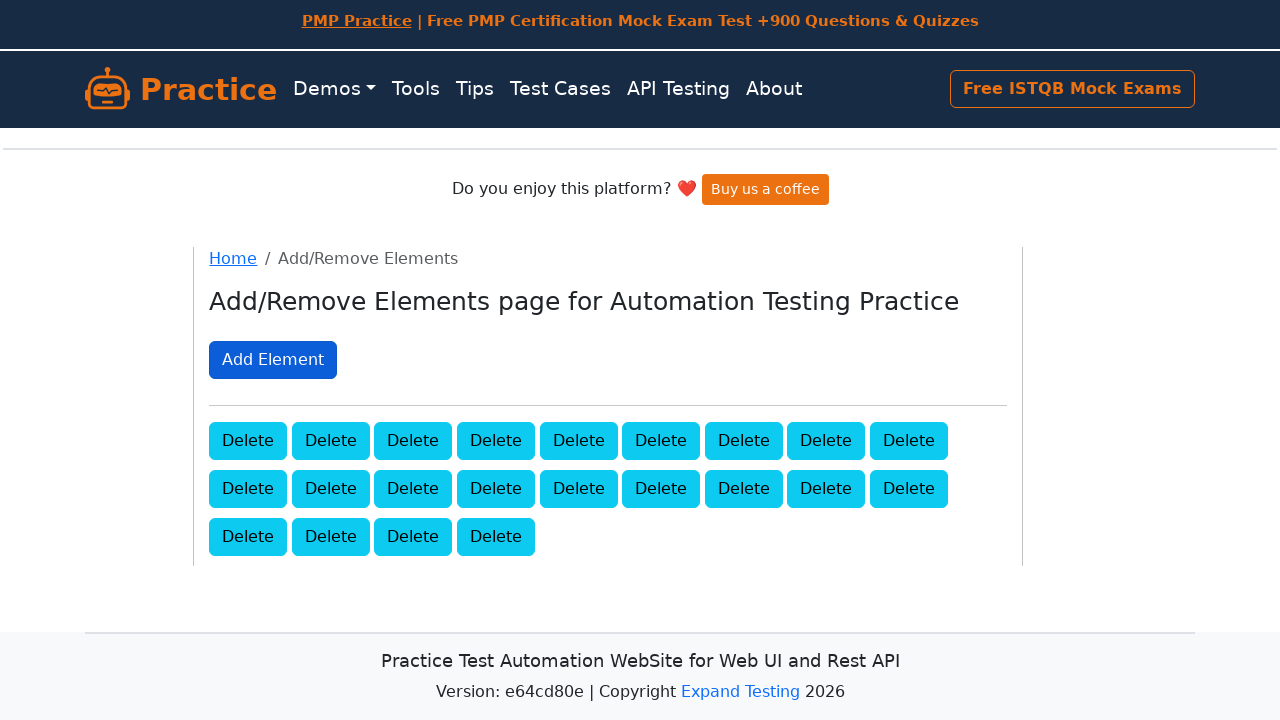

Clicked Add Element button (iteration 23/100) at (273, 360) on xpath=//button[text()='Add Element']
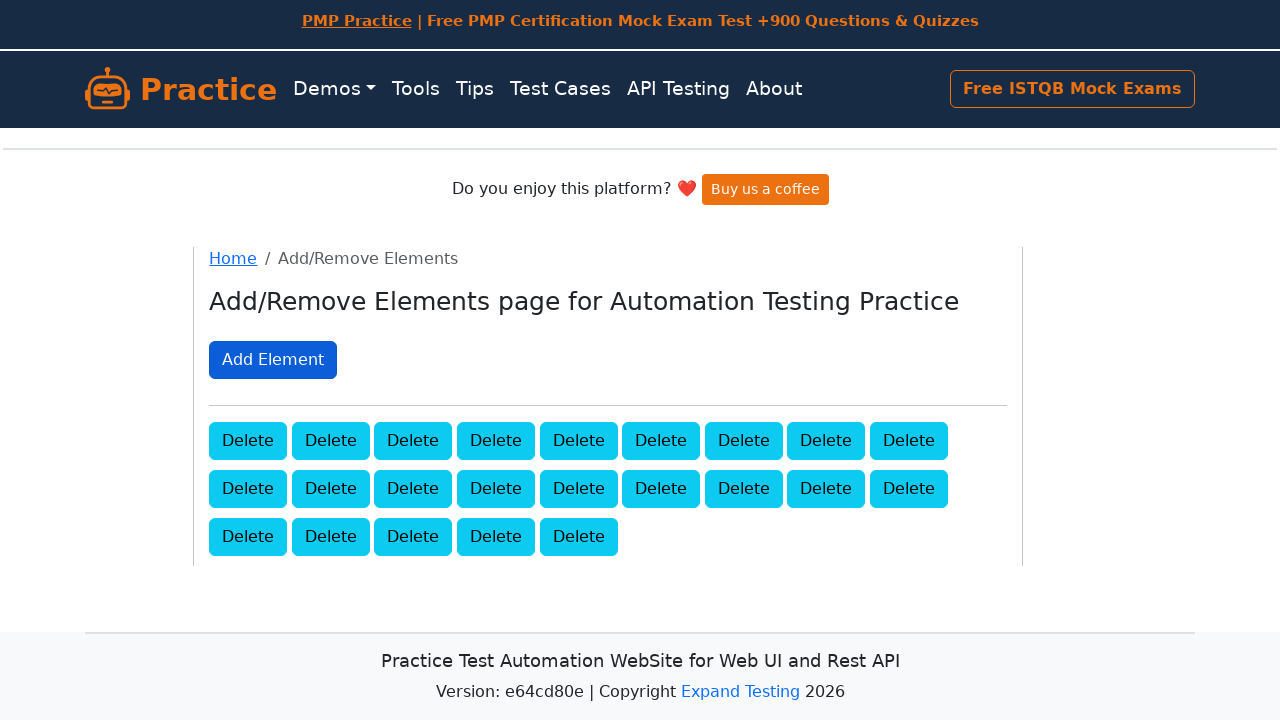

Clicked Add Element button (iteration 24/100) at (273, 360) on xpath=//button[text()='Add Element']
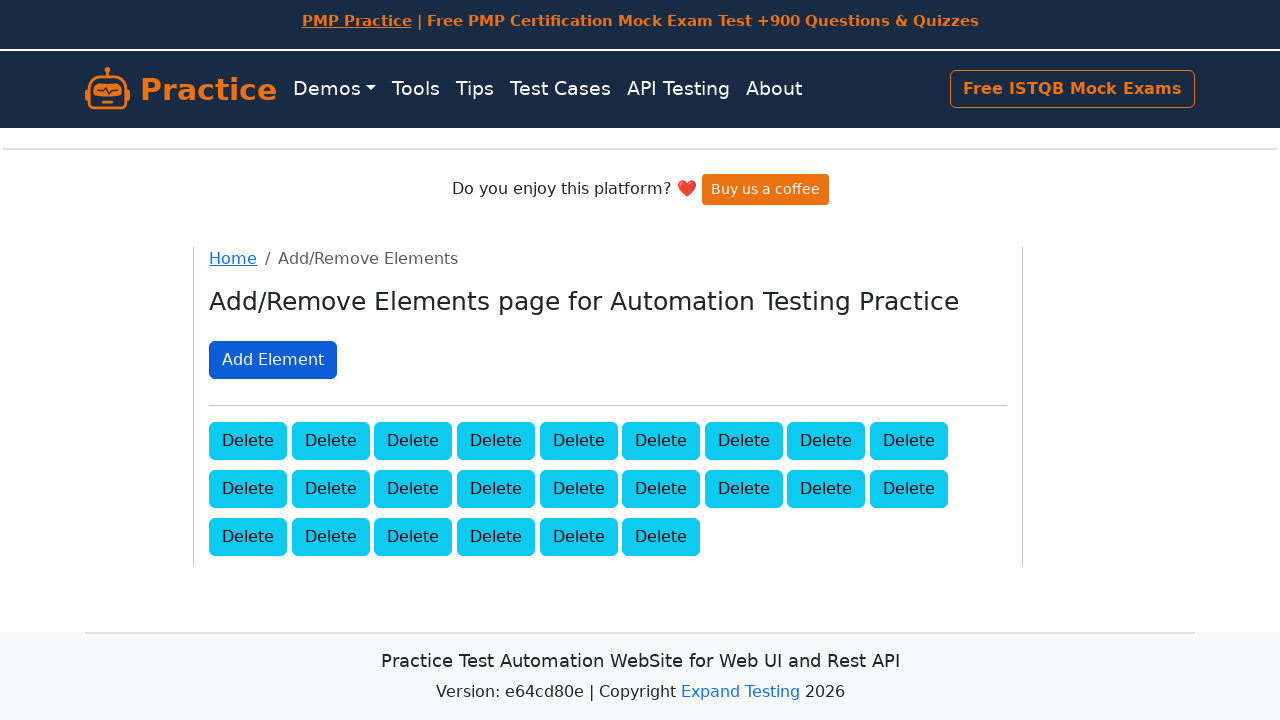

Clicked Add Element button (iteration 25/100) at (273, 360) on xpath=//button[text()='Add Element']
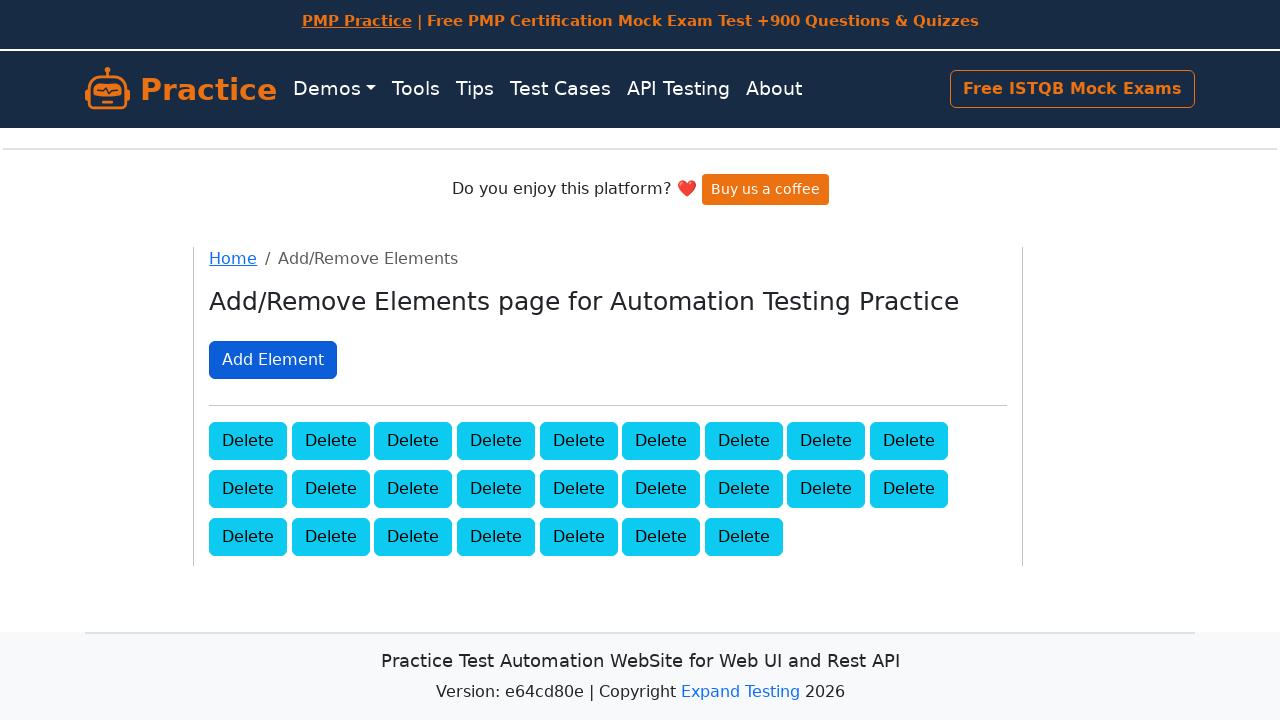

Clicked Add Element button (iteration 26/100) at (273, 360) on xpath=//button[text()='Add Element']
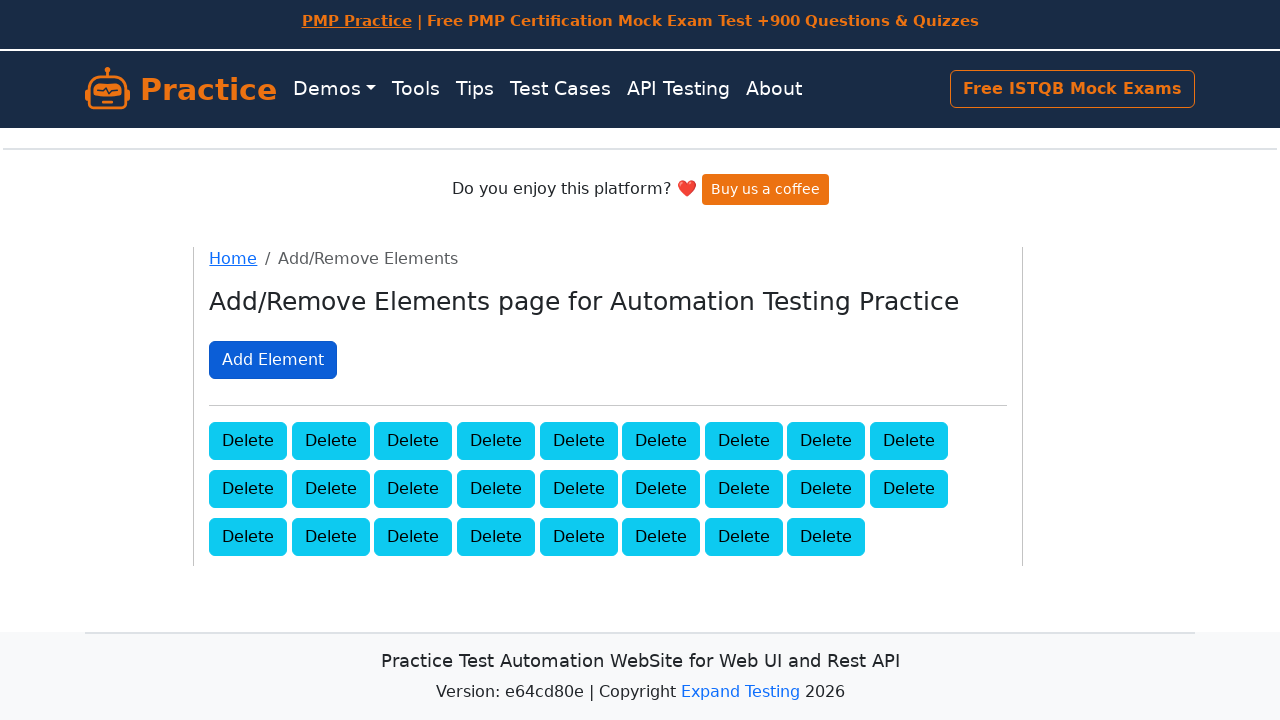

Clicked Add Element button (iteration 27/100) at (273, 360) on xpath=//button[text()='Add Element']
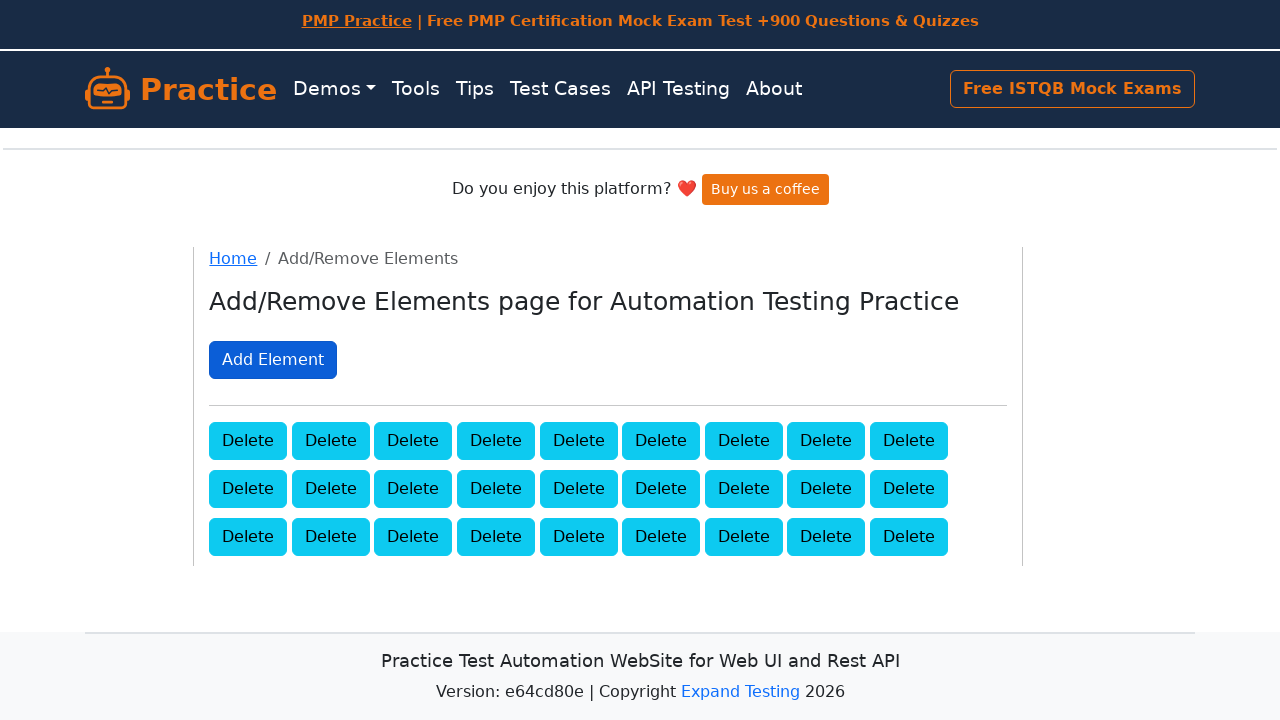

Clicked Add Element button (iteration 28/100) at (273, 360) on xpath=//button[text()='Add Element']
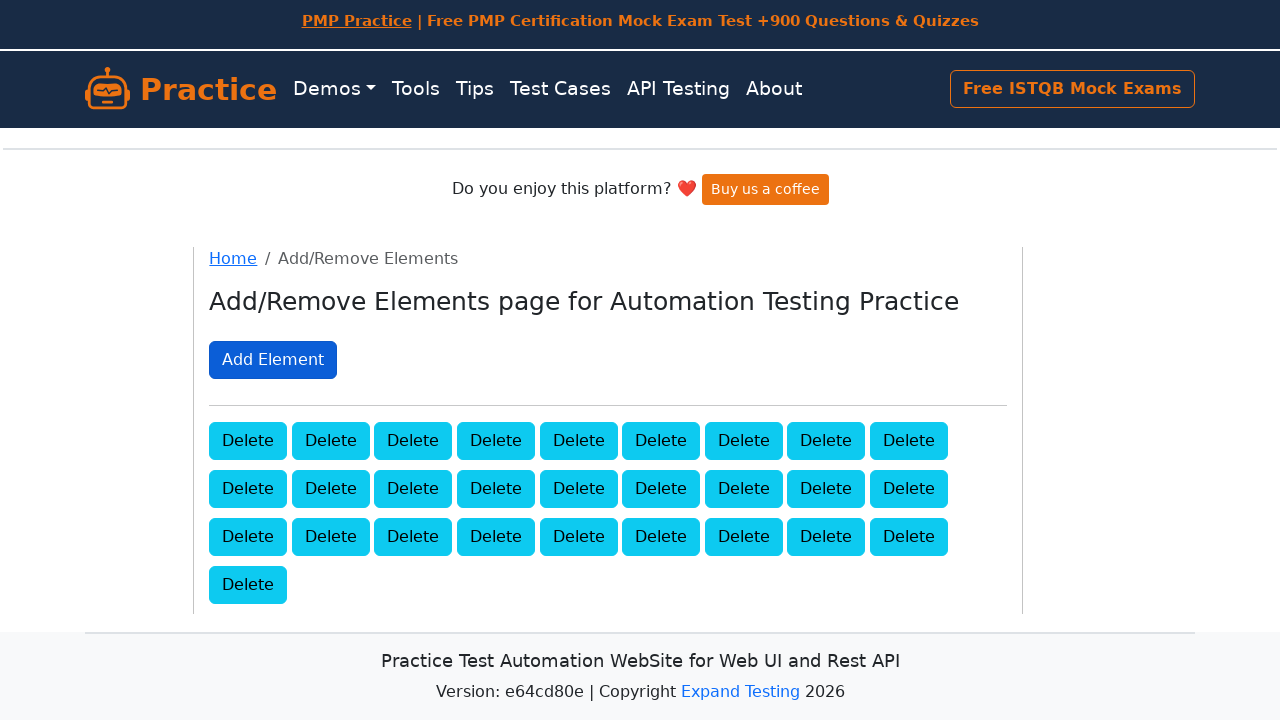

Clicked Add Element button (iteration 29/100) at (273, 360) on xpath=//button[text()='Add Element']
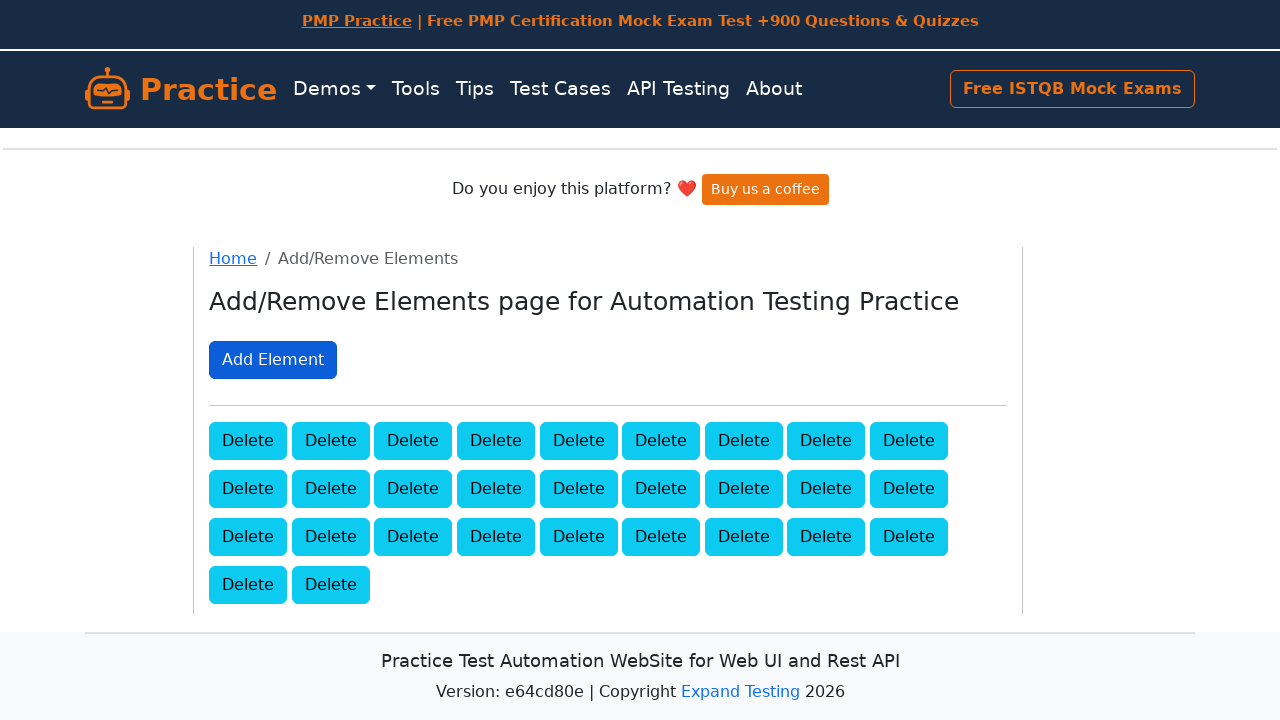

Clicked Add Element button (iteration 30/100) at (273, 360) on xpath=//button[text()='Add Element']
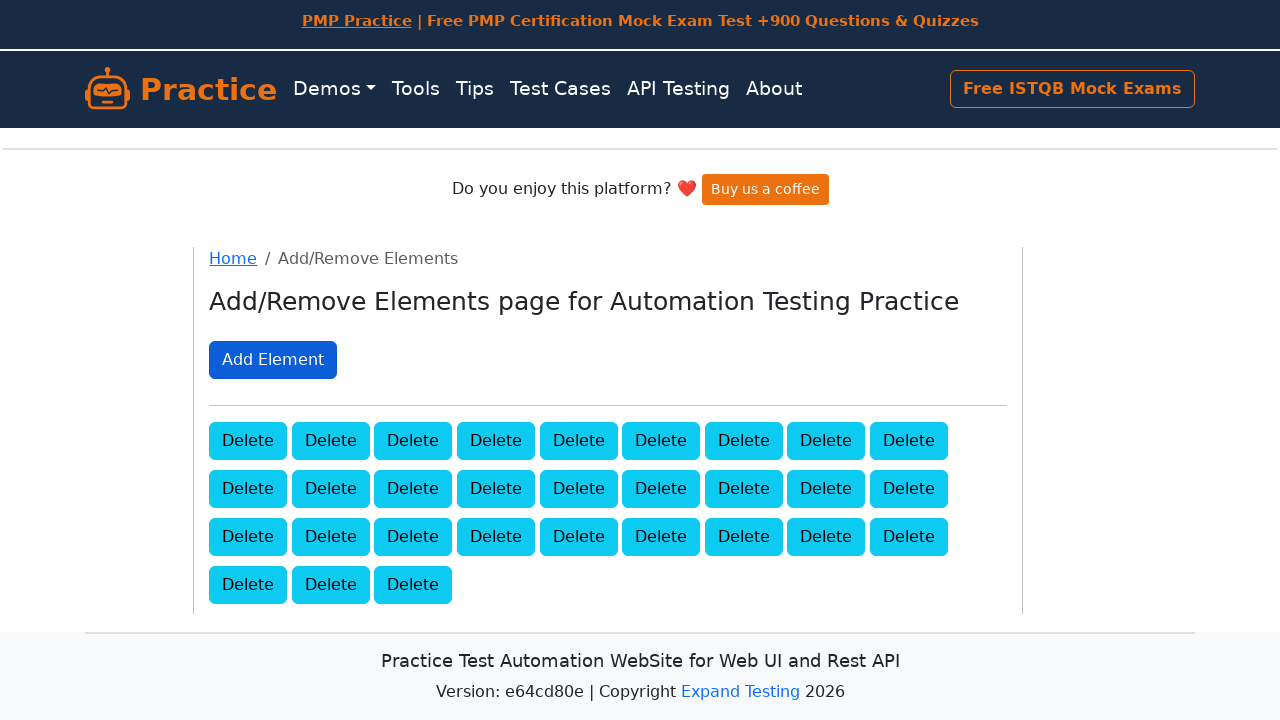

Clicked Add Element button (iteration 31/100) at (273, 360) on xpath=//button[text()='Add Element']
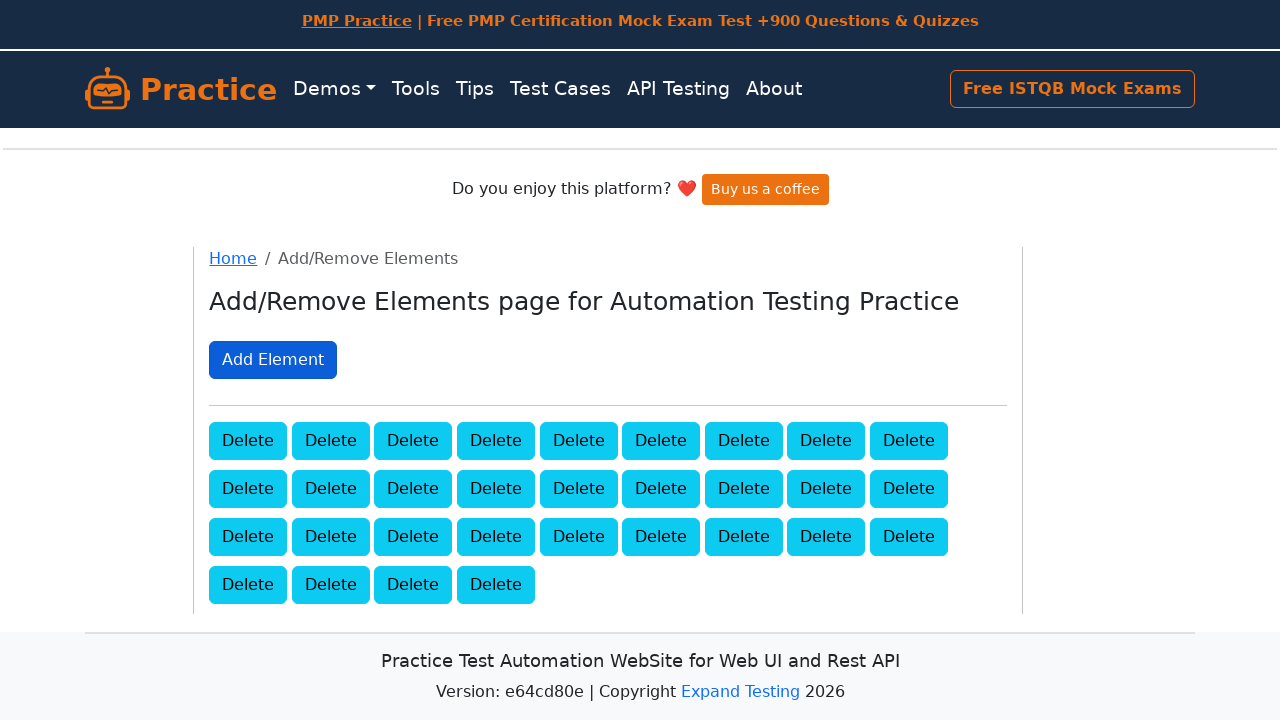

Clicked Add Element button (iteration 32/100) at (273, 360) on xpath=//button[text()='Add Element']
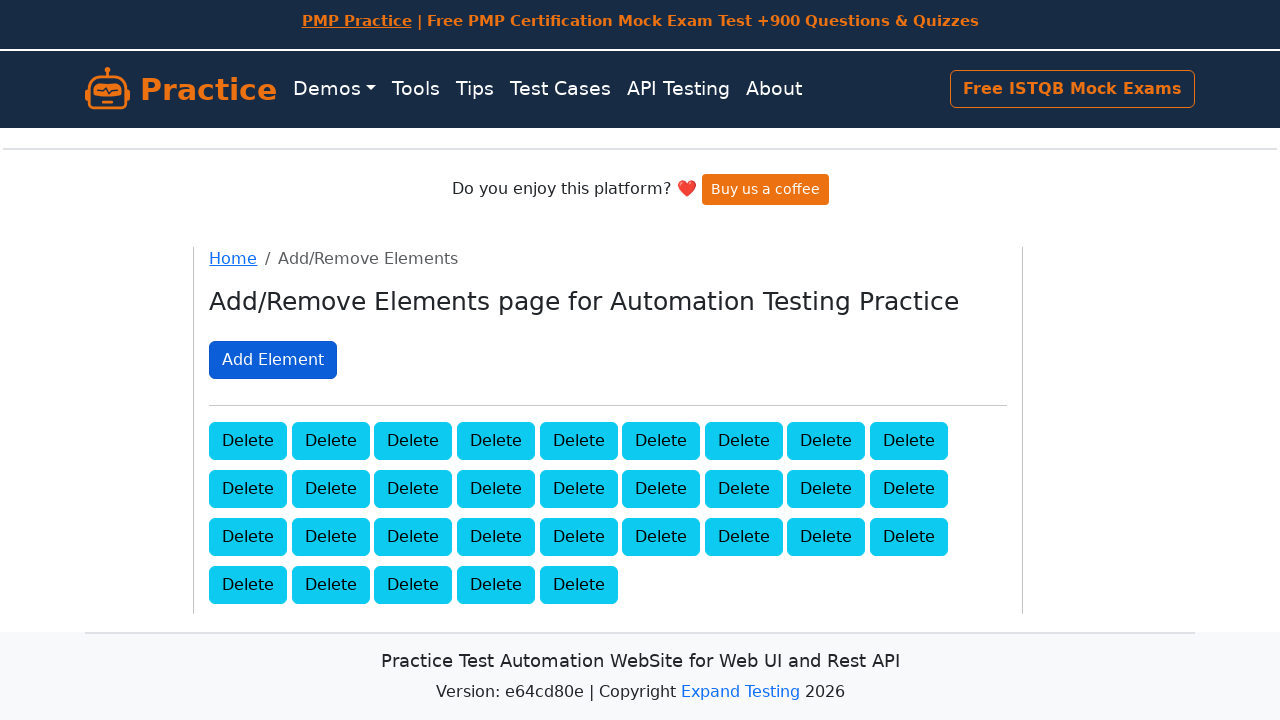

Clicked Add Element button (iteration 33/100) at (273, 360) on xpath=//button[text()='Add Element']
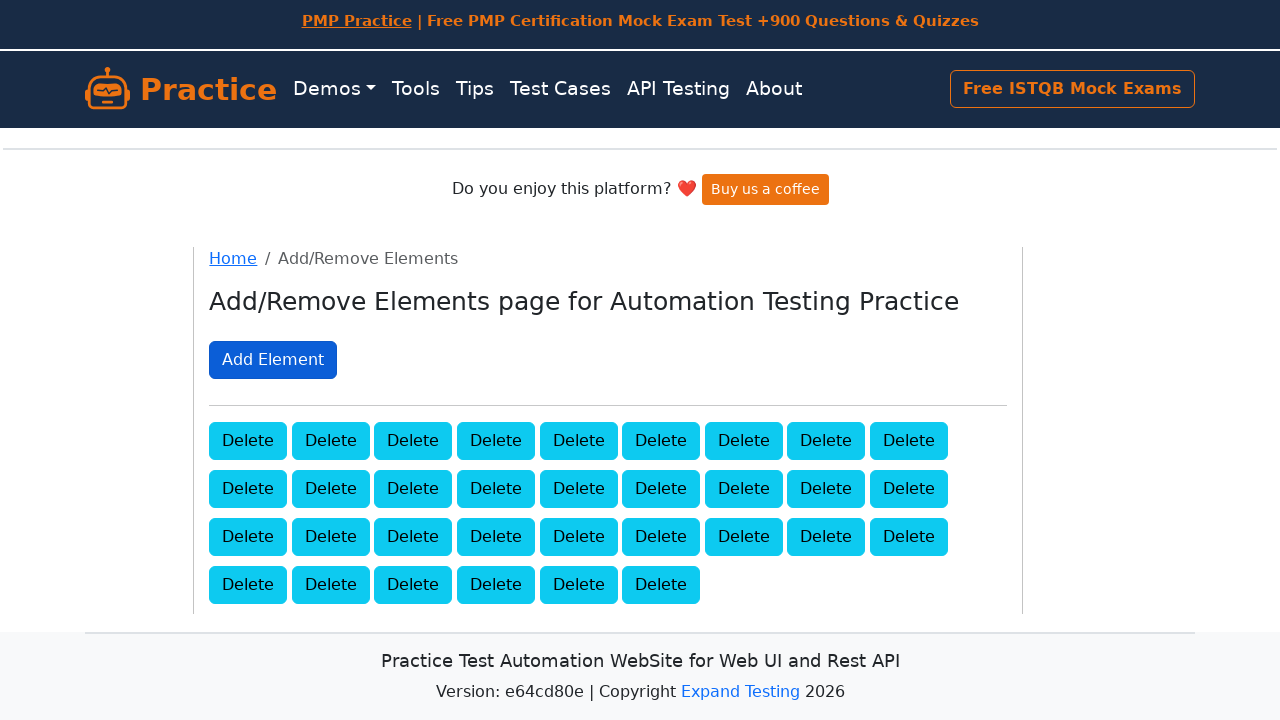

Clicked Add Element button (iteration 34/100) at (273, 360) on xpath=//button[text()='Add Element']
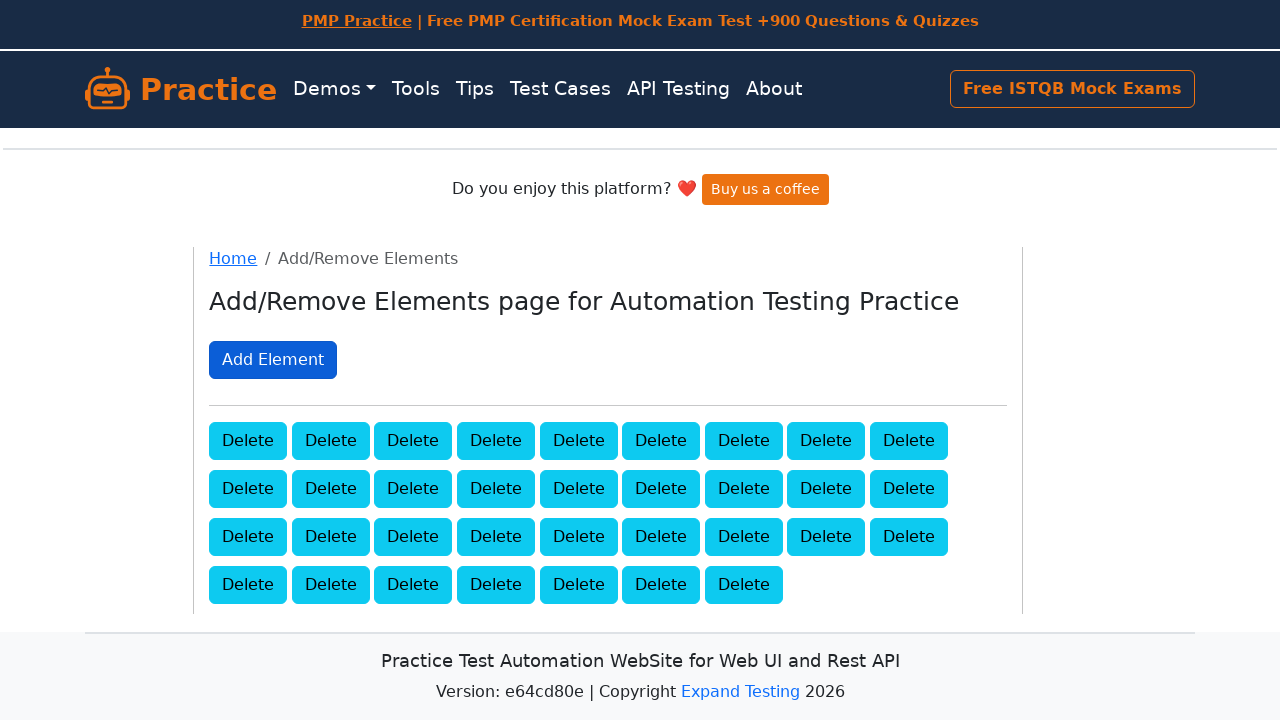

Clicked Add Element button (iteration 35/100) at (273, 360) on xpath=//button[text()='Add Element']
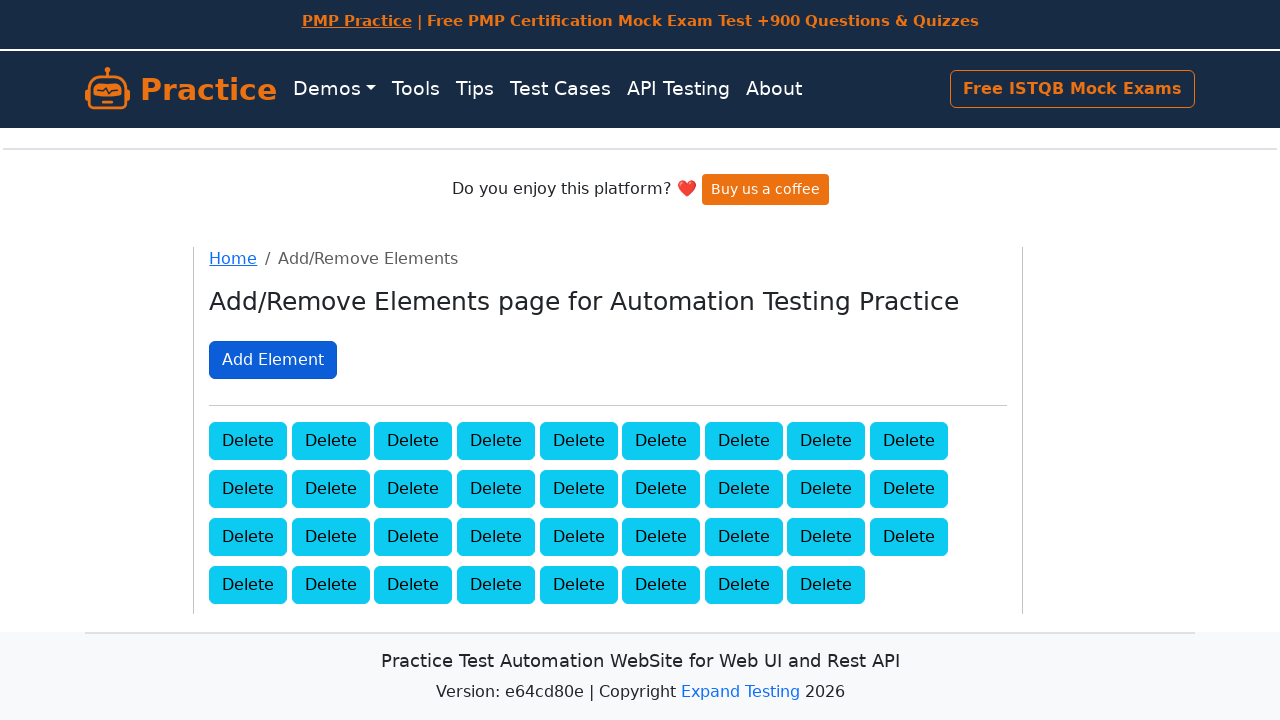

Clicked Add Element button (iteration 36/100) at (273, 360) on xpath=//button[text()='Add Element']
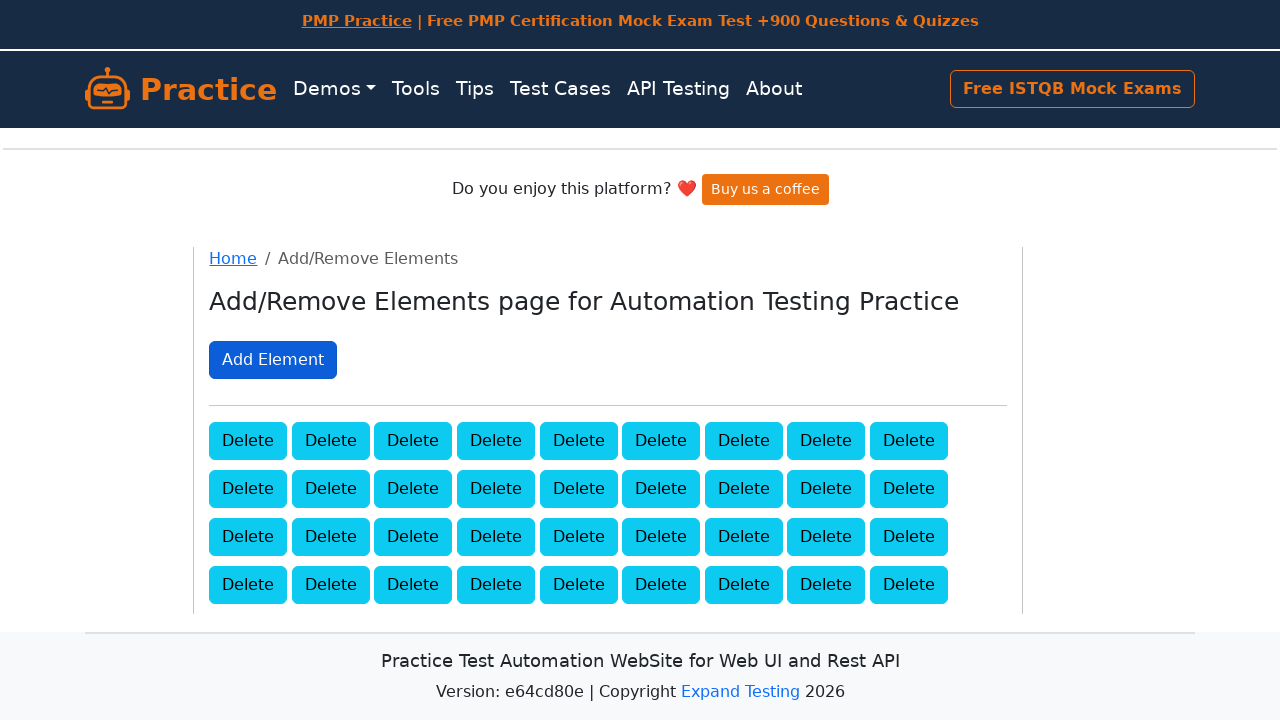

Clicked Add Element button (iteration 37/100) at (273, 360) on xpath=//button[text()='Add Element']
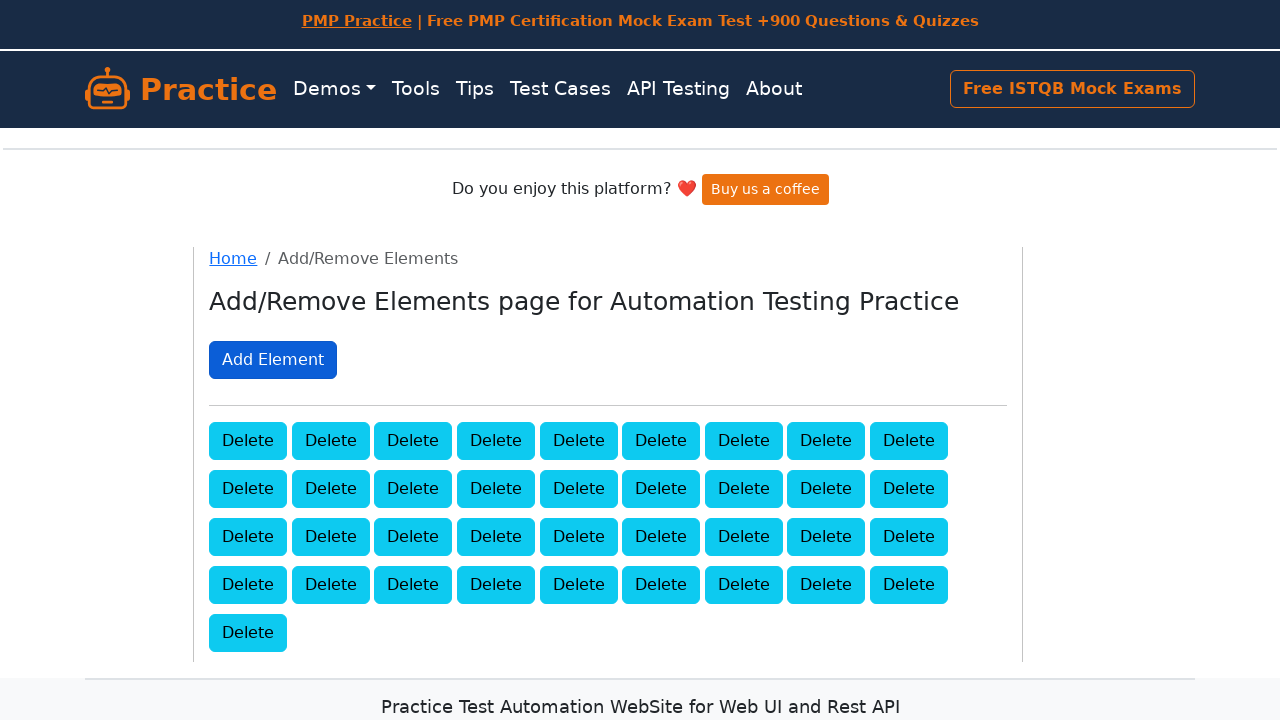

Clicked Add Element button (iteration 38/100) at (273, 360) on xpath=//button[text()='Add Element']
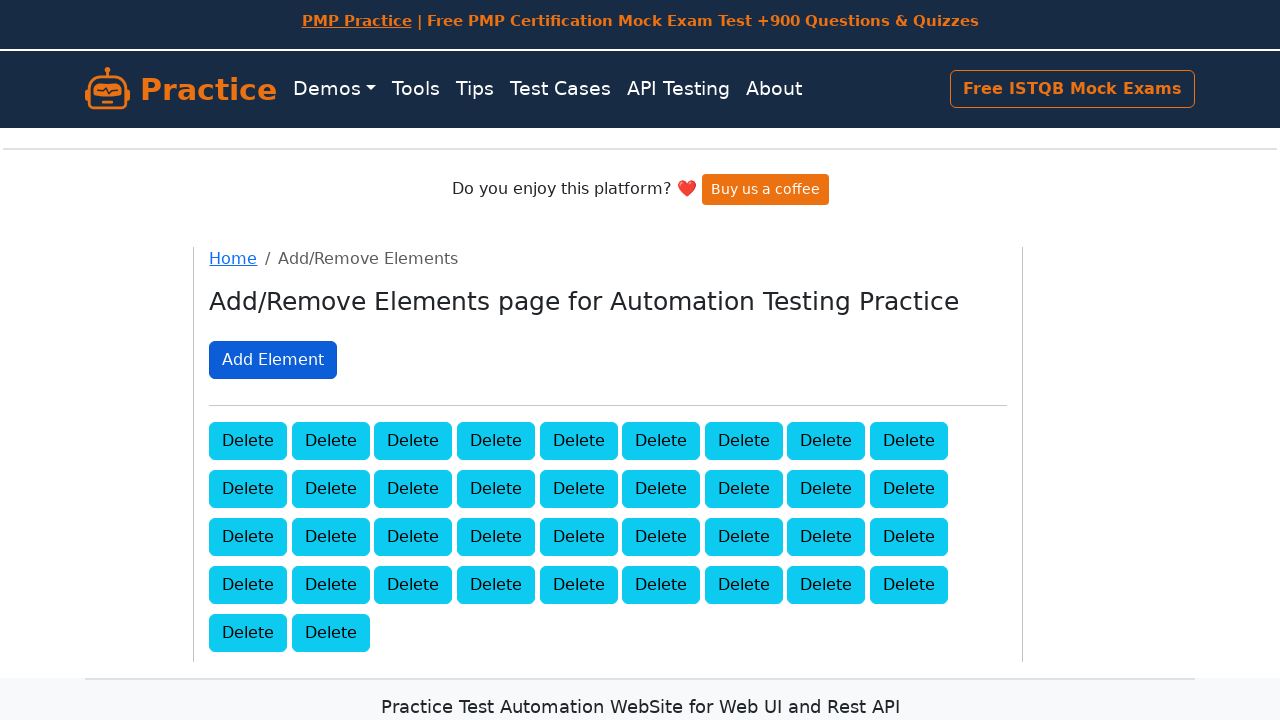

Clicked Add Element button (iteration 39/100) at (273, 360) on xpath=//button[text()='Add Element']
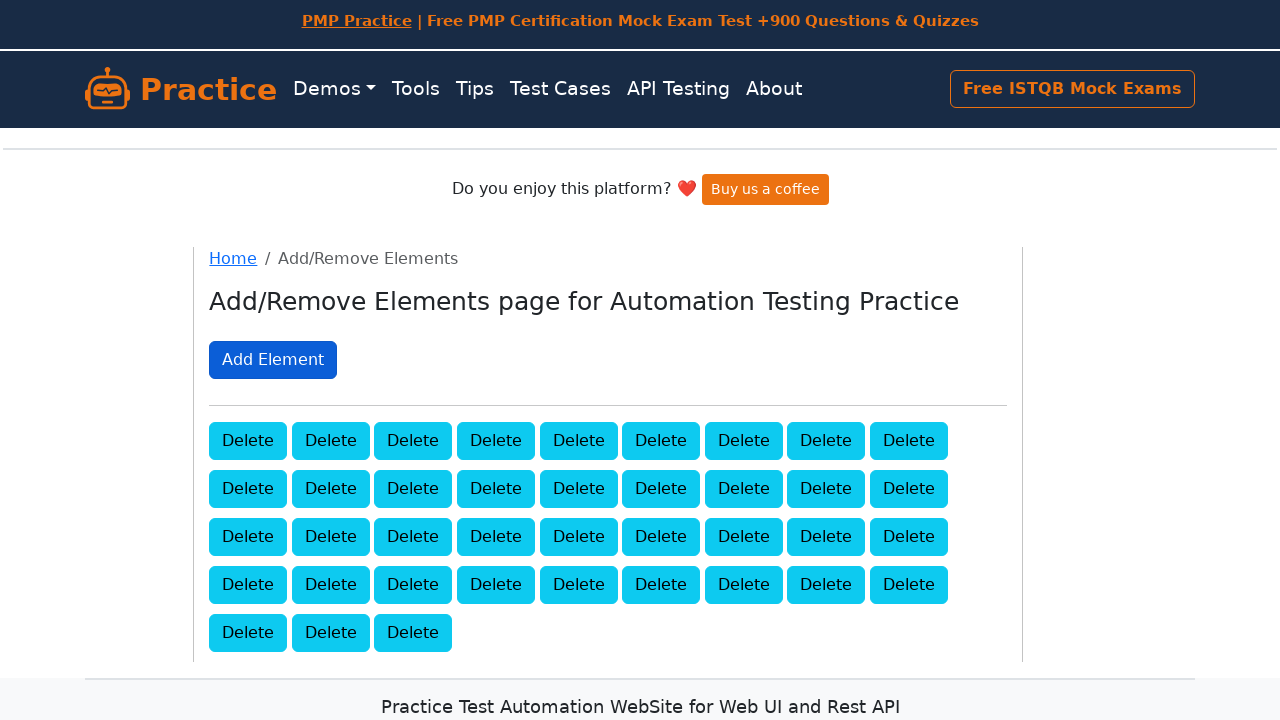

Clicked Add Element button (iteration 40/100) at (273, 360) on xpath=//button[text()='Add Element']
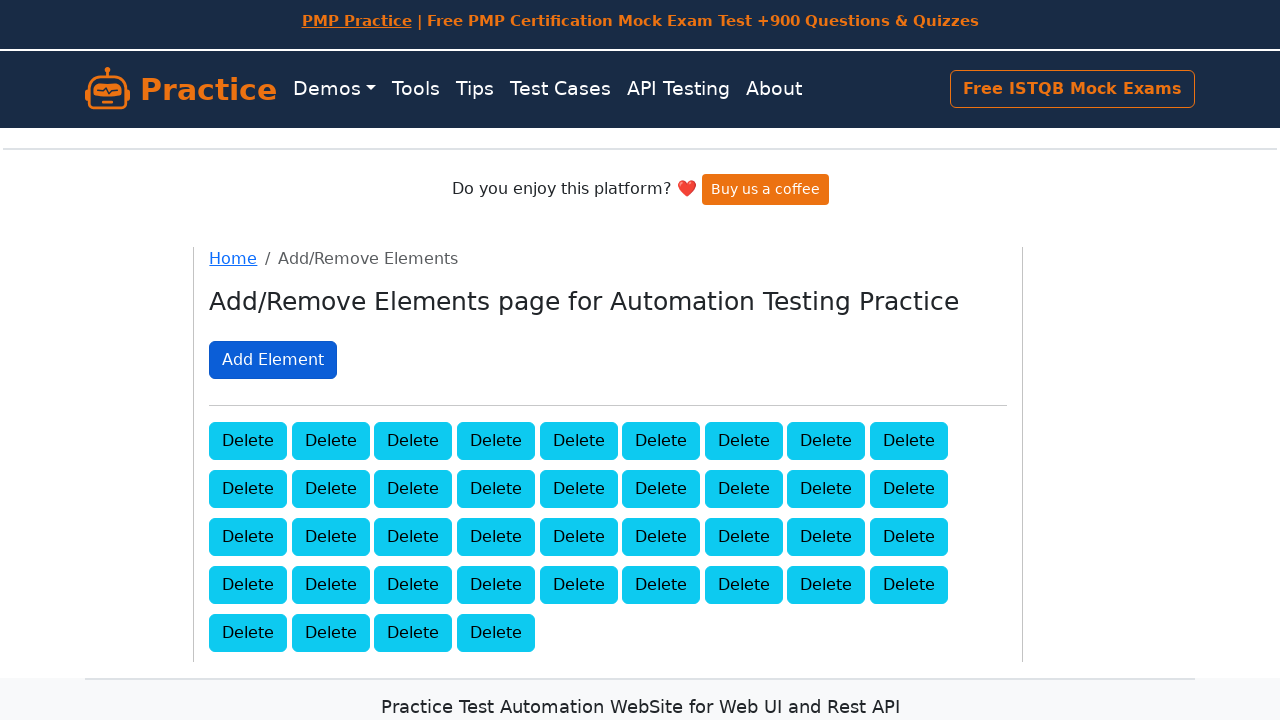

Clicked Add Element button (iteration 41/100) at (273, 360) on xpath=//button[text()='Add Element']
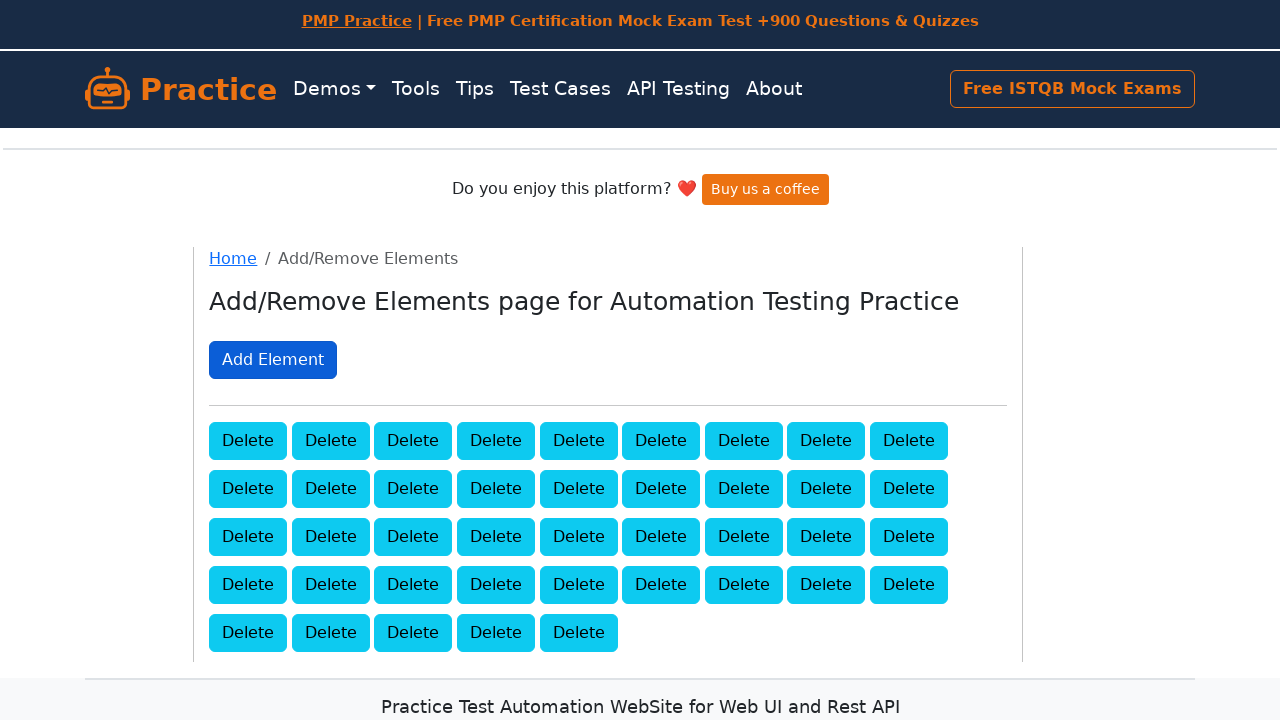

Clicked Add Element button (iteration 42/100) at (273, 360) on xpath=//button[text()='Add Element']
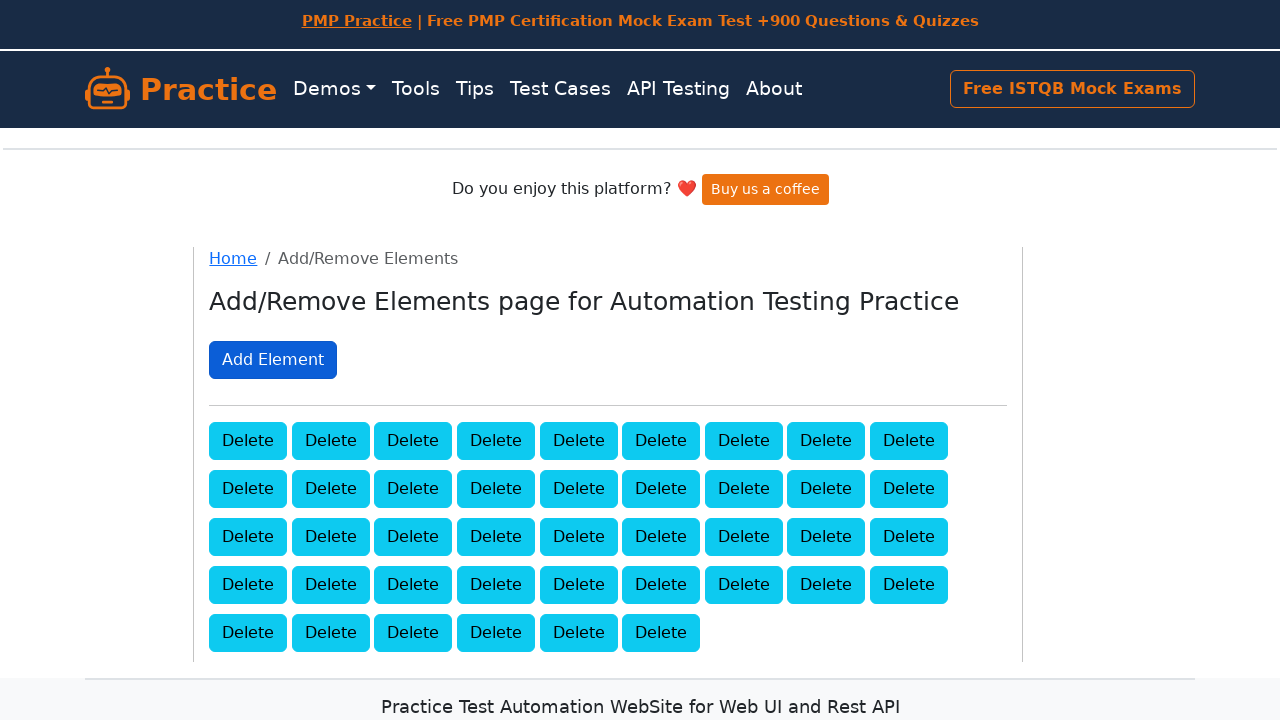

Clicked Add Element button (iteration 43/100) at (273, 360) on xpath=//button[text()='Add Element']
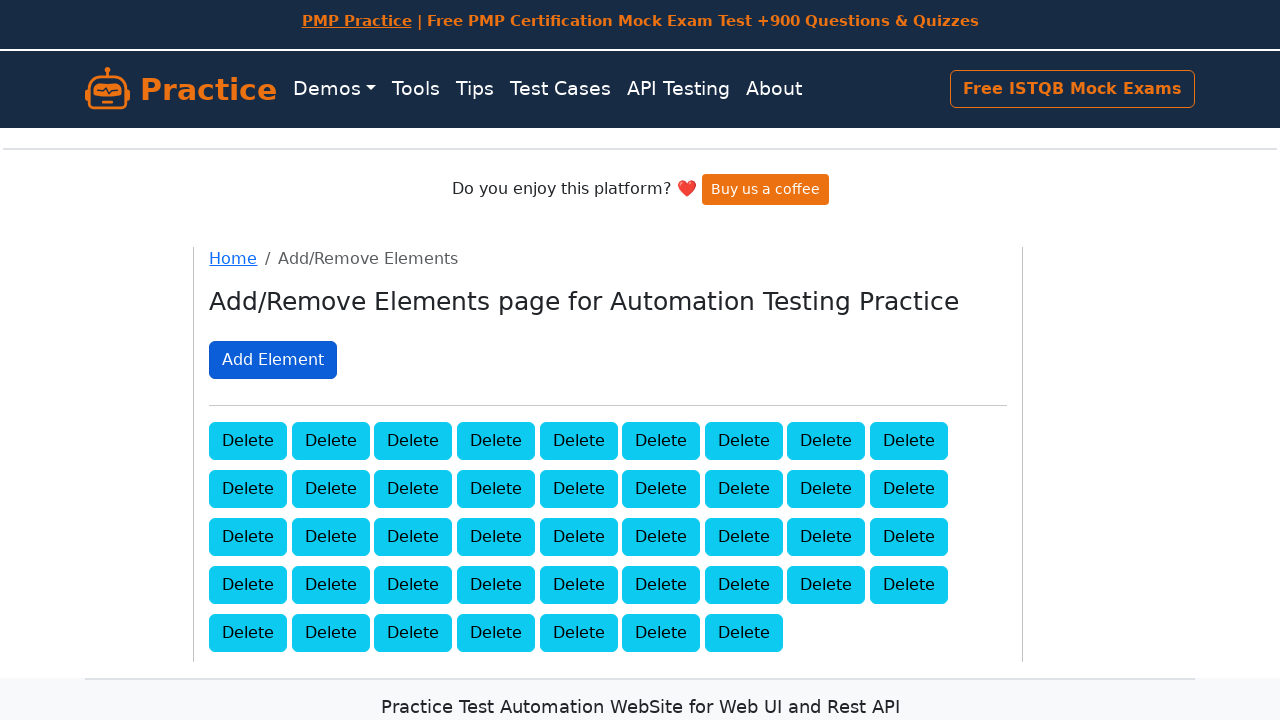

Clicked Add Element button (iteration 44/100) at (273, 360) on xpath=//button[text()='Add Element']
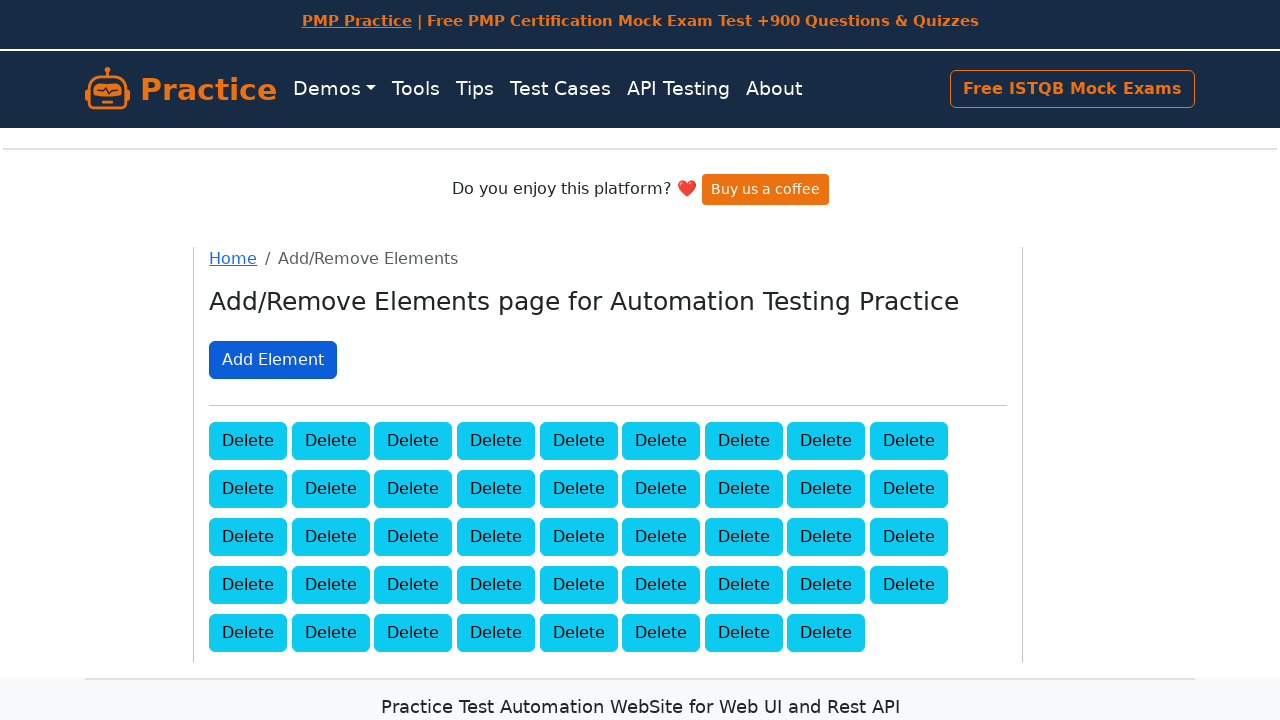

Clicked Add Element button (iteration 45/100) at (273, 360) on xpath=//button[text()='Add Element']
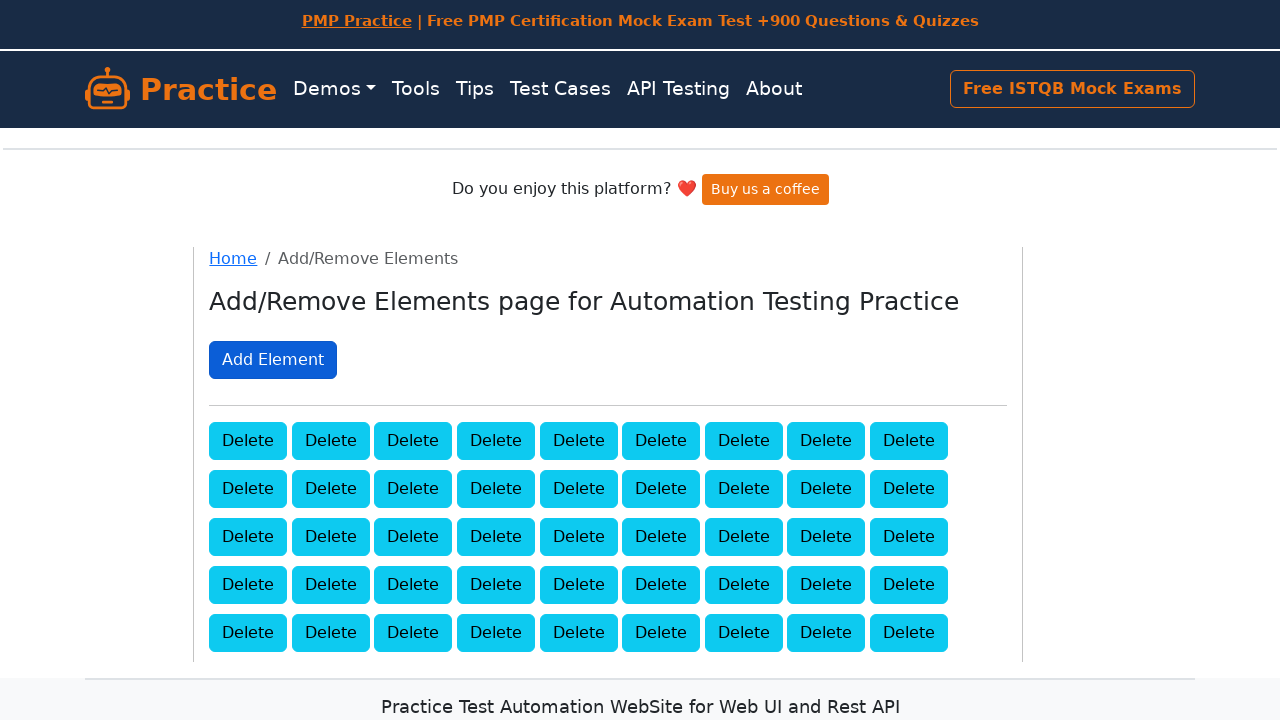

Clicked Add Element button (iteration 46/100) at (273, 360) on xpath=//button[text()='Add Element']
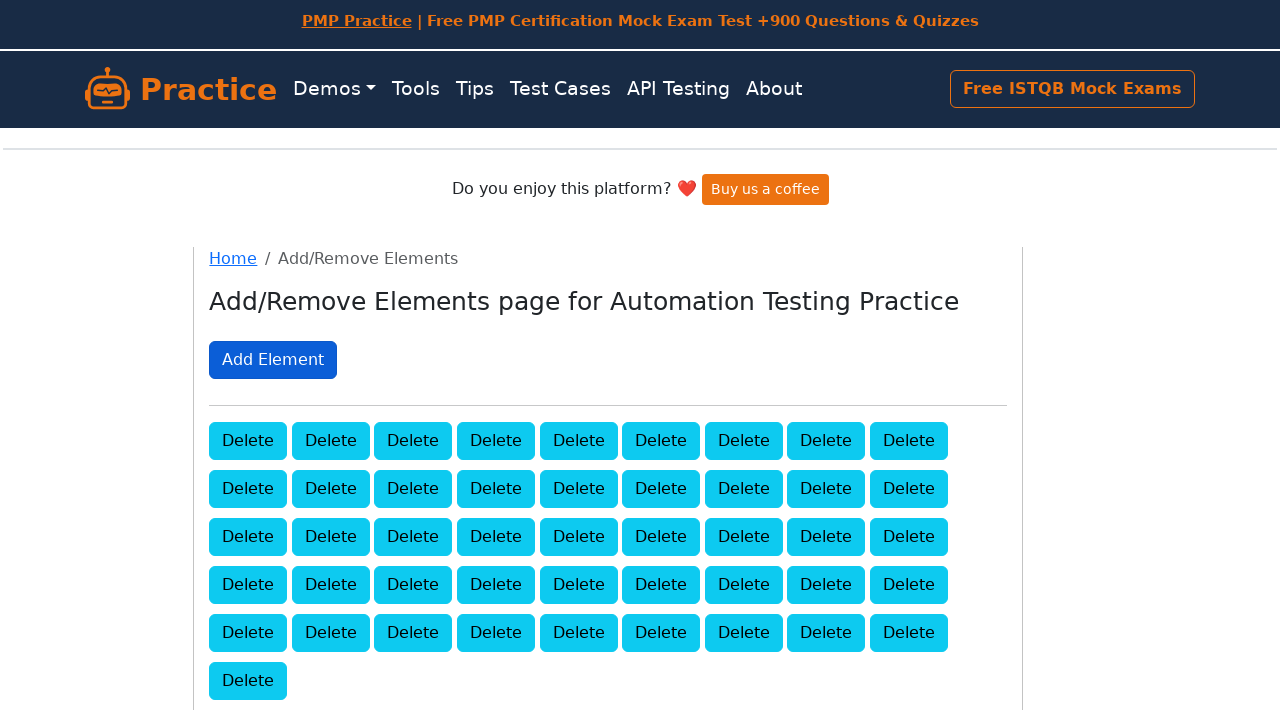

Clicked Add Element button (iteration 47/100) at (273, 360) on xpath=//button[text()='Add Element']
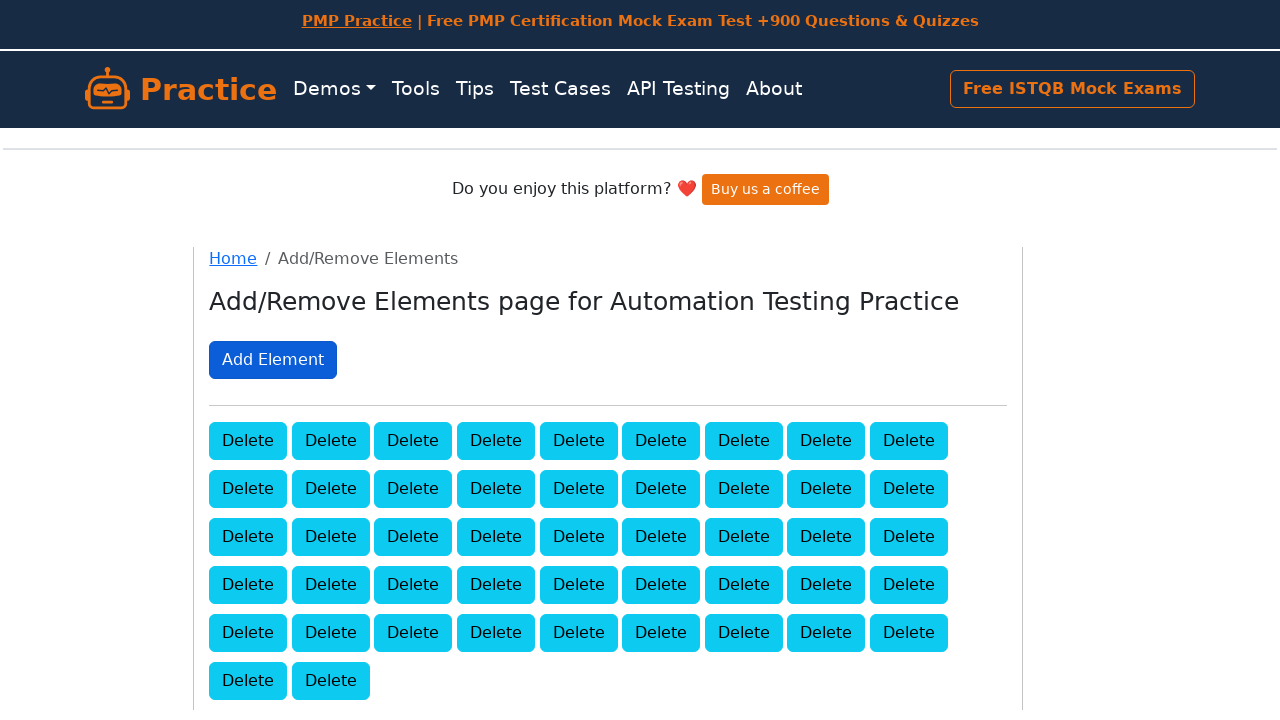

Clicked Add Element button (iteration 48/100) at (273, 360) on xpath=//button[text()='Add Element']
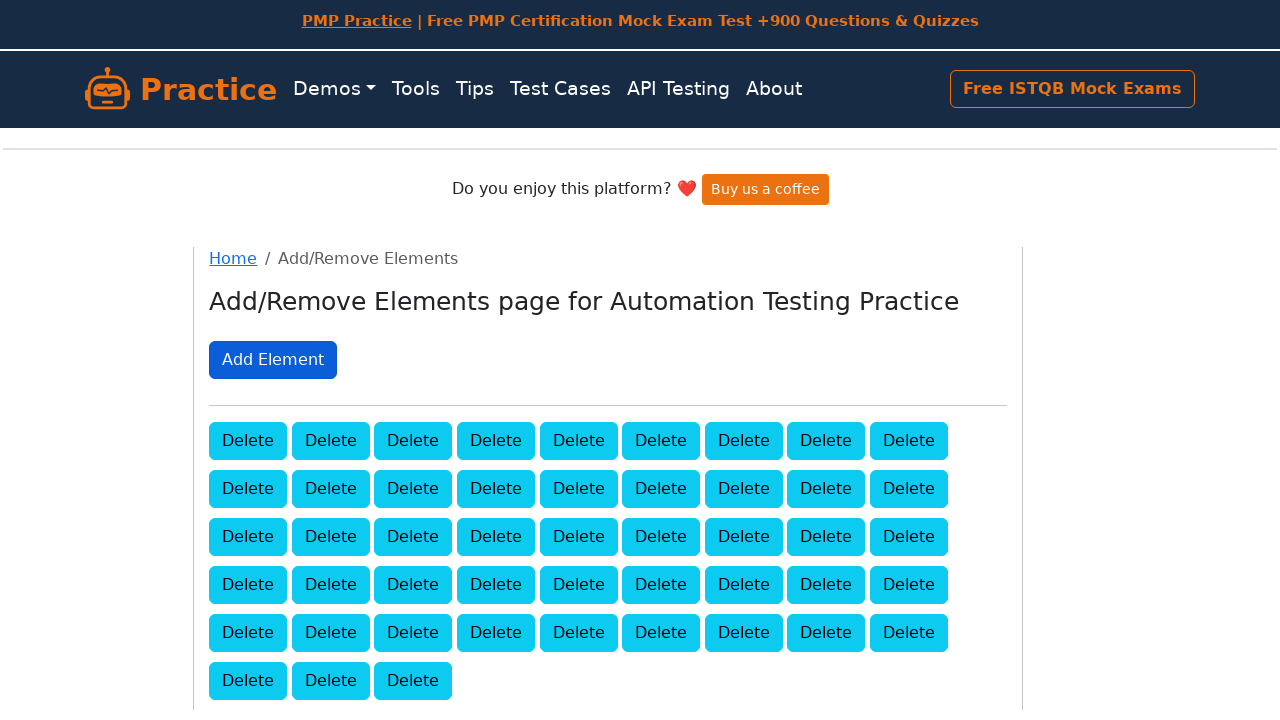

Clicked Add Element button (iteration 49/100) at (273, 360) on xpath=//button[text()='Add Element']
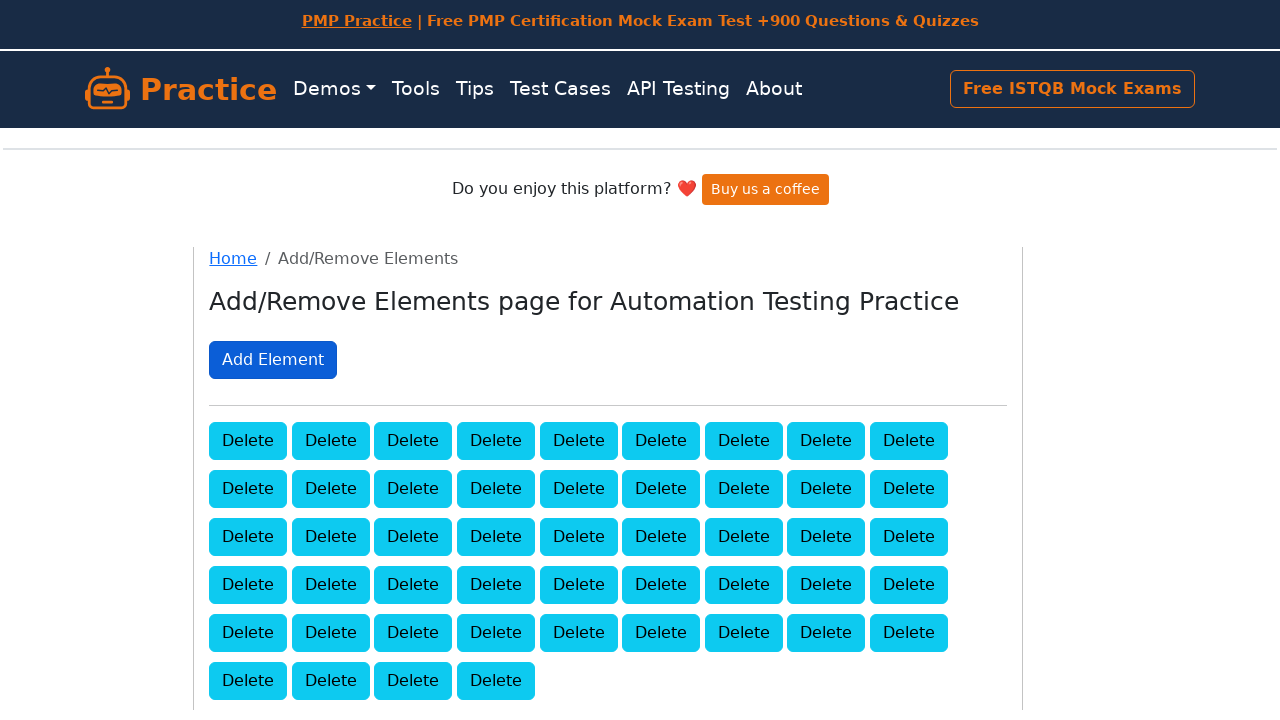

Clicked Add Element button (iteration 50/100) at (273, 360) on xpath=//button[text()='Add Element']
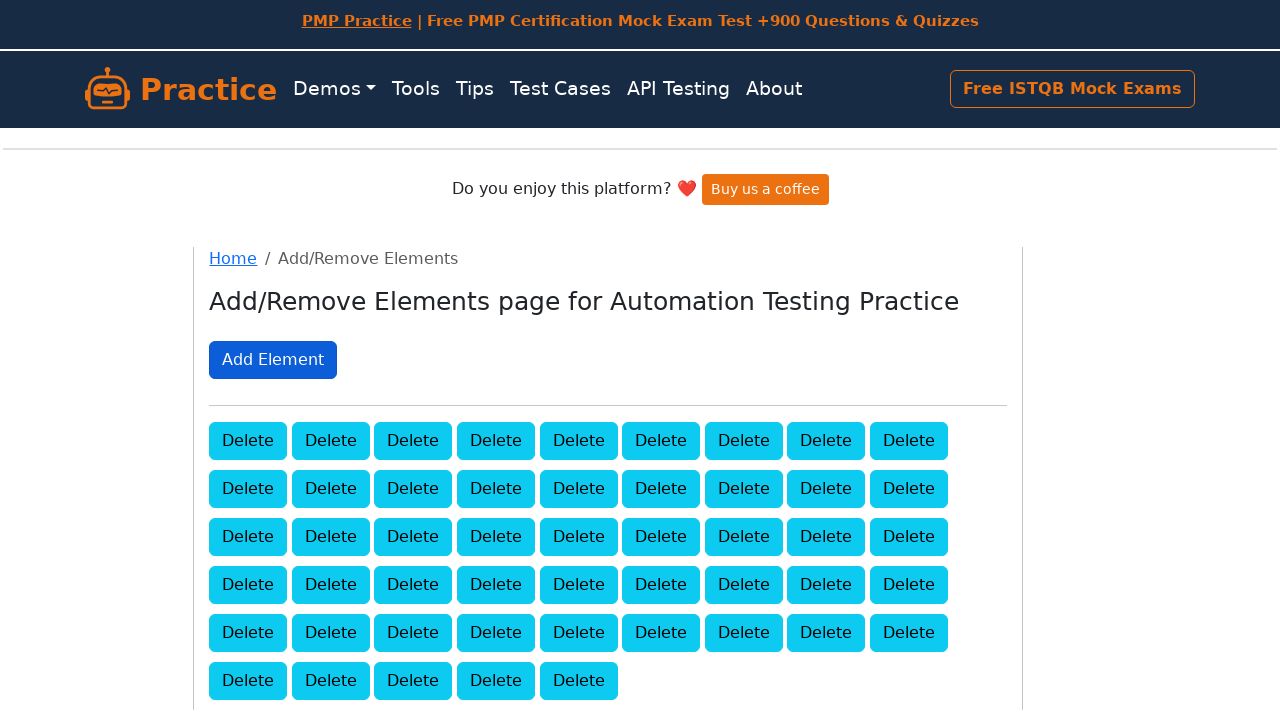

Clicked Add Element button (iteration 51/100) at (273, 360) on xpath=//button[text()='Add Element']
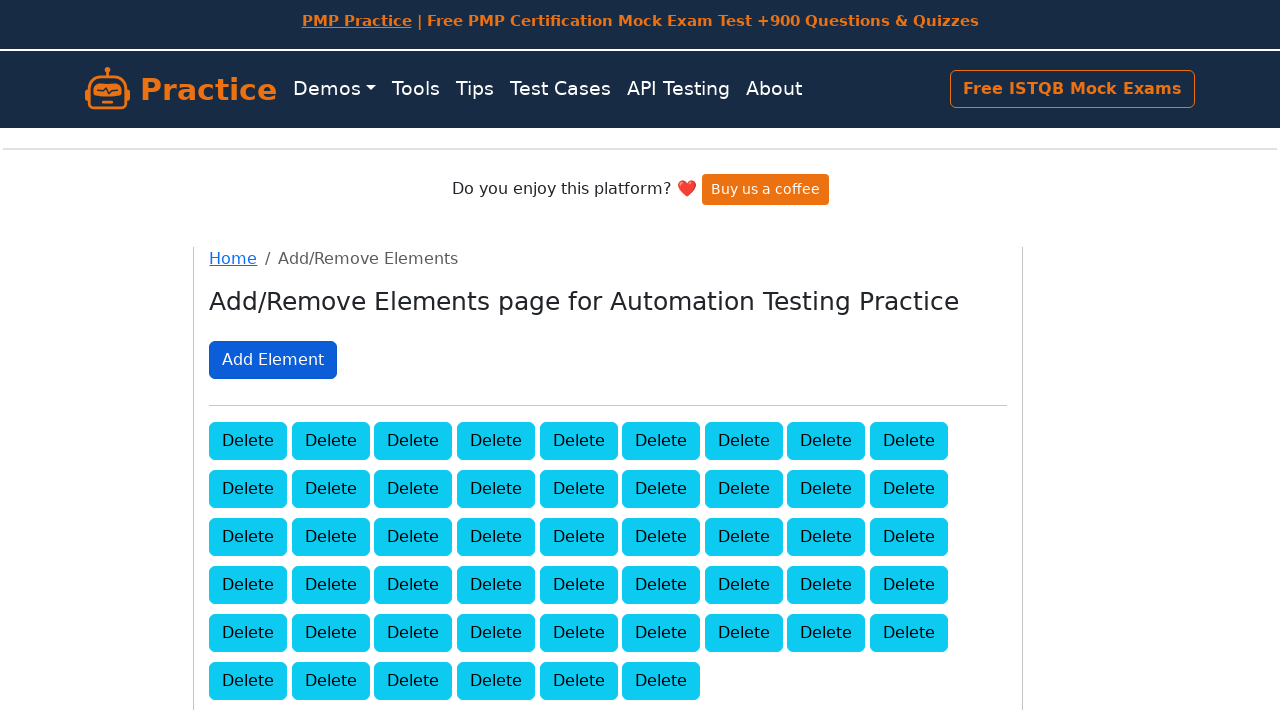

Clicked Add Element button (iteration 52/100) at (273, 360) on xpath=//button[text()='Add Element']
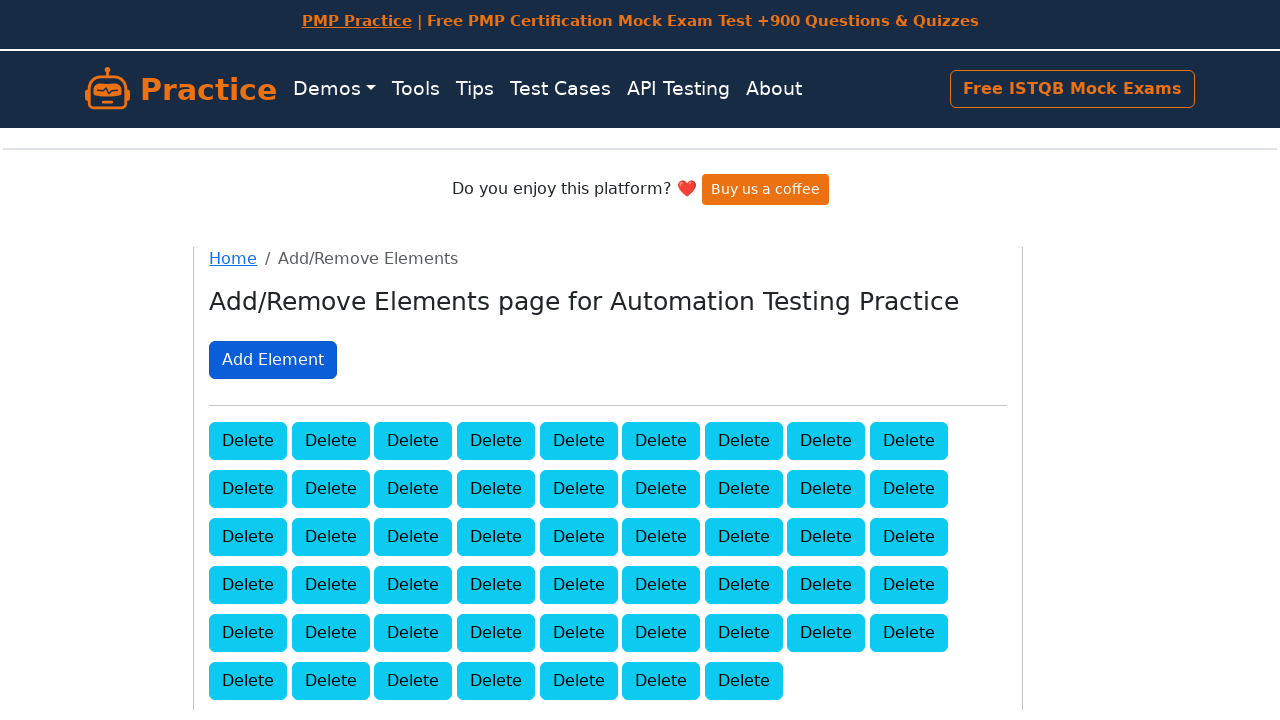

Clicked Add Element button (iteration 53/100) at (273, 360) on xpath=//button[text()='Add Element']
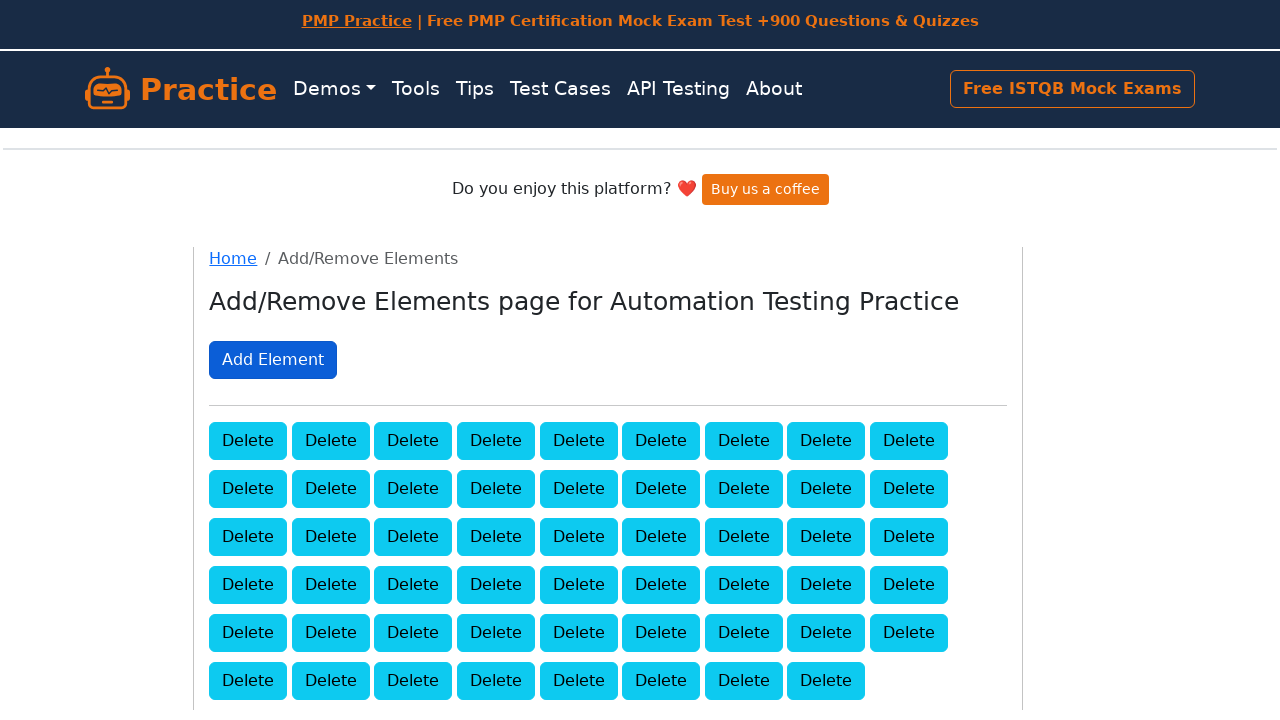

Clicked Add Element button (iteration 54/100) at (273, 360) on xpath=//button[text()='Add Element']
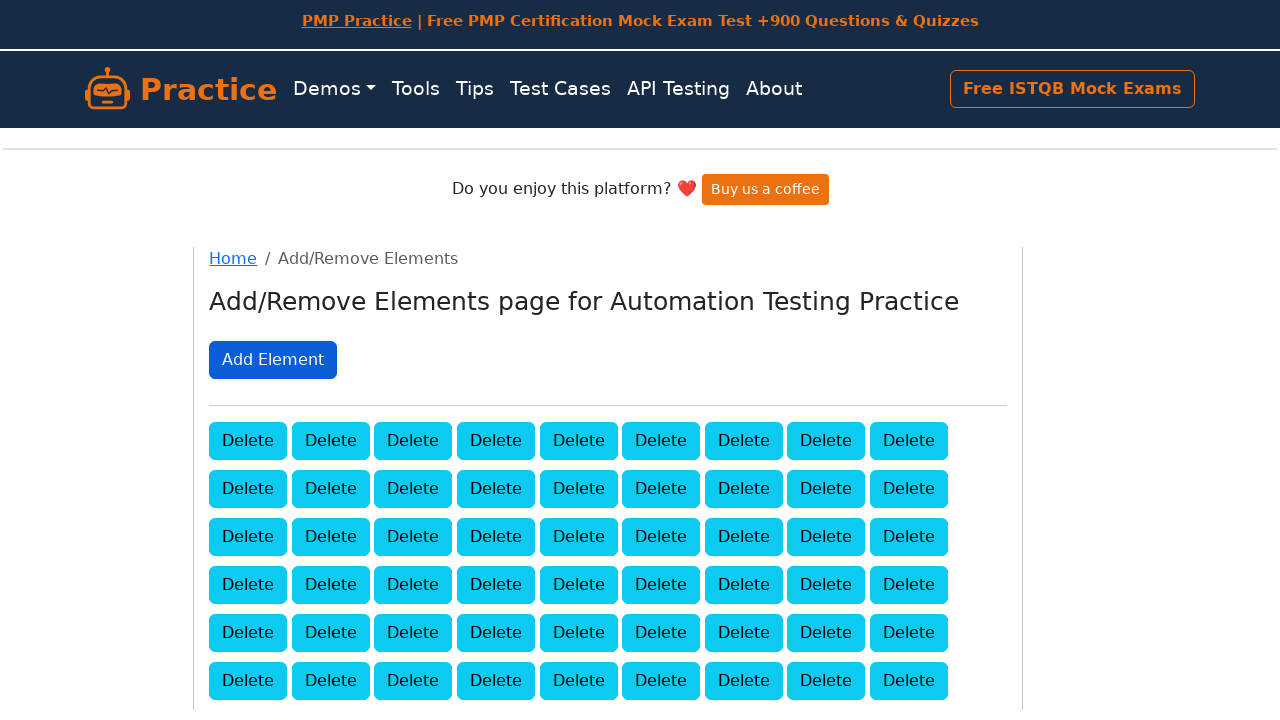

Clicked Add Element button (iteration 55/100) at (273, 360) on xpath=//button[text()='Add Element']
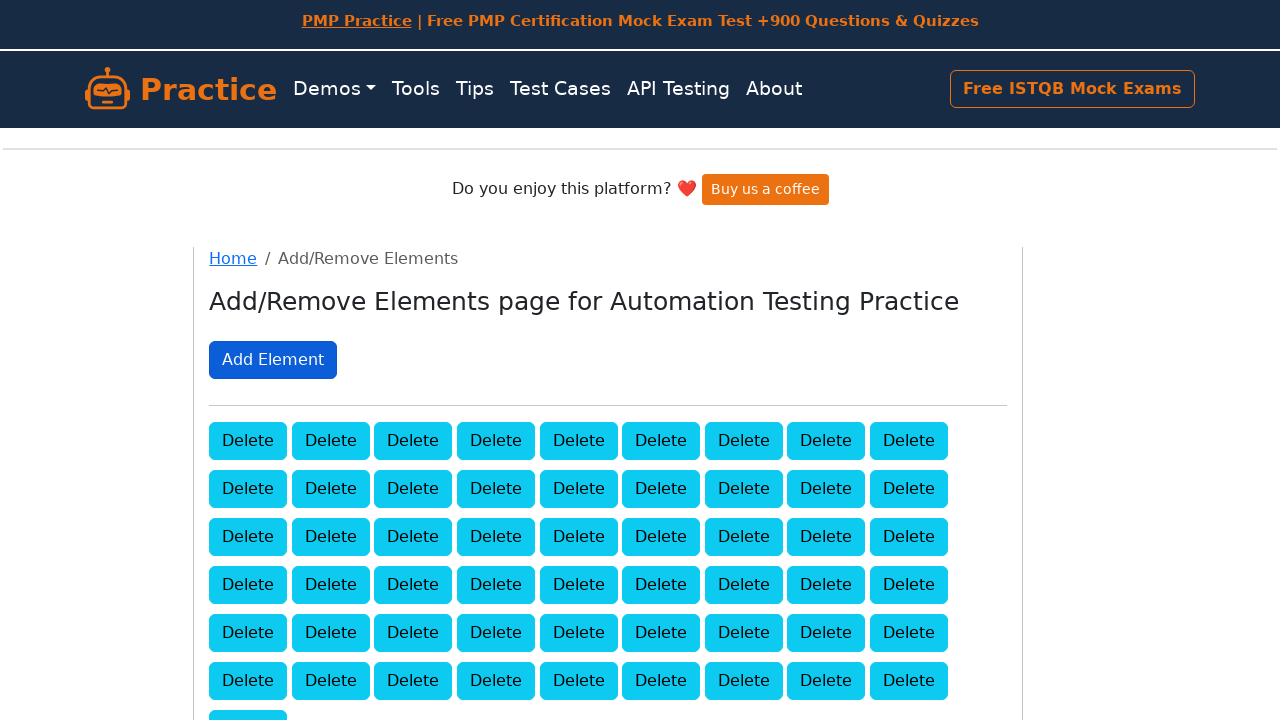

Clicked Add Element button (iteration 56/100) at (273, 360) on xpath=//button[text()='Add Element']
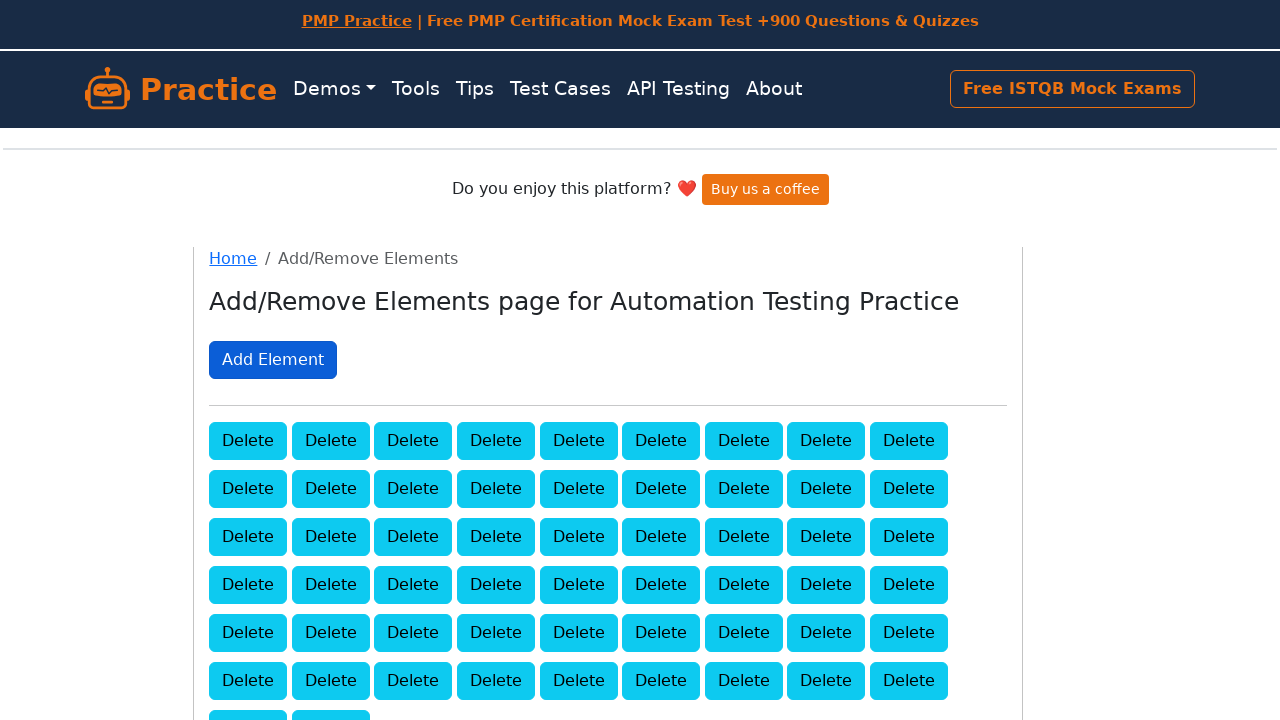

Clicked Add Element button (iteration 57/100) at (273, 360) on xpath=//button[text()='Add Element']
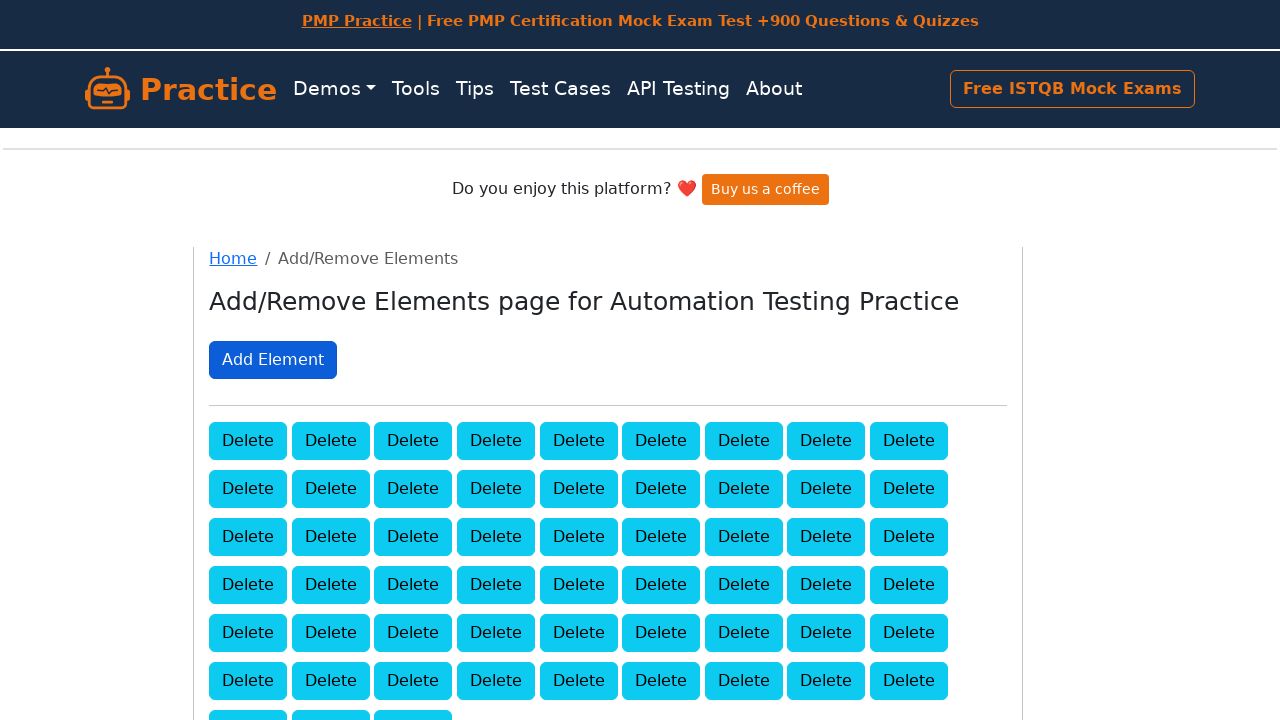

Clicked Add Element button (iteration 58/100) at (273, 360) on xpath=//button[text()='Add Element']
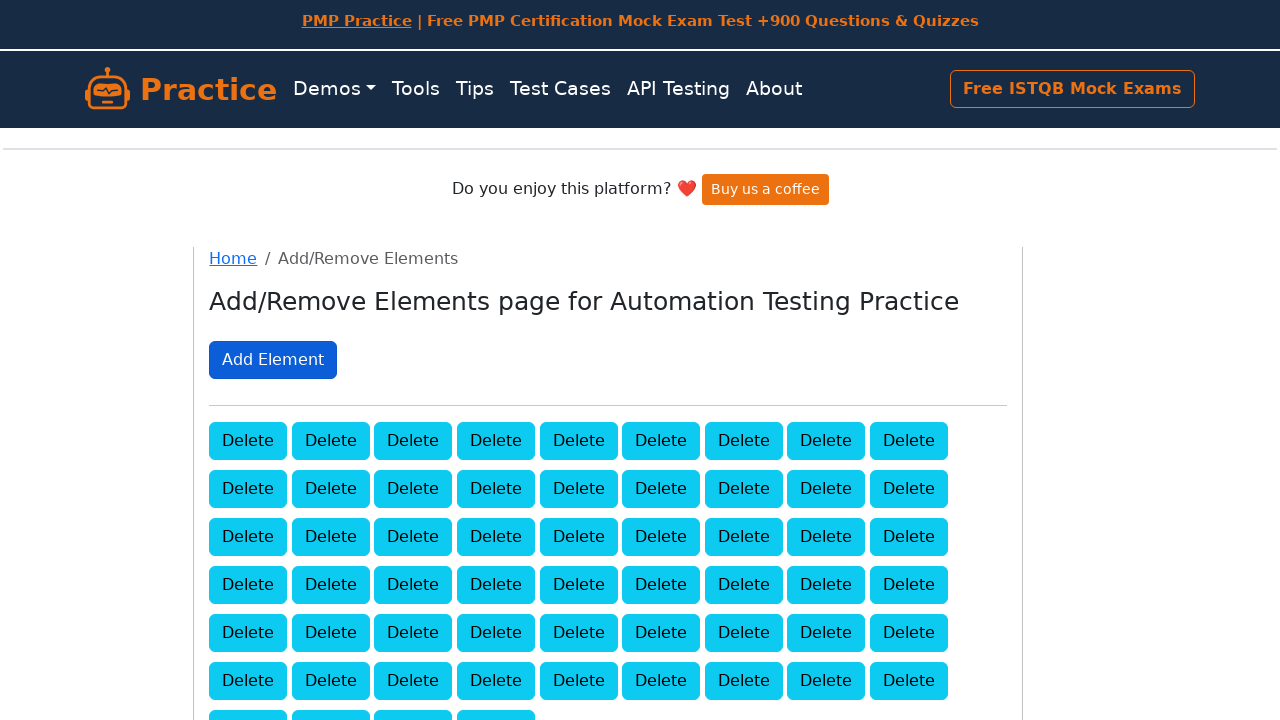

Clicked Add Element button (iteration 59/100) at (273, 360) on xpath=//button[text()='Add Element']
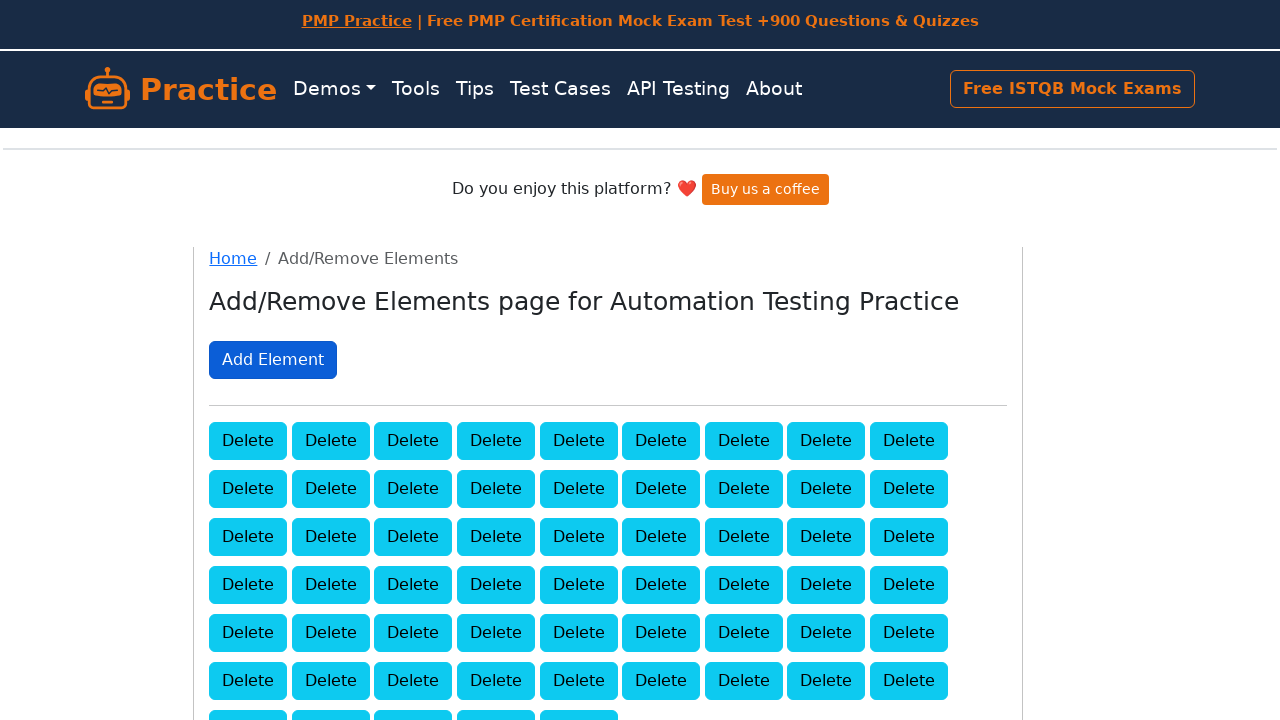

Clicked Add Element button (iteration 60/100) at (273, 360) on xpath=//button[text()='Add Element']
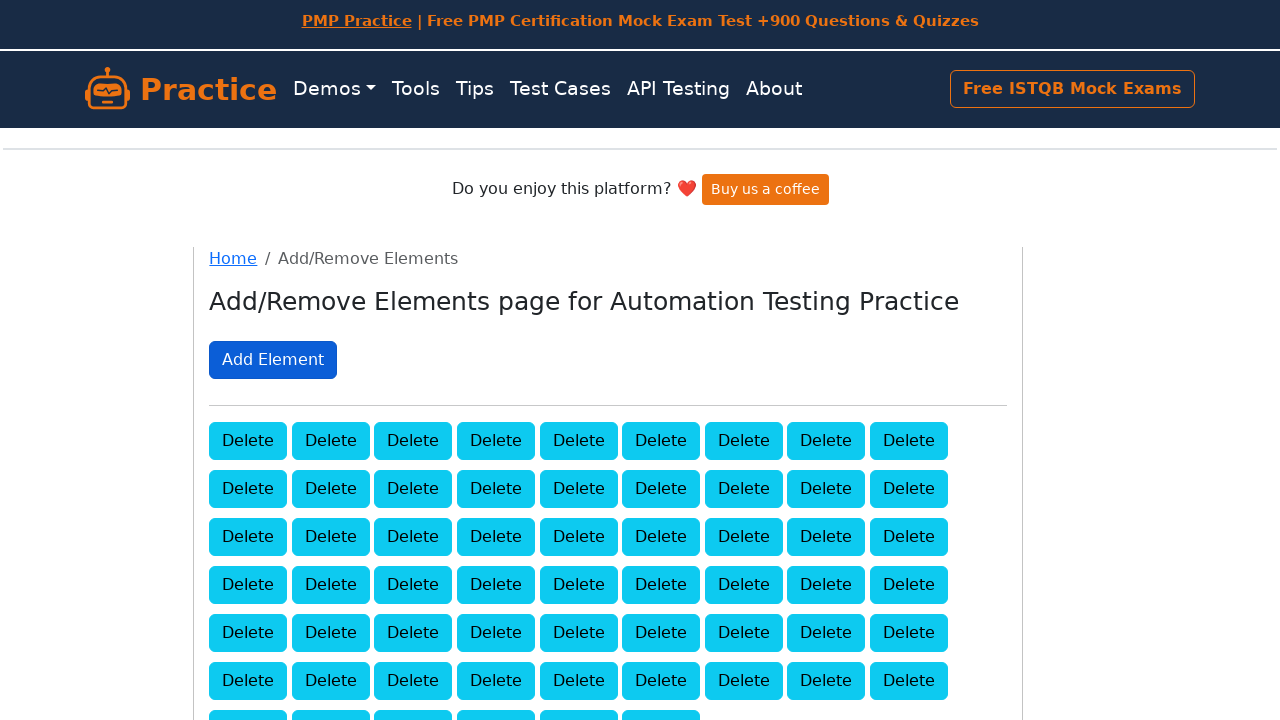

Clicked Add Element button (iteration 61/100) at (273, 360) on xpath=//button[text()='Add Element']
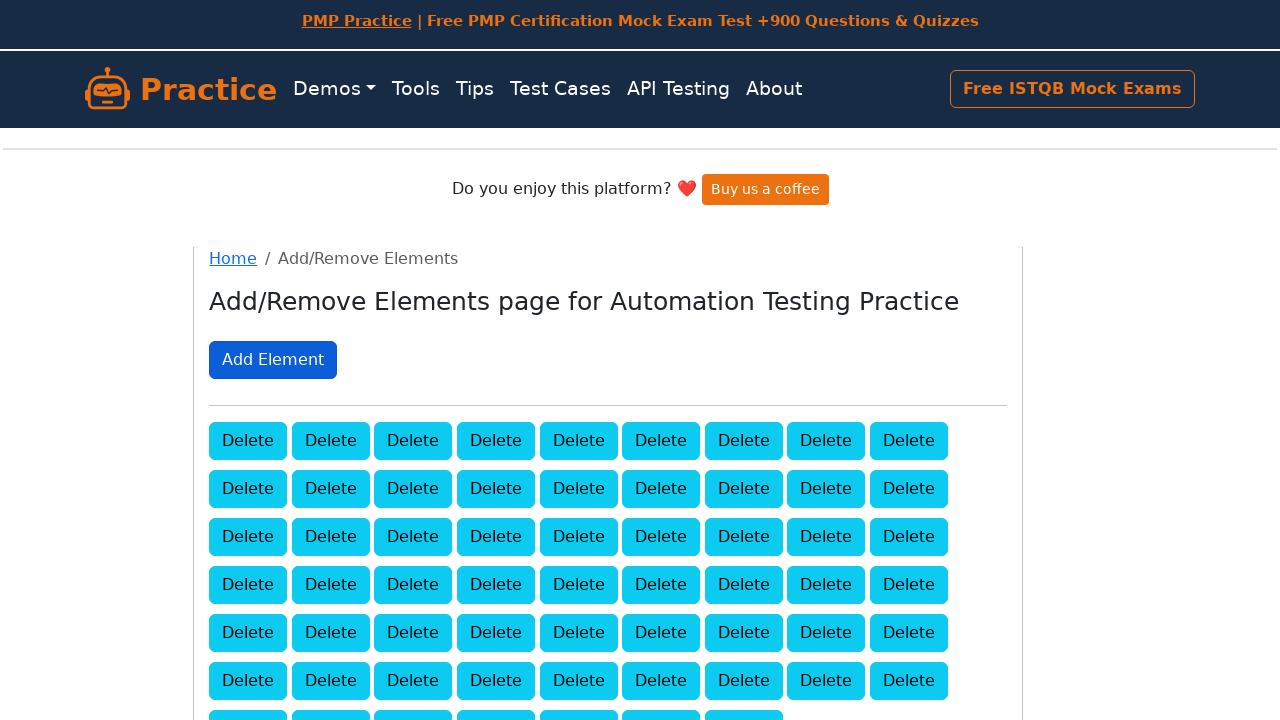

Clicked Add Element button (iteration 62/100) at (273, 360) on xpath=//button[text()='Add Element']
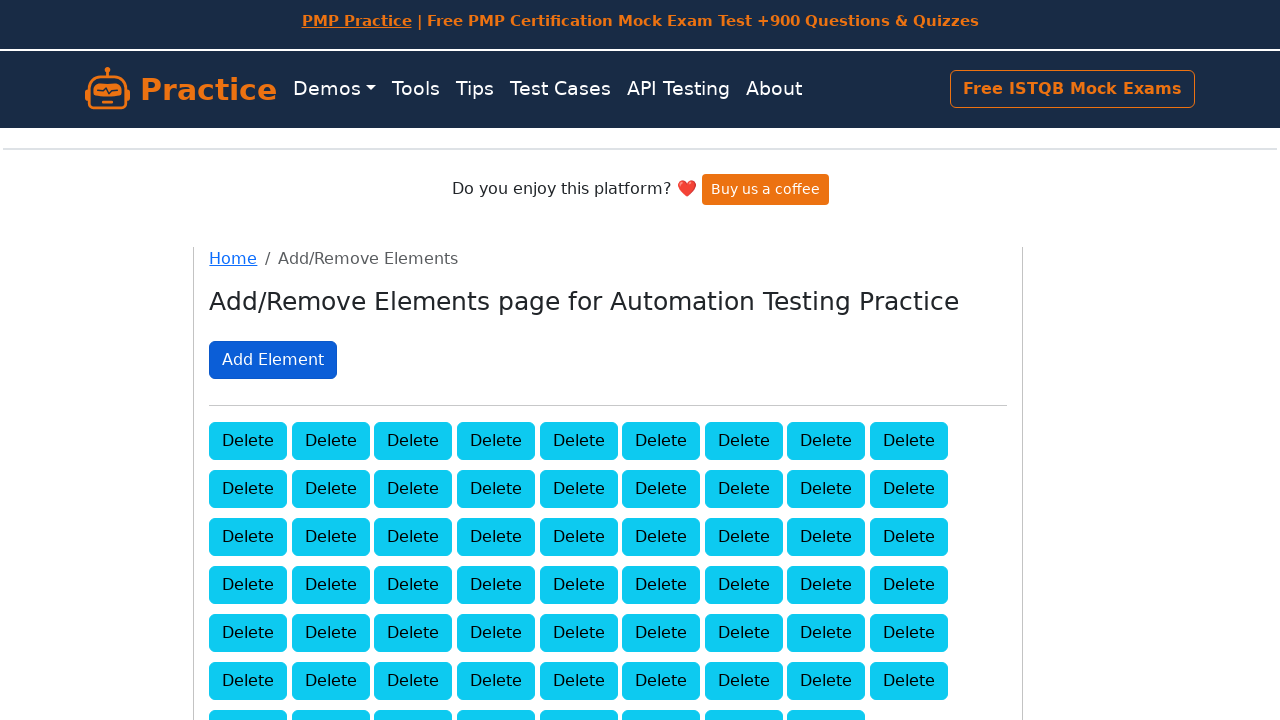

Clicked Add Element button (iteration 63/100) at (273, 360) on xpath=//button[text()='Add Element']
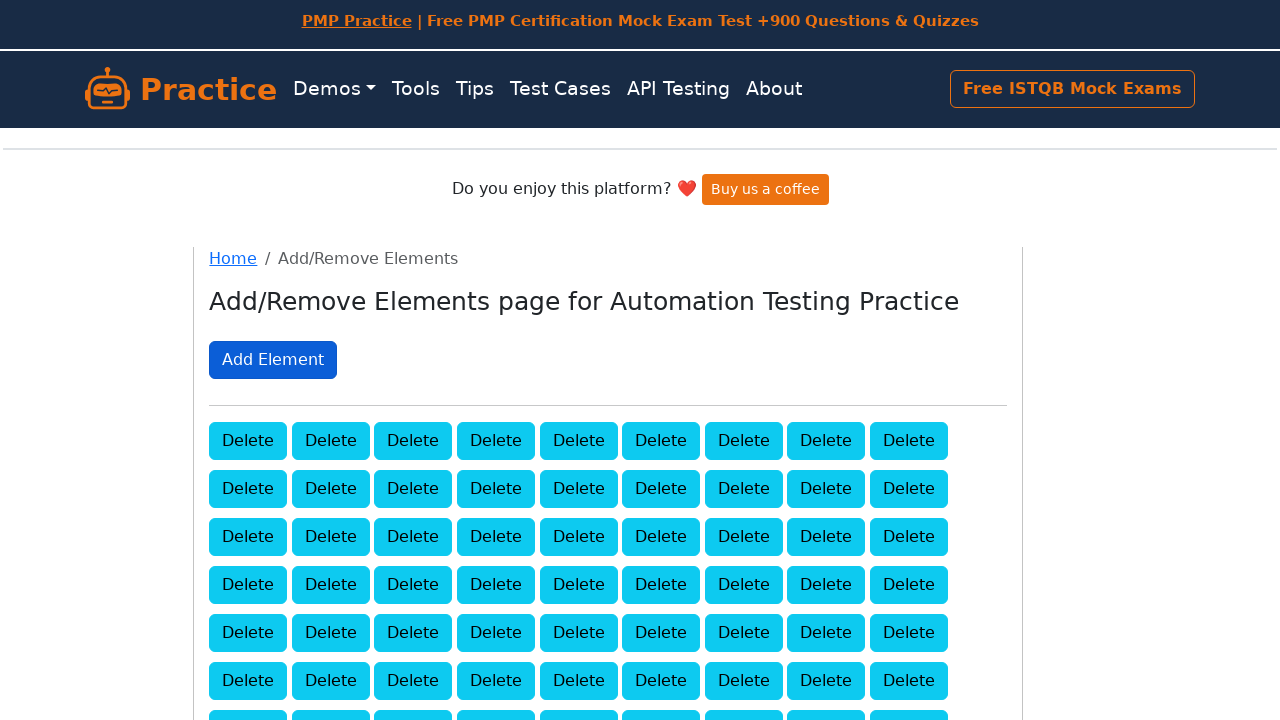

Clicked Add Element button (iteration 64/100) at (273, 360) on xpath=//button[text()='Add Element']
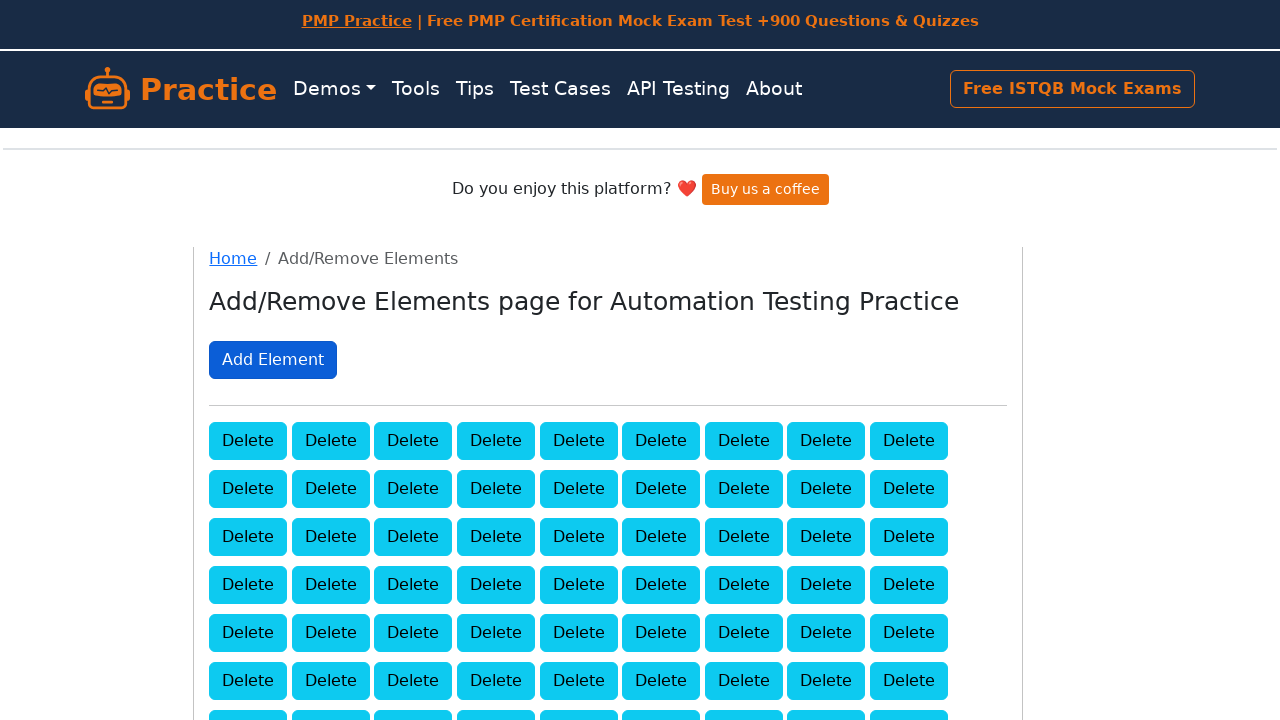

Clicked Add Element button (iteration 65/100) at (273, 360) on xpath=//button[text()='Add Element']
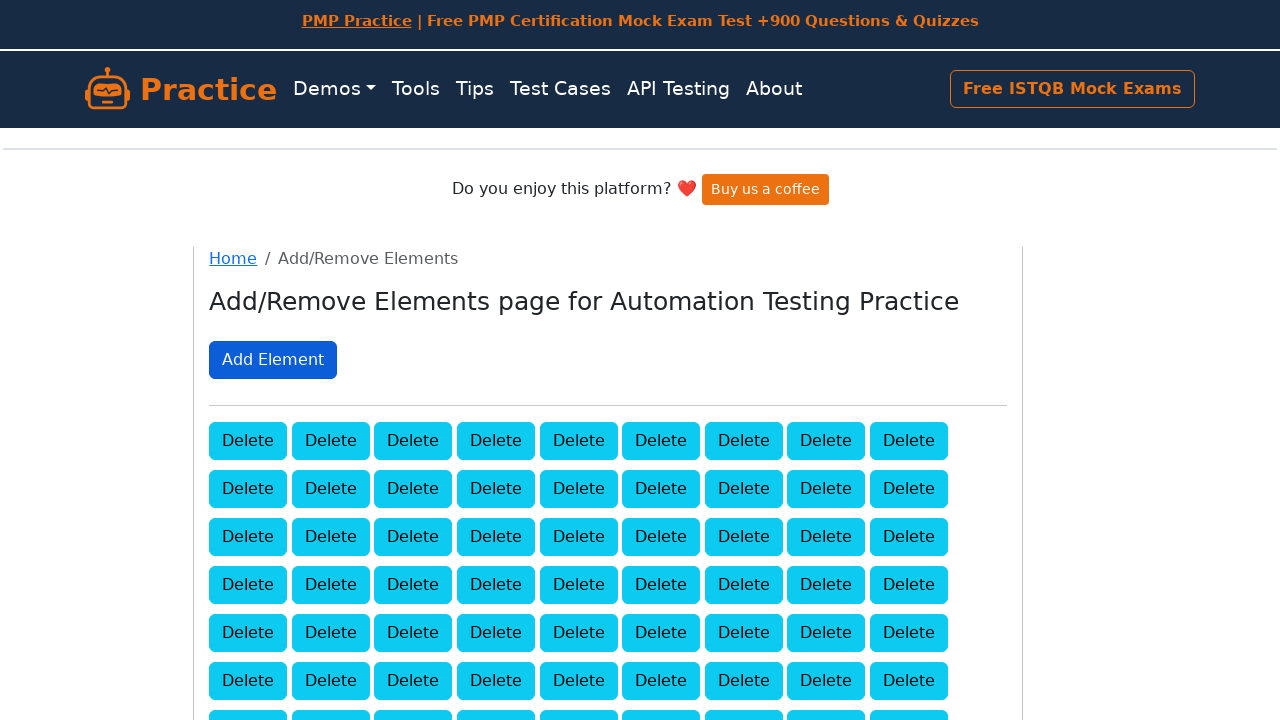

Clicked Add Element button (iteration 66/100) at (273, 360) on xpath=//button[text()='Add Element']
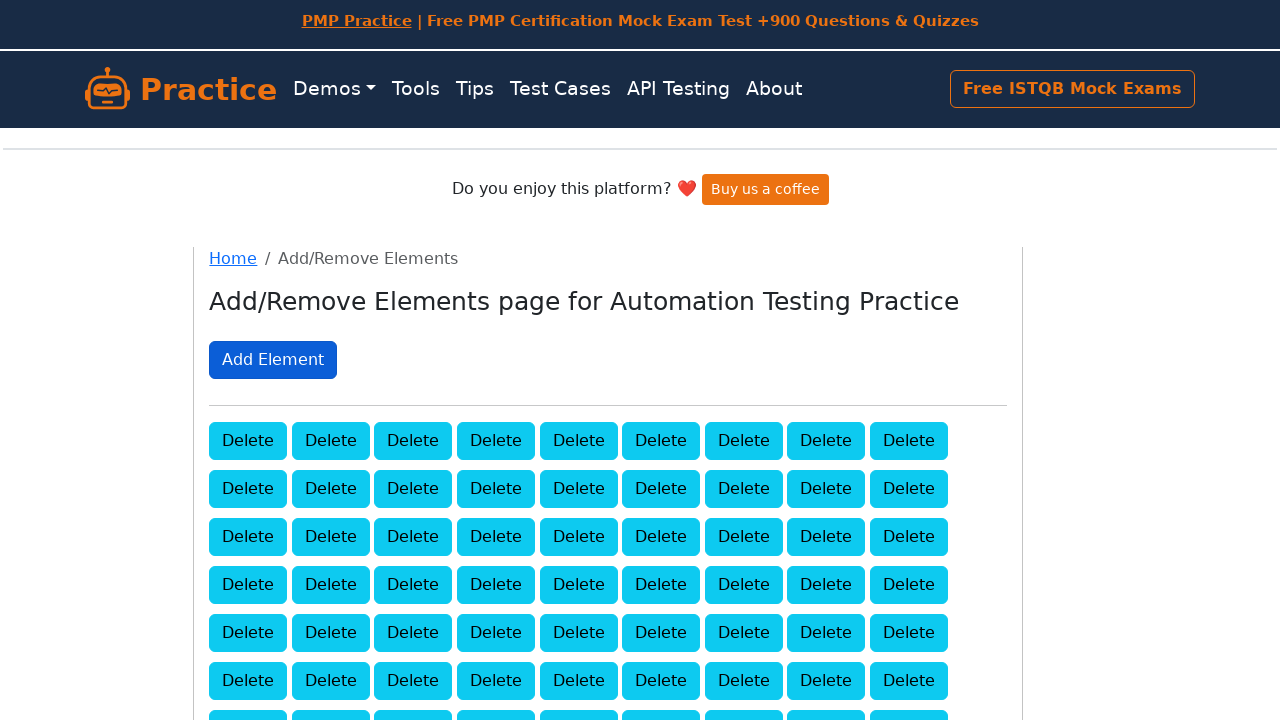

Clicked Add Element button (iteration 67/100) at (273, 360) on xpath=//button[text()='Add Element']
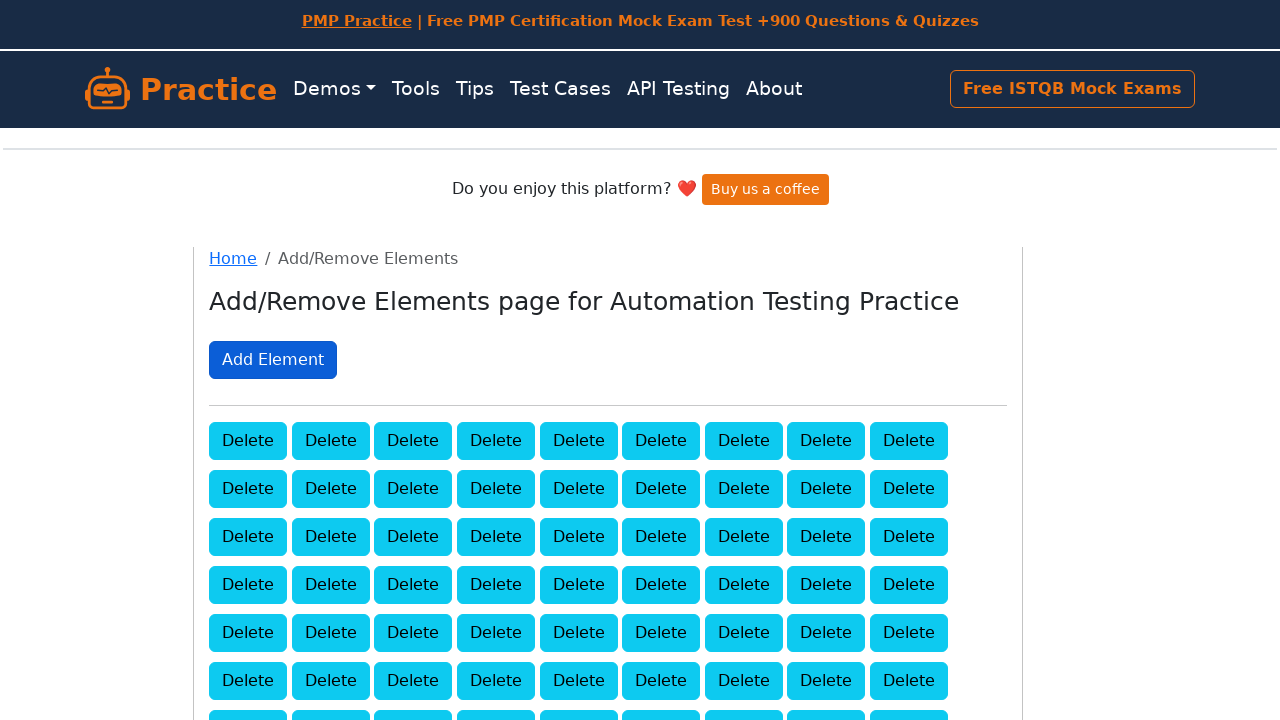

Clicked Add Element button (iteration 68/100) at (273, 360) on xpath=//button[text()='Add Element']
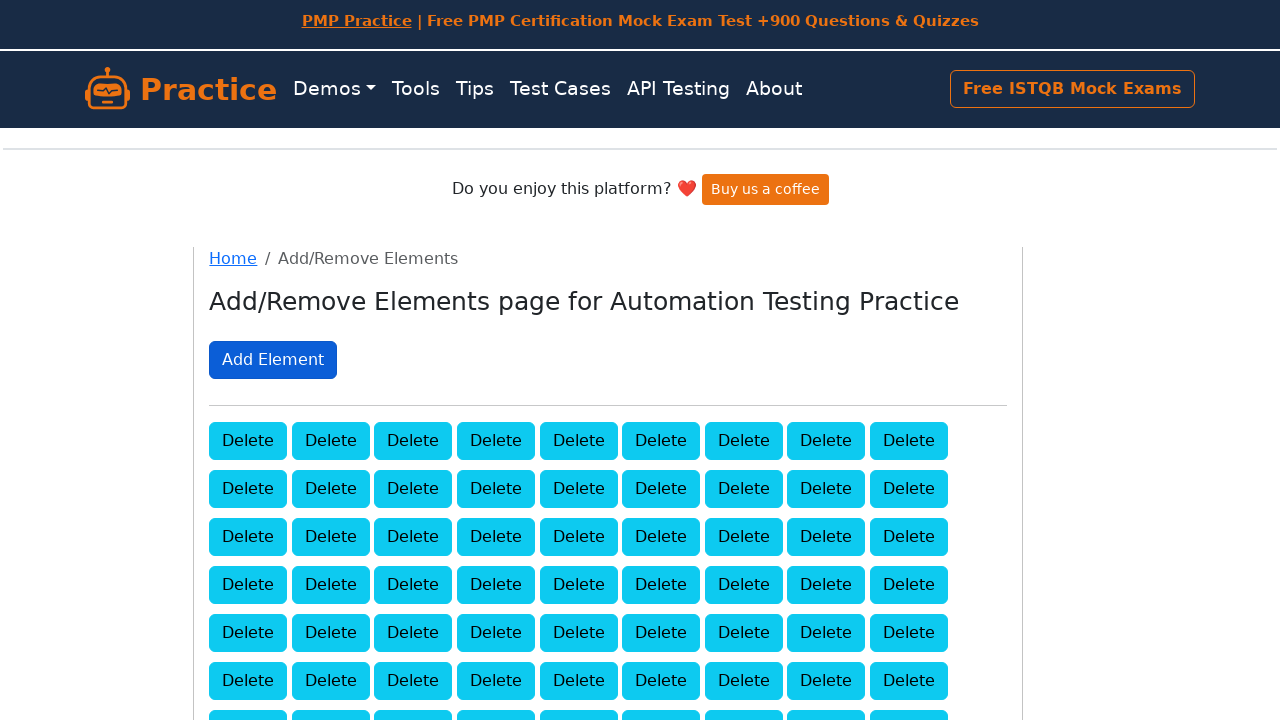

Clicked Add Element button (iteration 69/100) at (273, 360) on xpath=//button[text()='Add Element']
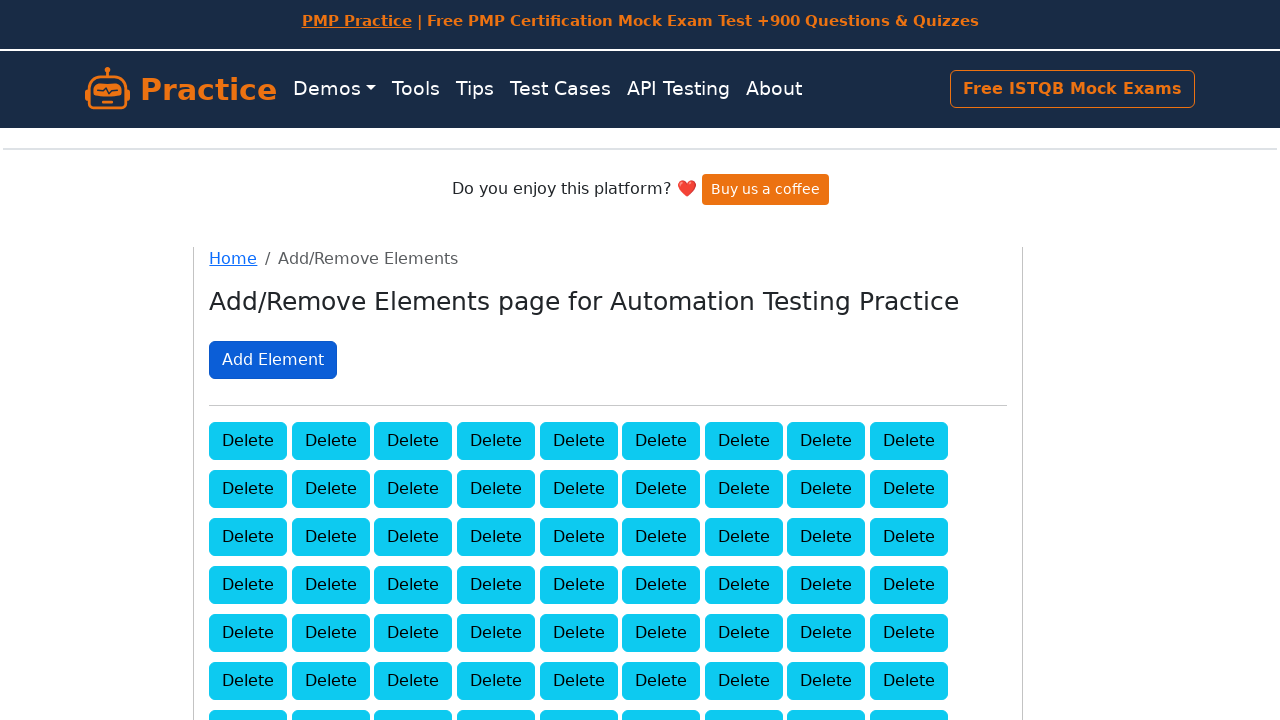

Clicked Add Element button (iteration 70/100) at (273, 360) on xpath=//button[text()='Add Element']
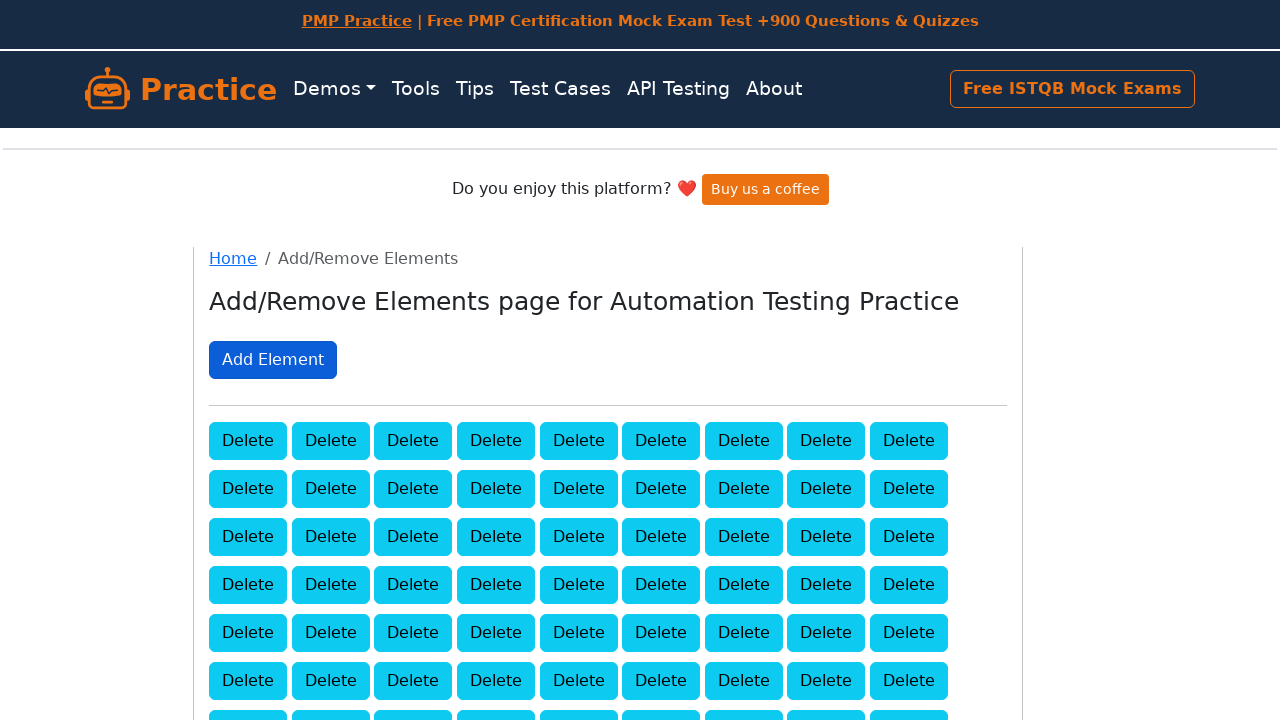

Clicked Add Element button (iteration 71/100) at (273, 360) on xpath=//button[text()='Add Element']
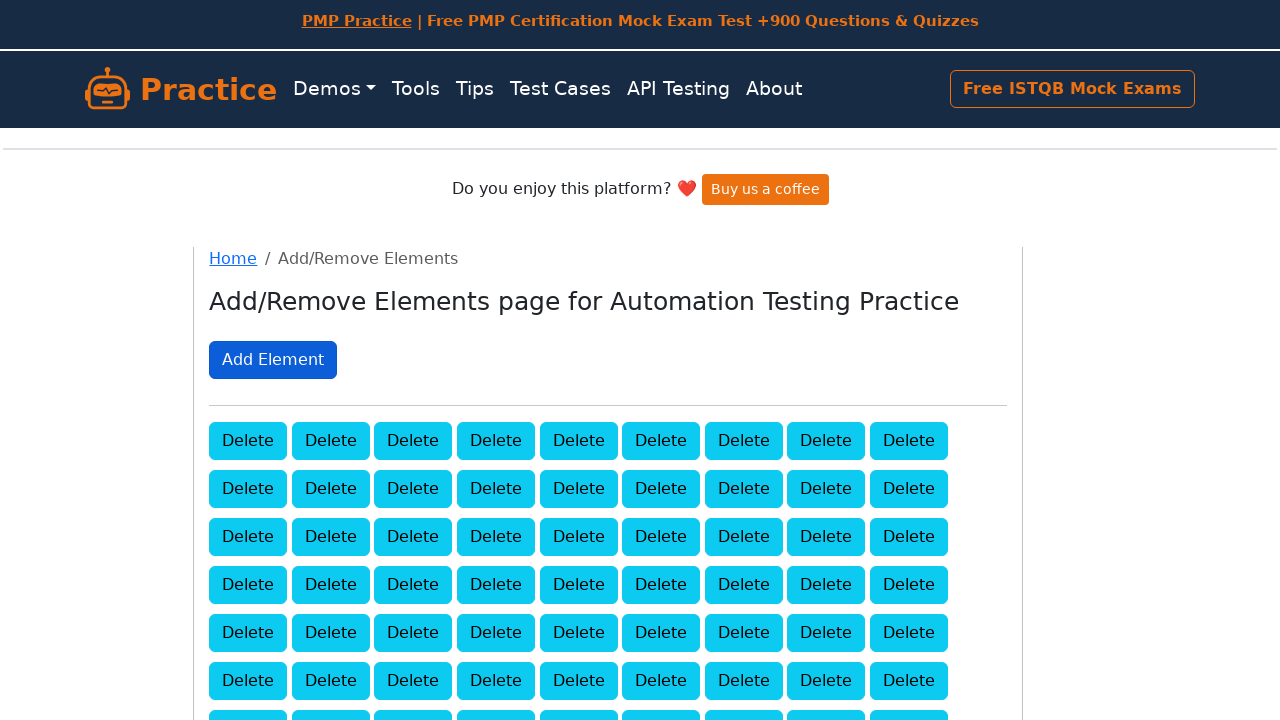

Clicked Add Element button (iteration 72/100) at (273, 360) on xpath=//button[text()='Add Element']
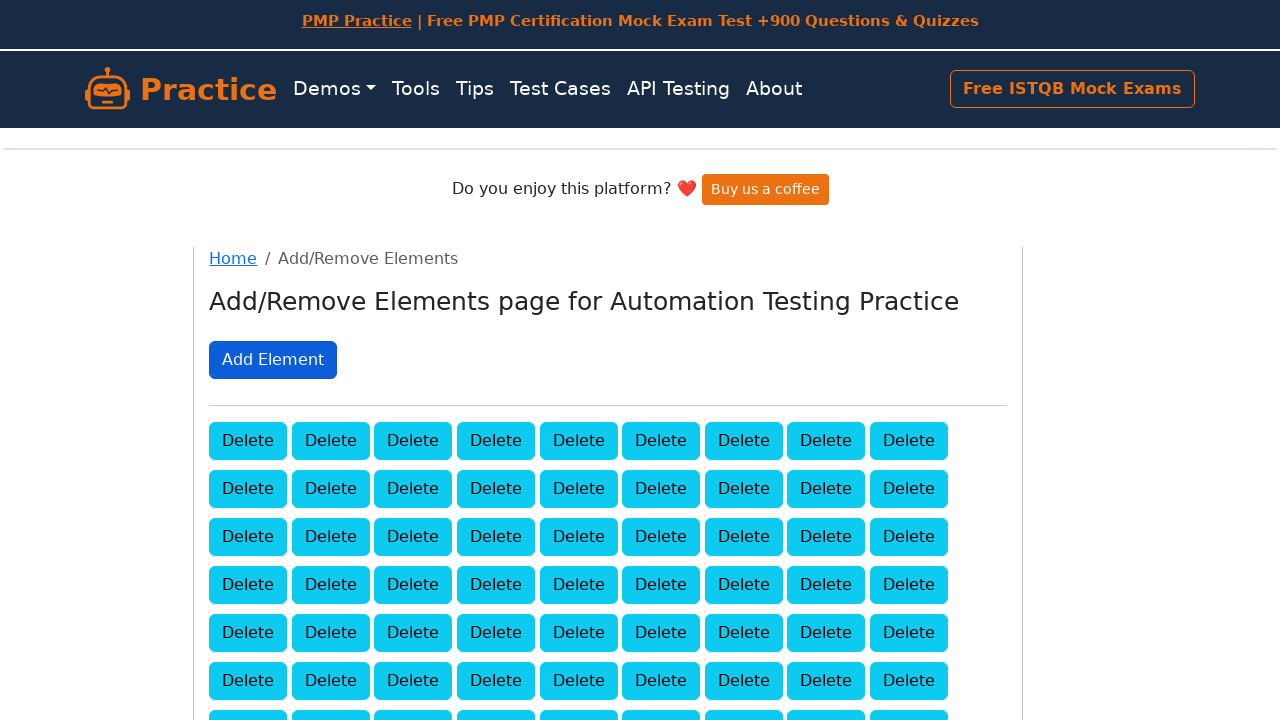

Clicked Add Element button (iteration 73/100) at (273, 360) on xpath=//button[text()='Add Element']
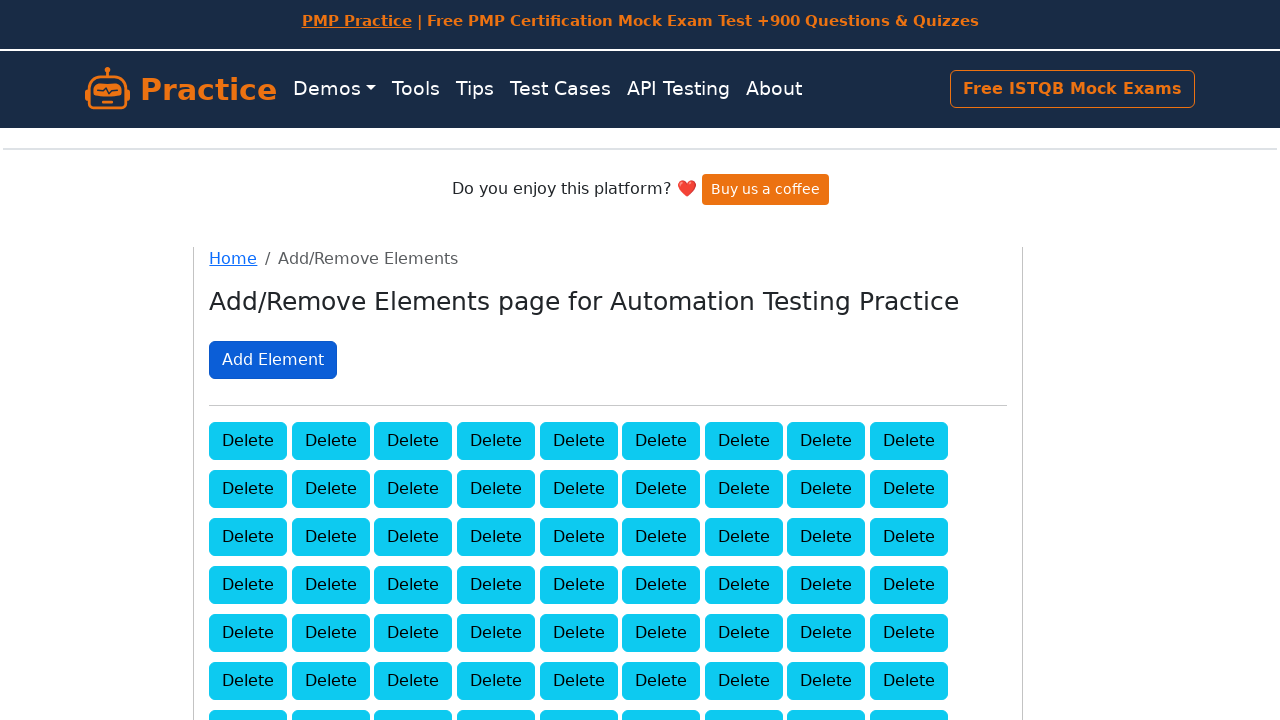

Clicked Add Element button (iteration 74/100) at (273, 360) on xpath=//button[text()='Add Element']
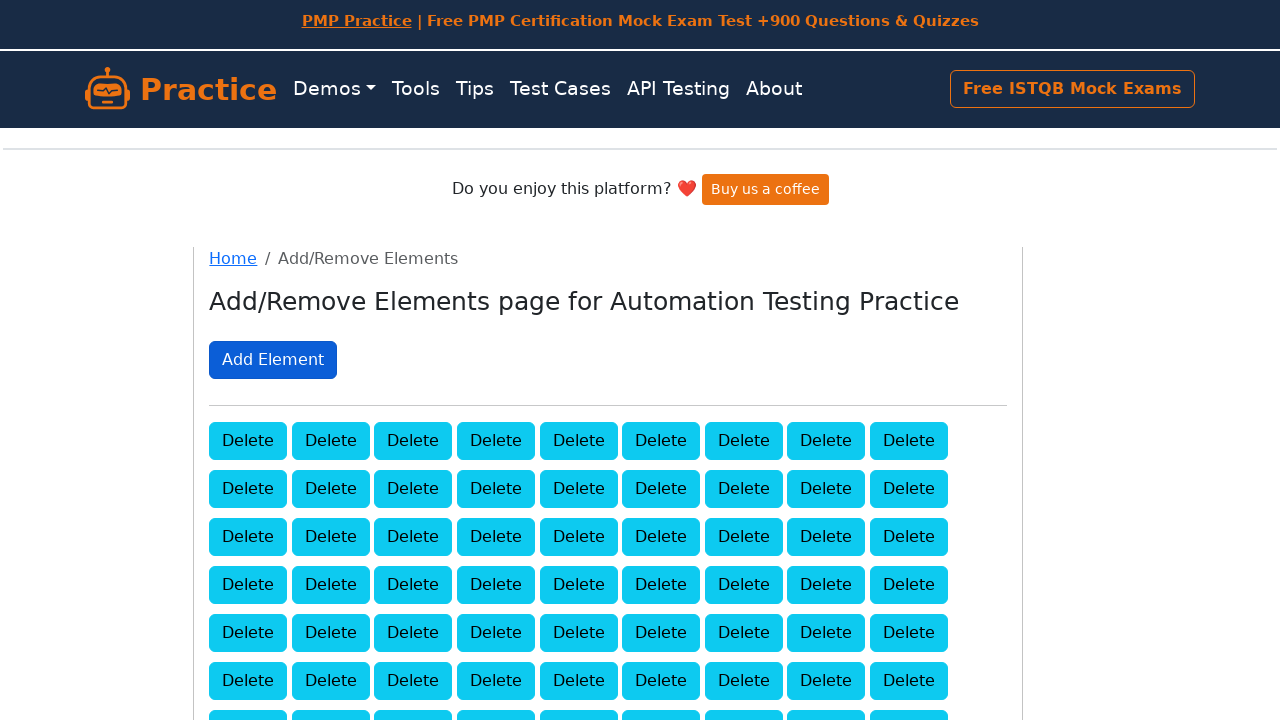

Clicked Add Element button (iteration 75/100) at (273, 360) on xpath=//button[text()='Add Element']
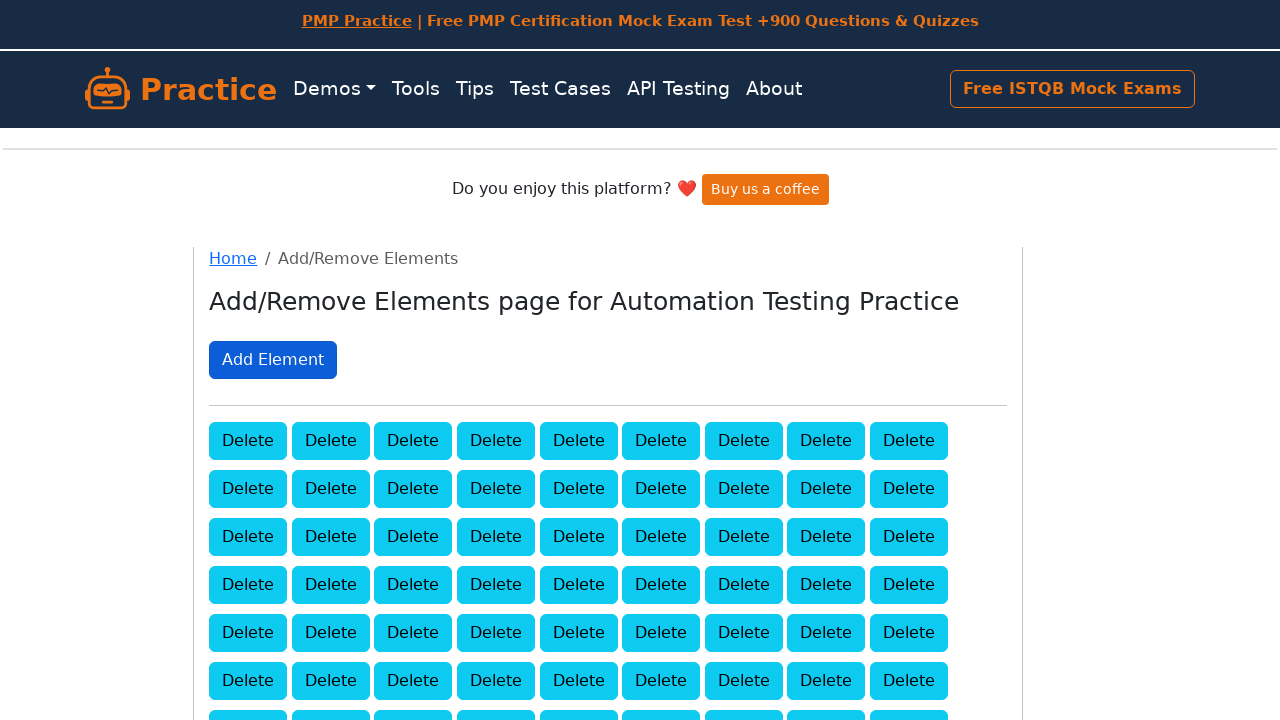

Clicked Add Element button (iteration 76/100) at (273, 360) on xpath=//button[text()='Add Element']
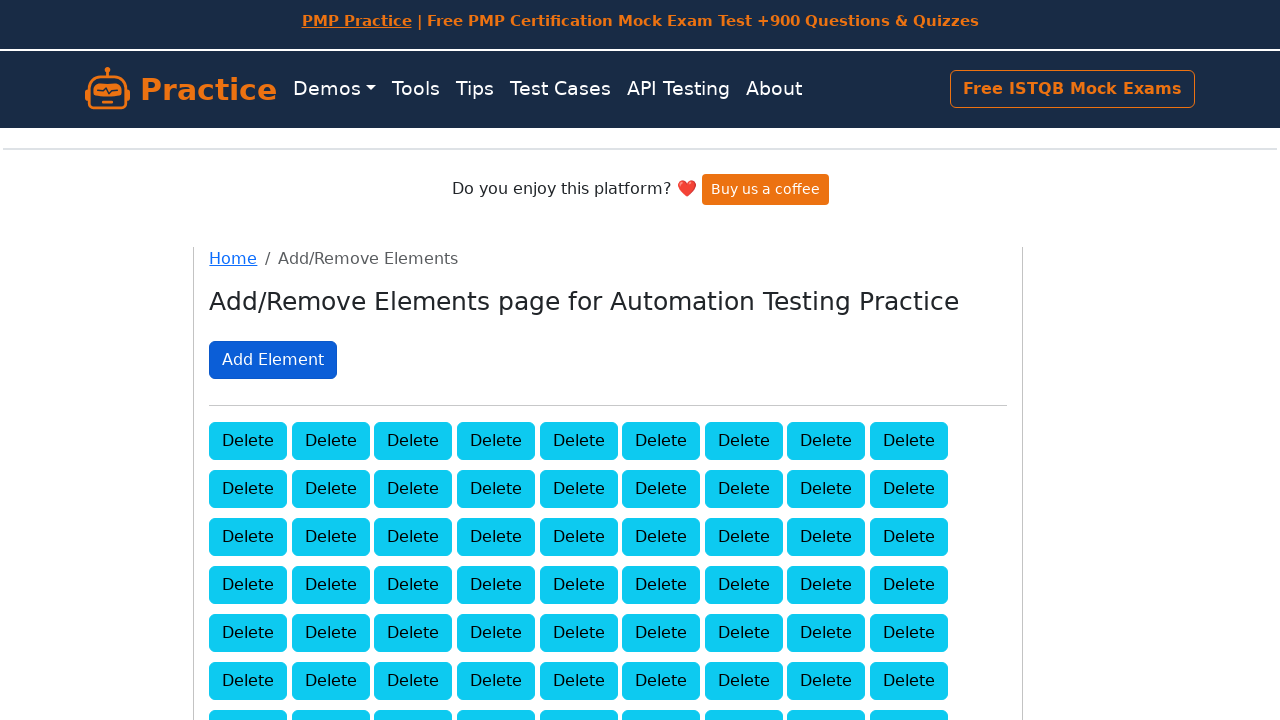

Clicked Add Element button (iteration 77/100) at (273, 360) on xpath=//button[text()='Add Element']
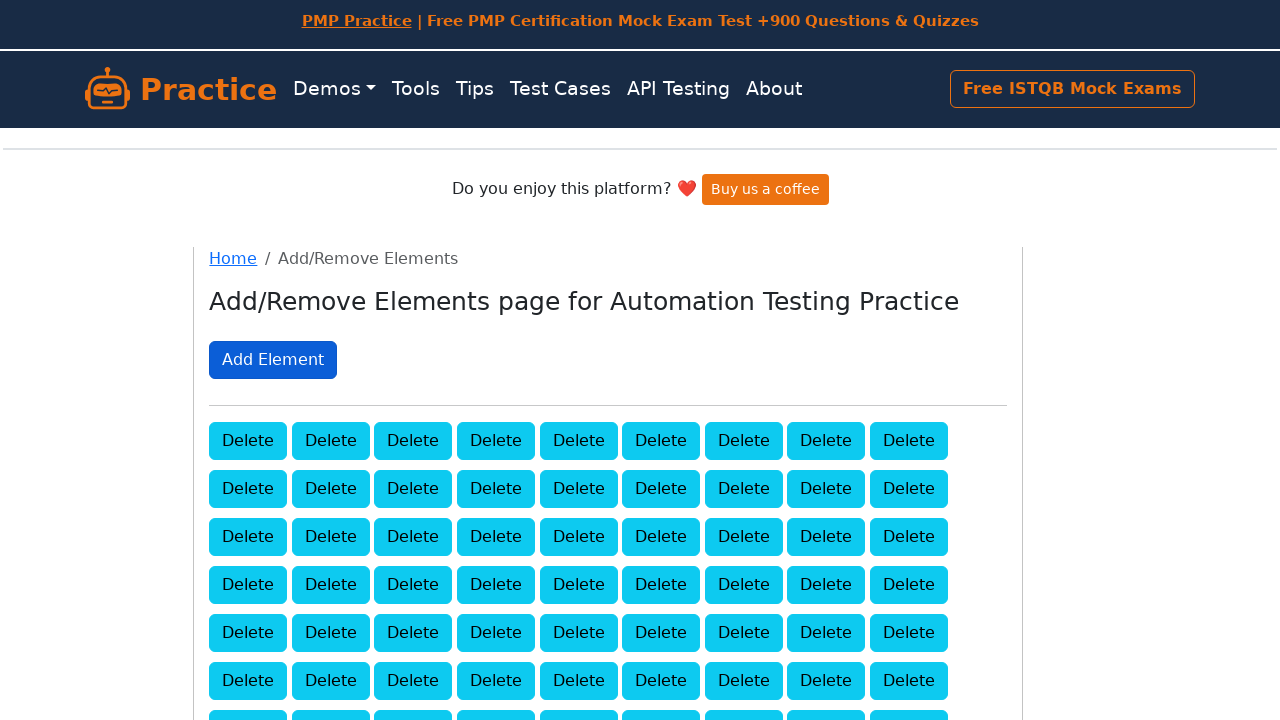

Clicked Add Element button (iteration 78/100) at (273, 360) on xpath=//button[text()='Add Element']
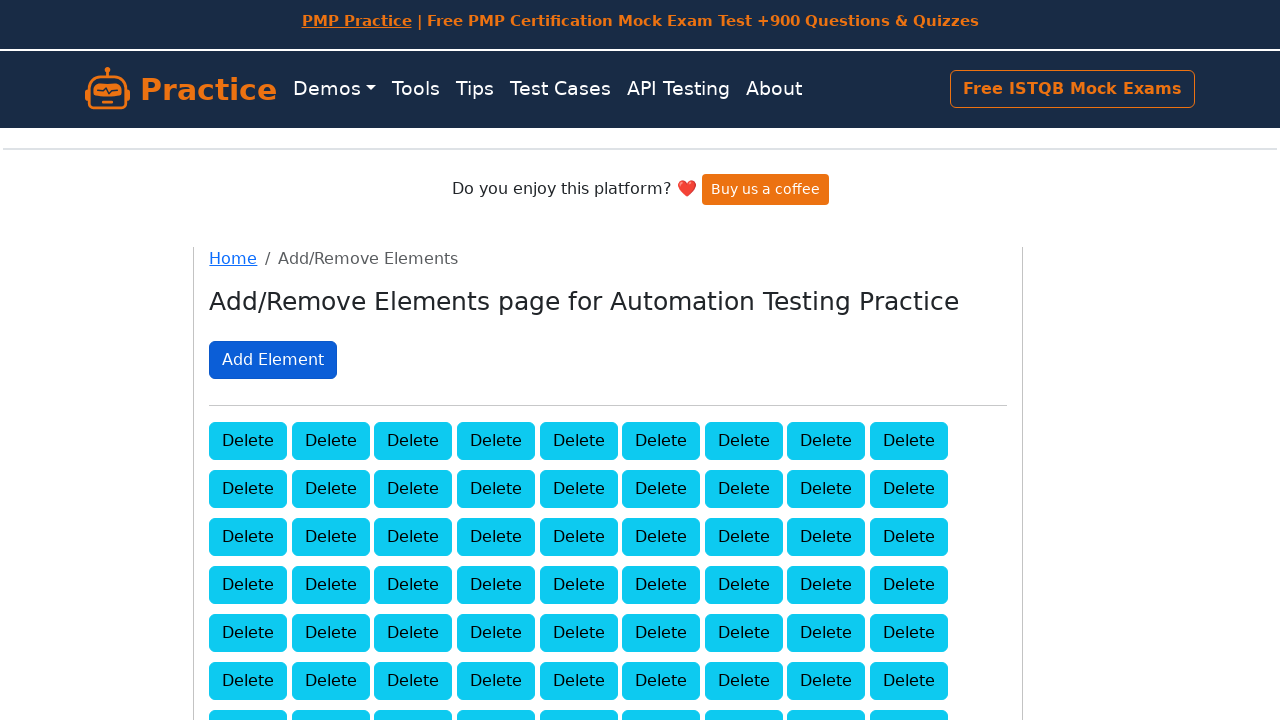

Clicked Add Element button (iteration 79/100) at (273, 360) on xpath=//button[text()='Add Element']
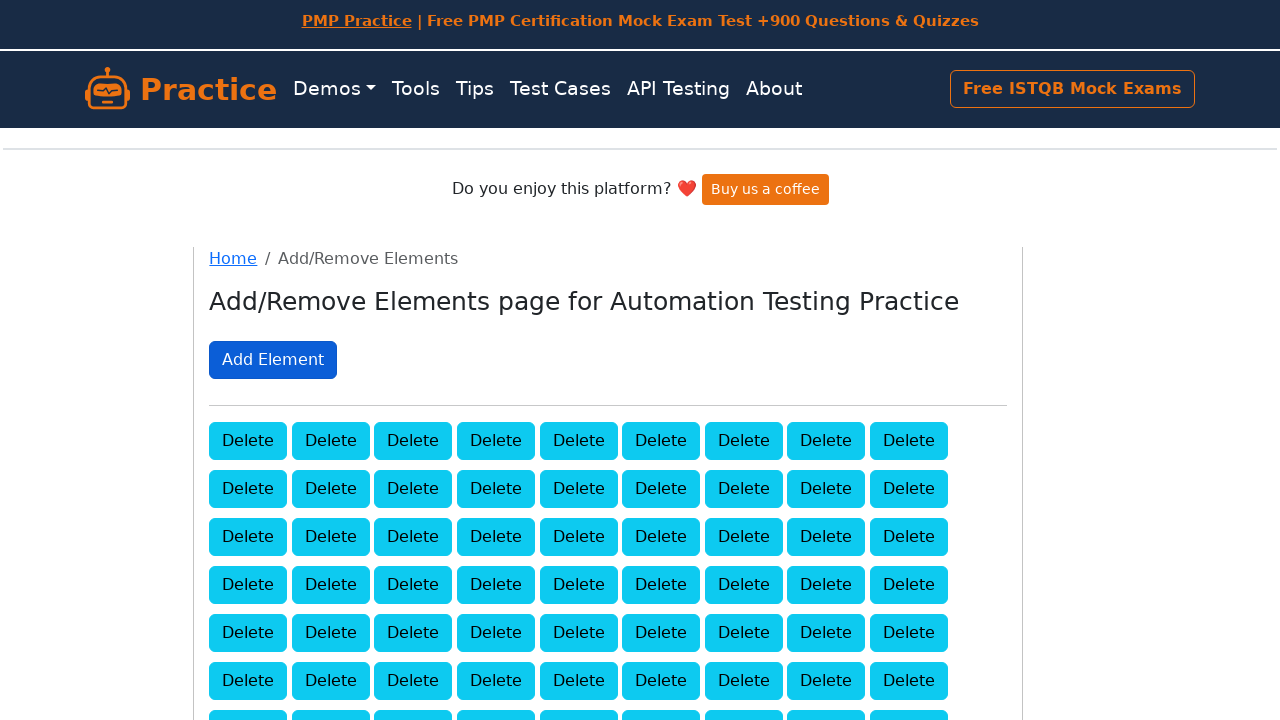

Clicked Add Element button (iteration 80/100) at (273, 360) on xpath=//button[text()='Add Element']
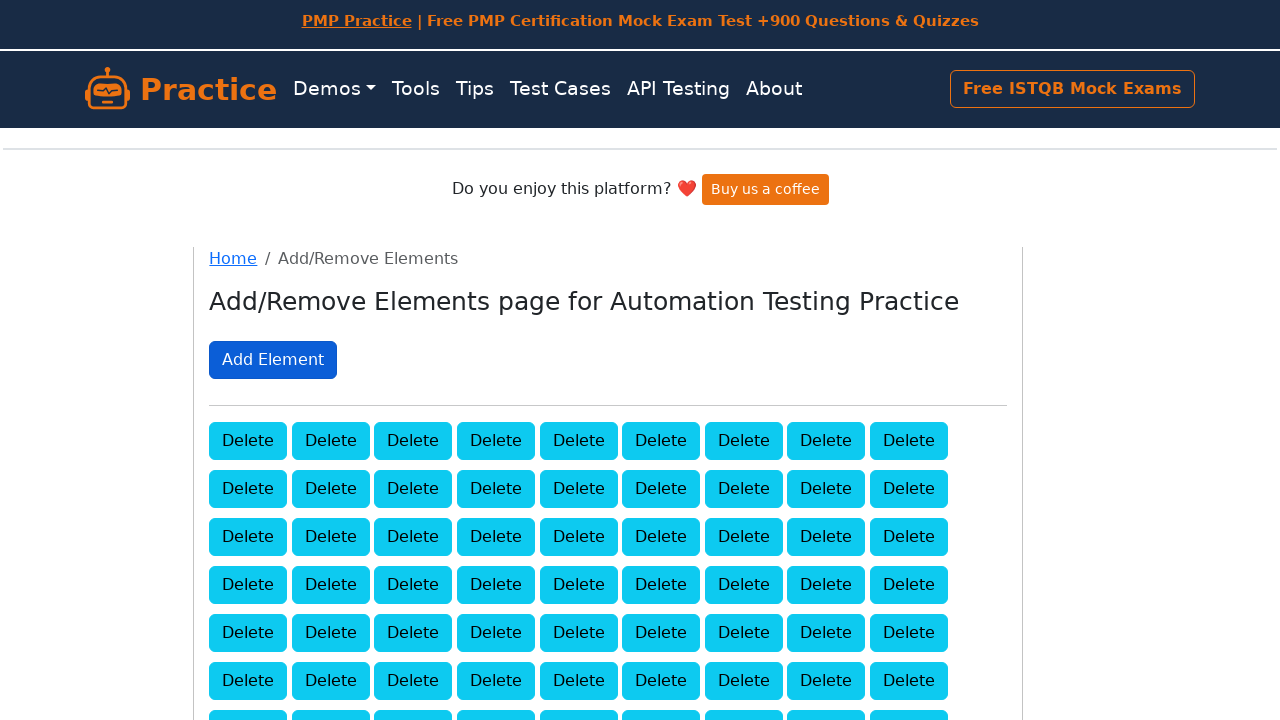

Clicked Add Element button (iteration 81/100) at (273, 360) on xpath=//button[text()='Add Element']
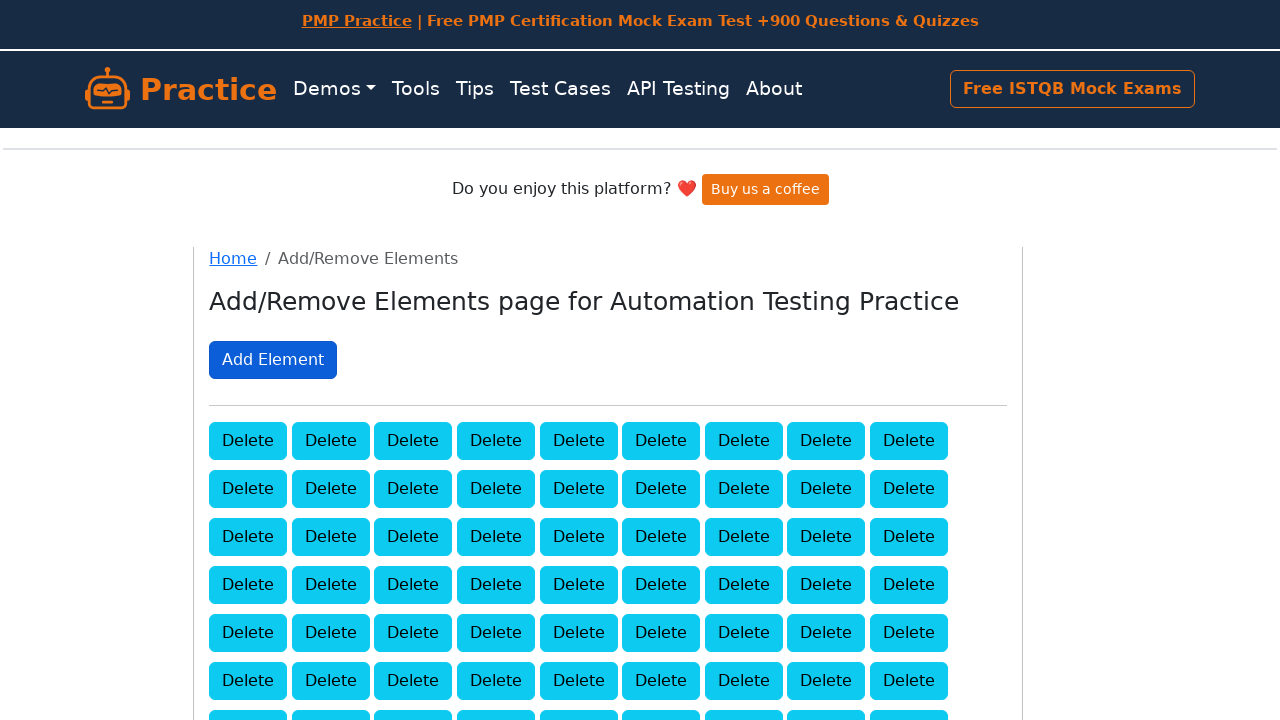

Clicked Add Element button (iteration 82/100) at (273, 360) on xpath=//button[text()='Add Element']
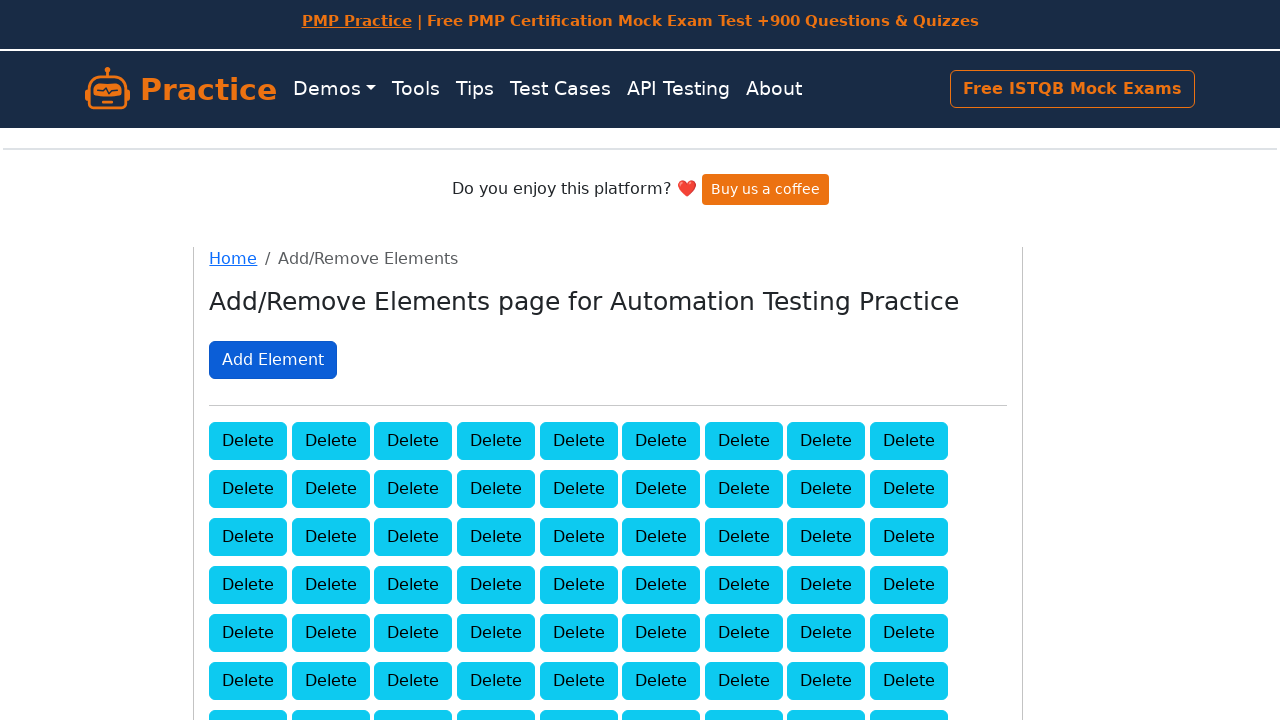

Clicked Add Element button (iteration 83/100) at (273, 360) on xpath=//button[text()='Add Element']
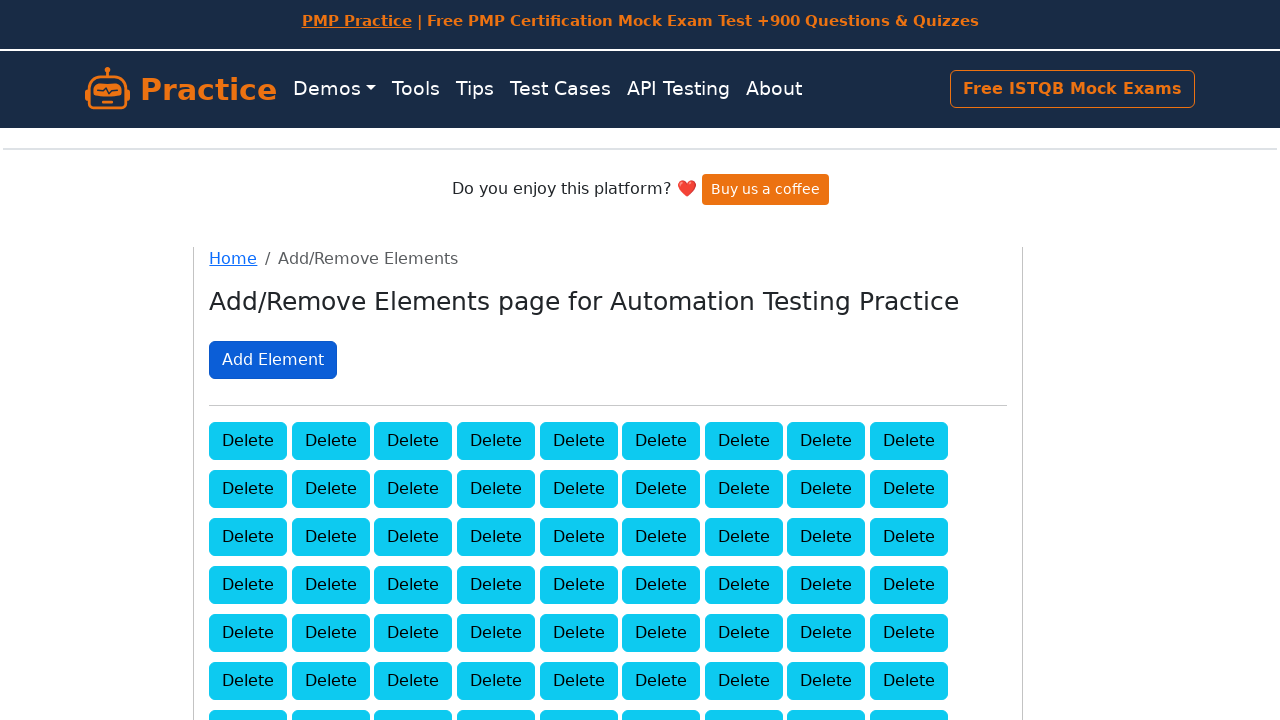

Clicked Add Element button (iteration 84/100) at (273, 360) on xpath=//button[text()='Add Element']
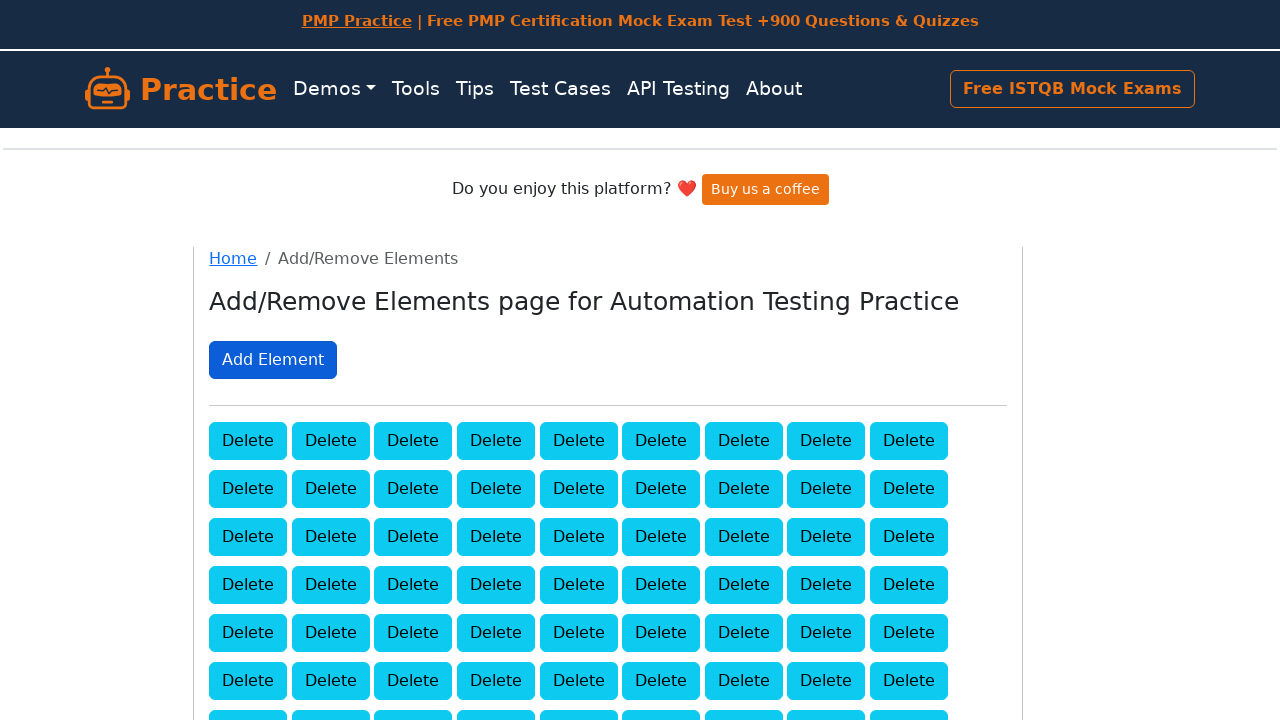

Clicked Add Element button (iteration 85/100) at (273, 360) on xpath=//button[text()='Add Element']
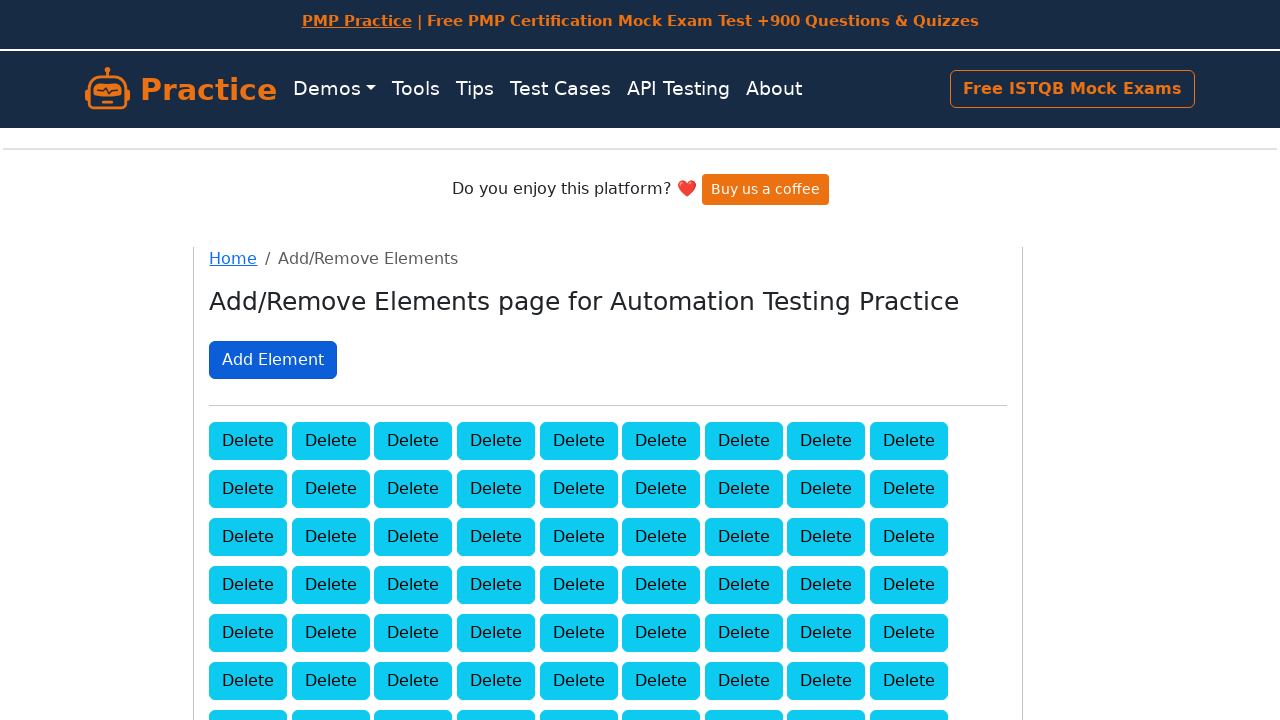

Clicked Add Element button (iteration 86/100) at (273, 360) on xpath=//button[text()='Add Element']
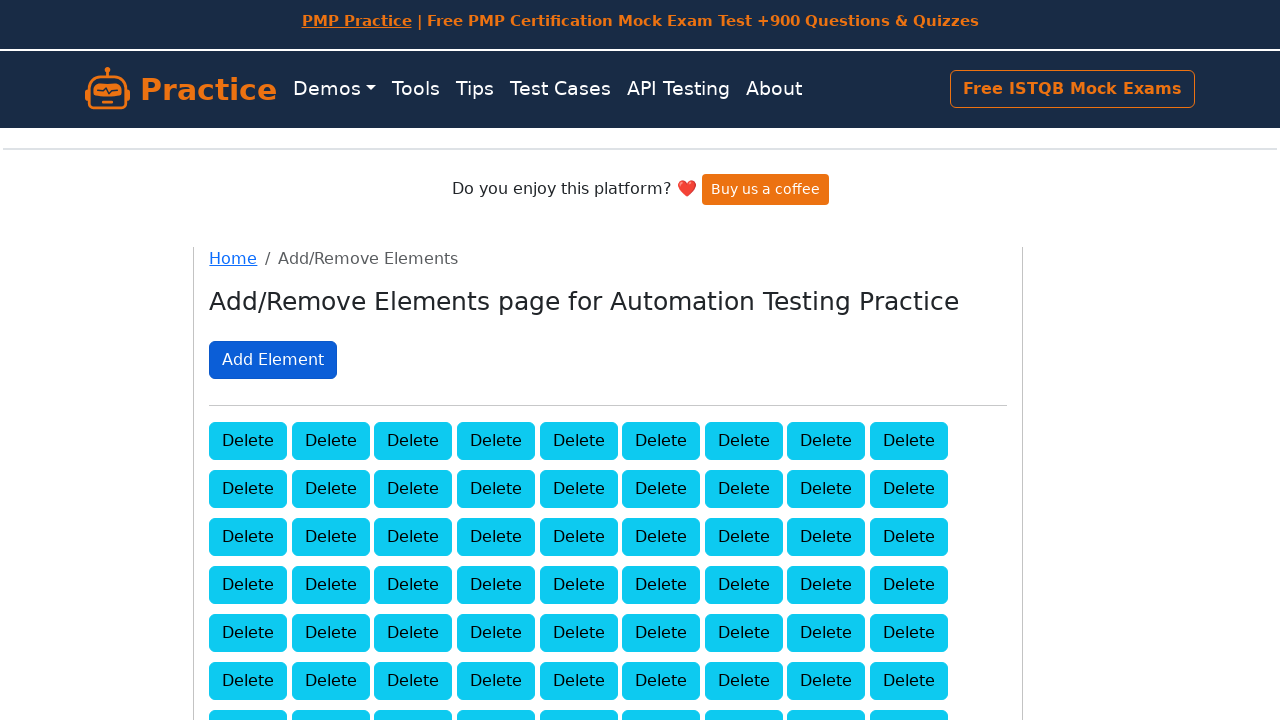

Clicked Add Element button (iteration 87/100) at (273, 360) on xpath=//button[text()='Add Element']
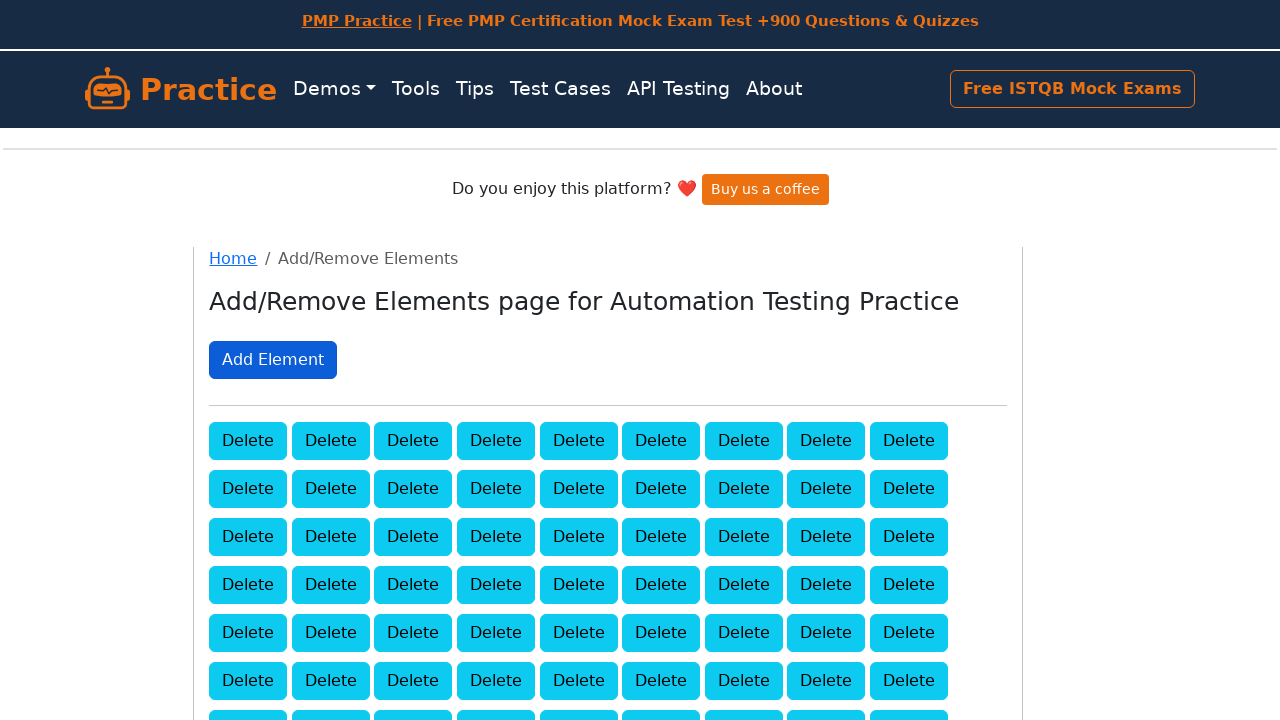

Clicked Add Element button (iteration 88/100) at (273, 360) on xpath=//button[text()='Add Element']
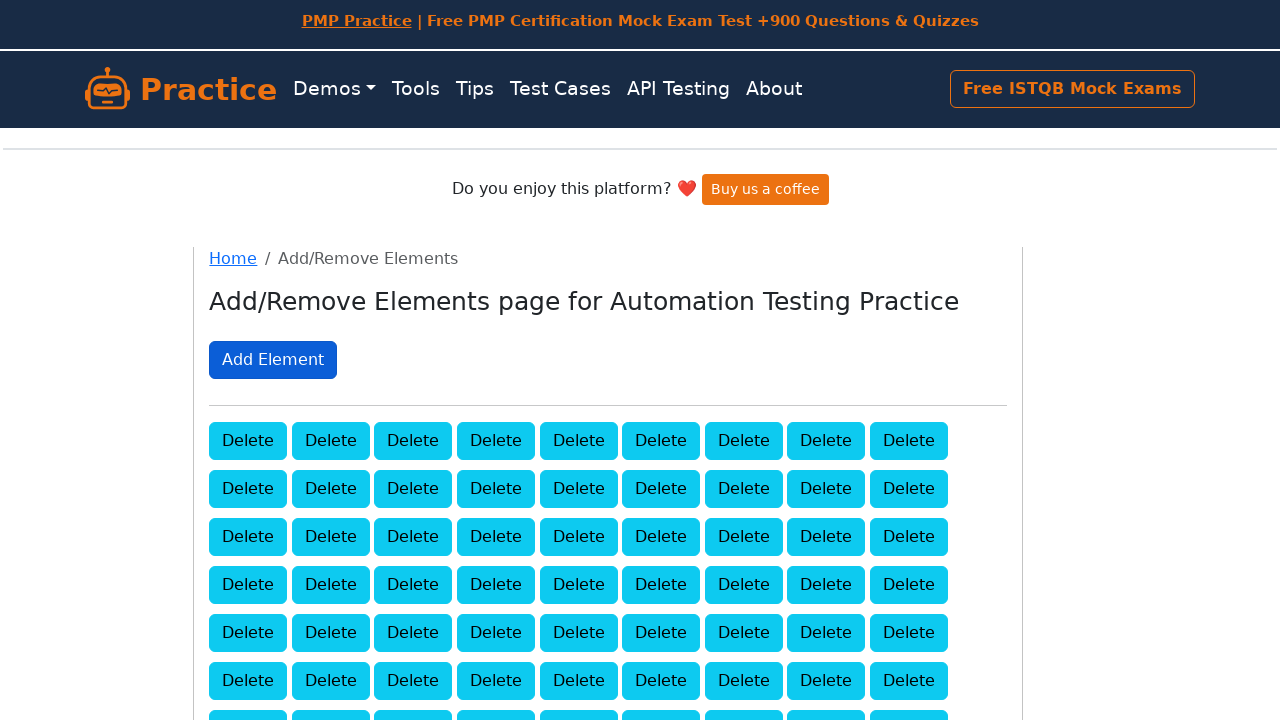

Clicked Add Element button (iteration 89/100) at (273, 360) on xpath=//button[text()='Add Element']
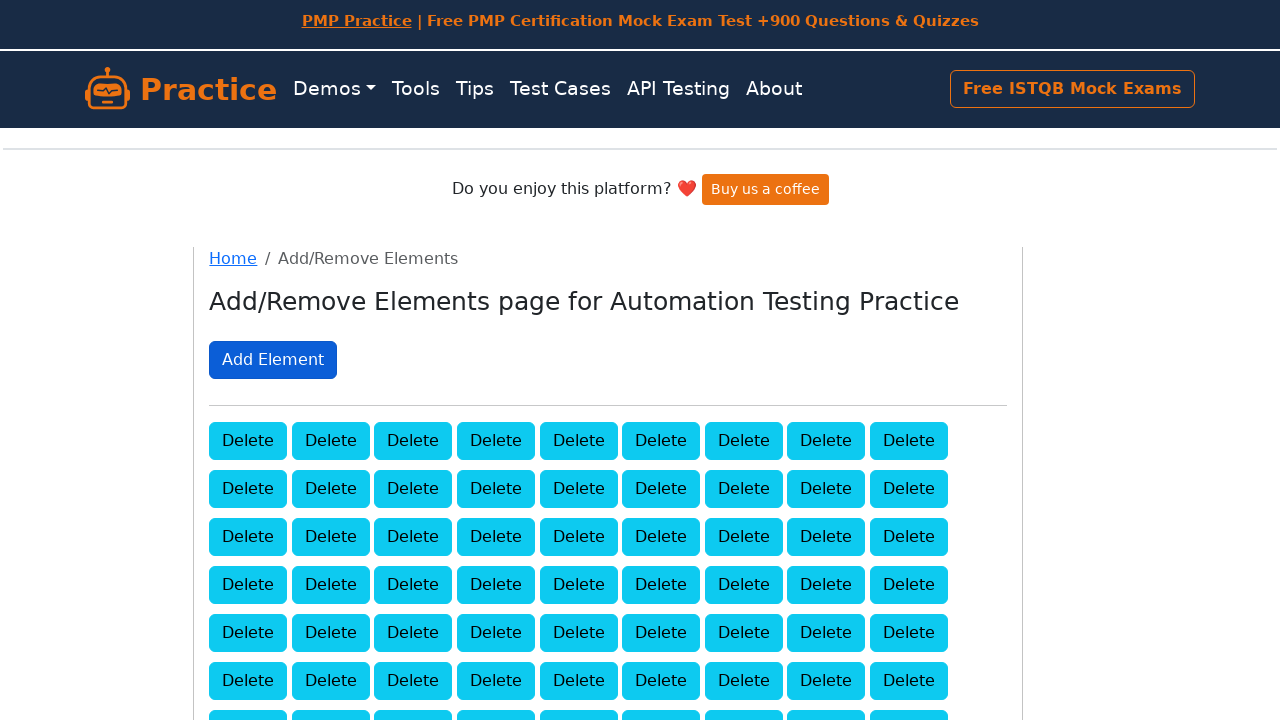

Clicked Add Element button (iteration 90/100) at (273, 360) on xpath=//button[text()='Add Element']
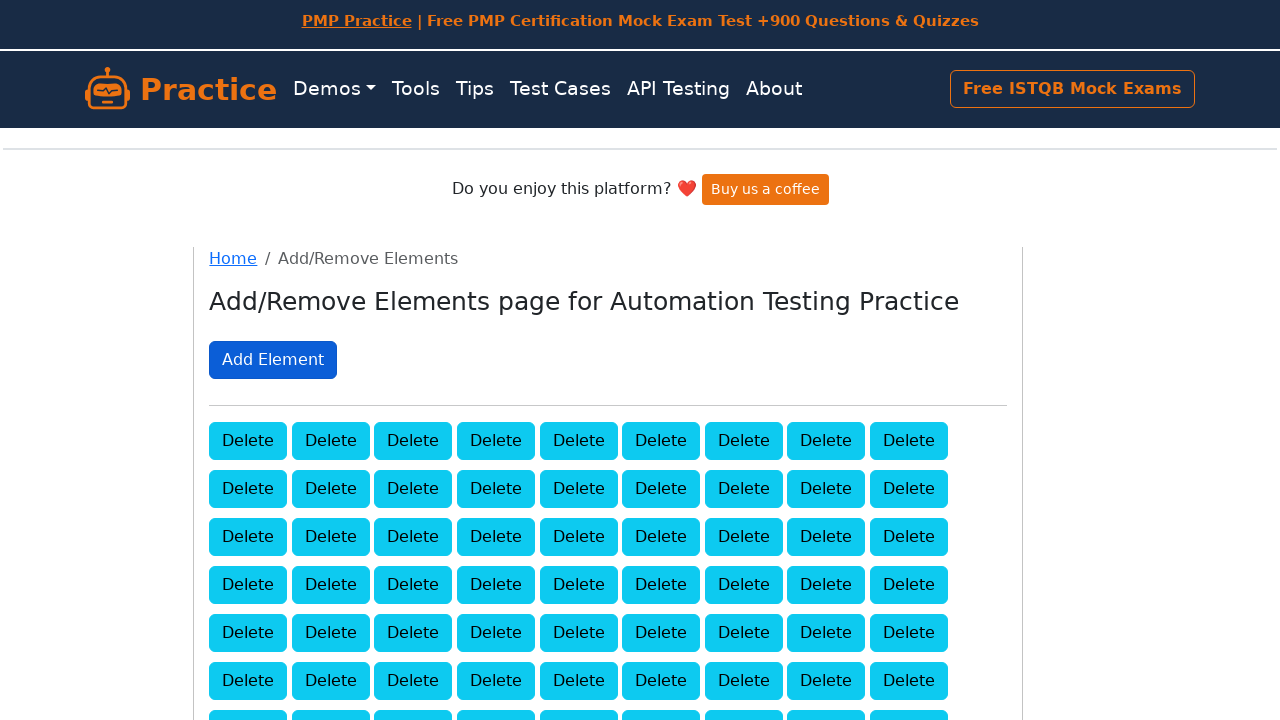

Clicked Add Element button (iteration 91/100) at (273, 360) on xpath=//button[text()='Add Element']
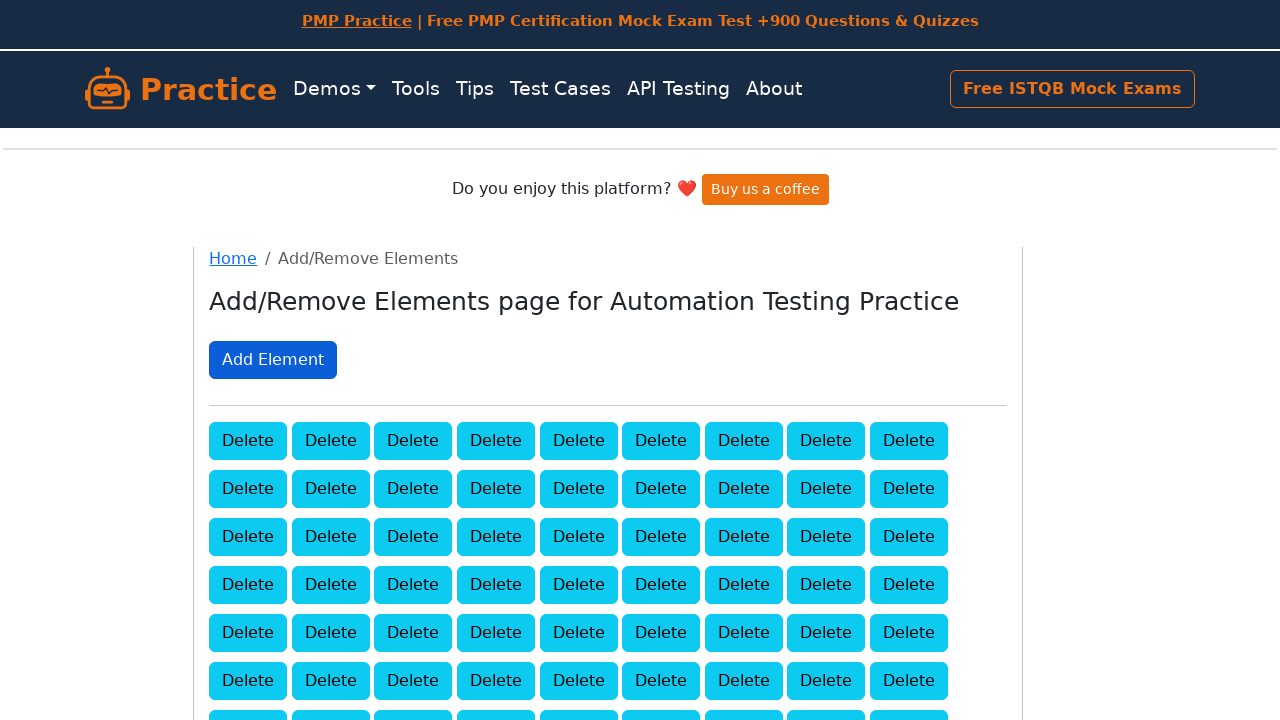

Clicked Add Element button (iteration 92/100) at (273, 360) on xpath=//button[text()='Add Element']
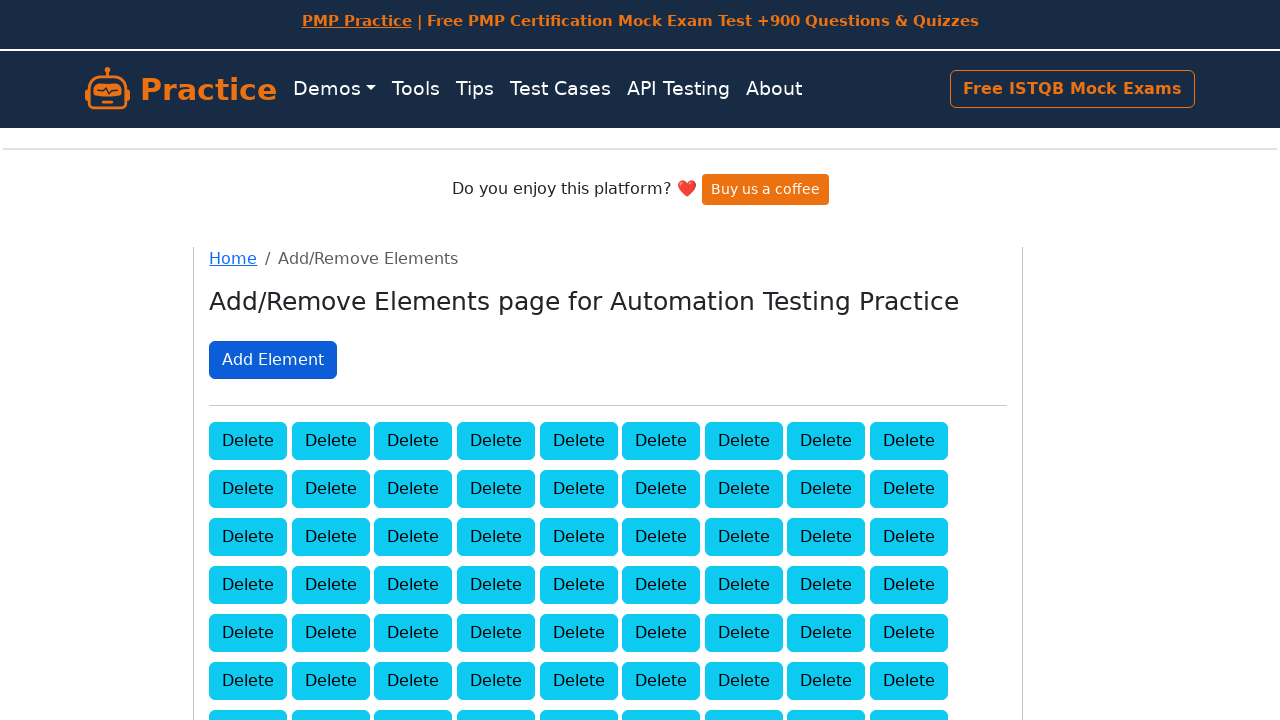

Clicked Add Element button (iteration 93/100) at (273, 360) on xpath=//button[text()='Add Element']
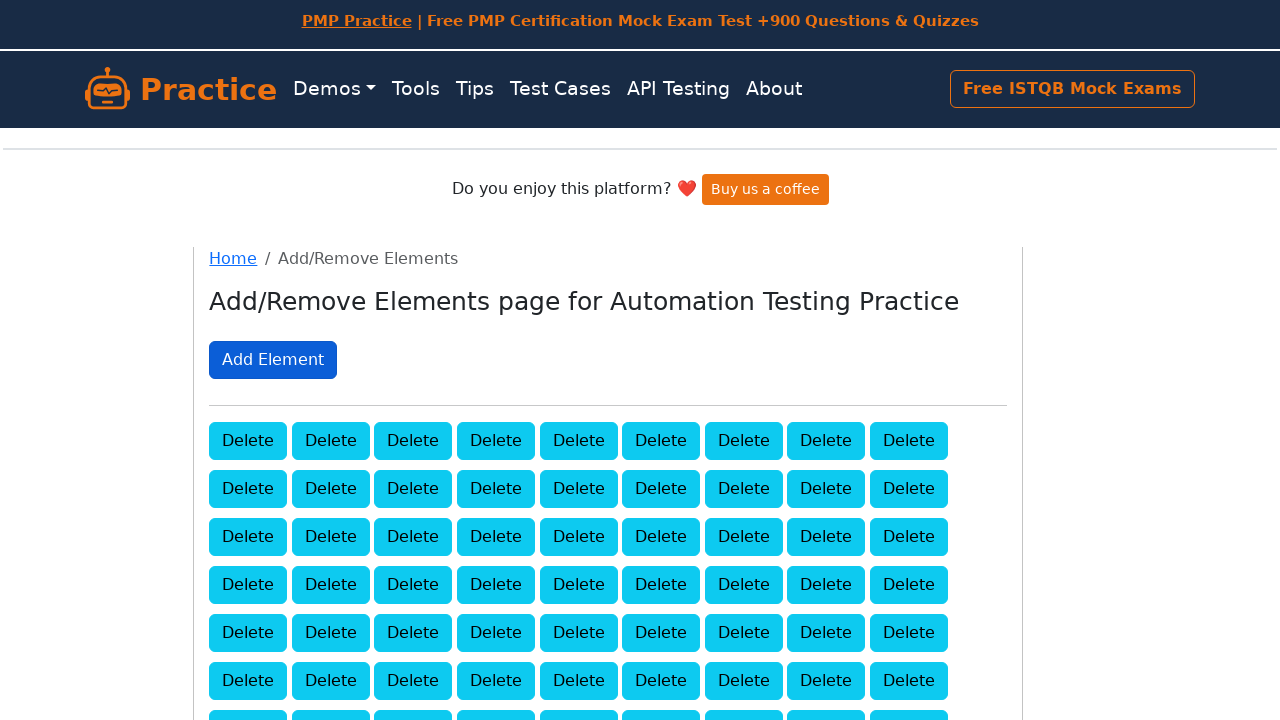

Clicked Add Element button (iteration 94/100) at (273, 360) on xpath=//button[text()='Add Element']
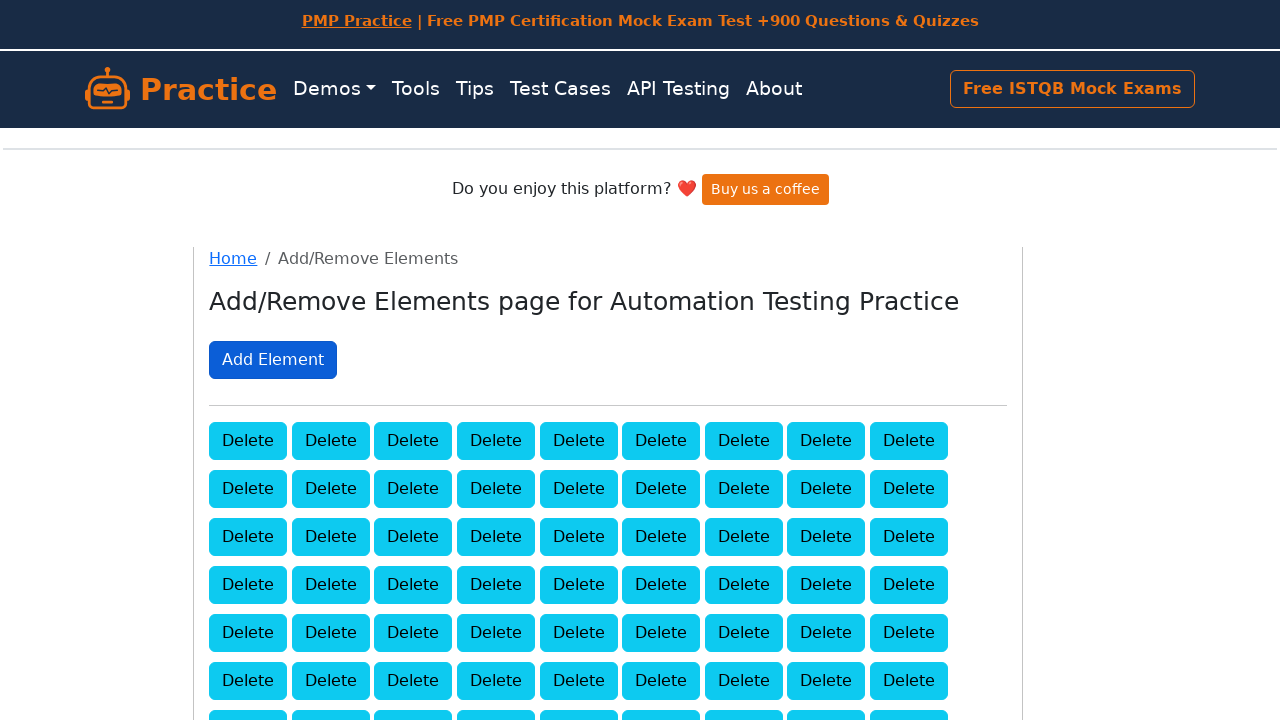

Clicked Add Element button (iteration 95/100) at (273, 360) on xpath=//button[text()='Add Element']
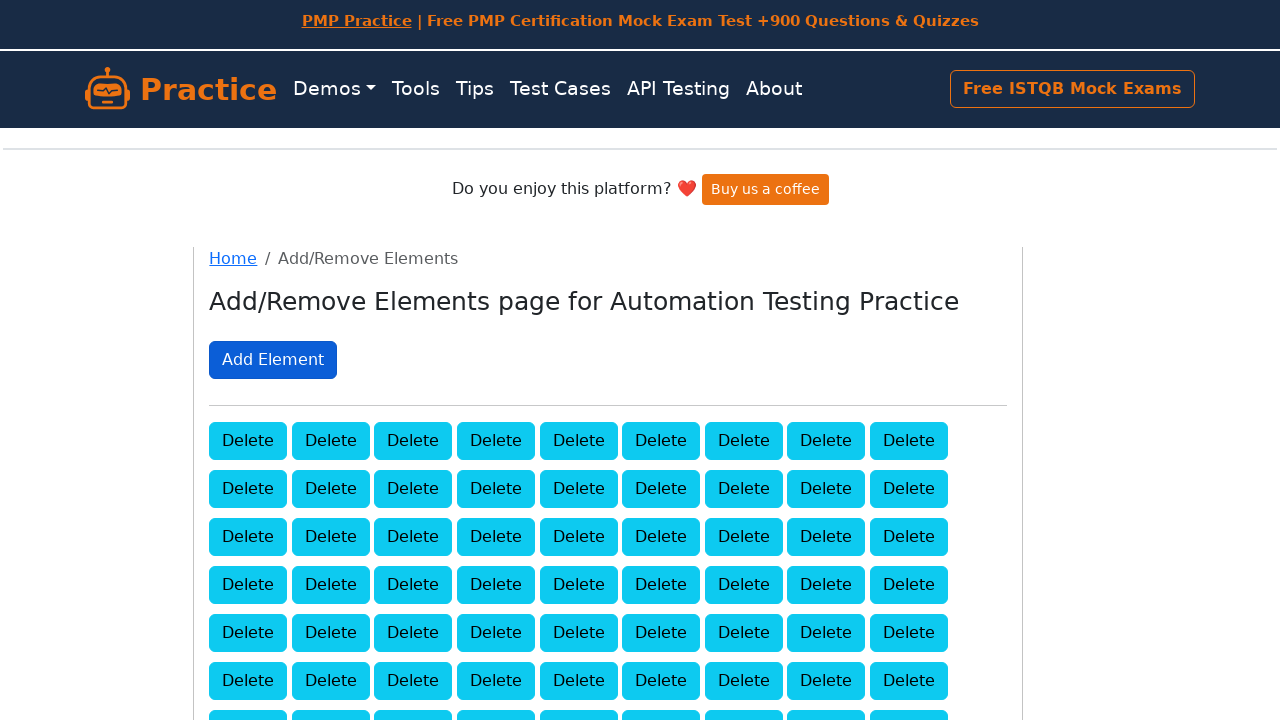

Clicked Add Element button (iteration 96/100) at (273, 360) on xpath=//button[text()='Add Element']
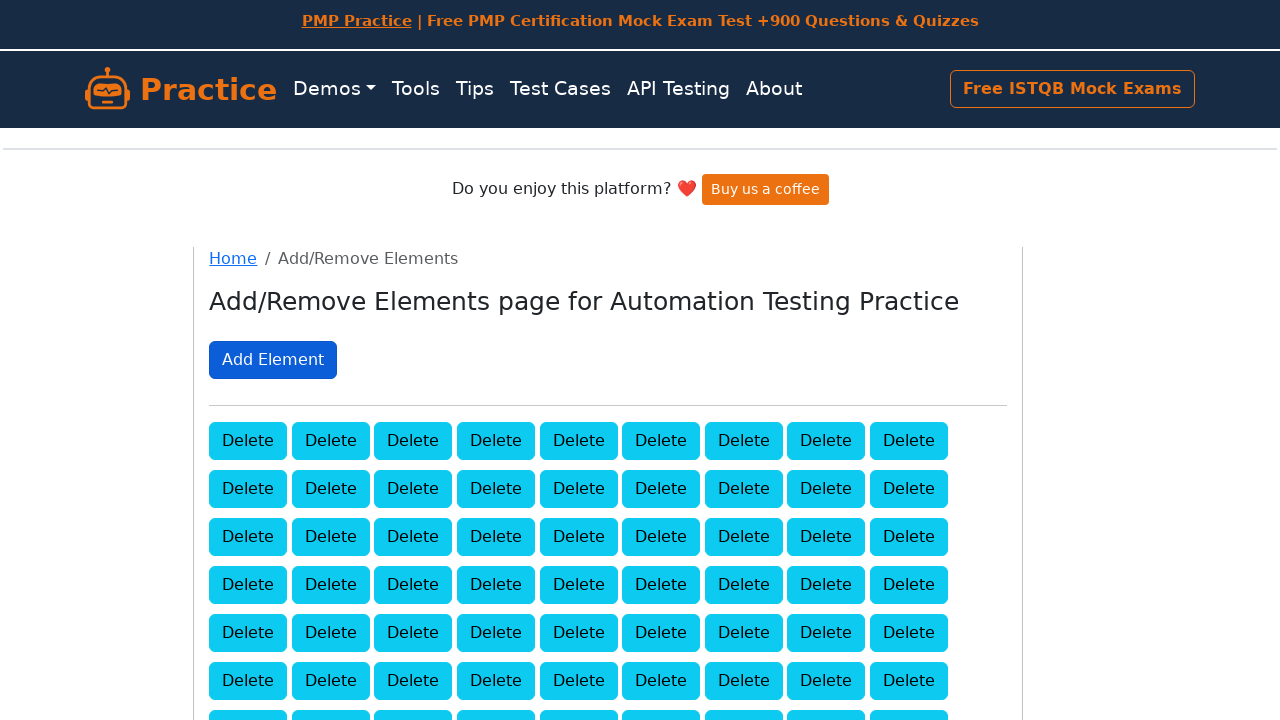

Clicked Add Element button (iteration 97/100) at (273, 360) on xpath=//button[text()='Add Element']
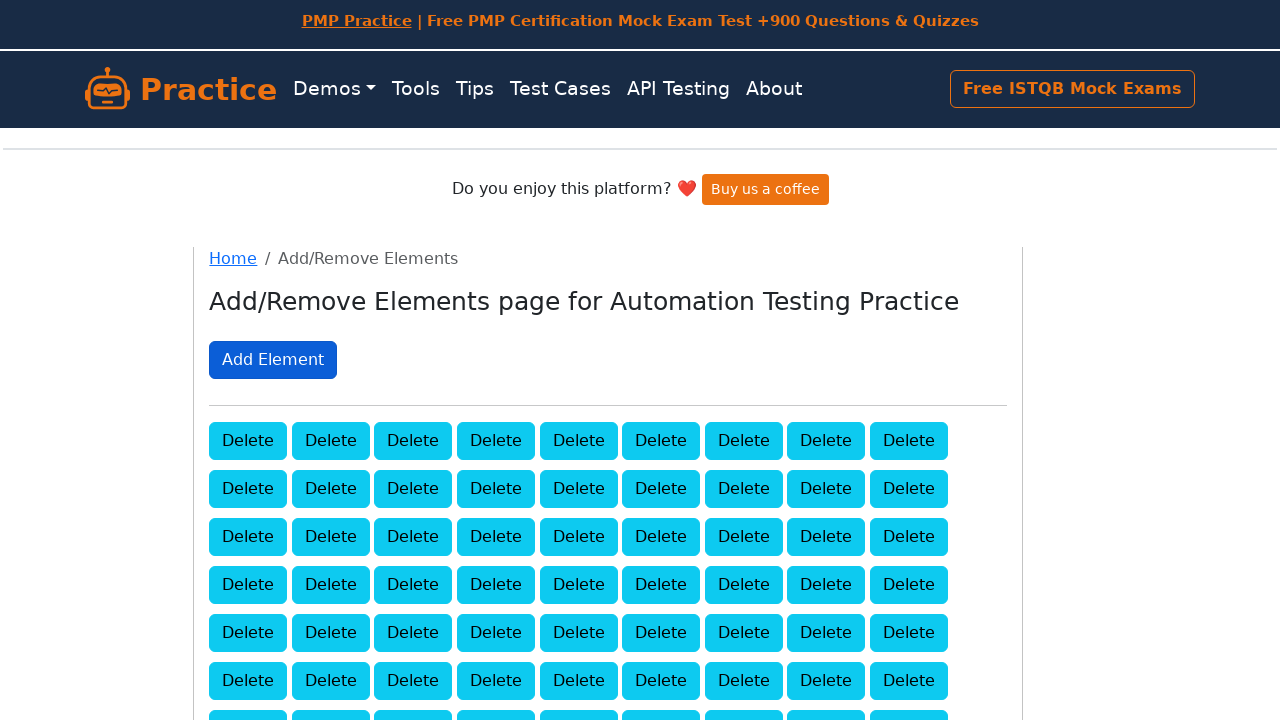

Clicked Add Element button (iteration 98/100) at (273, 360) on xpath=//button[text()='Add Element']
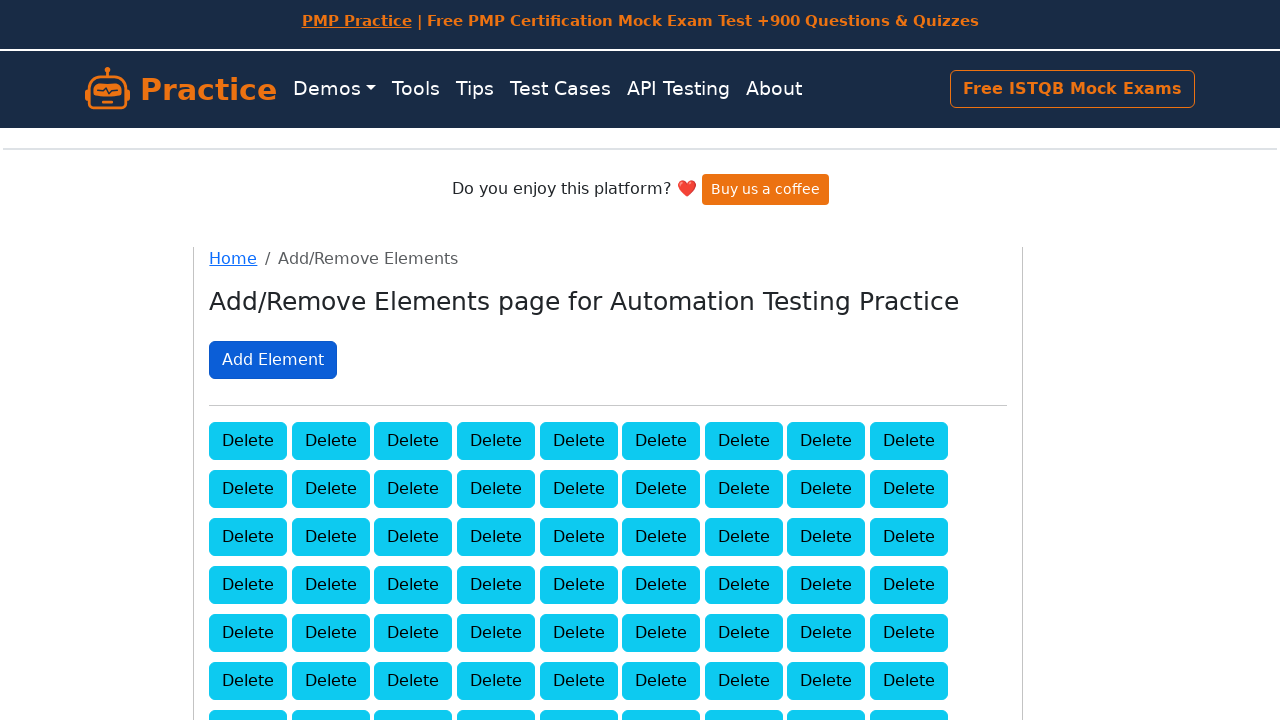

Clicked Add Element button (iteration 99/100) at (273, 360) on xpath=//button[text()='Add Element']
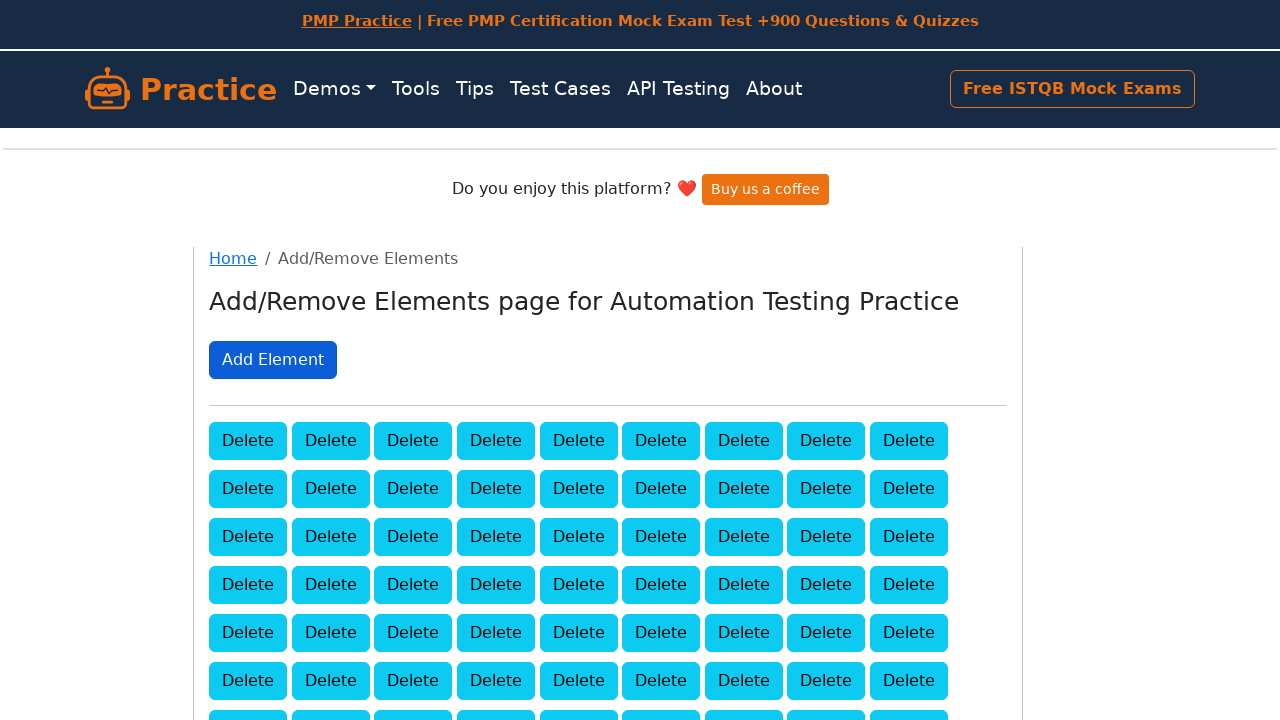

Clicked Add Element button (iteration 100/100) at (273, 360) on xpath=//button[text()='Add Element']
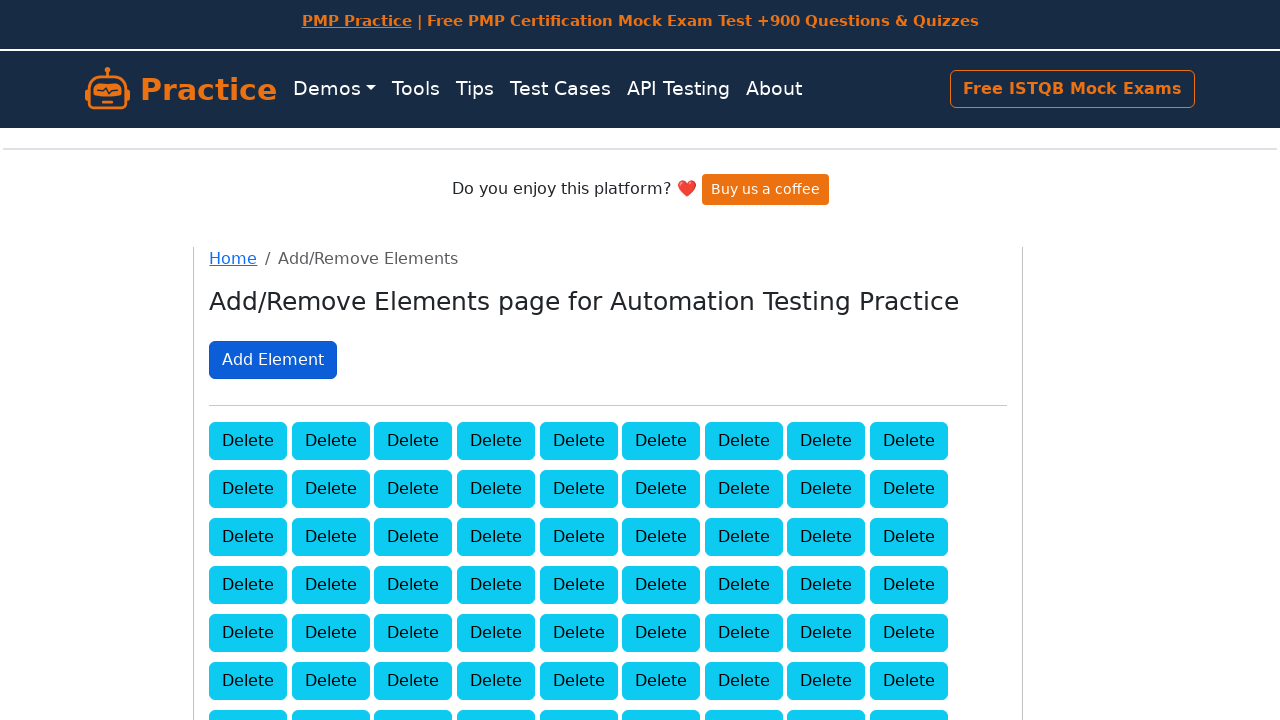

Located all delete buttons after adding elements
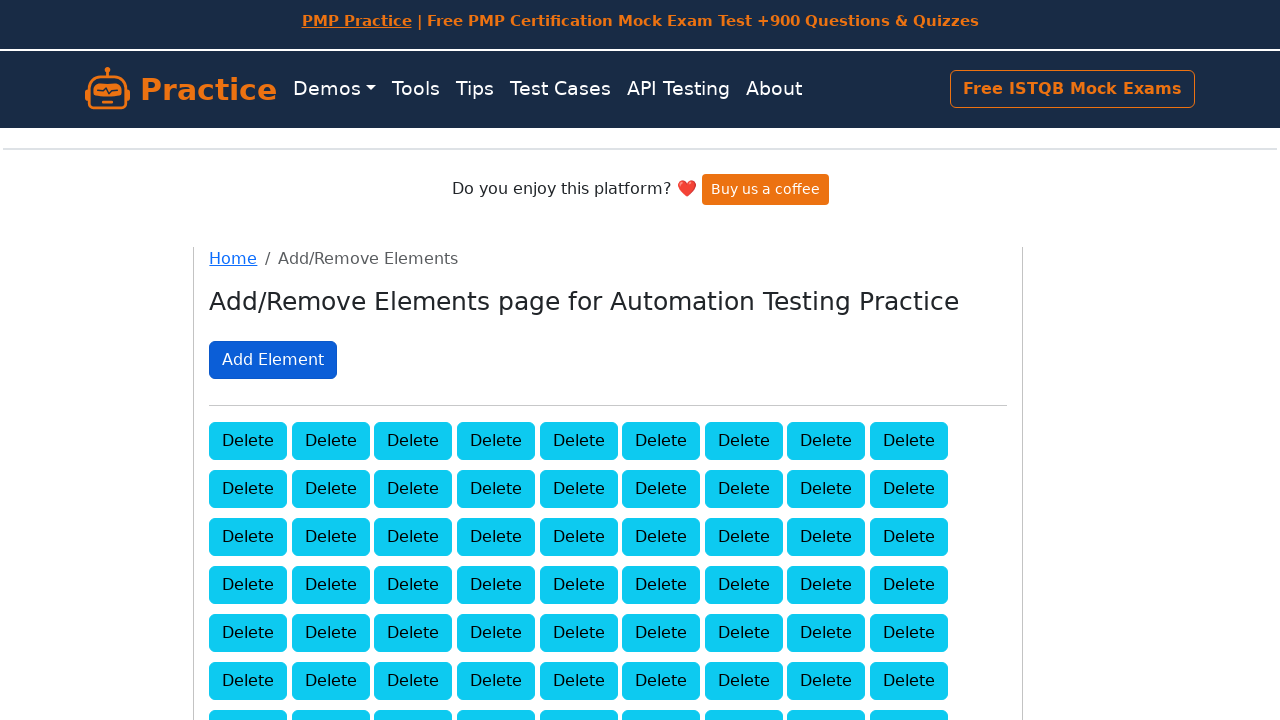

Verified that 100 elements were successfully added
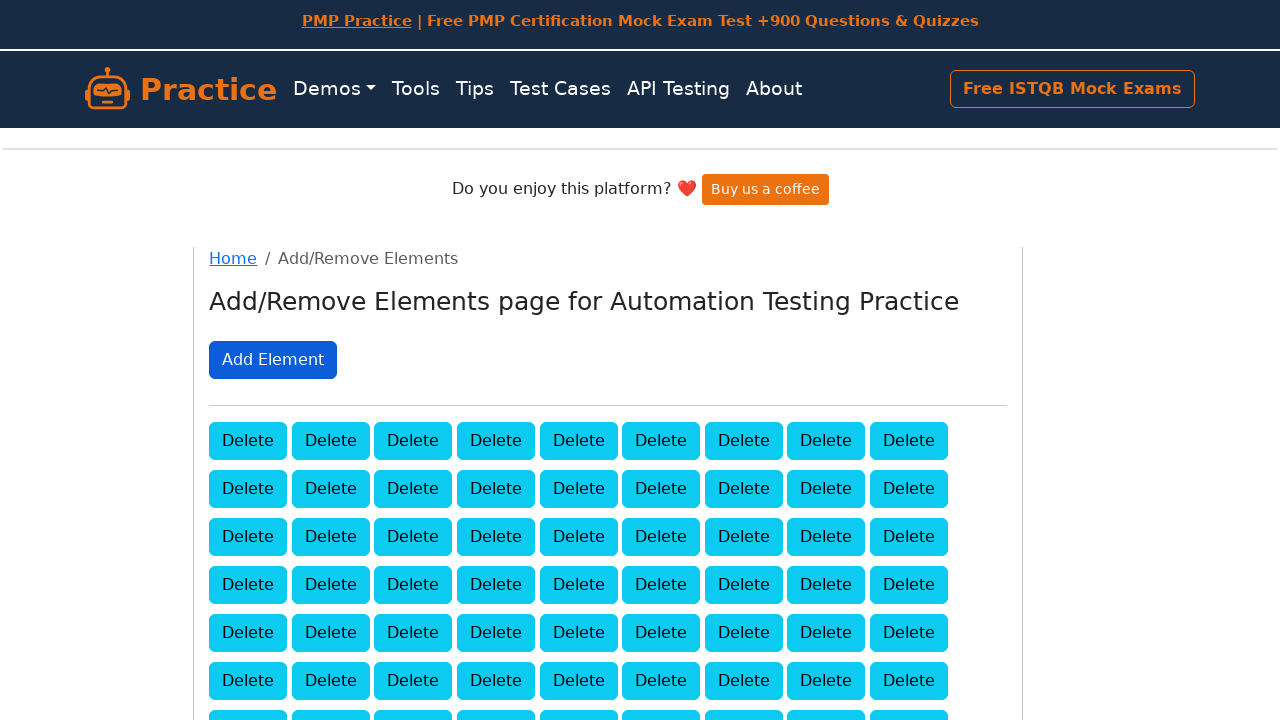

Clicked delete button to remove element (iteration 1/100) at (248, 440) on .added-manually >> nth=0
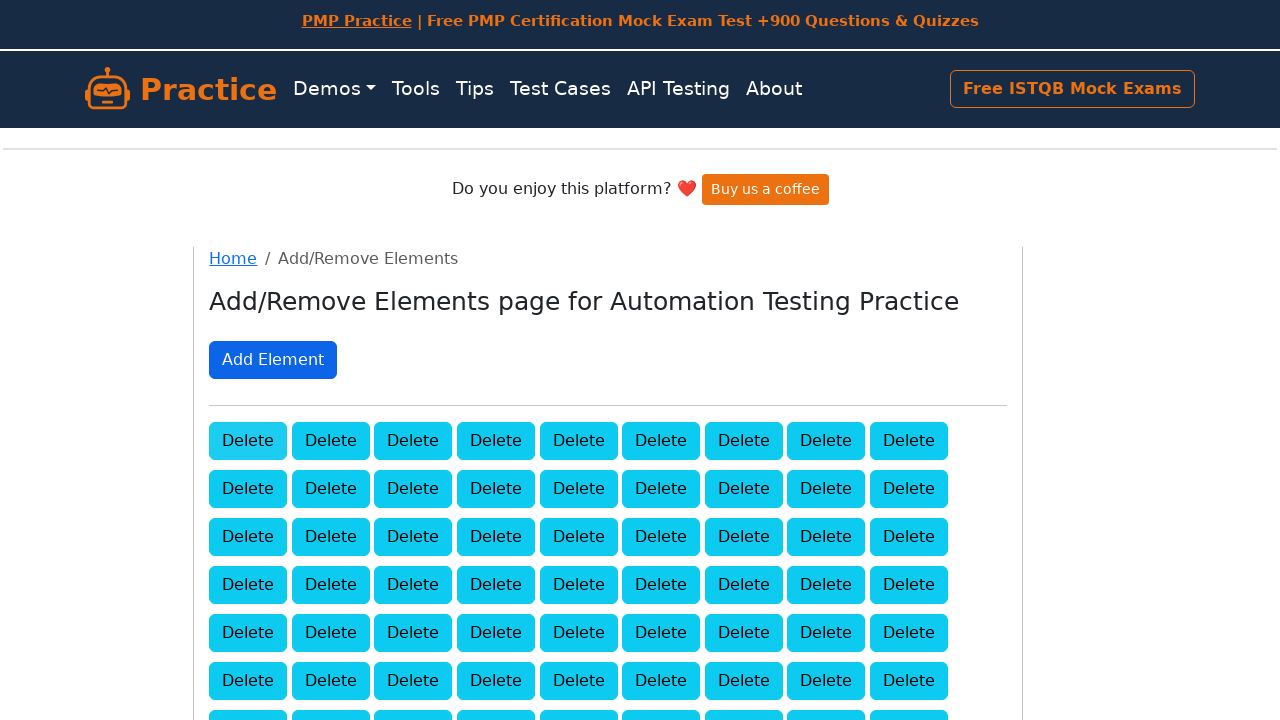

Clicked delete button to remove element (iteration 2/100) at (248, 440) on .added-manually >> nth=0
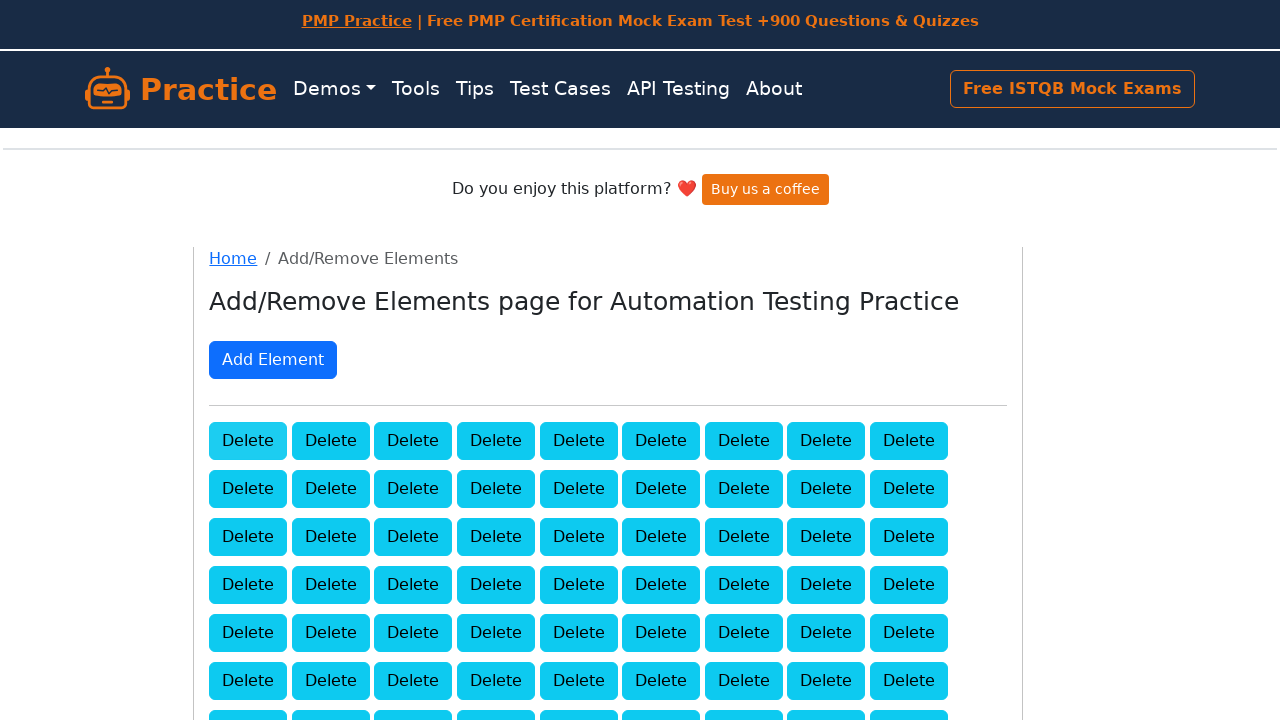

Clicked delete button to remove element (iteration 3/100) at (248, 440) on .added-manually >> nth=0
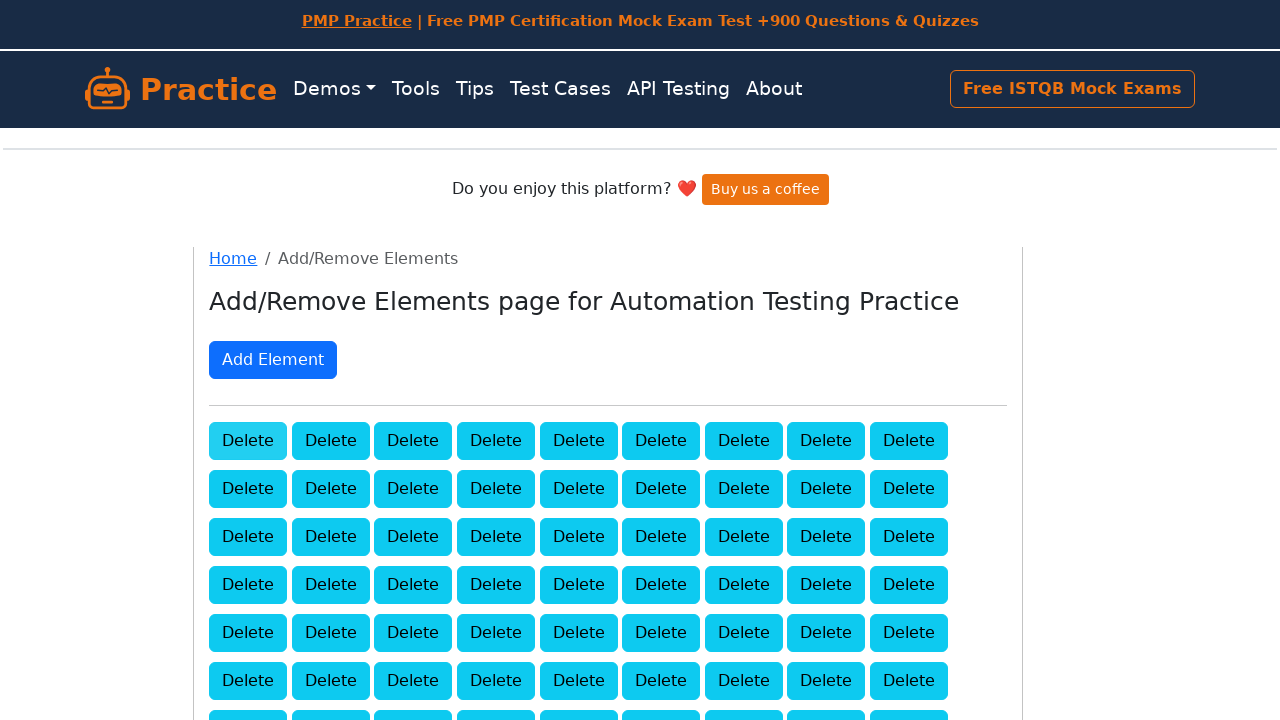

Clicked delete button to remove element (iteration 4/100) at (248, 440) on .added-manually >> nth=0
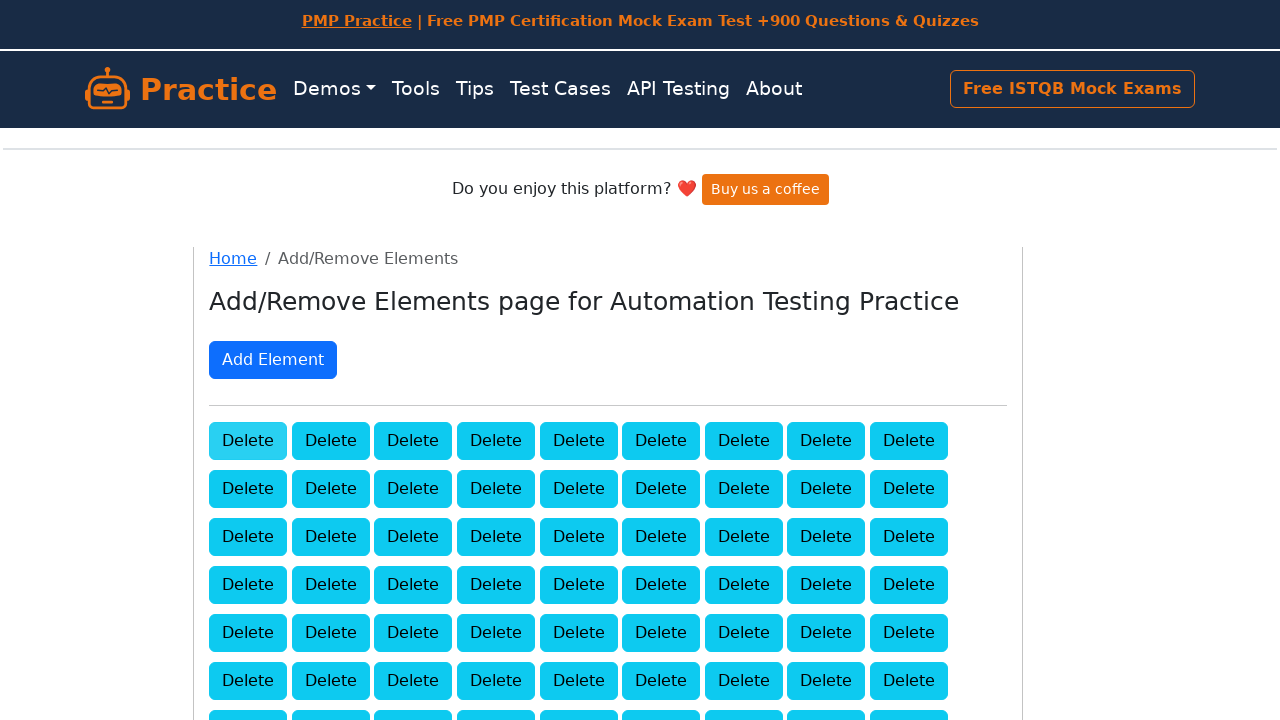

Clicked delete button to remove element (iteration 5/100) at (248, 440) on .added-manually >> nth=0
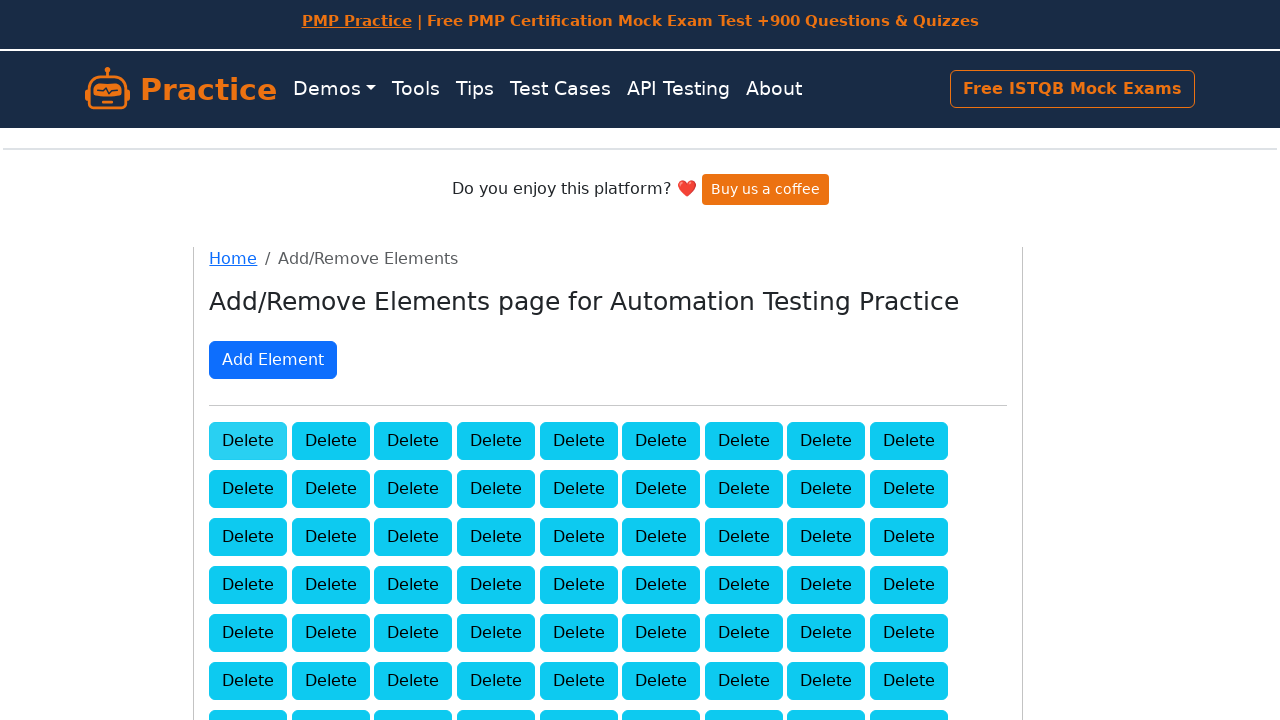

Clicked delete button to remove element (iteration 6/100) at (248, 440) on .added-manually >> nth=0
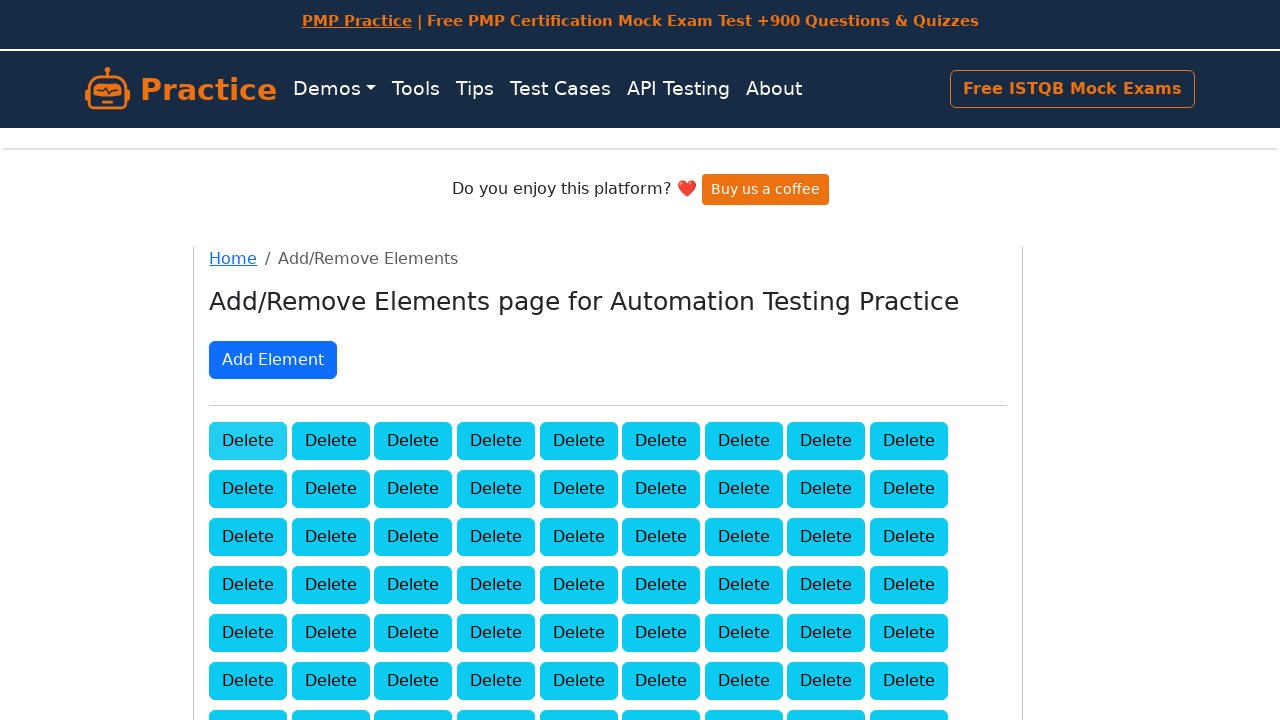

Clicked delete button to remove element (iteration 7/100) at (248, 440) on .added-manually >> nth=0
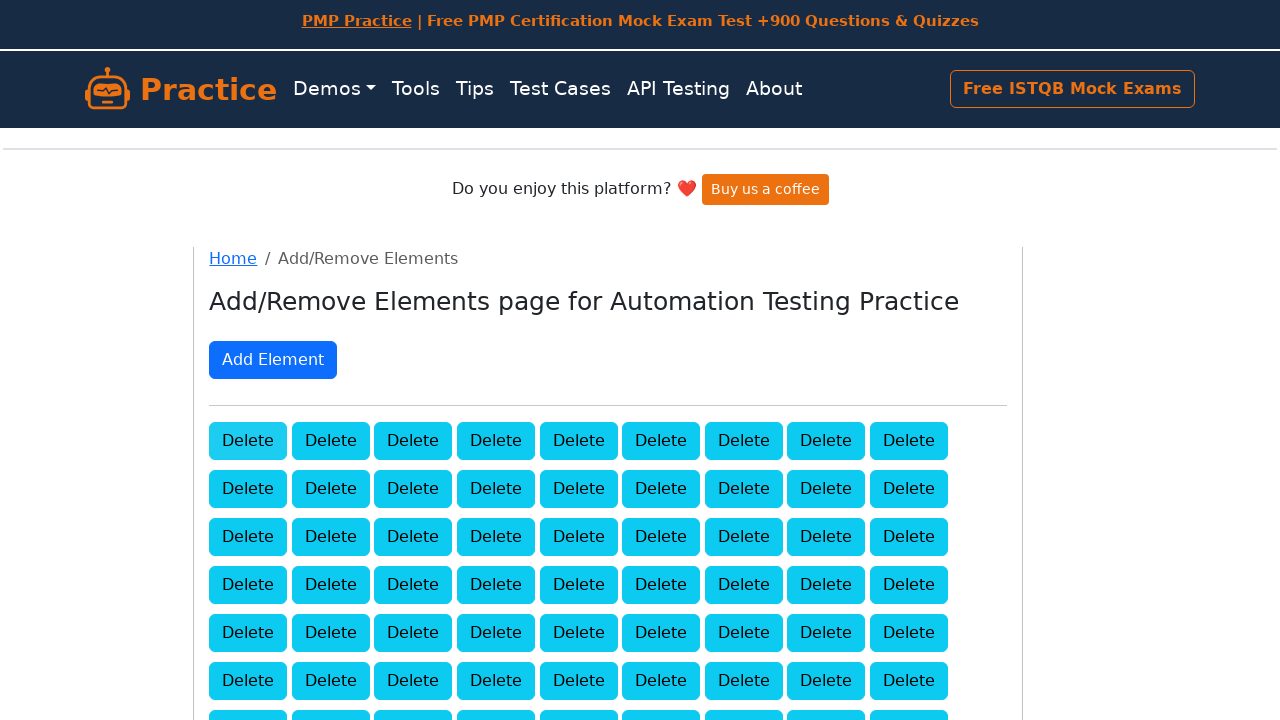

Clicked delete button to remove element (iteration 8/100) at (248, 440) on .added-manually >> nth=0
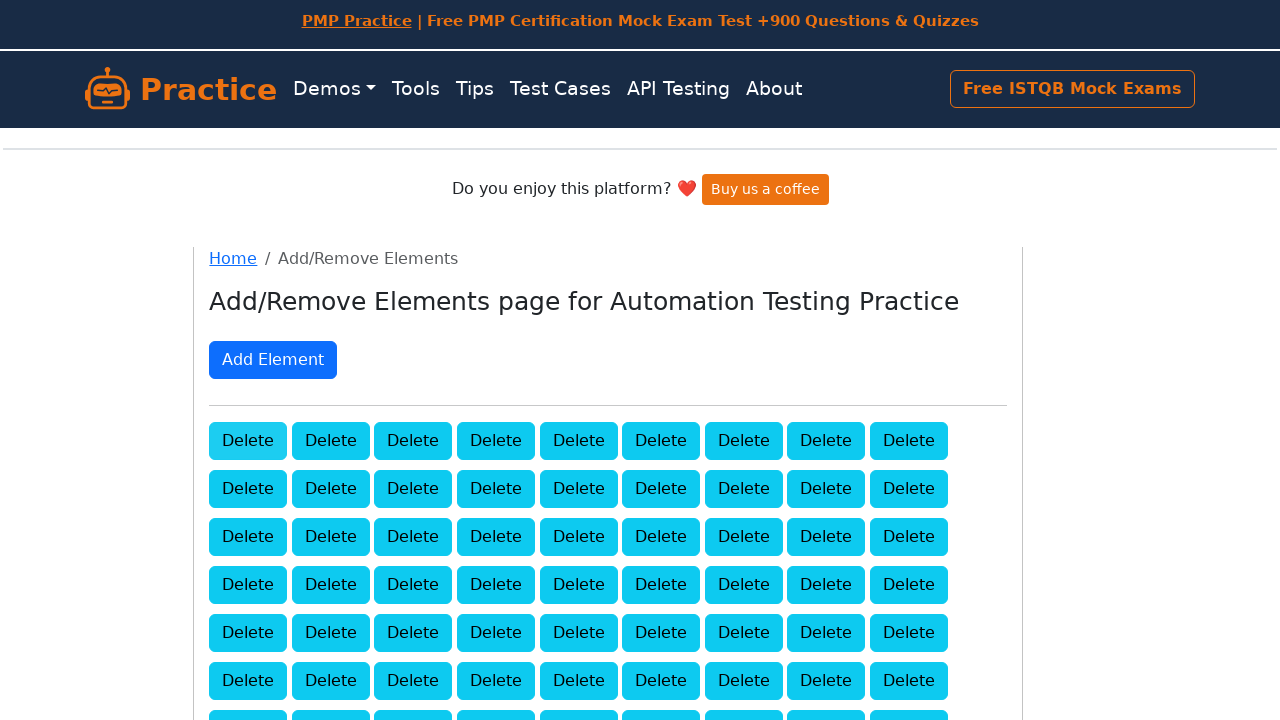

Clicked delete button to remove element (iteration 9/100) at (248, 440) on .added-manually >> nth=0
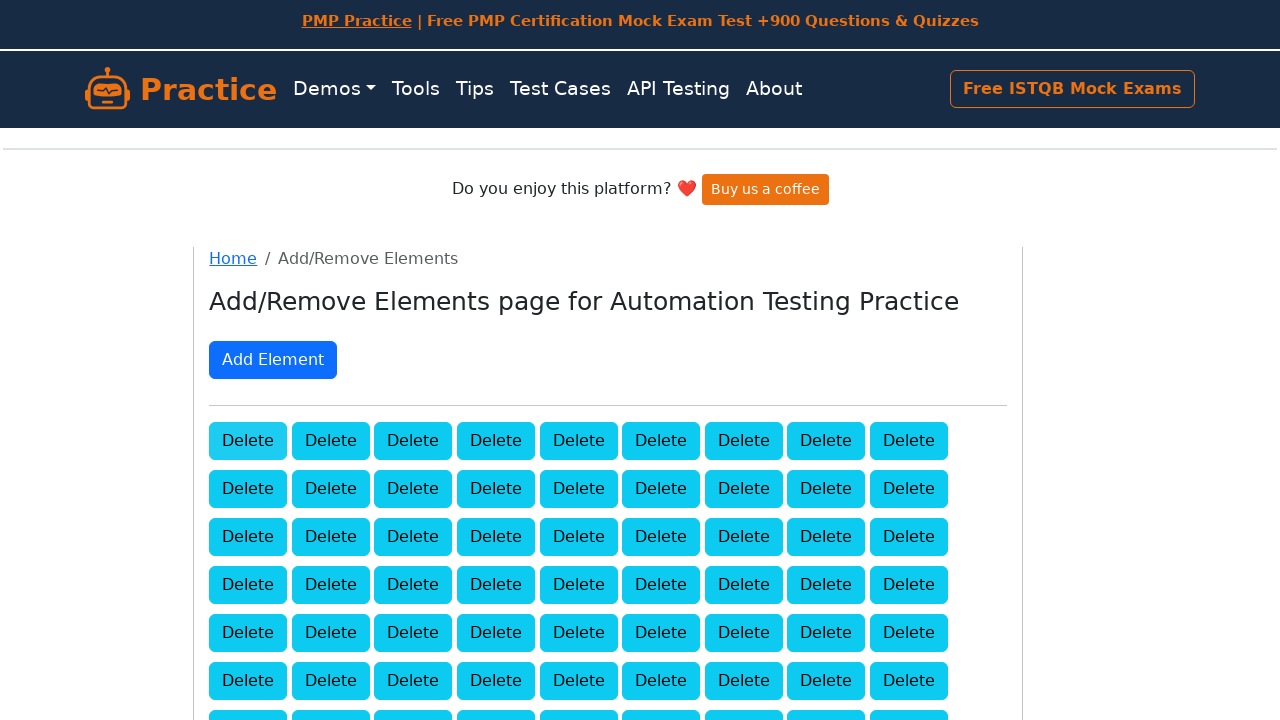

Clicked delete button to remove element (iteration 10/100) at (248, 440) on .added-manually >> nth=0
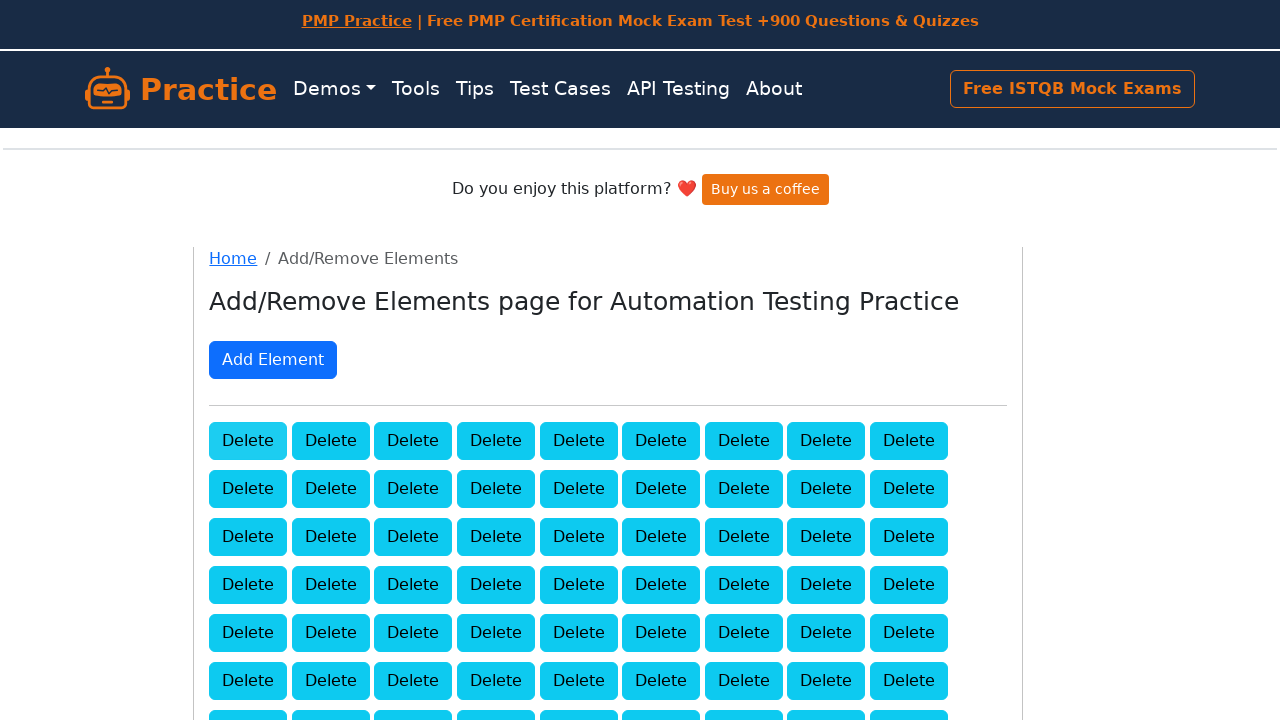

Clicked delete button to remove element (iteration 11/100) at (248, 440) on .added-manually >> nth=0
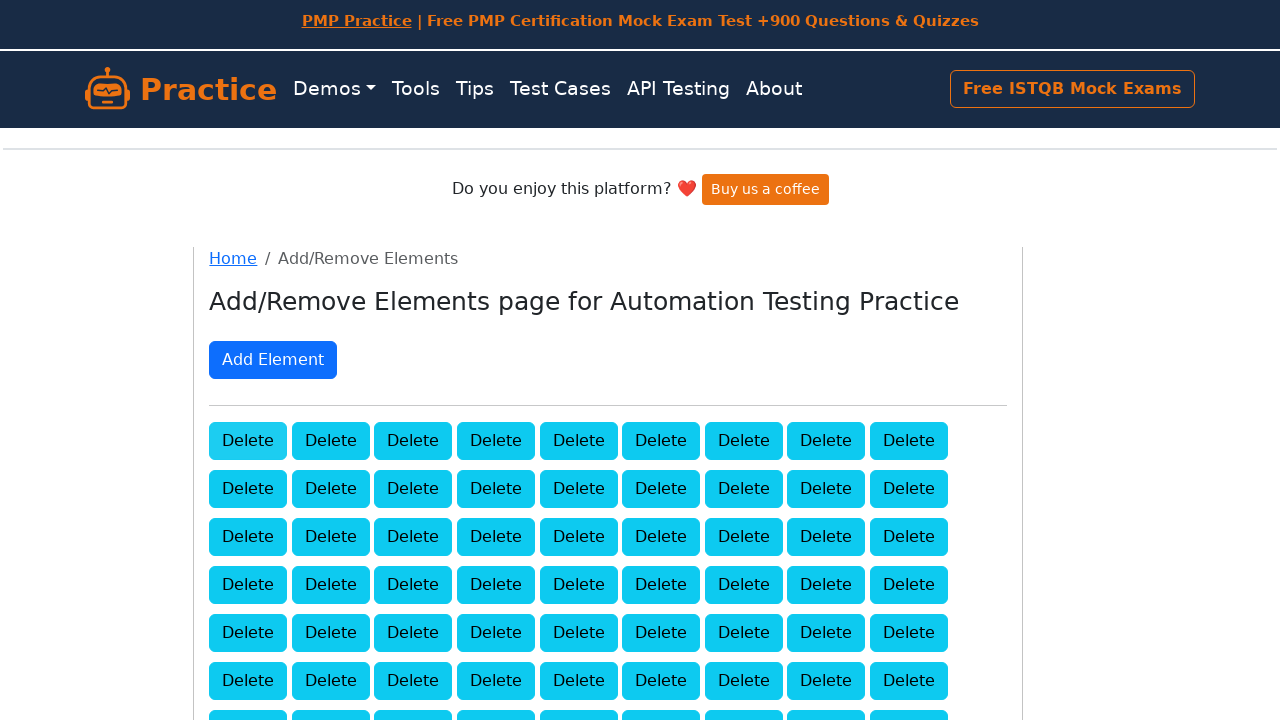

Clicked delete button to remove element (iteration 12/100) at (248, 440) on .added-manually >> nth=0
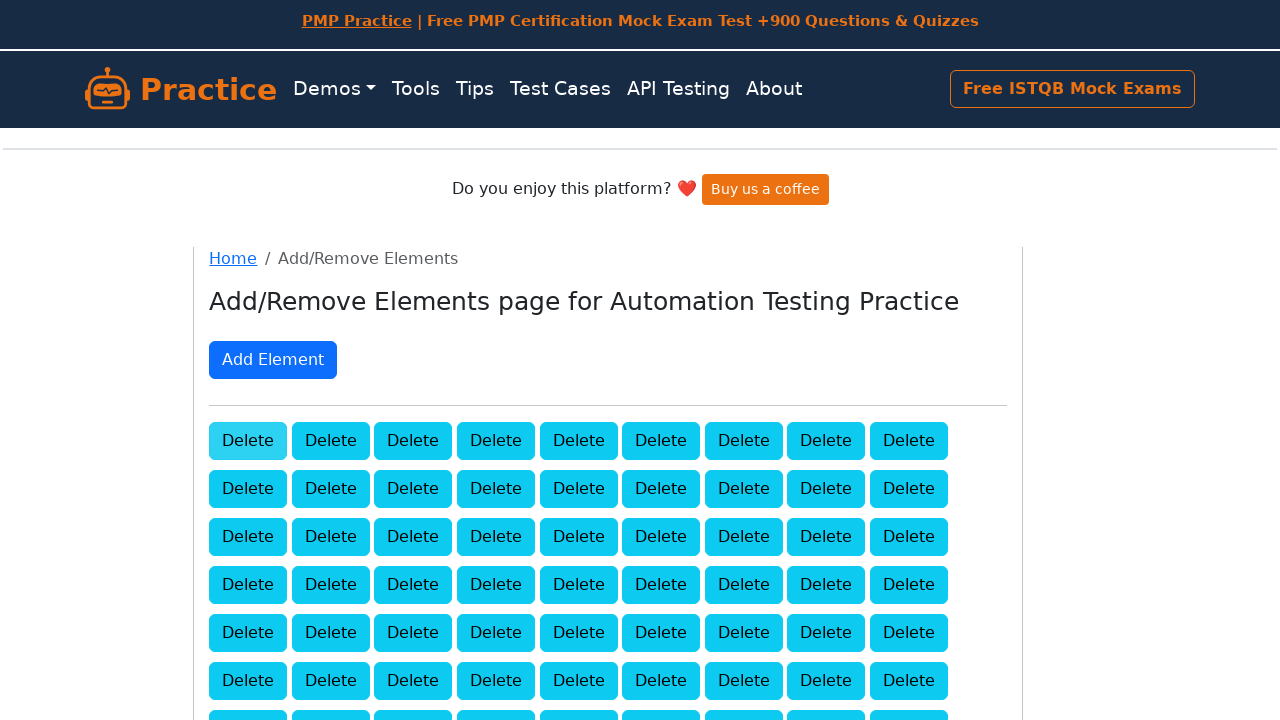

Clicked delete button to remove element (iteration 13/100) at (248, 440) on .added-manually >> nth=0
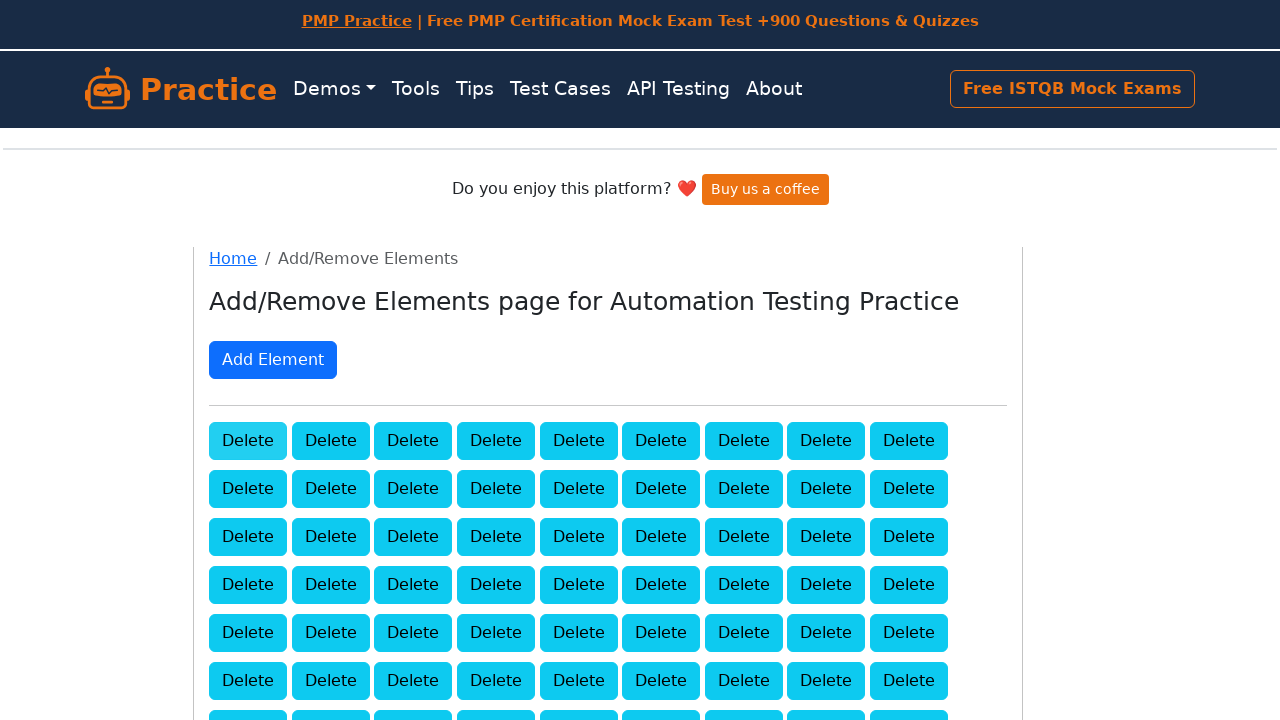

Clicked delete button to remove element (iteration 14/100) at (248, 440) on .added-manually >> nth=0
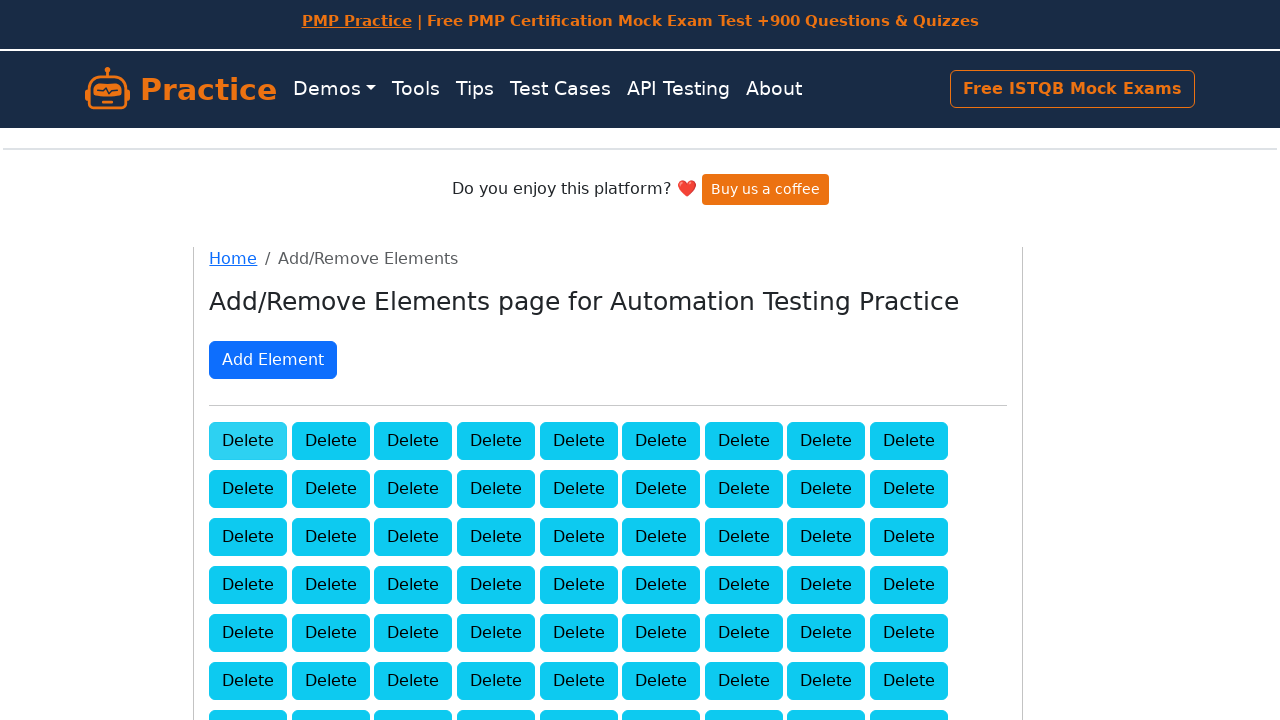

Clicked delete button to remove element (iteration 15/100) at (248, 440) on .added-manually >> nth=0
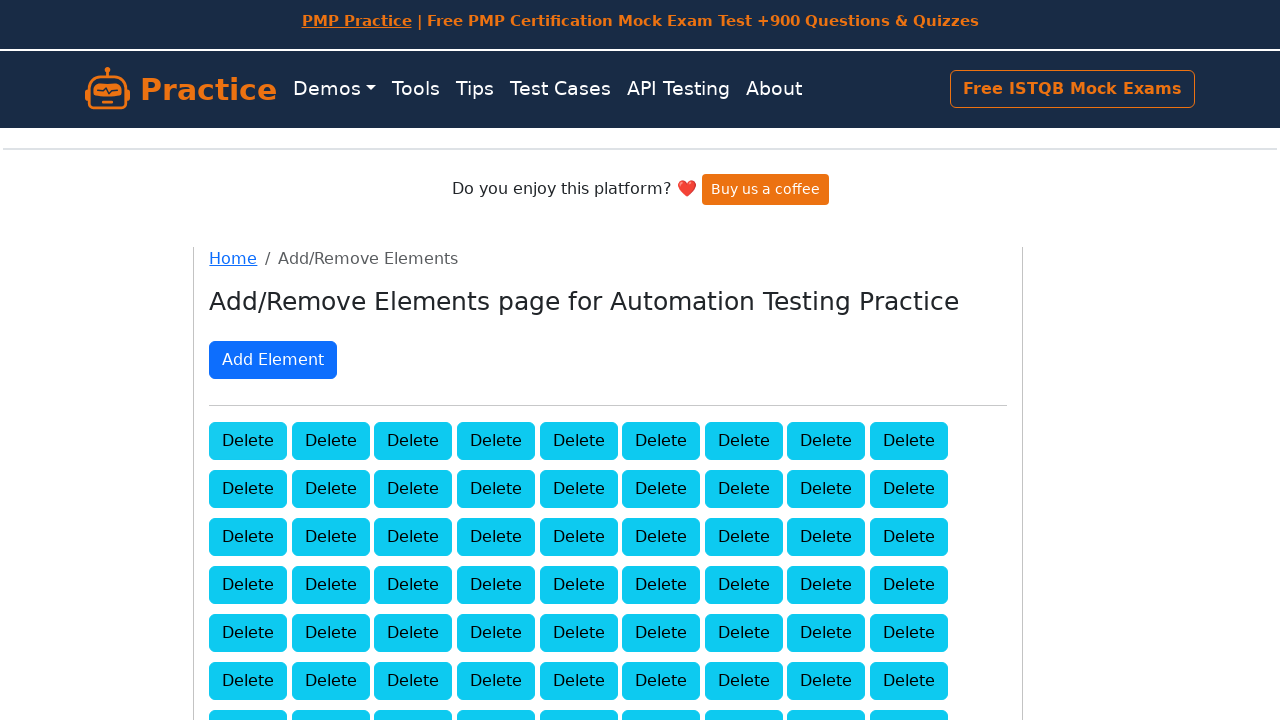

Clicked delete button to remove element (iteration 16/100) at (248, 440) on .added-manually >> nth=0
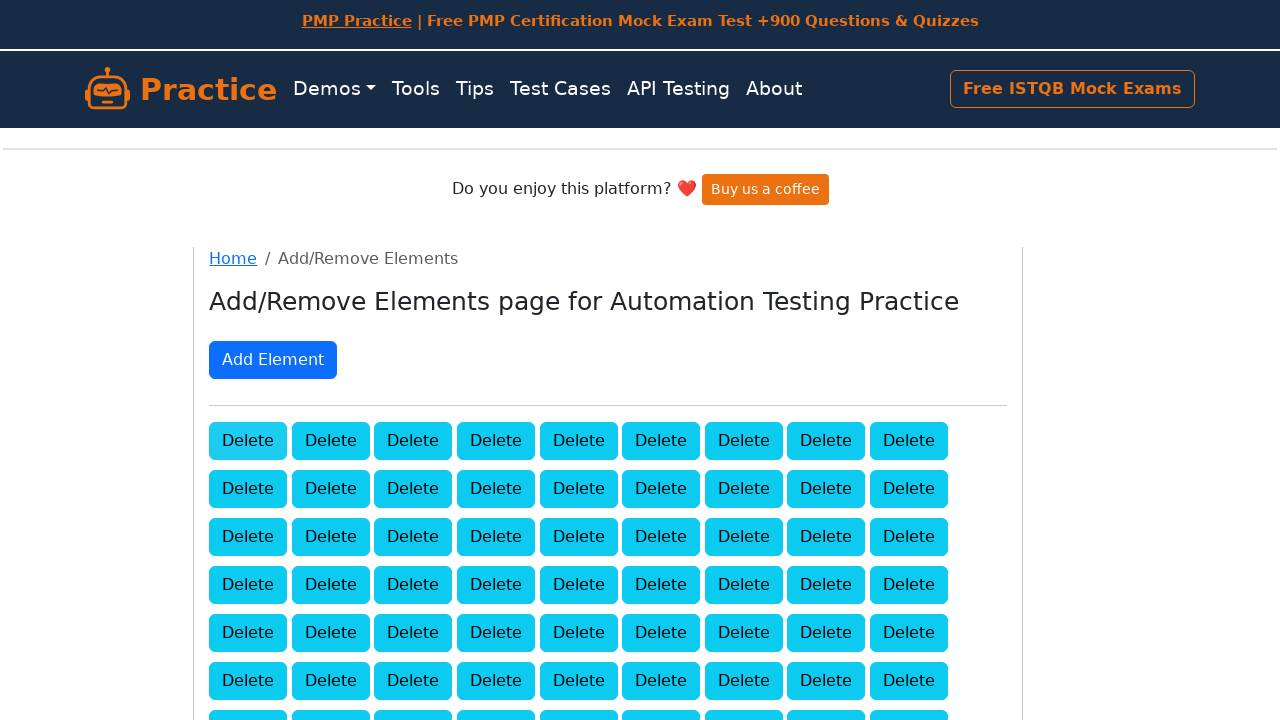

Clicked delete button to remove element (iteration 17/100) at (248, 440) on .added-manually >> nth=0
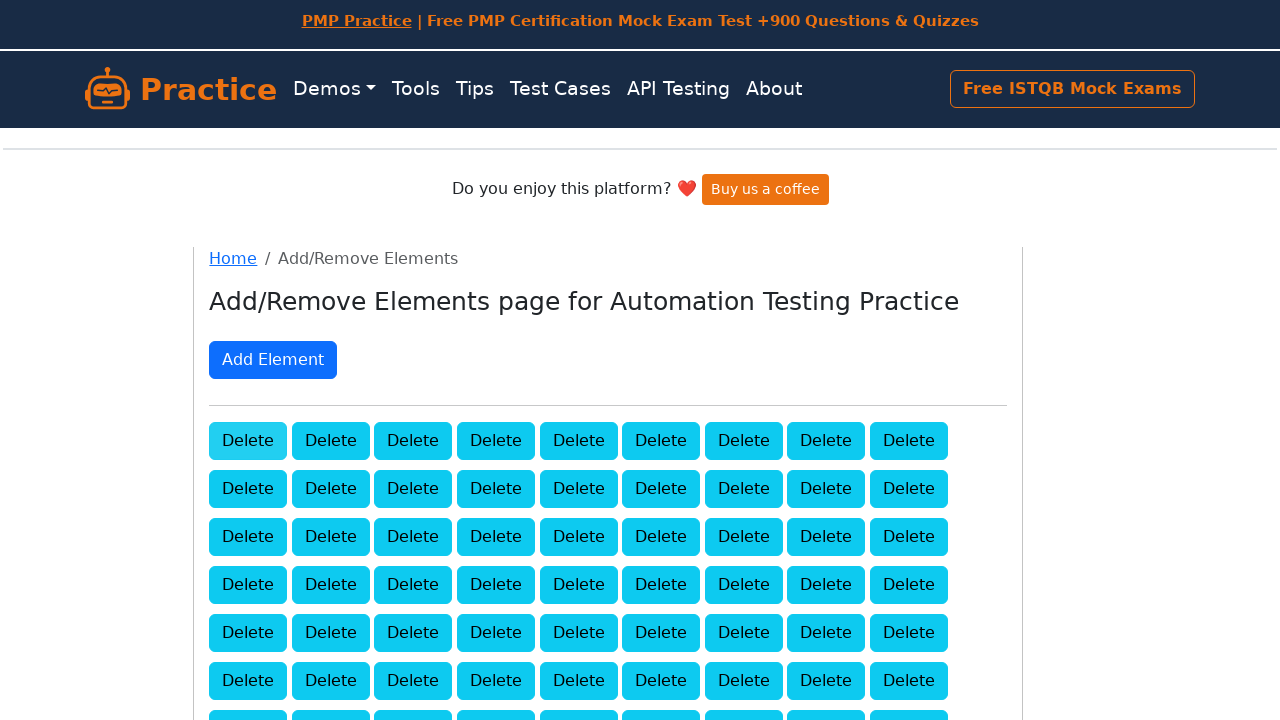

Clicked delete button to remove element (iteration 18/100) at (248, 440) on .added-manually >> nth=0
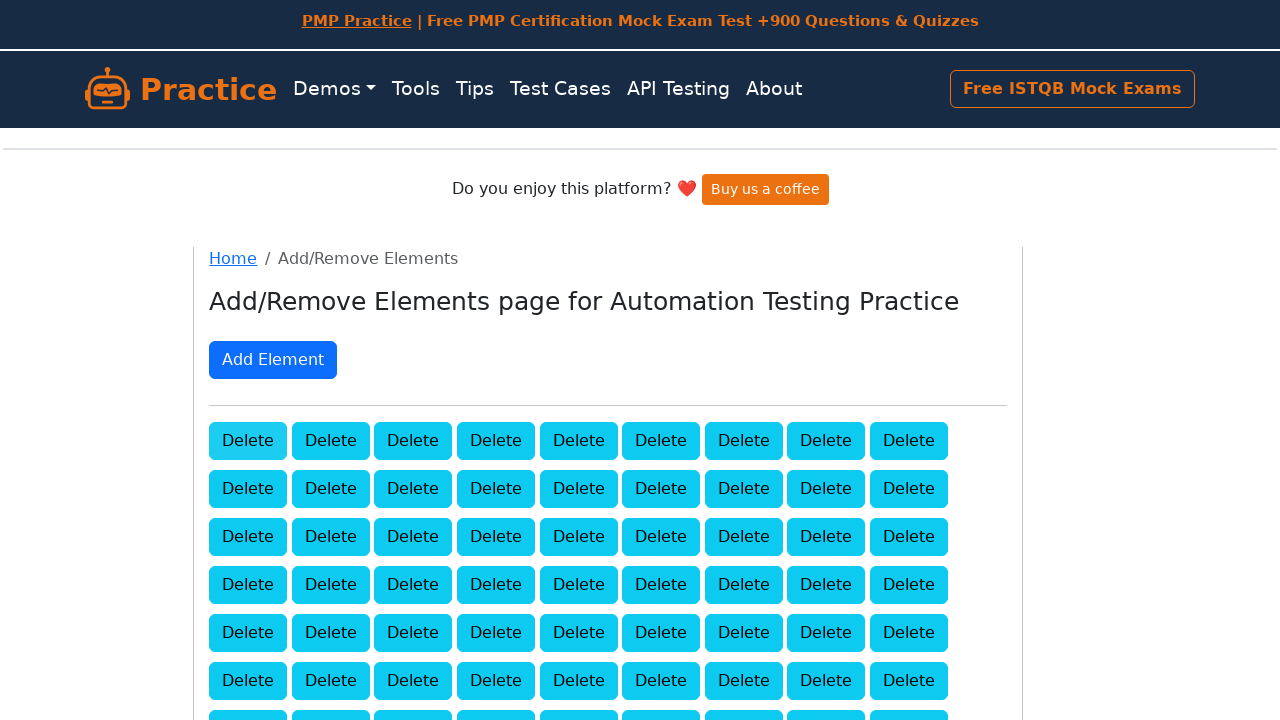

Clicked delete button to remove element (iteration 19/100) at (248, 440) on .added-manually >> nth=0
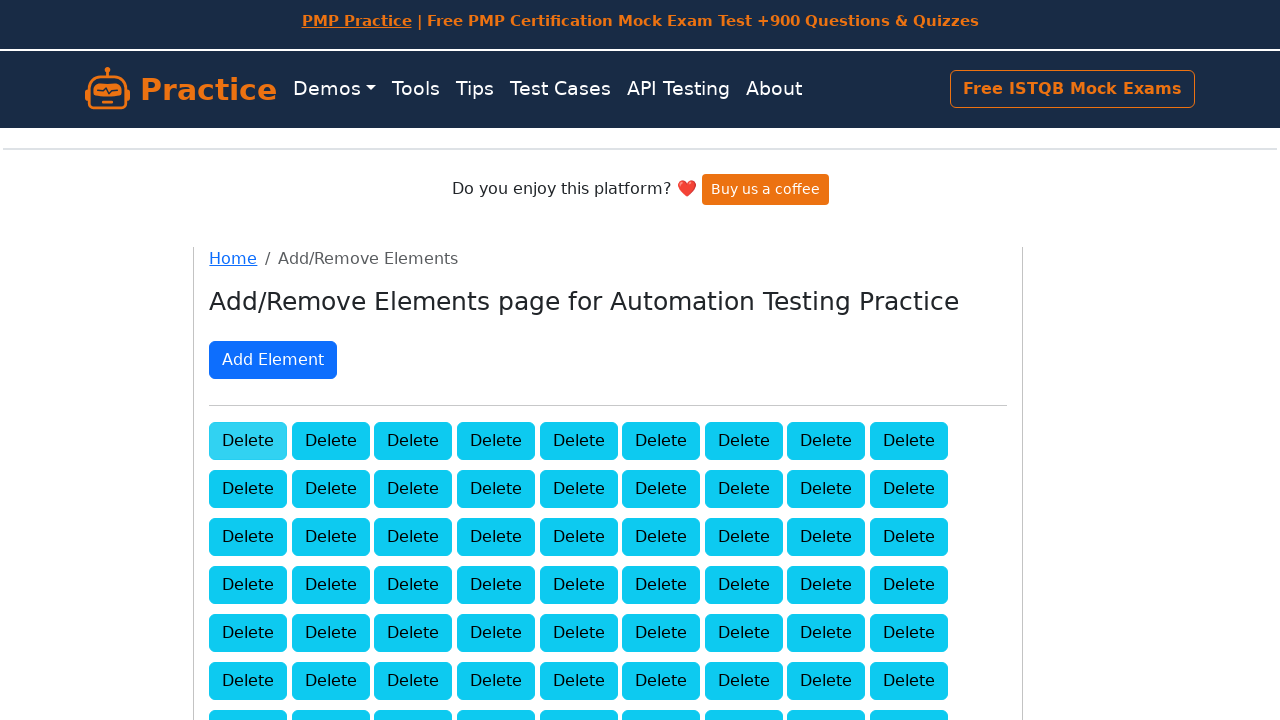

Clicked delete button to remove element (iteration 20/100) at (248, 440) on .added-manually >> nth=0
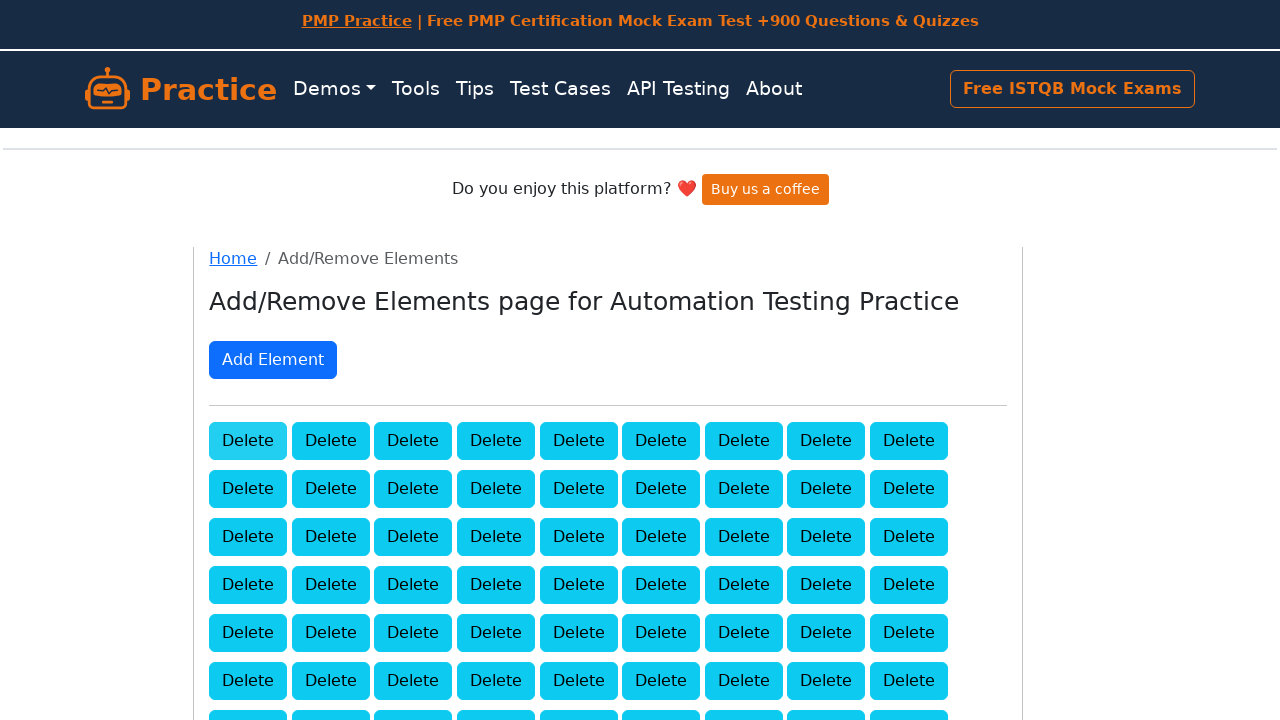

Clicked delete button to remove element (iteration 21/100) at (248, 440) on .added-manually >> nth=0
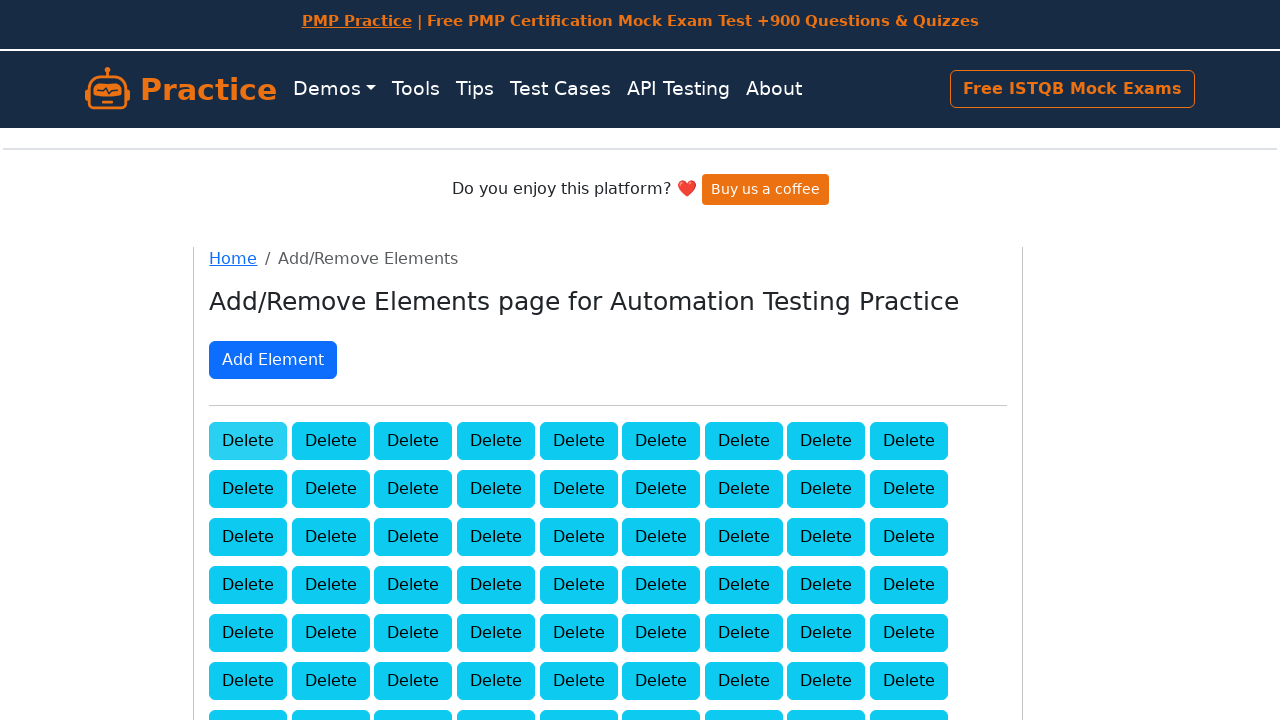

Clicked delete button to remove element (iteration 22/100) at (248, 440) on .added-manually >> nth=0
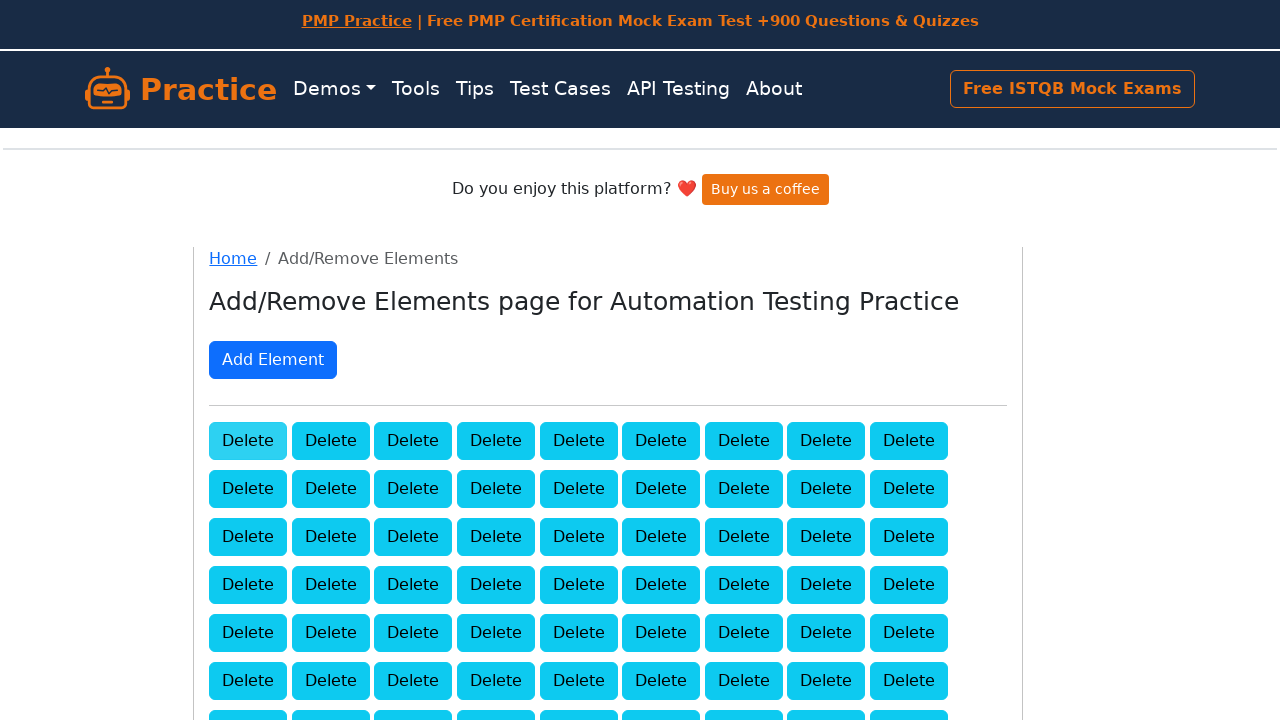

Clicked delete button to remove element (iteration 23/100) at (248, 440) on .added-manually >> nth=0
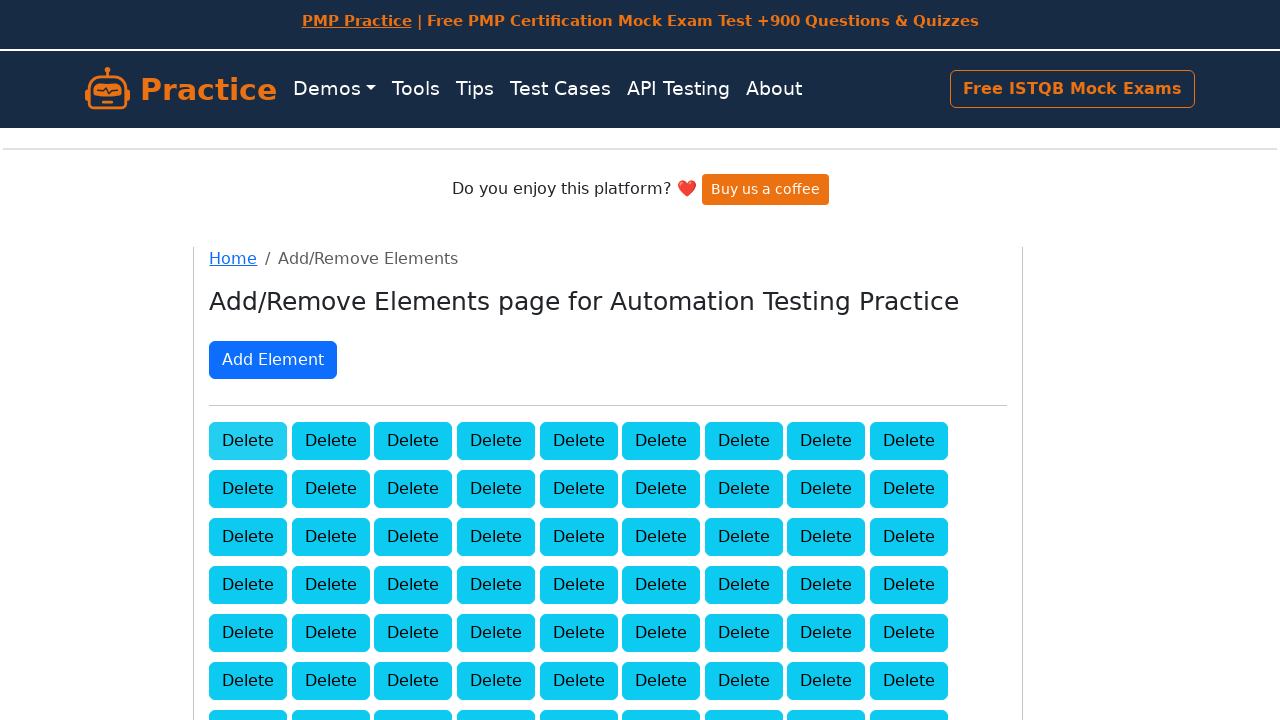

Clicked delete button to remove element (iteration 24/100) at (248, 440) on .added-manually >> nth=0
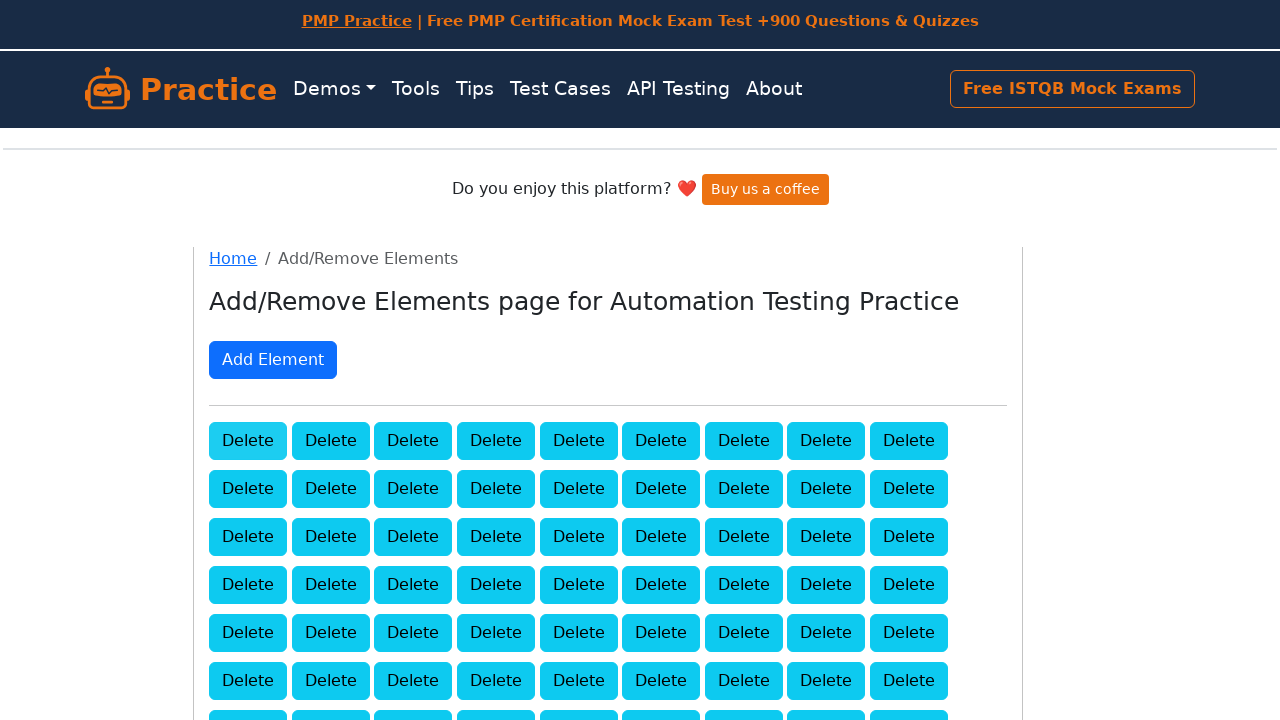

Clicked delete button to remove element (iteration 25/100) at (248, 440) on .added-manually >> nth=0
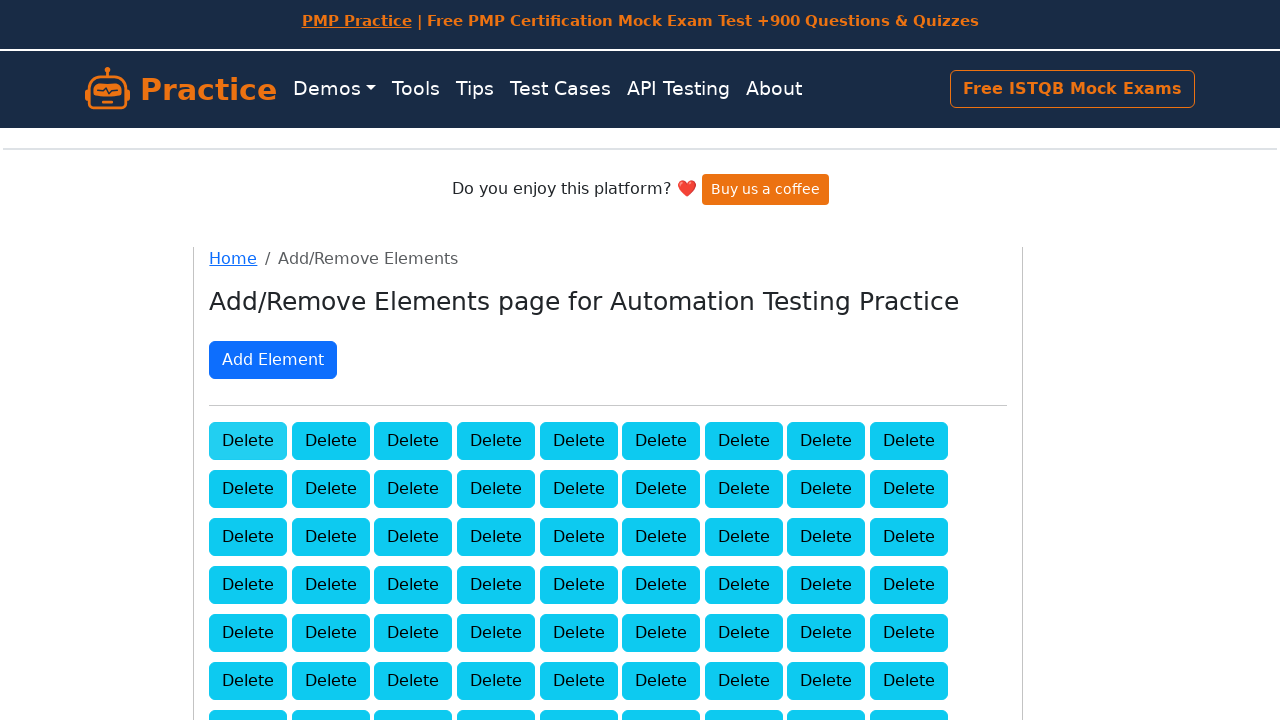

Clicked delete button to remove element (iteration 26/100) at (248, 440) on .added-manually >> nth=0
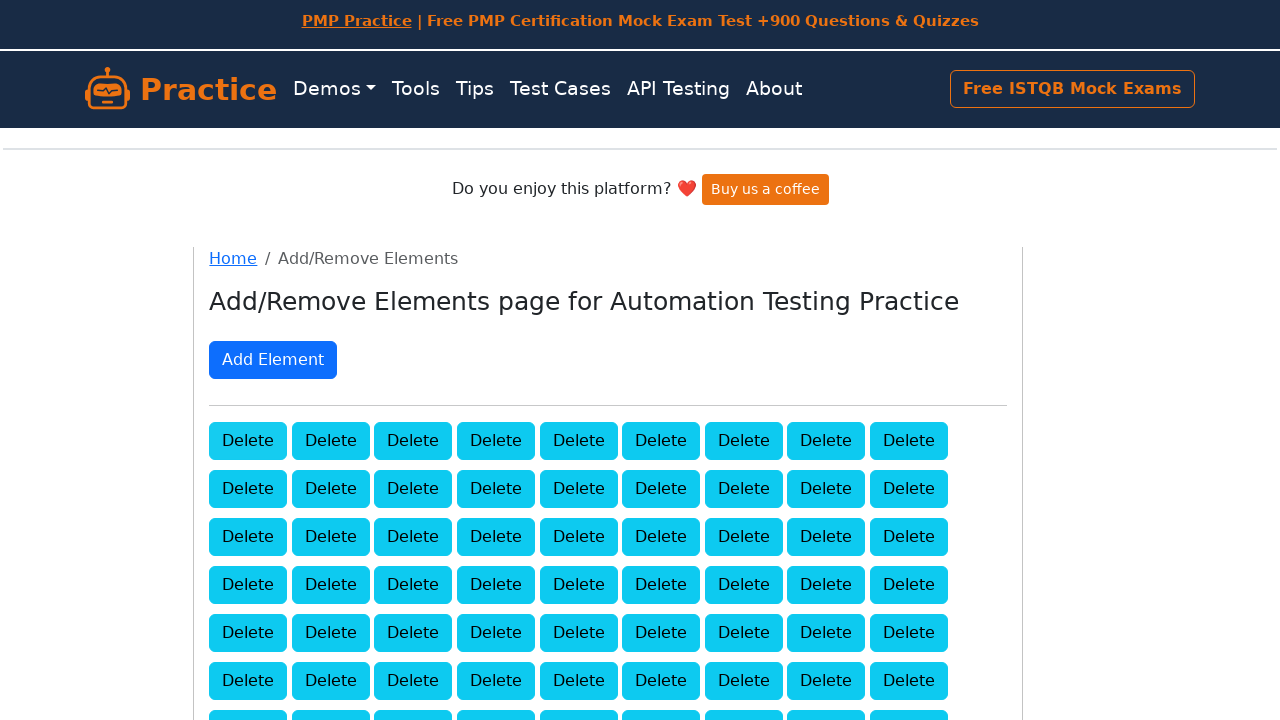

Clicked delete button to remove element (iteration 27/100) at (248, 440) on .added-manually >> nth=0
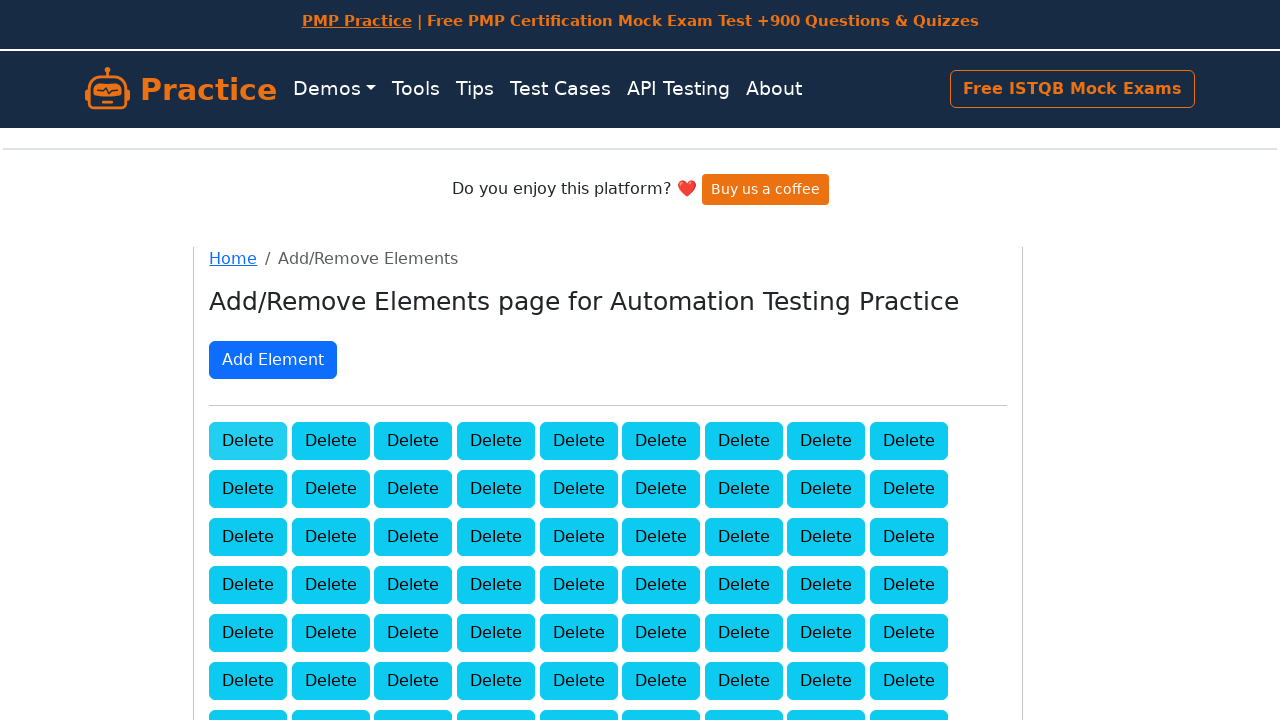

Clicked delete button to remove element (iteration 28/100) at (248, 440) on .added-manually >> nth=0
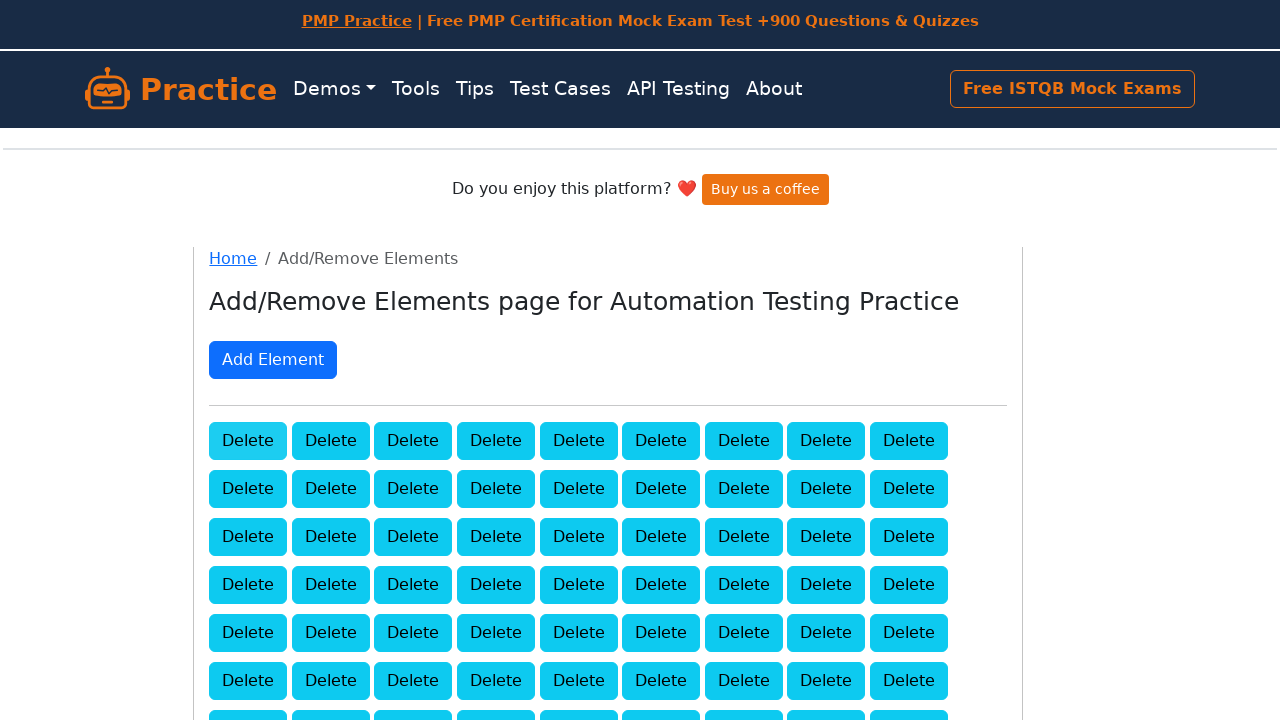

Clicked delete button to remove element (iteration 29/100) at (248, 440) on .added-manually >> nth=0
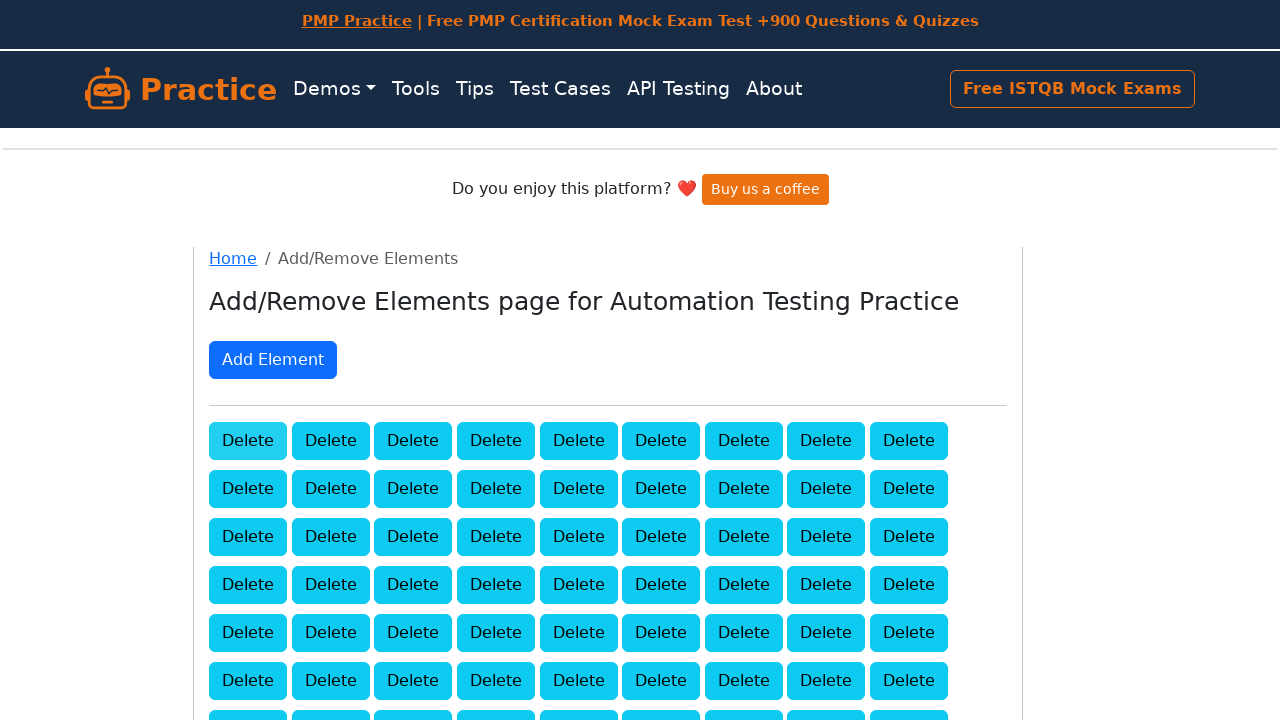

Clicked delete button to remove element (iteration 30/100) at (248, 440) on .added-manually >> nth=0
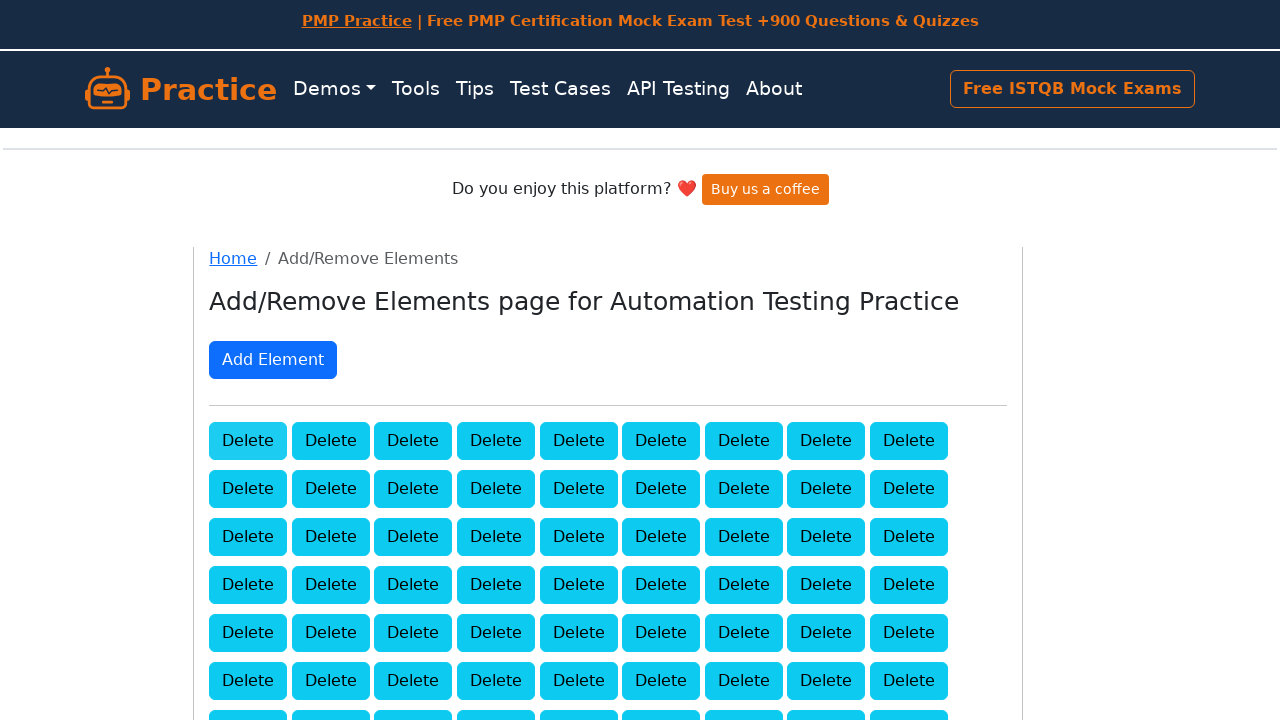

Clicked delete button to remove element (iteration 31/100) at (248, 440) on .added-manually >> nth=0
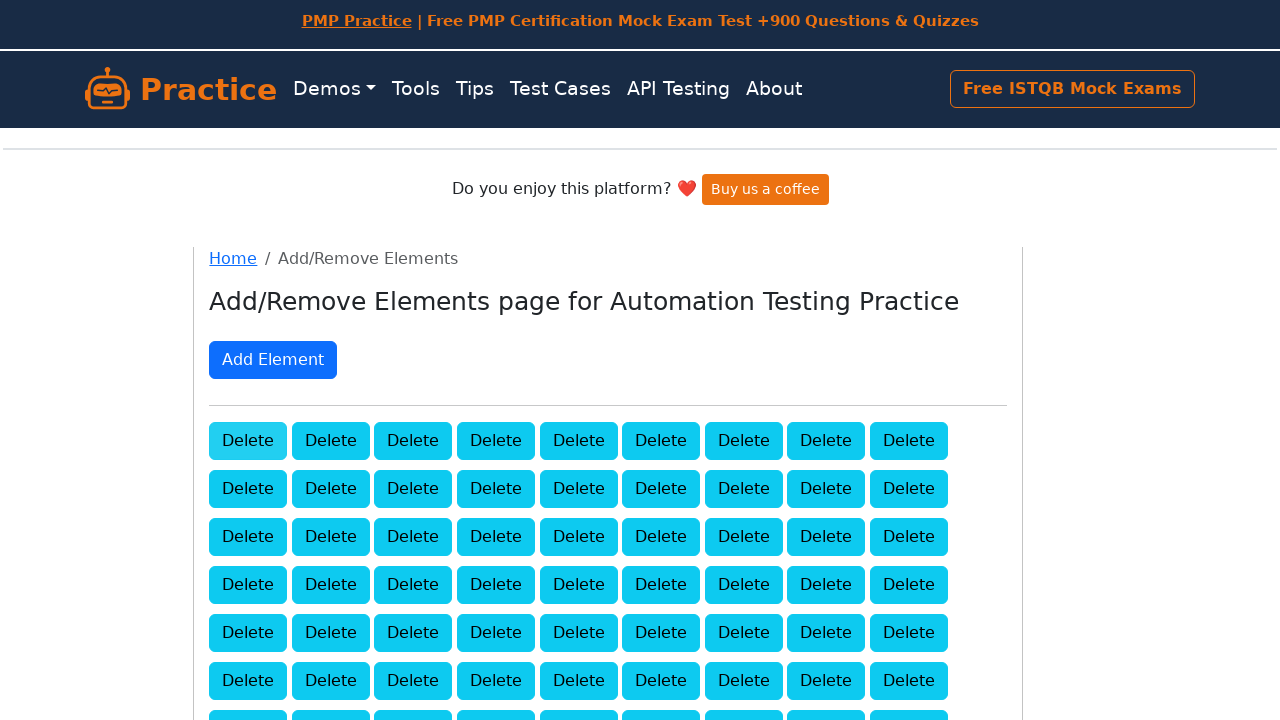

Clicked delete button to remove element (iteration 32/100) at (248, 440) on .added-manually >> nth=0
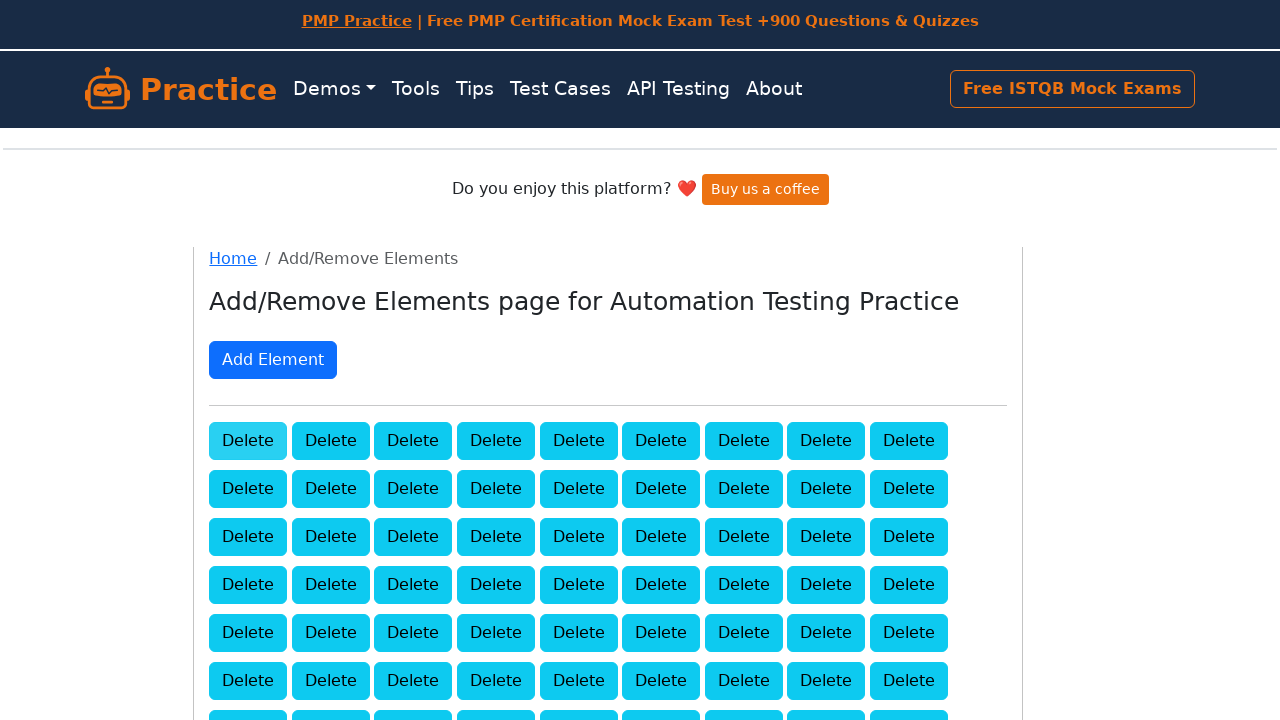

Clicked delete button to remove element (iteration 33/100) at (248, 440) on .added-manually >> nth=0
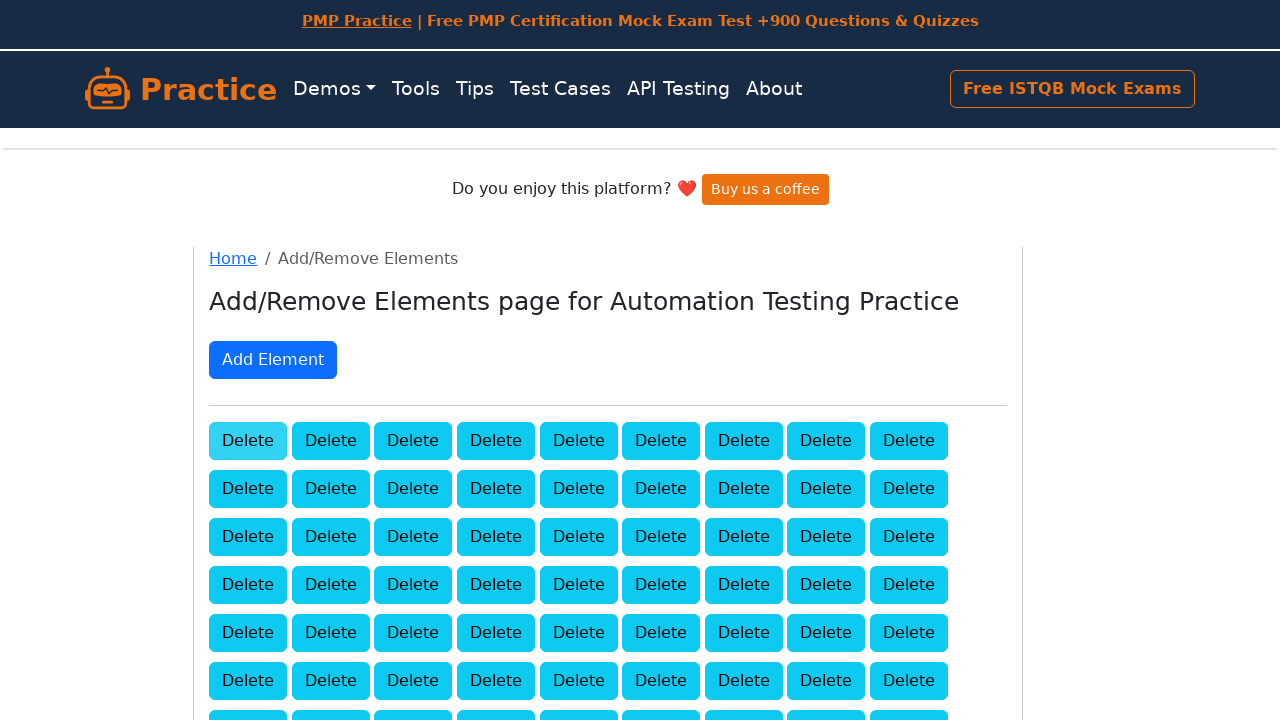

Clicked delete button to remove element (iteration 34/100) at (248, 440) on .added-manually >> nth=0
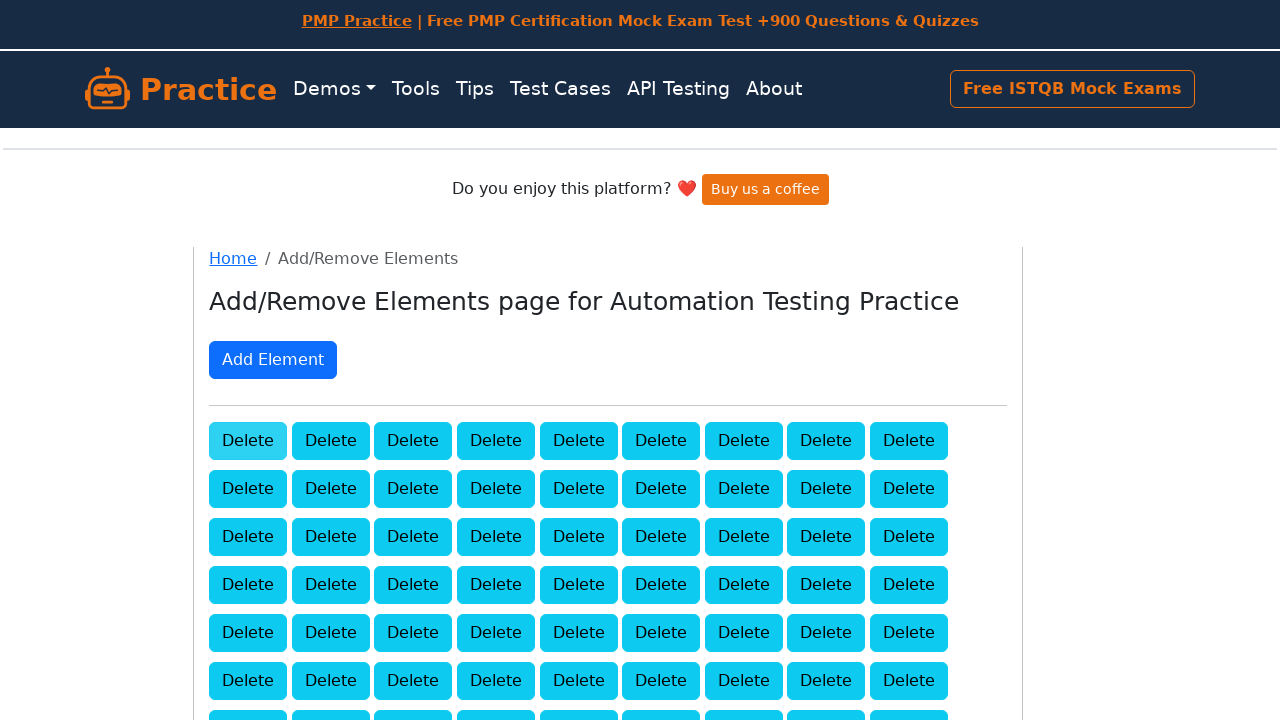

Clicked delete button to remove element (iteration 35/100) at (248, 440) on .added-manually >> nth=0
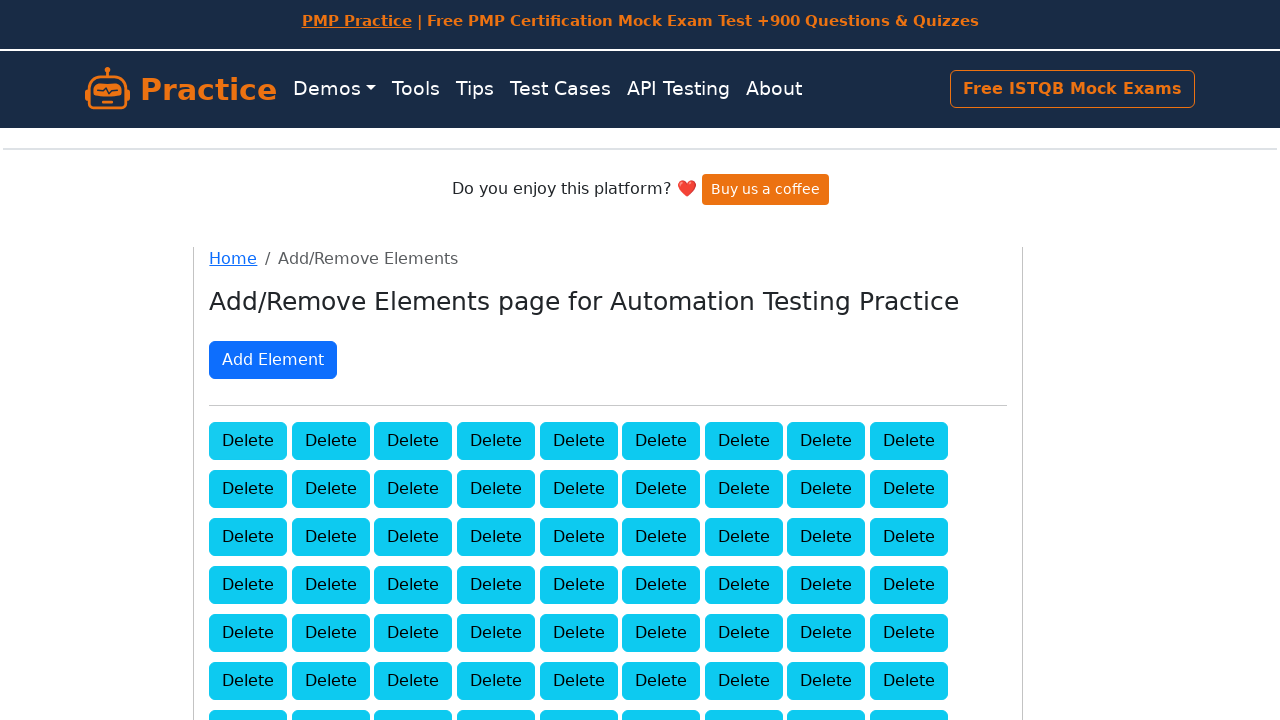

Clicked delete button to remove element (iteration 36/100) at (248, 440) on .added-manually >> nth=0
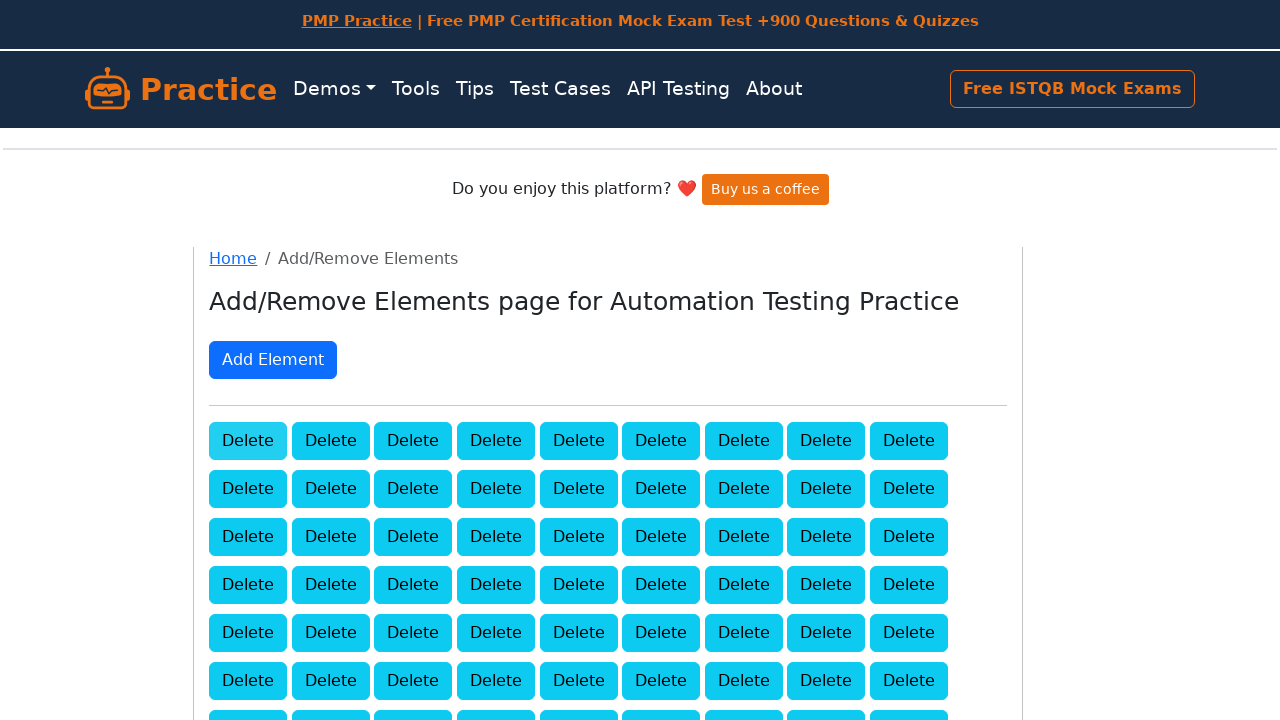

Clicked delete button to remove element (iteration 37/100) at (248, 440) on .added-manually >> nth=0
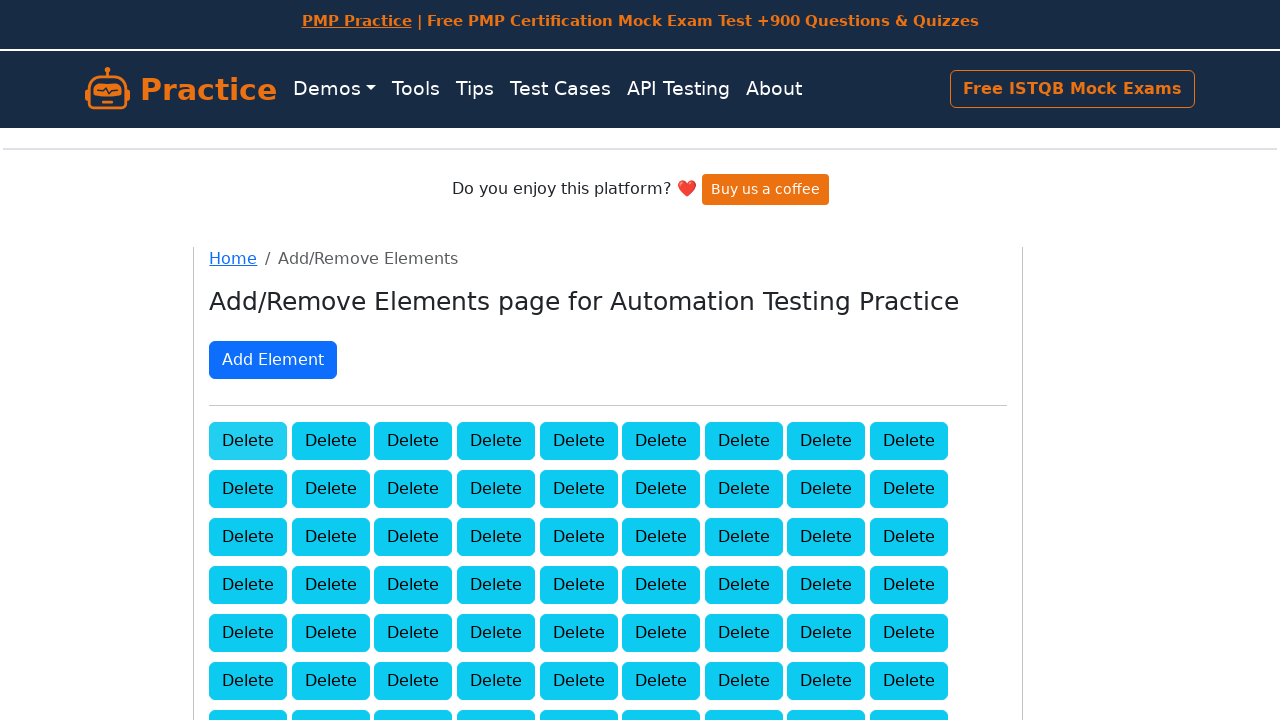

Clicked delete button to remove element (iteration 38/100) at (248, 440) on .added-manually >> nth=0
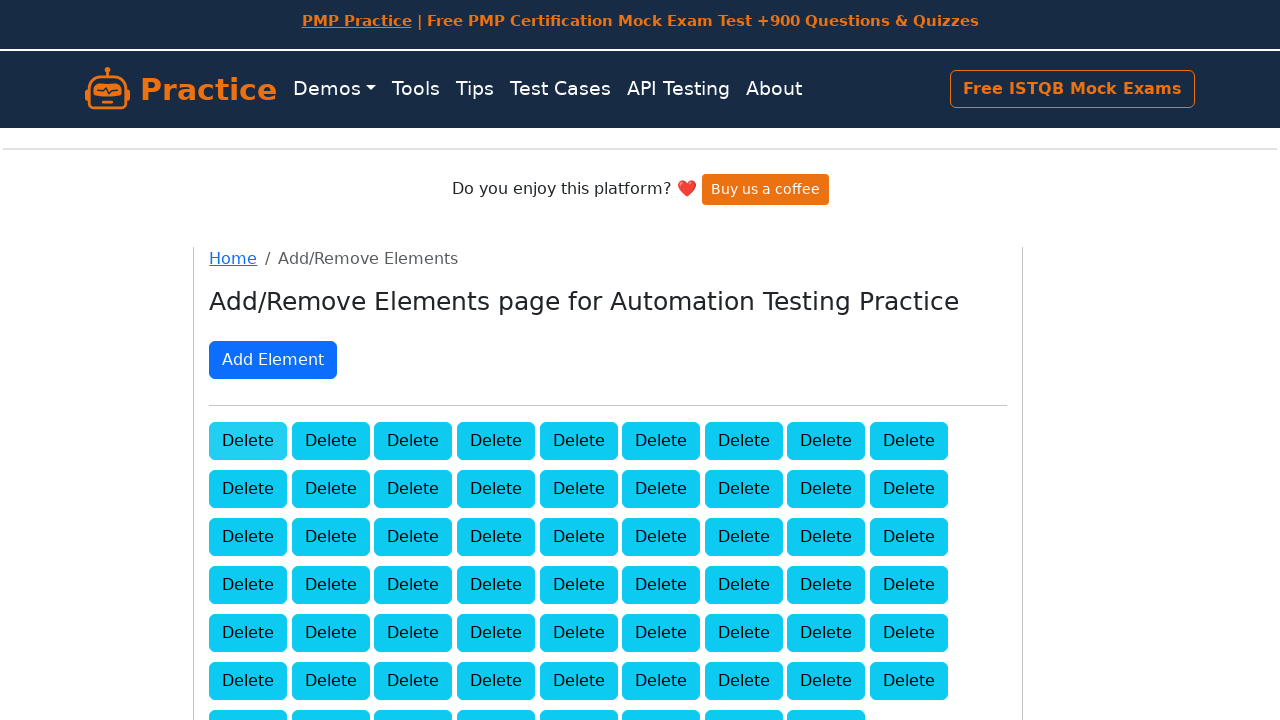

Clicked delete button to remove element (iteration 39/100) at (248, 440) on .added-manually >> nth=0
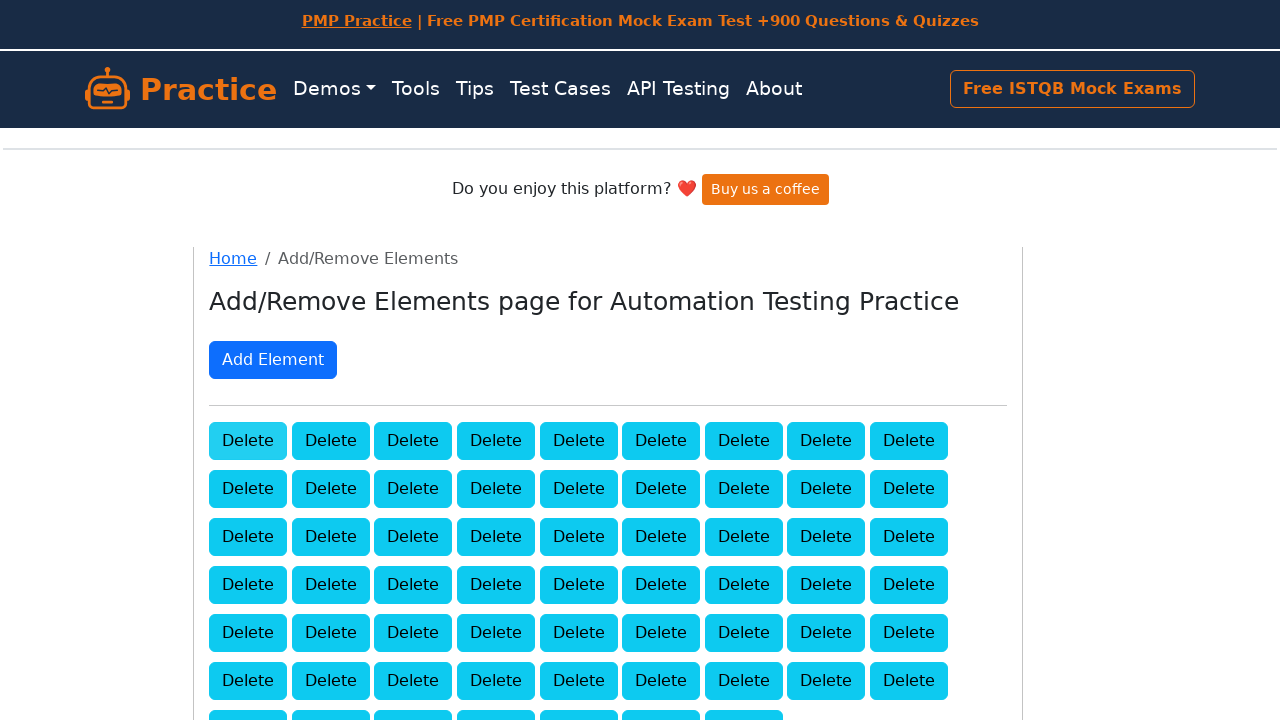

Clicked delete button to remove element (iteration 40/100) at (248, 440) on .added-manually >> nth=0
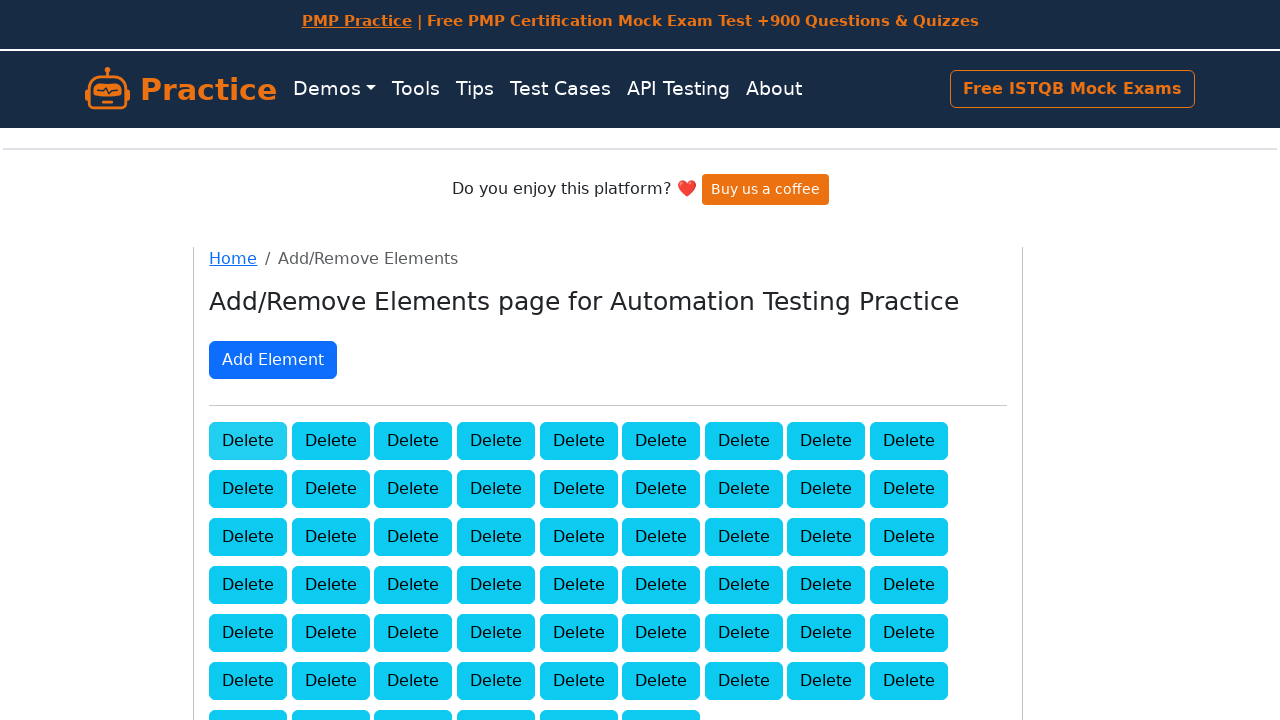

Clicked delete button to remove element (iteration 41/100) at (248, 440) on .added-manually >> nth=0
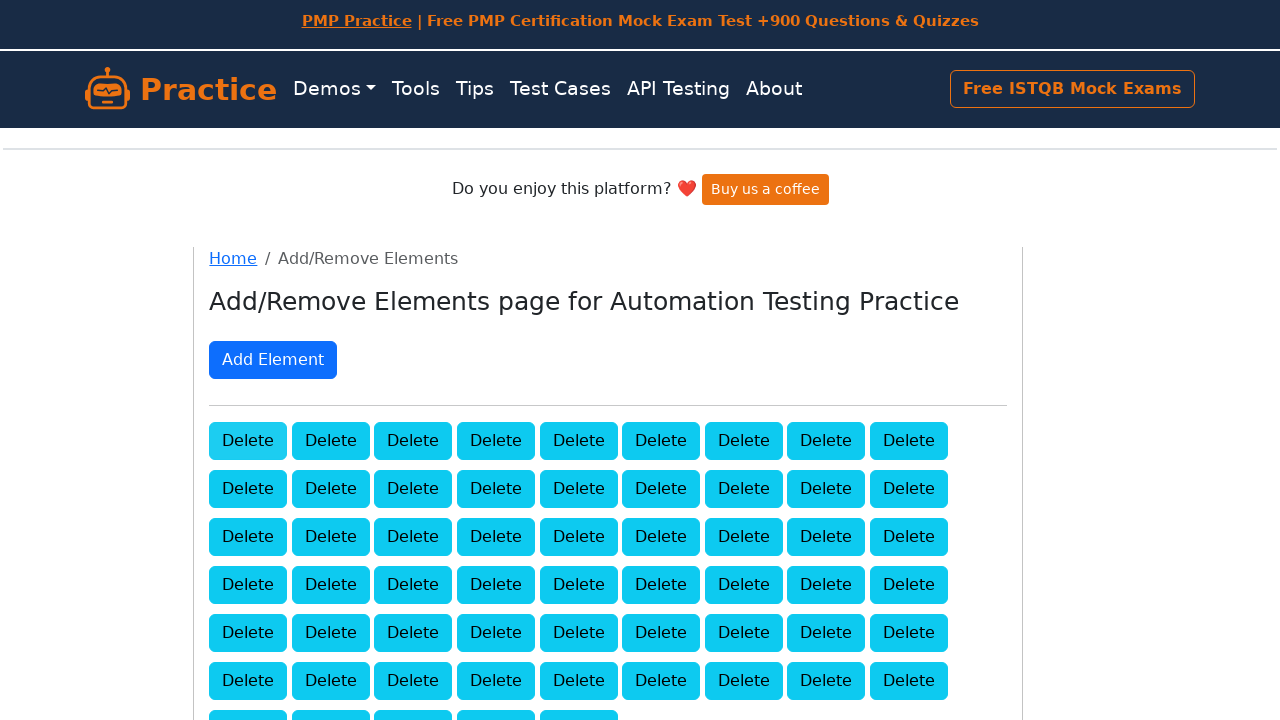

Clicked delete button to remove element (iteration 42/100) at (248, 440) on .added-manually >> nth=0
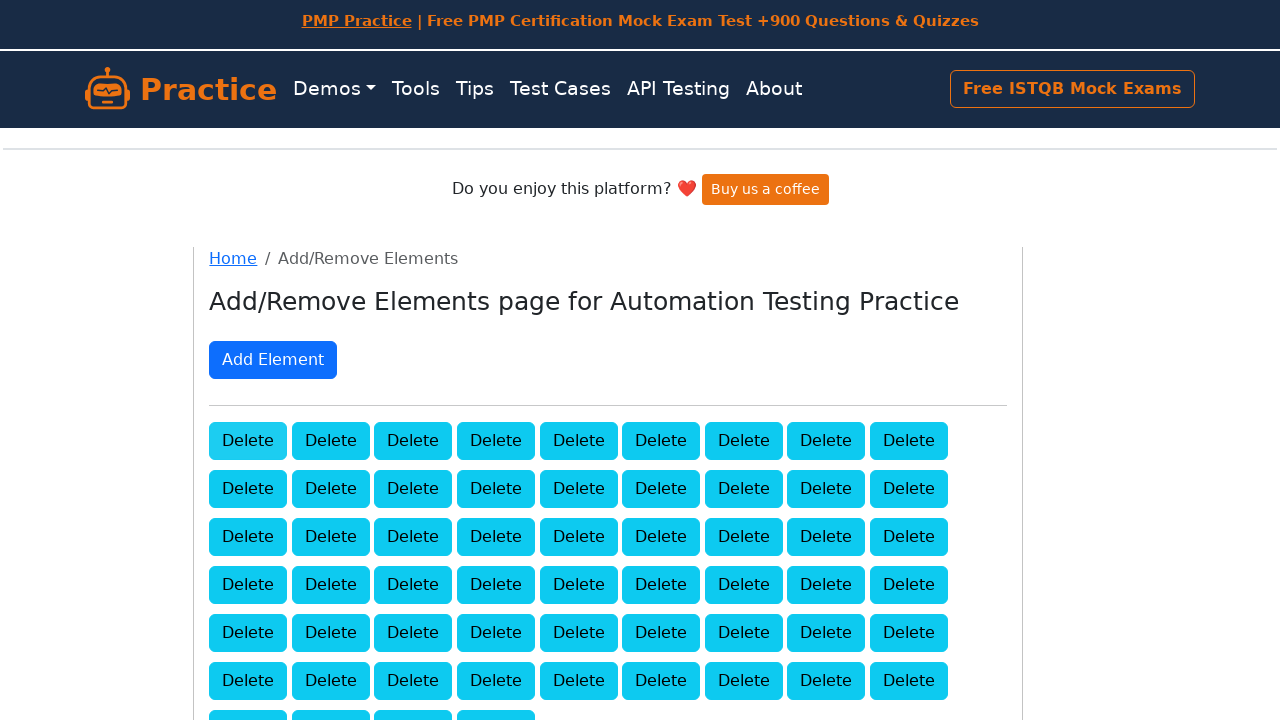

Clicked delete button to remove element (iteration 43/100) at (248, 440) on .added-manually >> nth=0
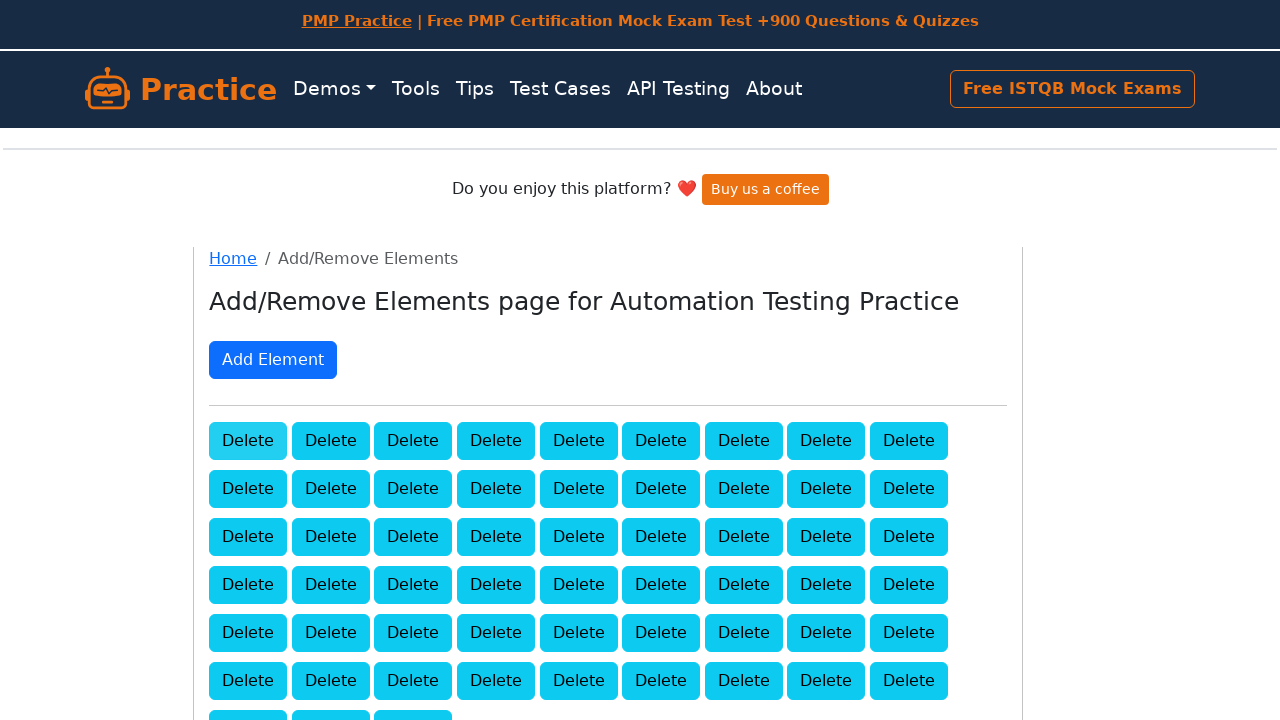

Clicked delete button to remove element (iteration 44/100) at (248, 440) on .added-manually >> nth=0
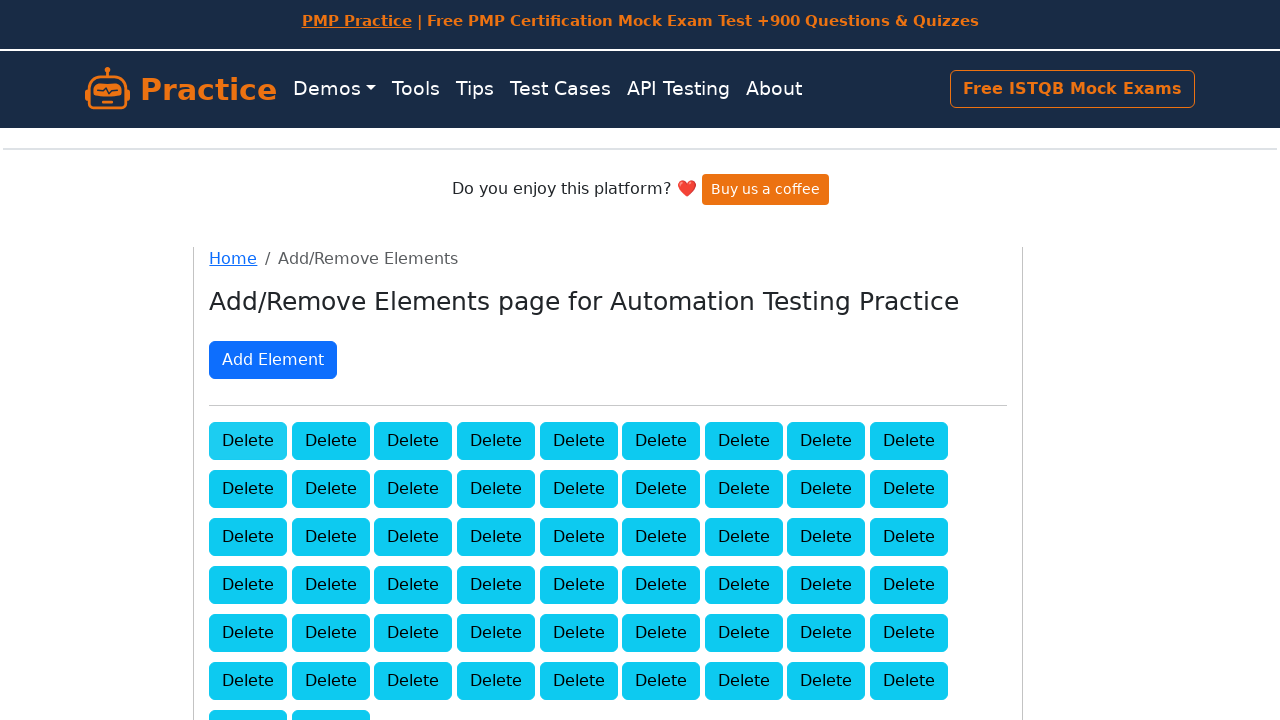

Clicked delete button to remove element (iteration 45/100) at (248, 440) on .added-manually >> nth=0
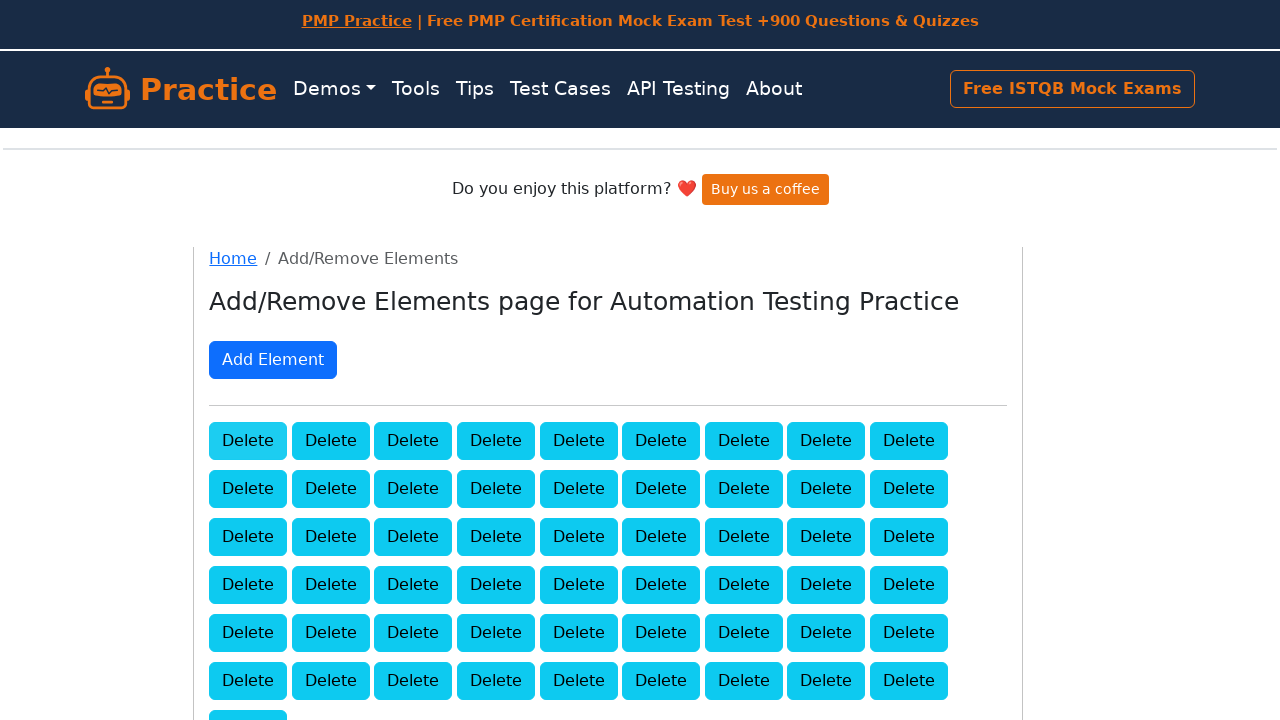

Clicked delete button to remove element (iteration 46/100) at (248, 440) on .added-manually >> nth=0
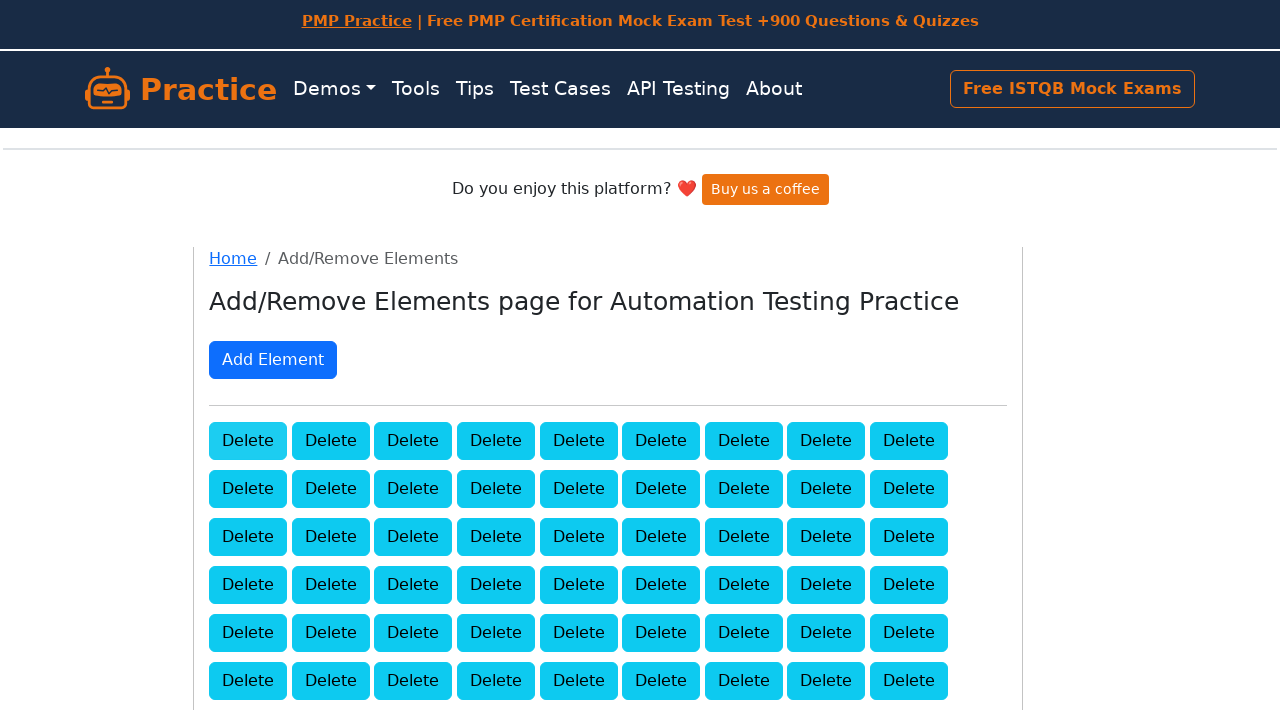

Clicked delete button to remove element (iteration 47/100) at (248, 440) on .added-manually >> nth=0
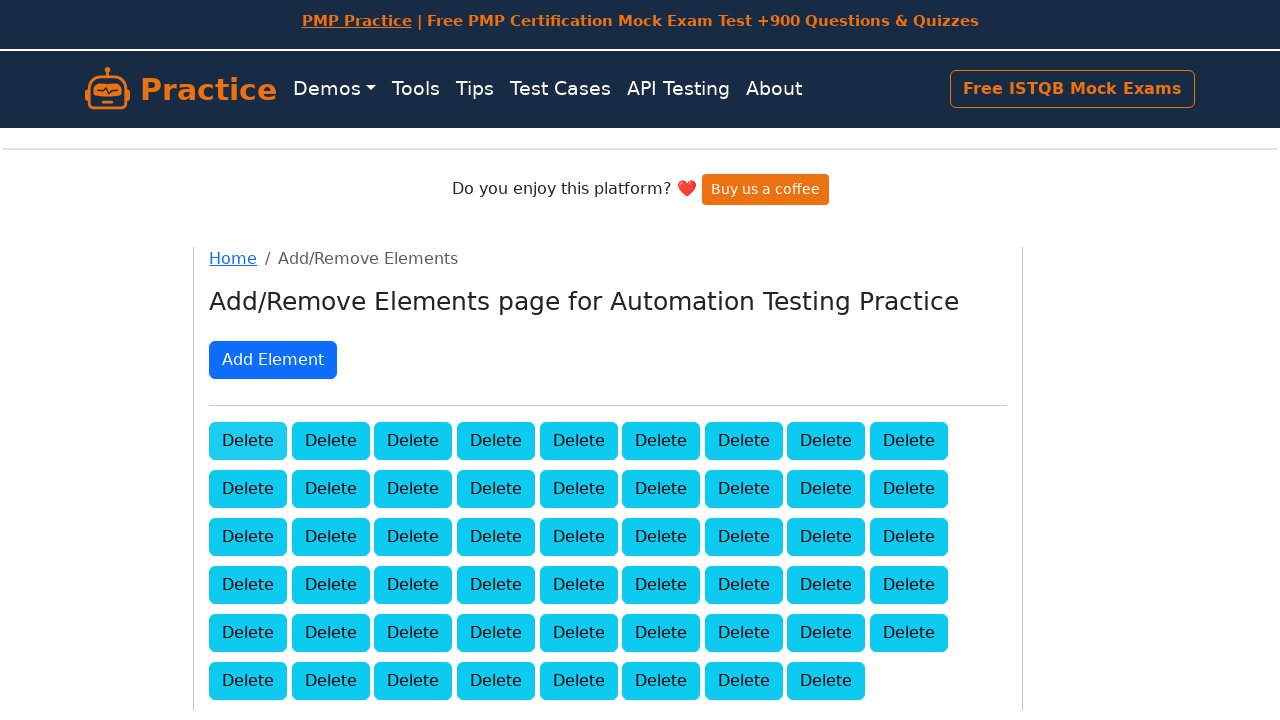

Clicked delete button to remove element (iteration 48/100) at (248, 440) on .added-manually >> nth=0
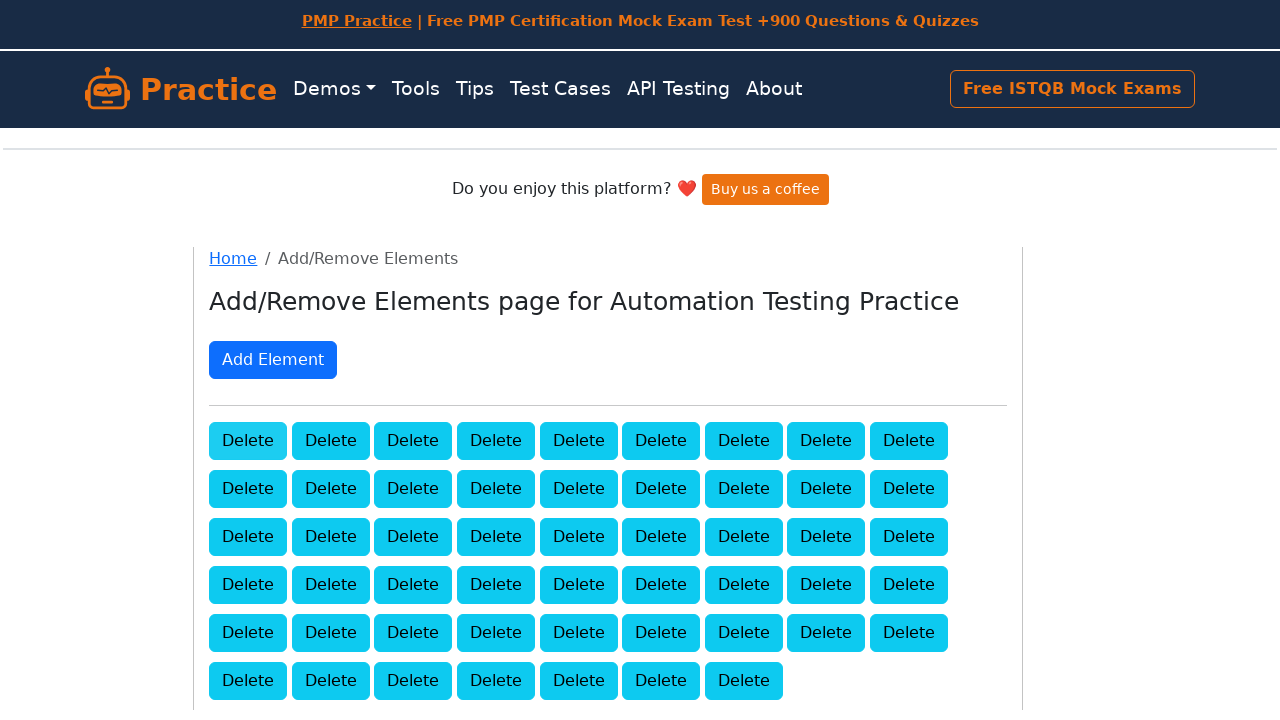

Clicked delete button to remove element (iteration 49/100) at (248, 440) on .added-manually >> nth=0
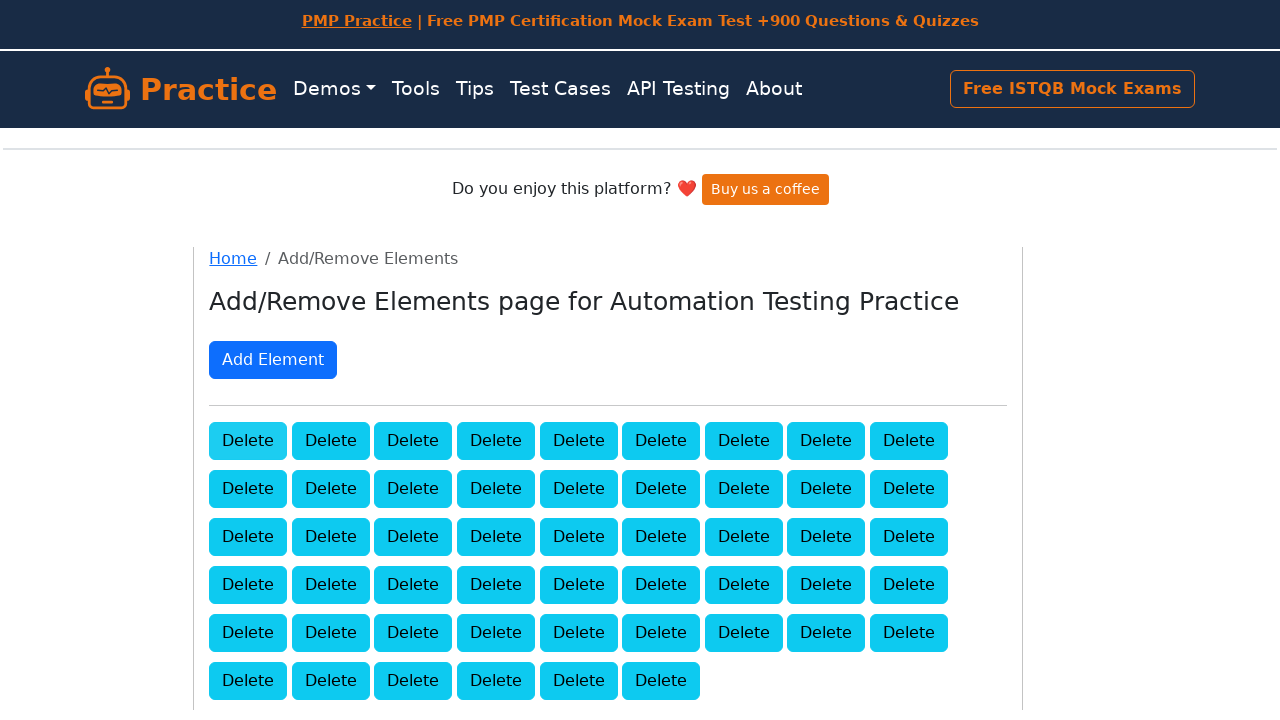

Clicked delete button to remove element (iteration 50/100) at (248, 440) on .added-manually >> nth=0
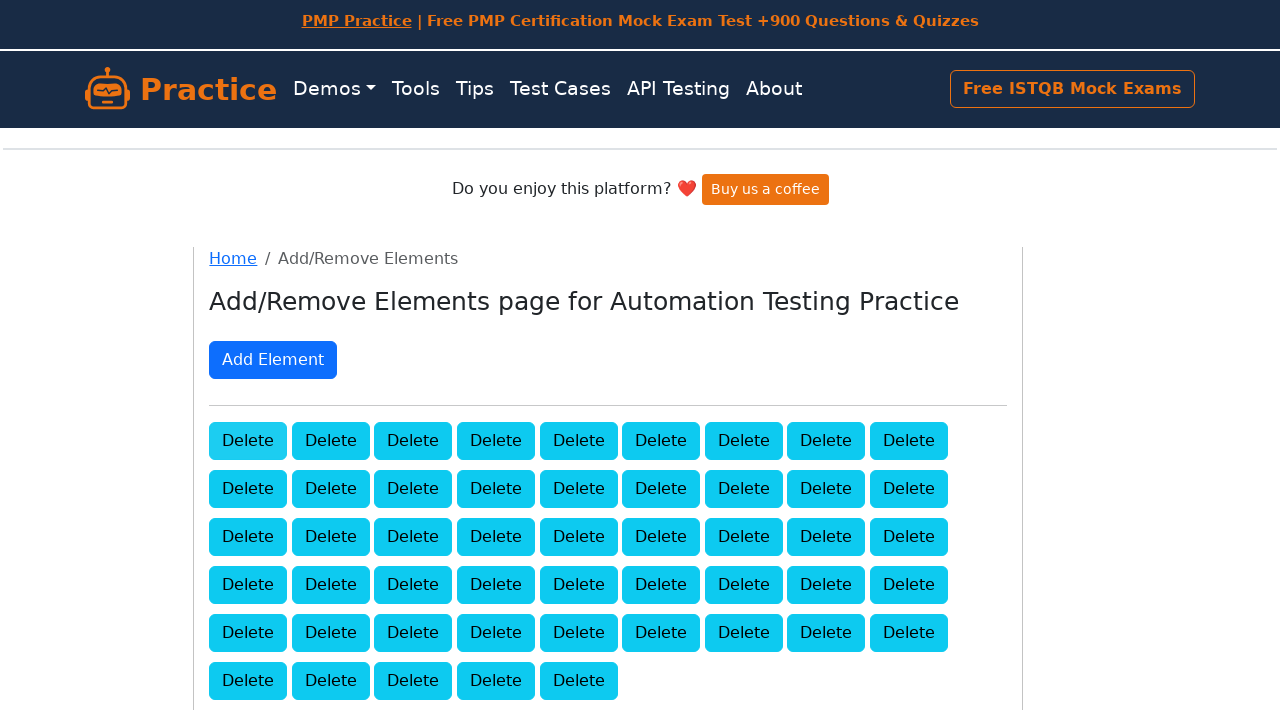

Clicked delete button to remove element (iteration 51/100) at (248, 440) on .added-manually >> nth=0
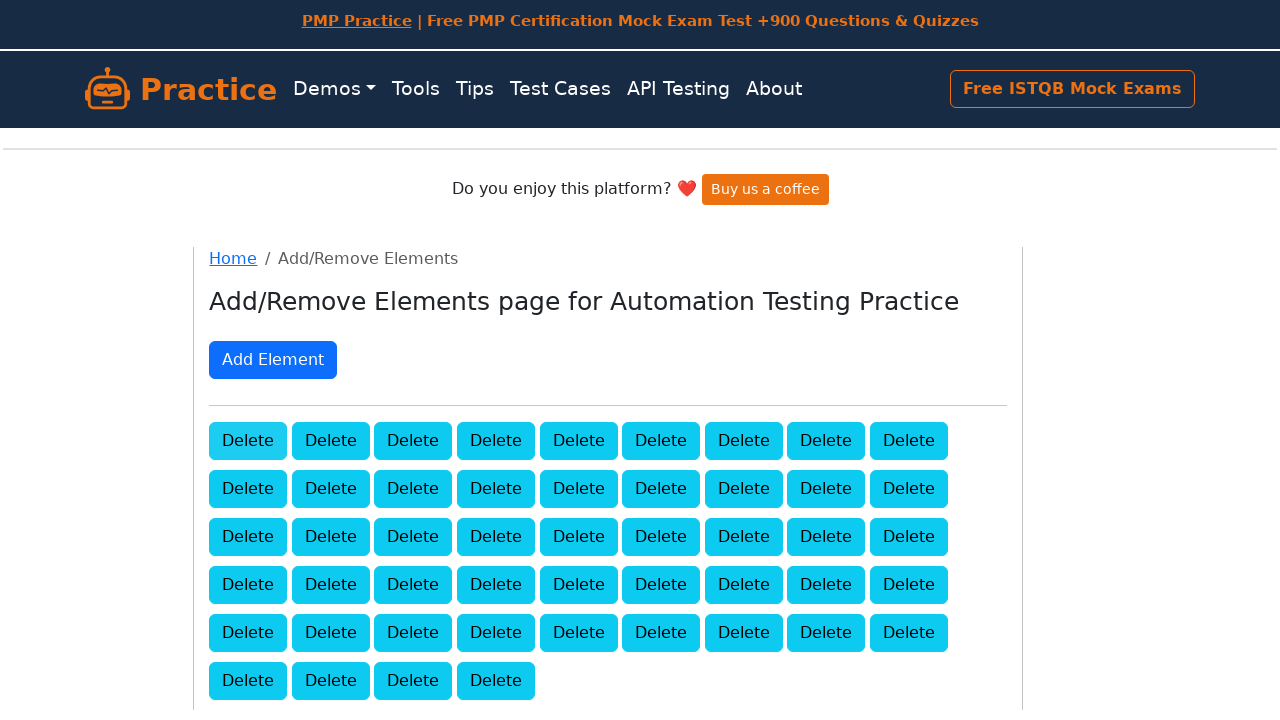

Clicked delete button to remove element (iteration 52/100) at (248, 440) on .added-manually >> nth=0
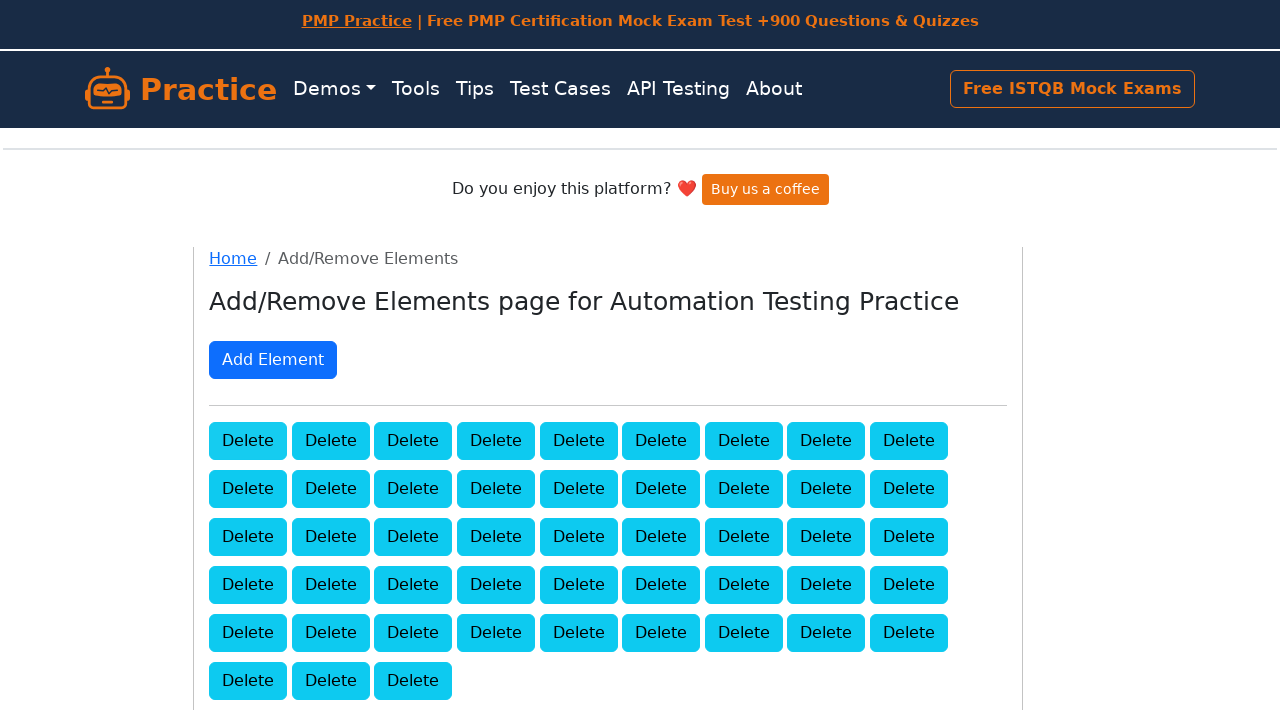

Clicked delete button to remove element (iteration 53/100) at (248, 440) on .added-manually >> nth=0
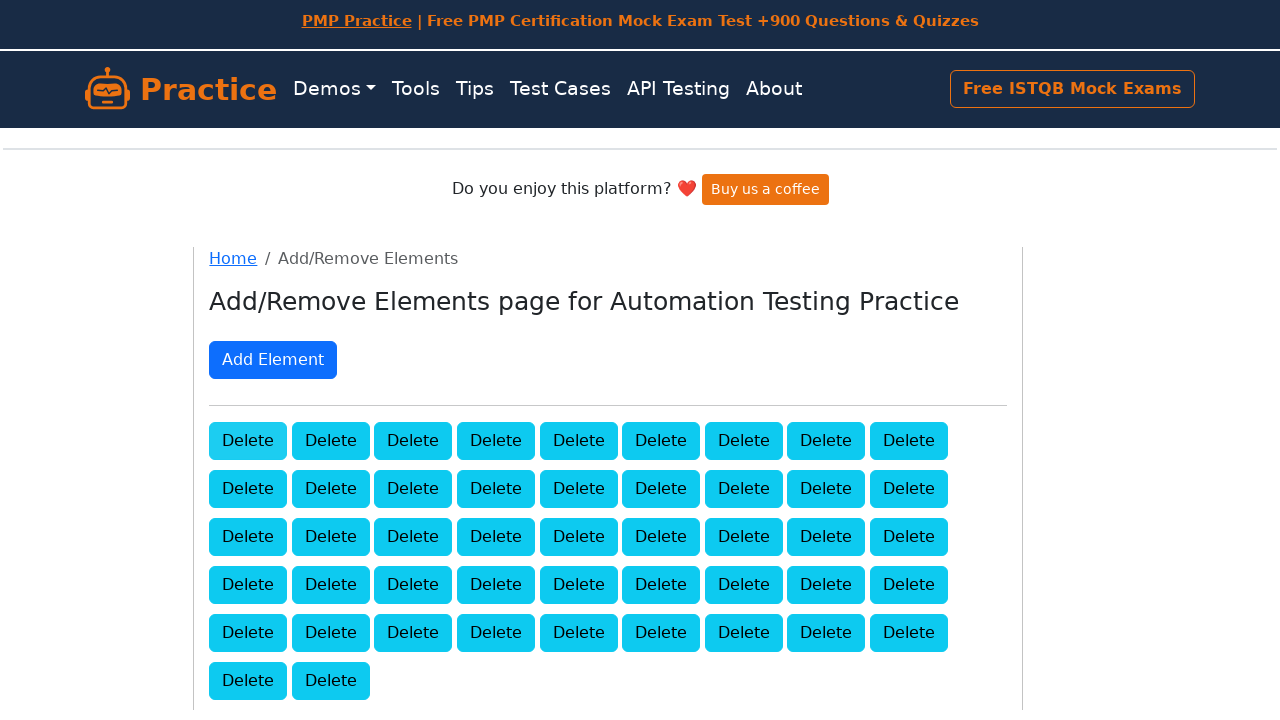

Clicked delete button to remove element (iteration 54/100) at (248, 440) on .added-manually >> nth=0
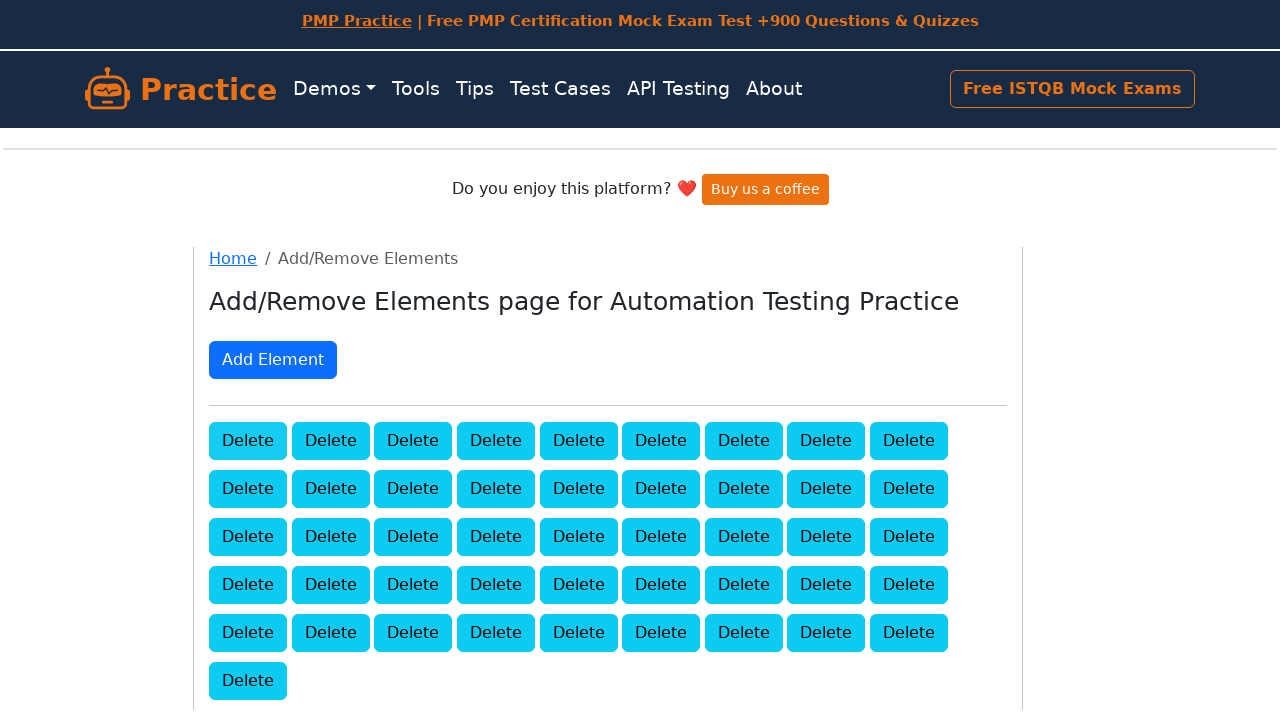

Clicked delete button to remove element (iteration 55/100) at (248, 440) on .added-manually >> nth=0
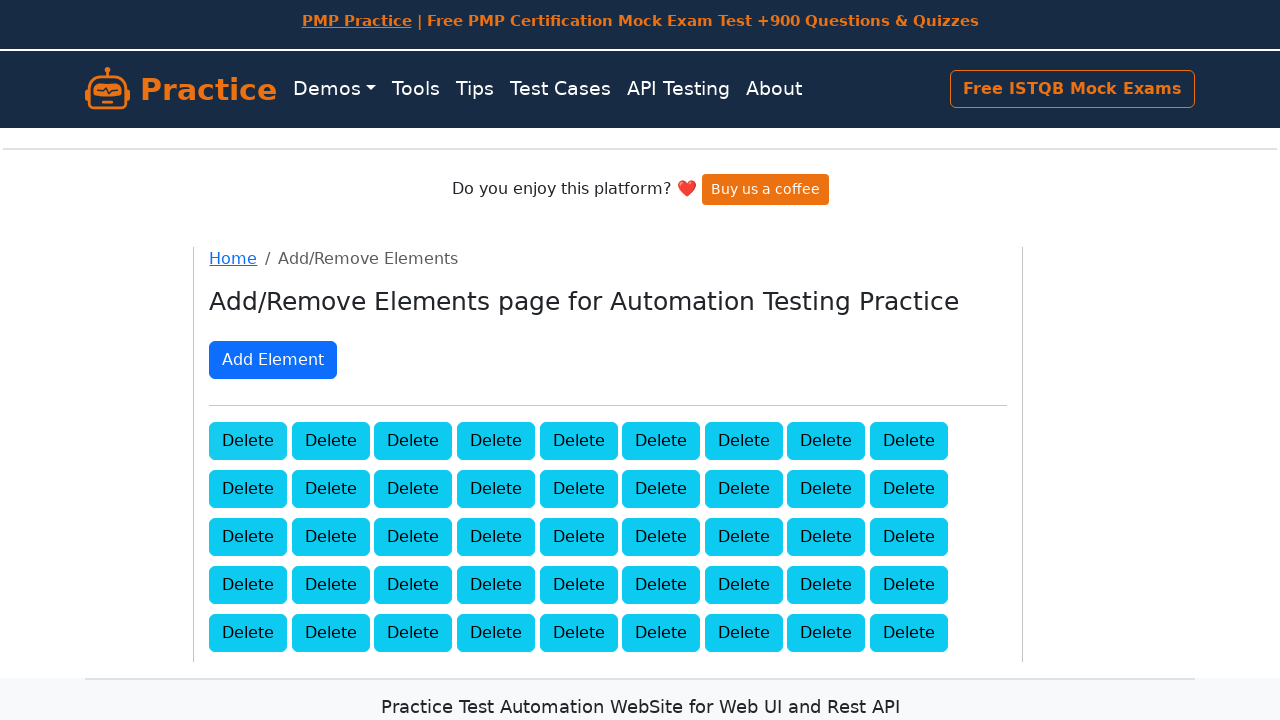

Clicked delete button to remove element (iteration 56/100) at (248, 440) on .added-manually >> nth=0
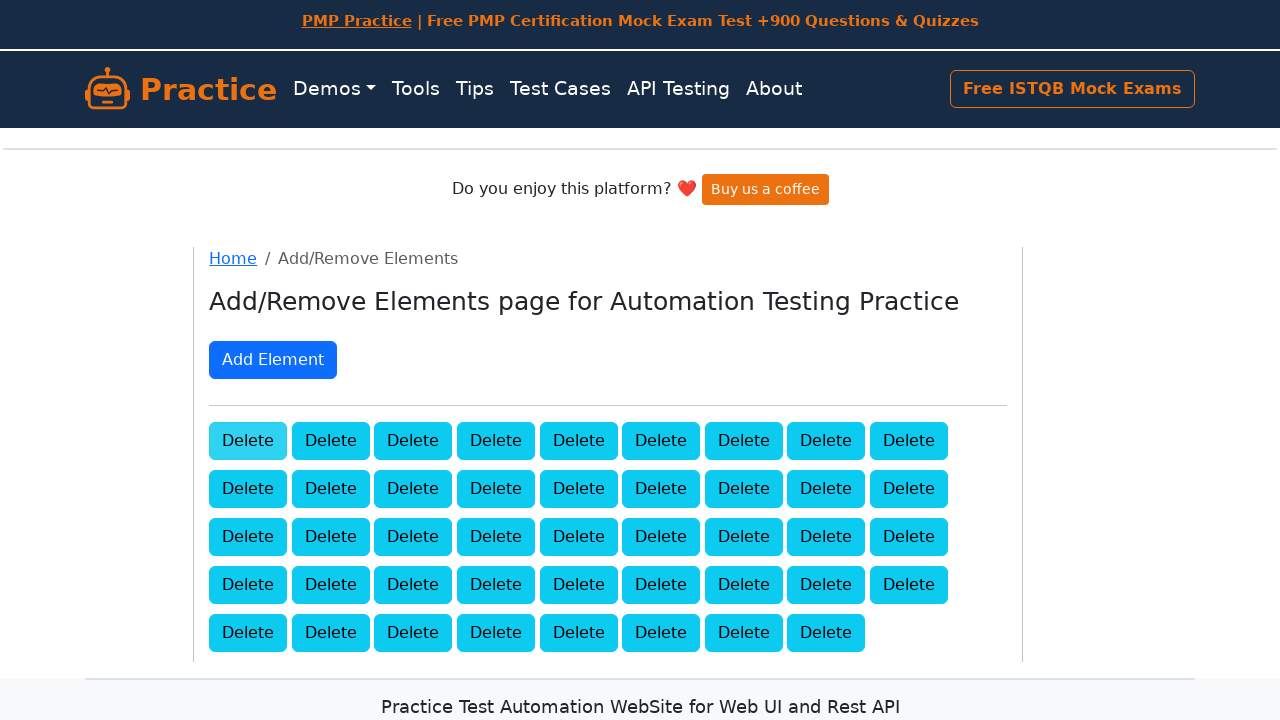

Clicked delete button to remove element (iteration 57/100) at (248, 440) on .added-manually >> nth=0
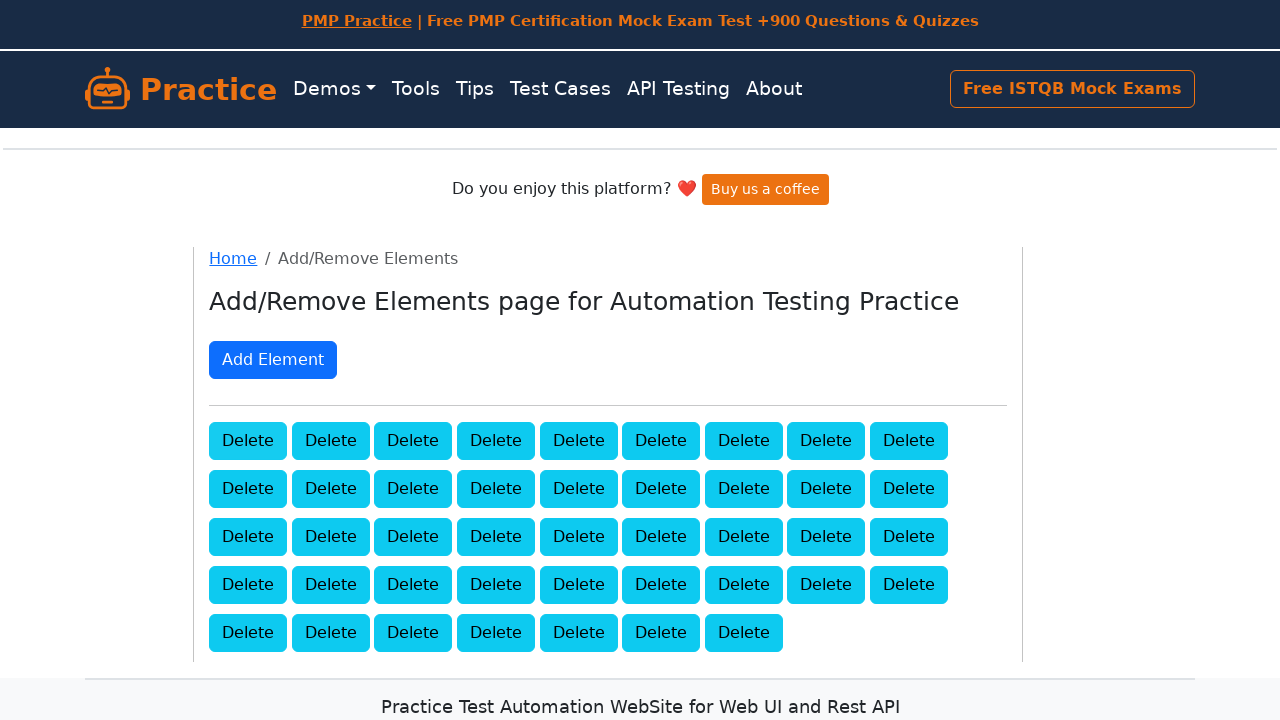

Clicked delete button to remove element (iteration 58/100) at (248, 440) on .added-manually >> nth=0
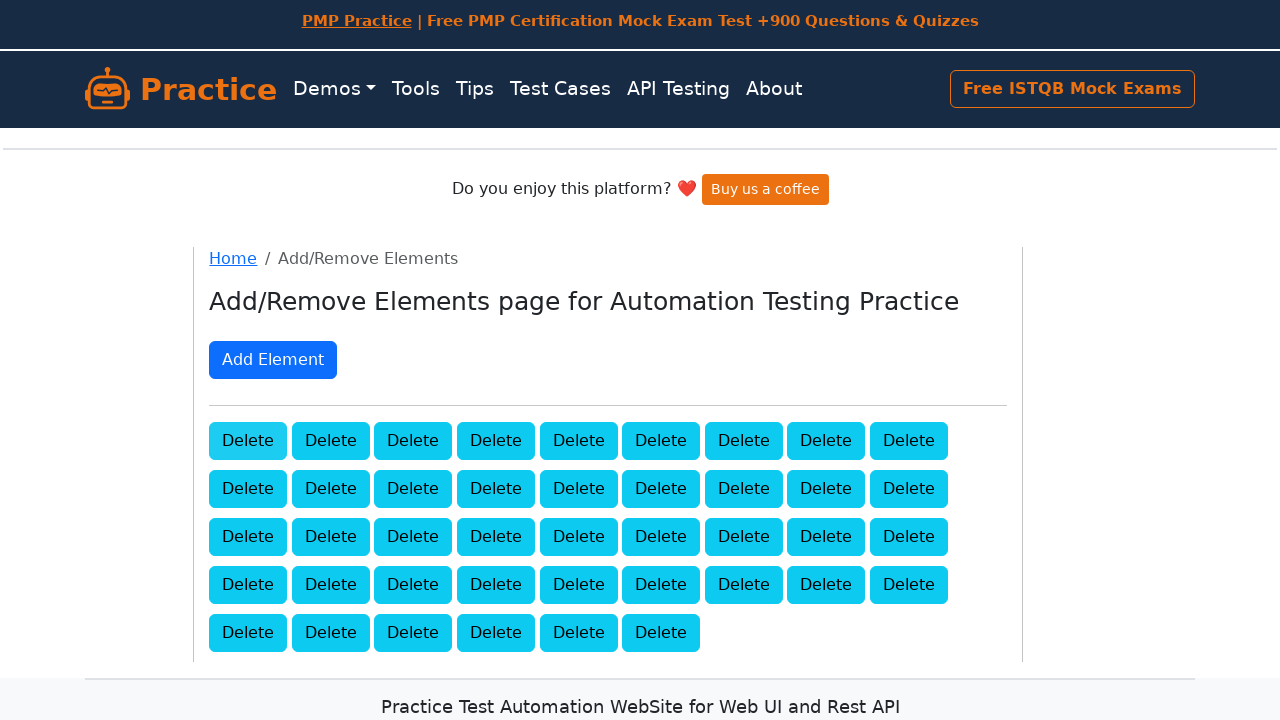

Clicked delete button to remove element (iteration 59/100) at (248, 440) on .added-manually >> nth=0
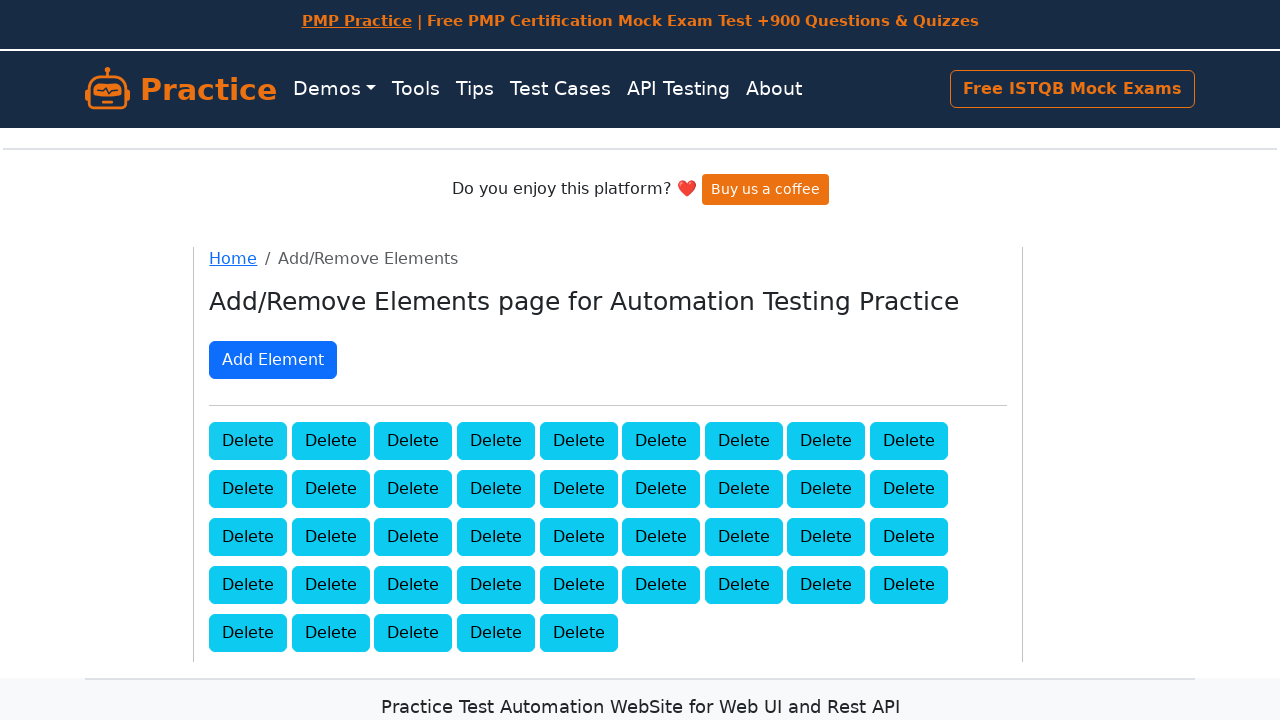

Clicked delete button to remove element (iteration 60/100) at (248, 440) on .added-manually >> nth=0
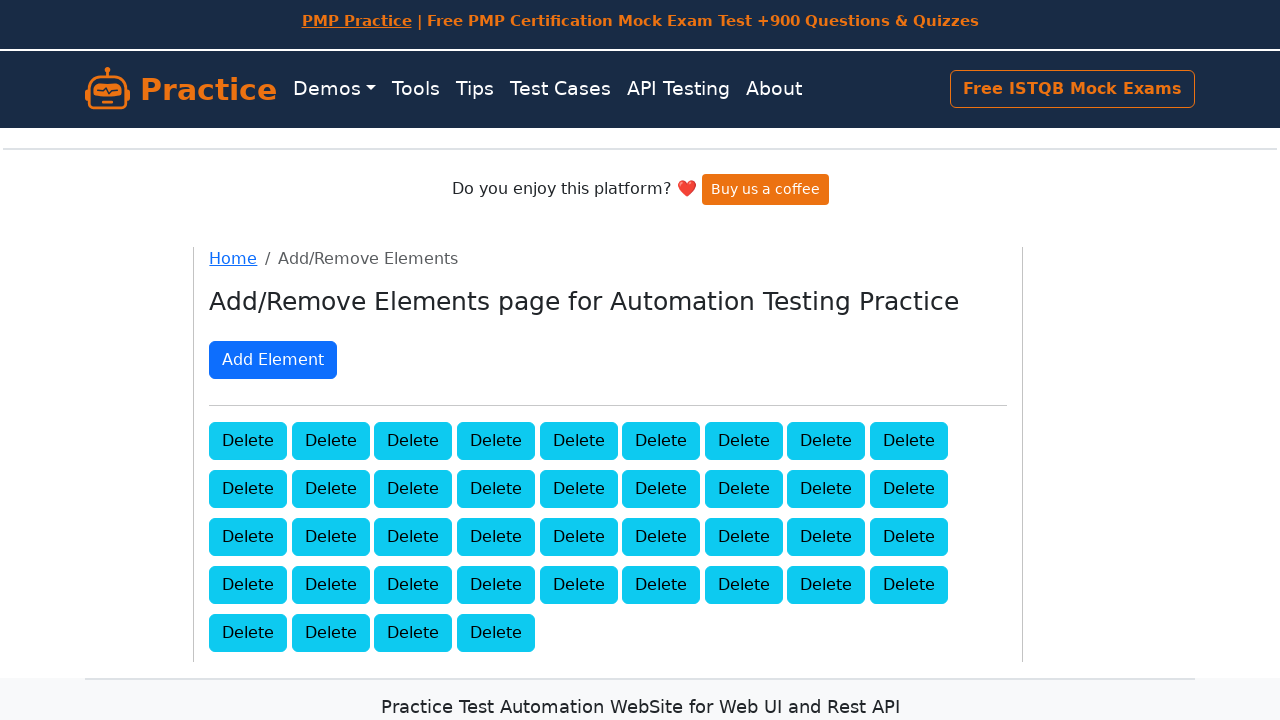

Clicked delete button to remove element (iteration 61/100) at (248, 440) on .added-manually >> nth=0
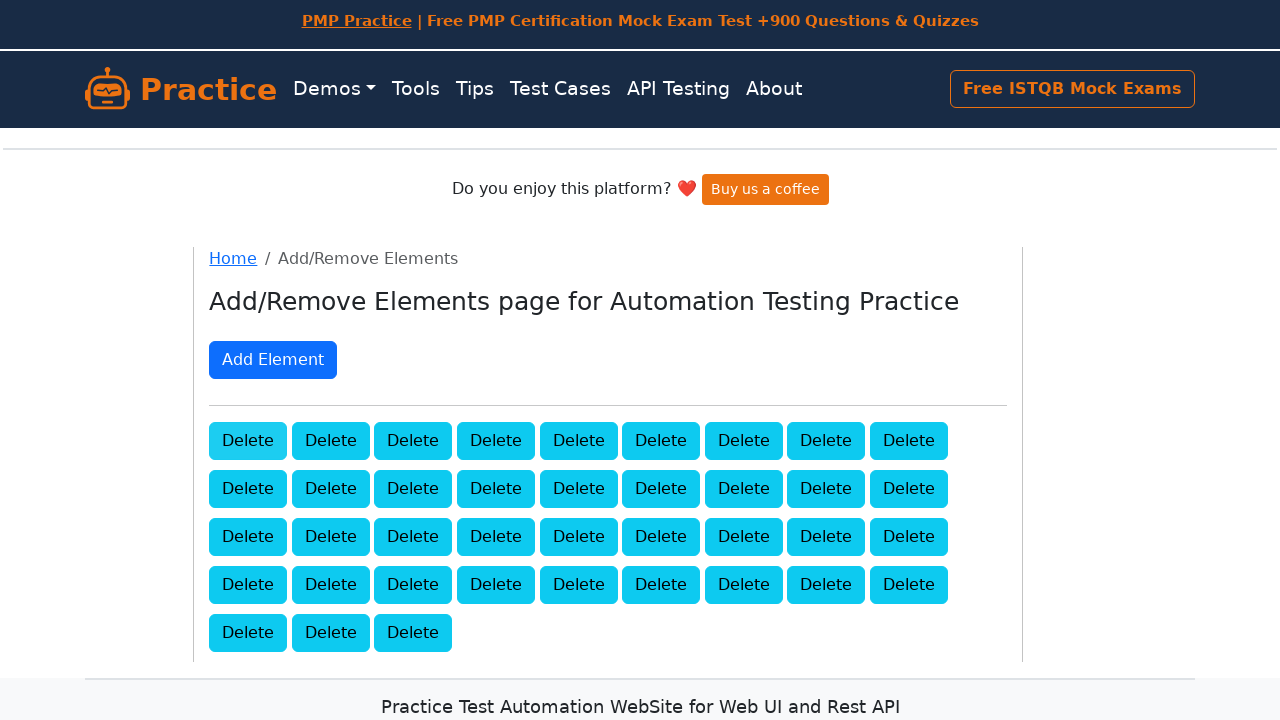

Clicked delete button to remove element (iteration 62/100) at (248, 440) on .added-manually >> nth=0
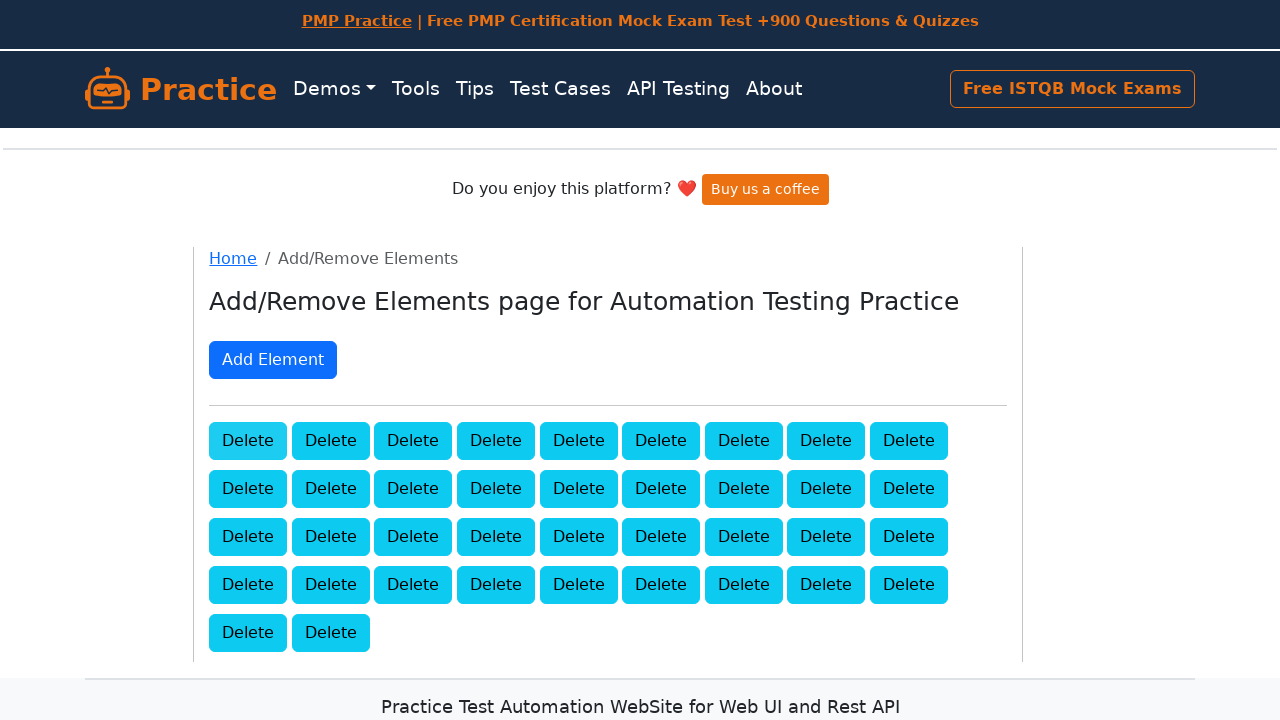

Clicked delete button to remove element (iteration 63/100) at (248, 440) on .added-manually >> nth=0
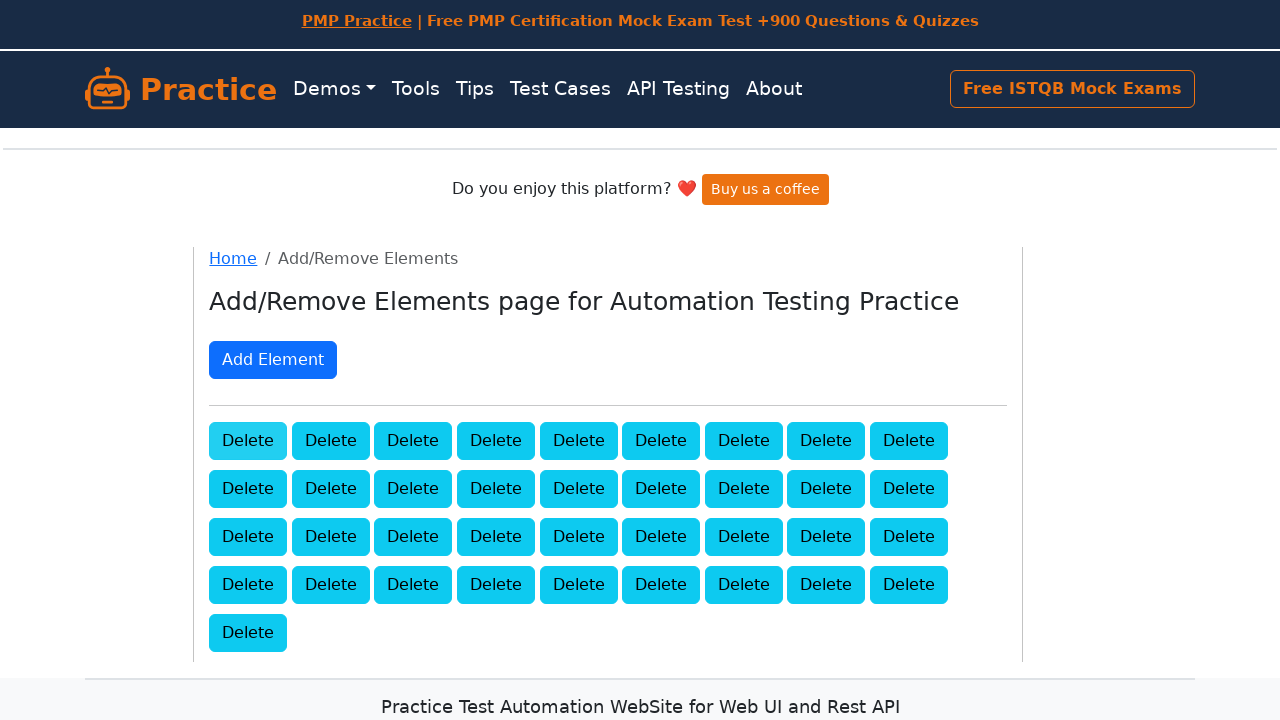

Clicked delete button to remove element (iteration 64/100) at (248, 440) on .added-manually >> nth=0
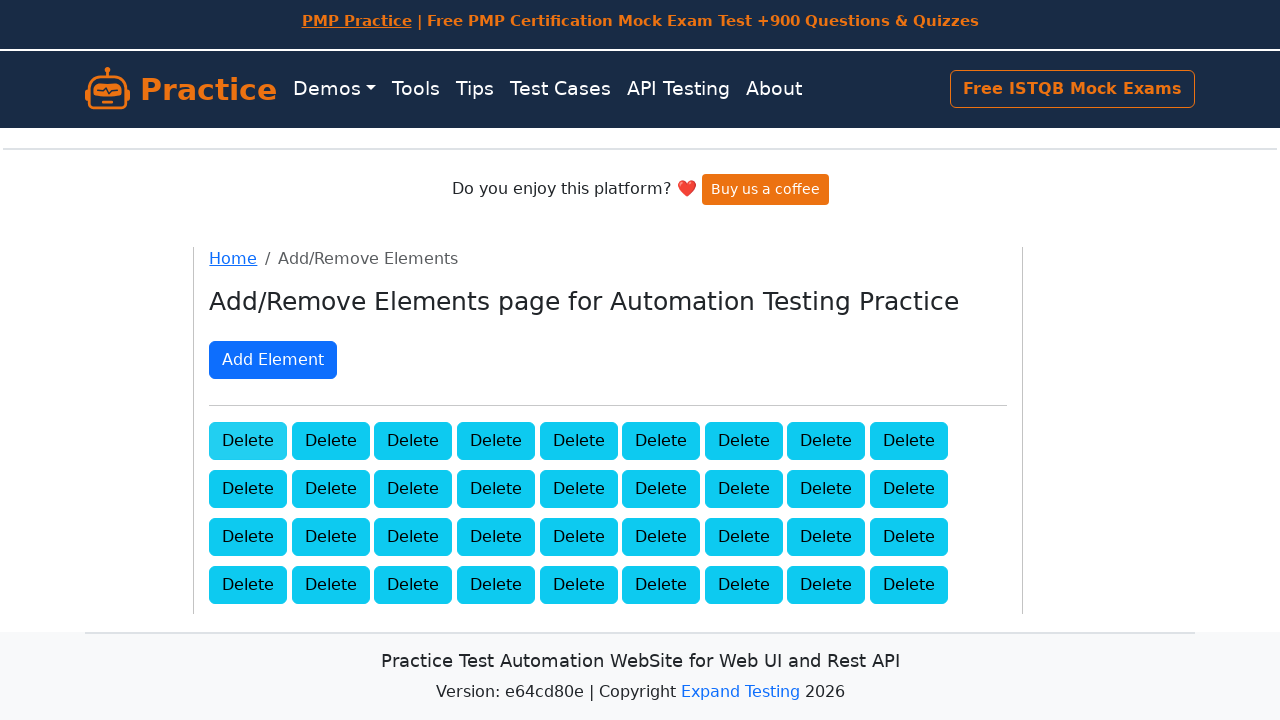

Clicked delete button to remove element (iteration 65/100) at (248, 440) on .added-manually >> nth=0
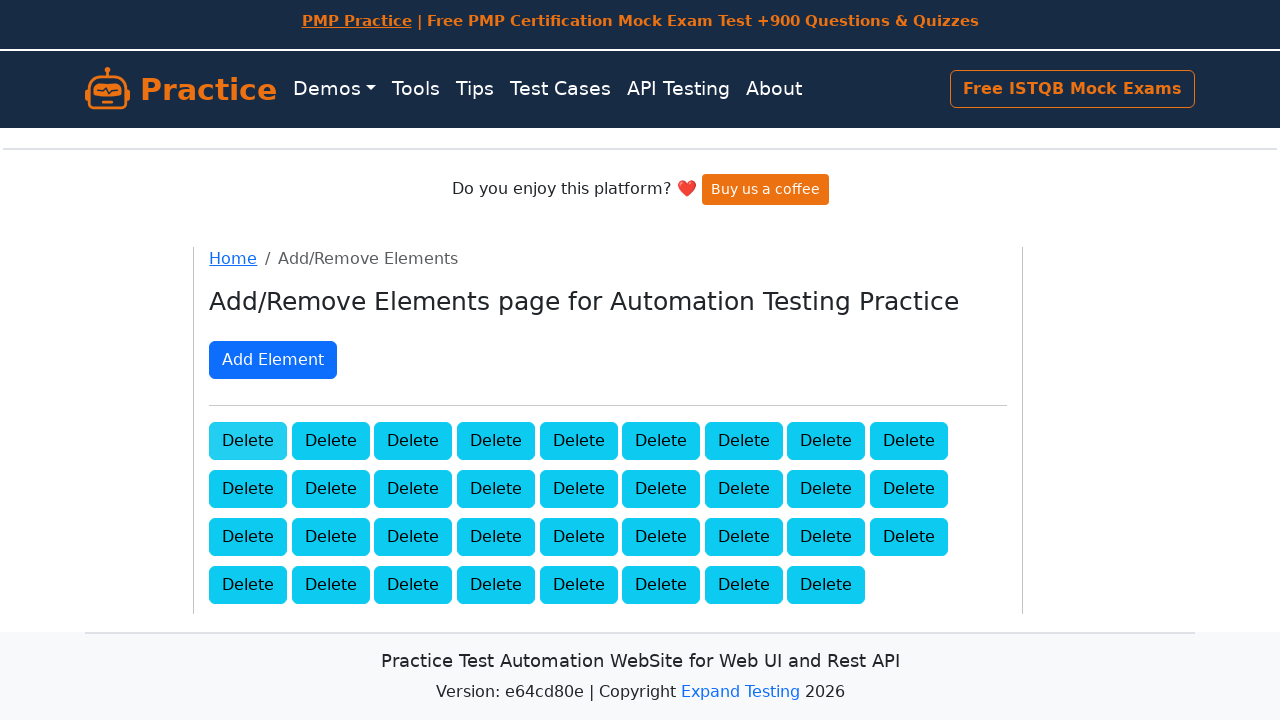

Clicked delete button to remove element (iteration 66/100) at (248, 440) on .added-manually >> nth=0
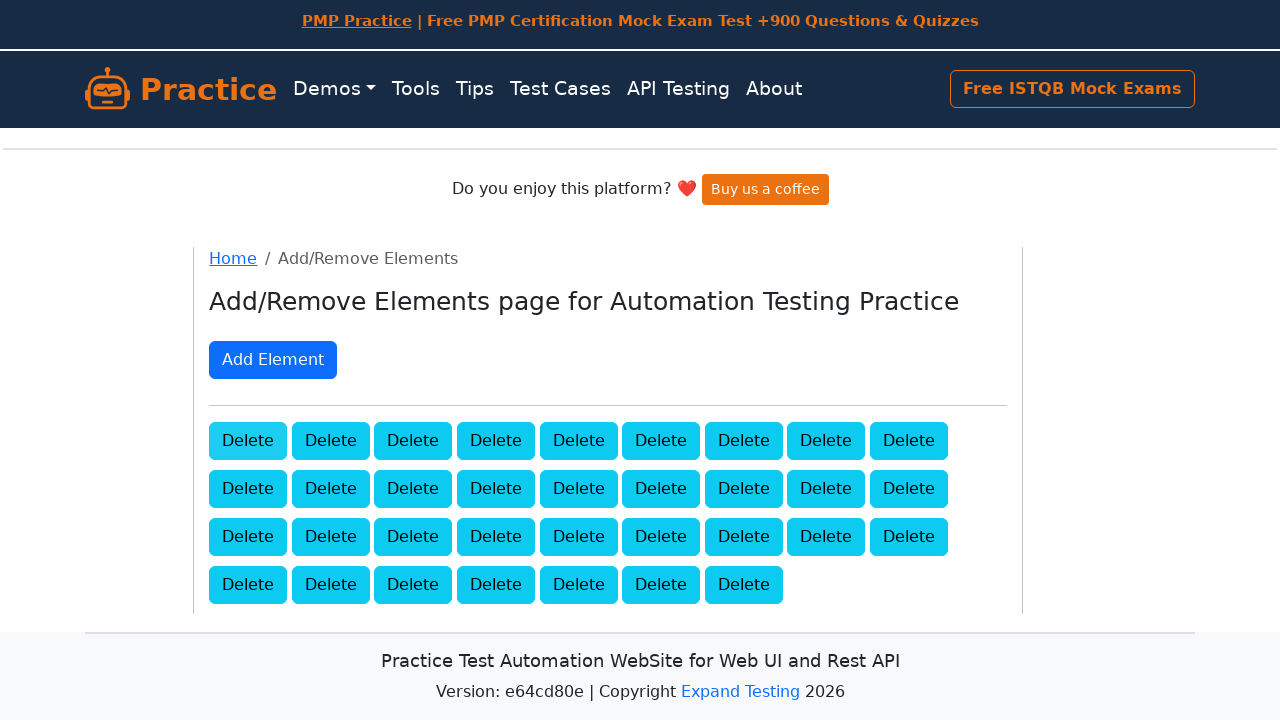

Clicked delete button to remove element (iteration 67/100) at (248, 440) on .added-manually >> nth=0
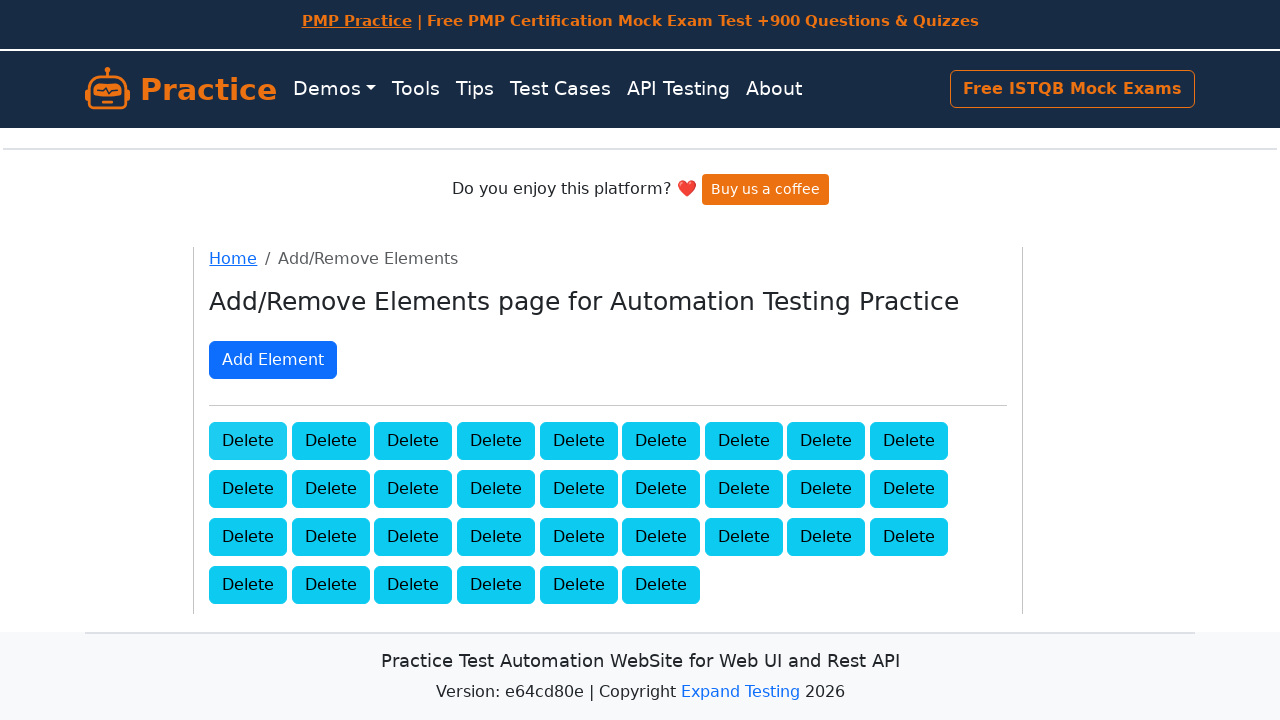

Clicked delete button to remove element (iteration 68/100) at (248, 440) on .added-manually >> nth=0
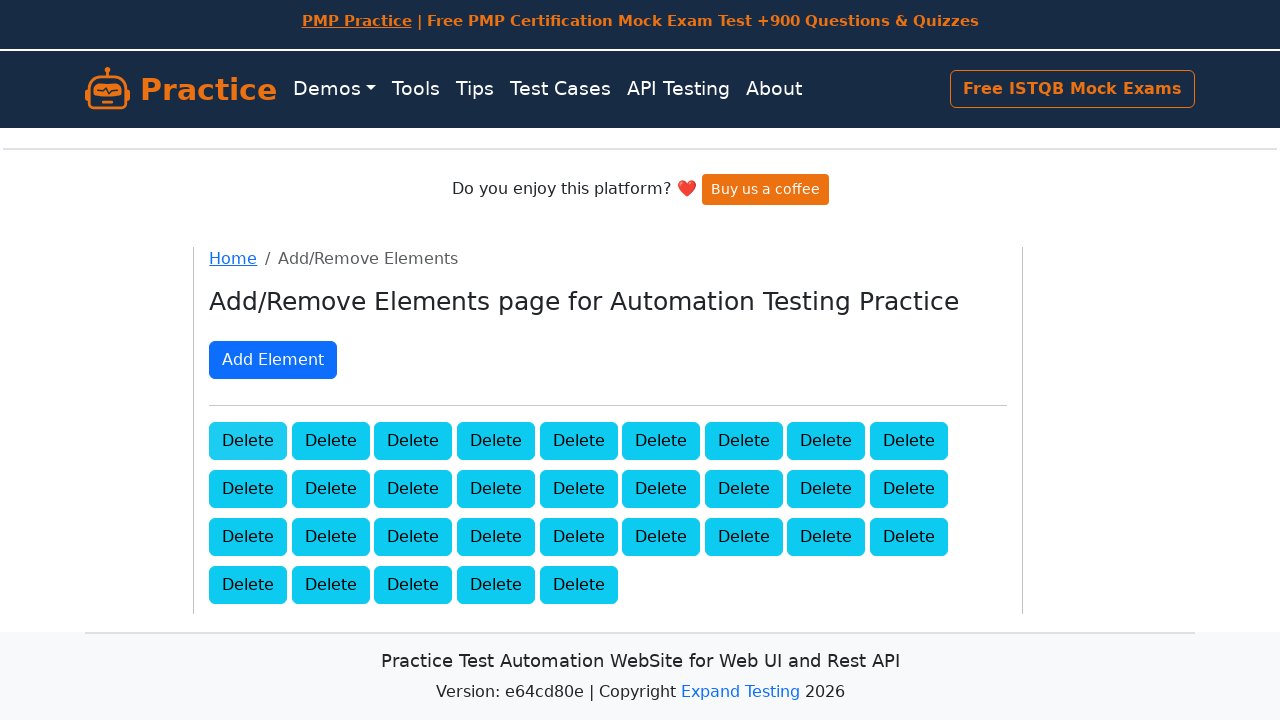

Clicked delete button to remove element (iteration 69/100) at (248, 440) on .added-manually >> nth=0
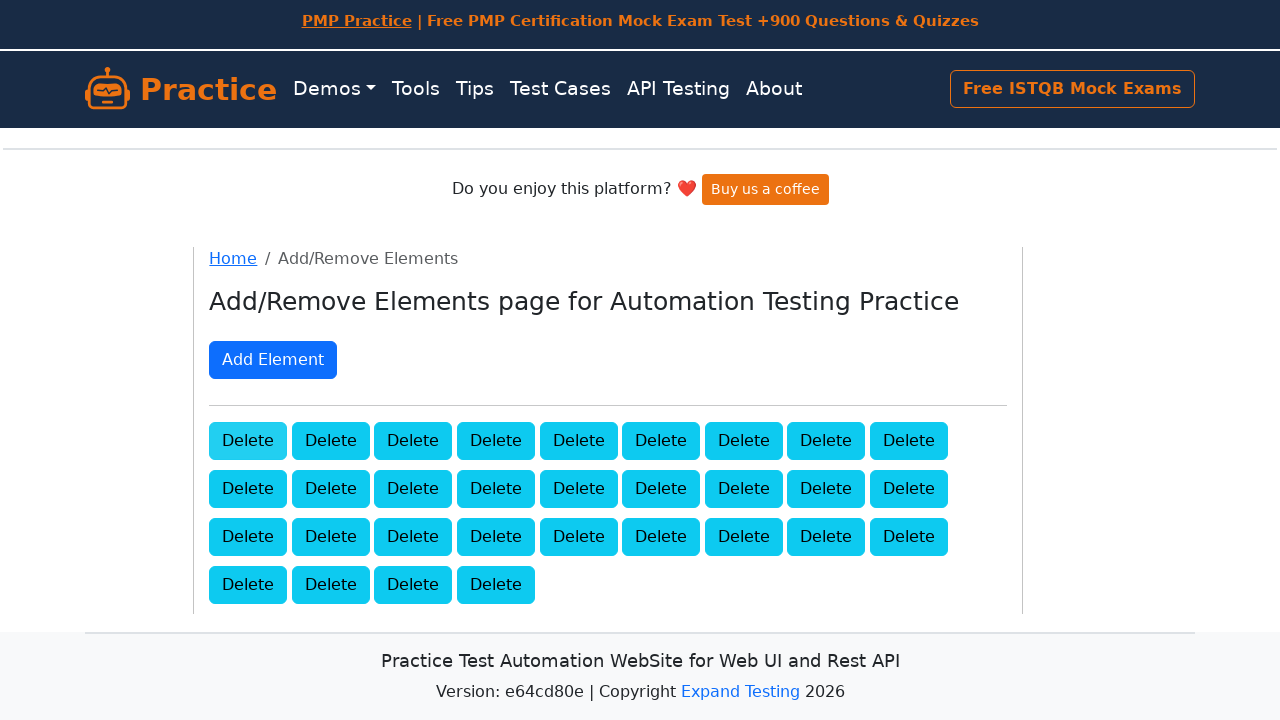

Clicked delete button to remove element (iteration 70/100) at (248, 440) on .added-manually >> nth=0
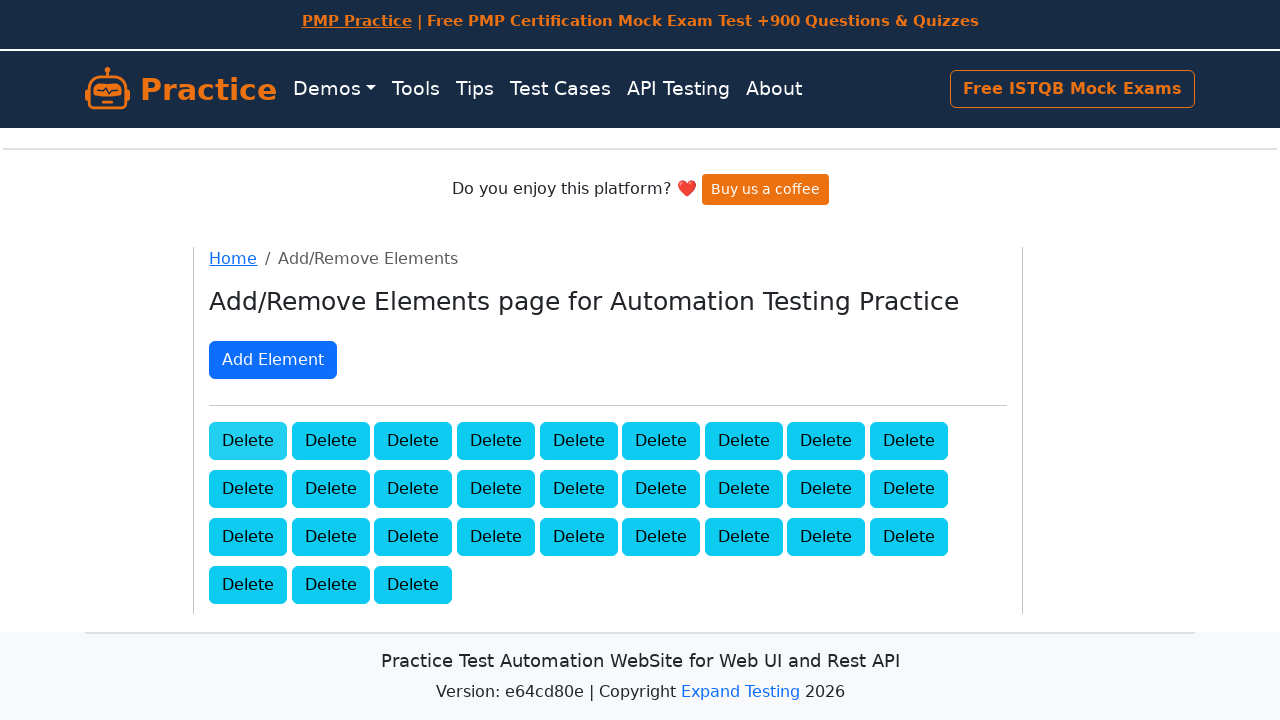

Clicked delete button to remove element (iteration 71/100) at (248, 440) on .added-manually >> nth=0
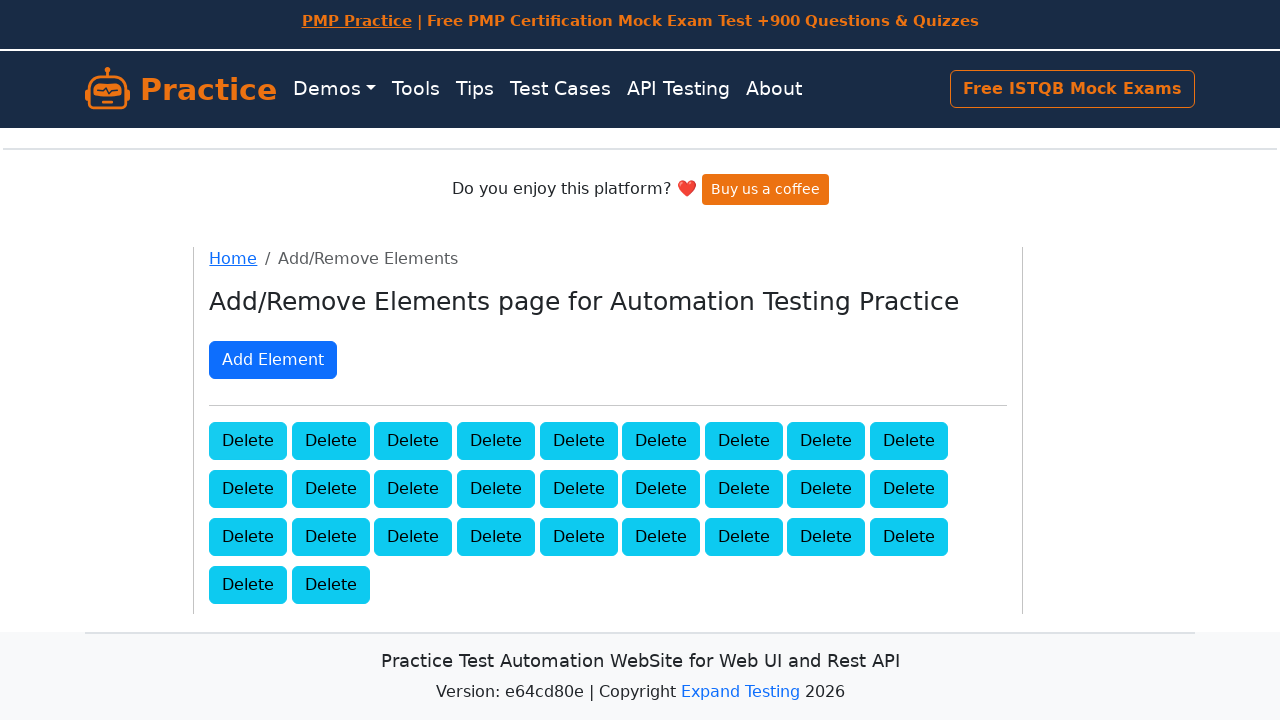

Clicked delete button to remove element (iteration 72/100) at (248, 440) on .added-manually >> nth=0
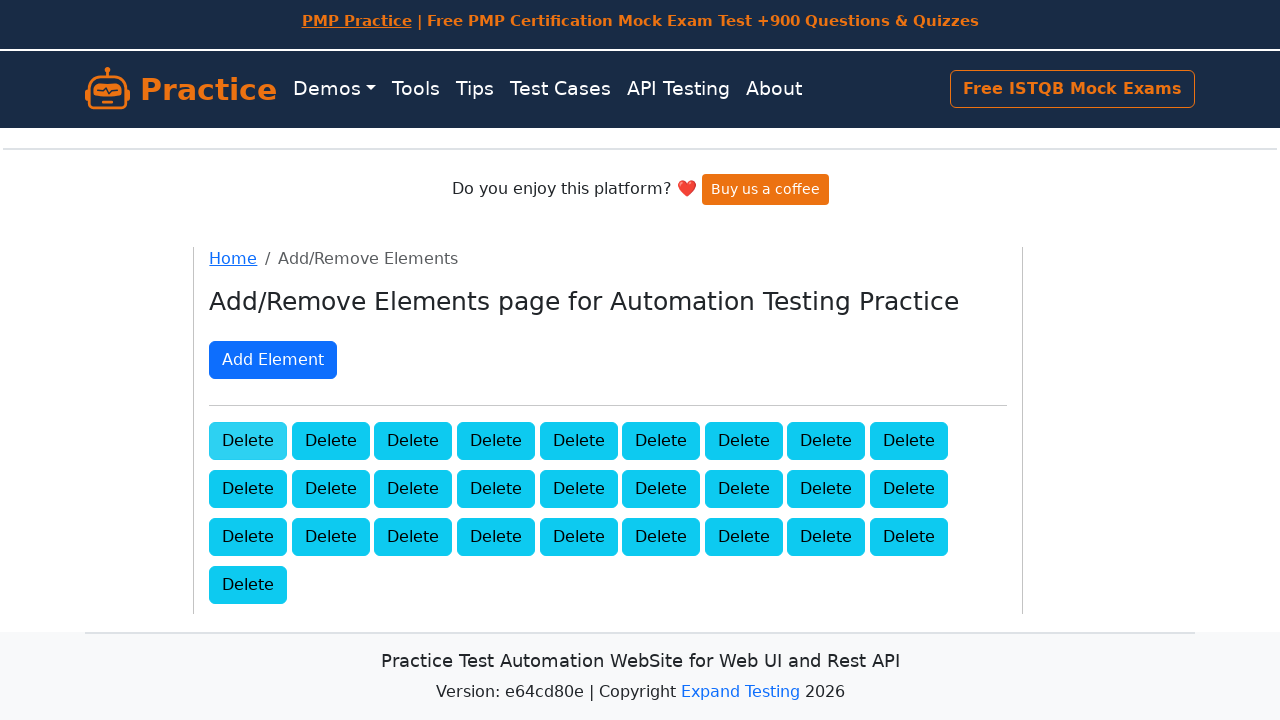

Clicked delete button to remove element (iteration 73/100) at (248, 440) on .added-manually >> nth=0
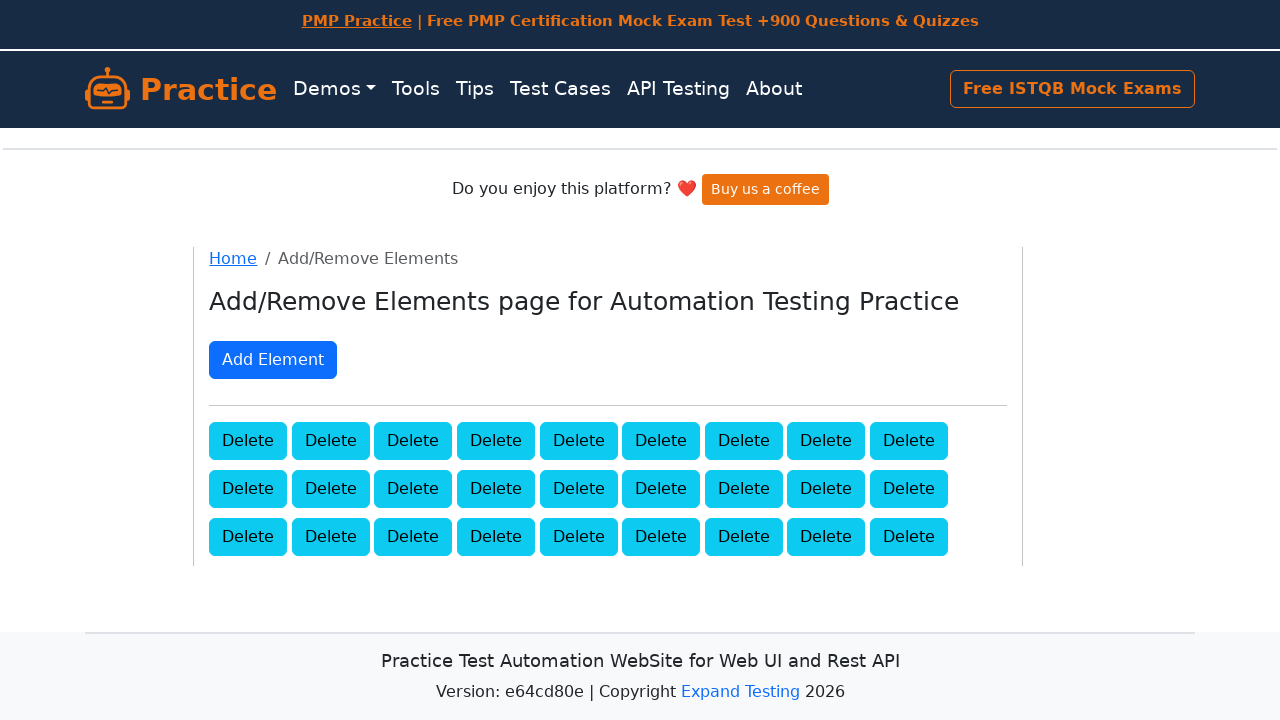

Clicked delete button to remove element (iteration 74/100) at (248, 440) on .added-manually >> nth=0
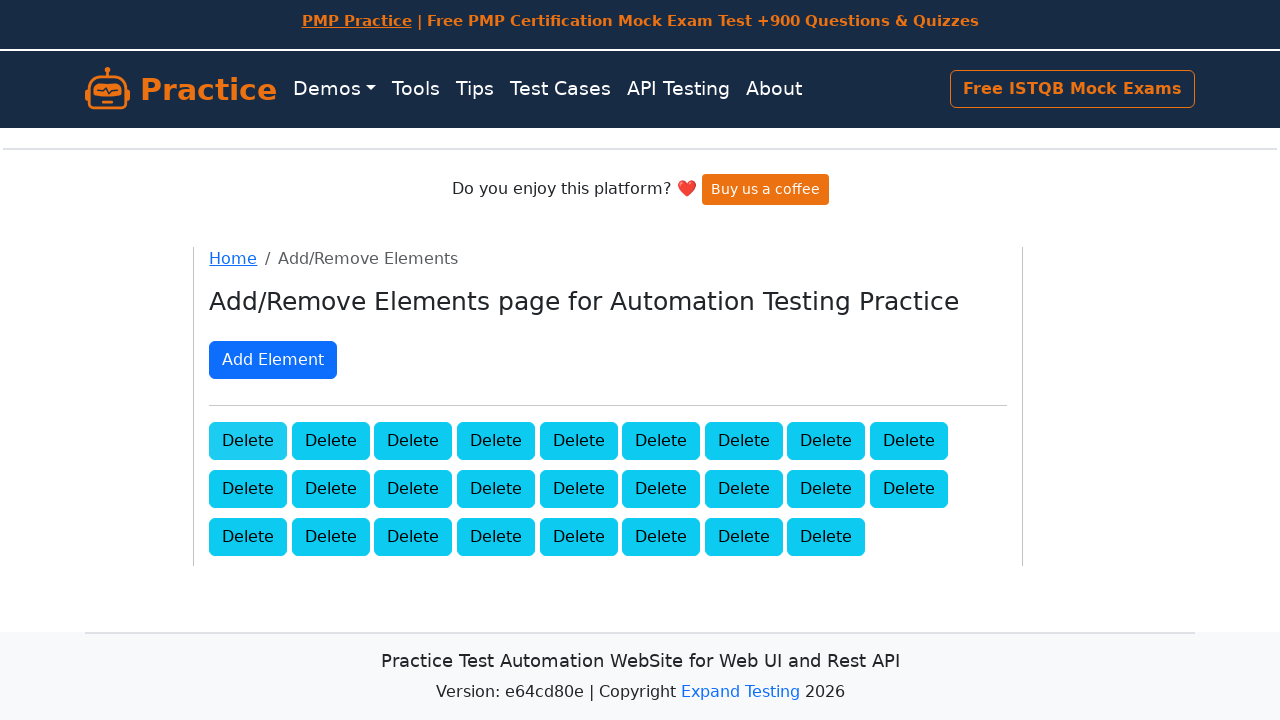

Clicked delete button to remove element (iteration 75/100) at (248, 440) on .added-manually >> nth=0
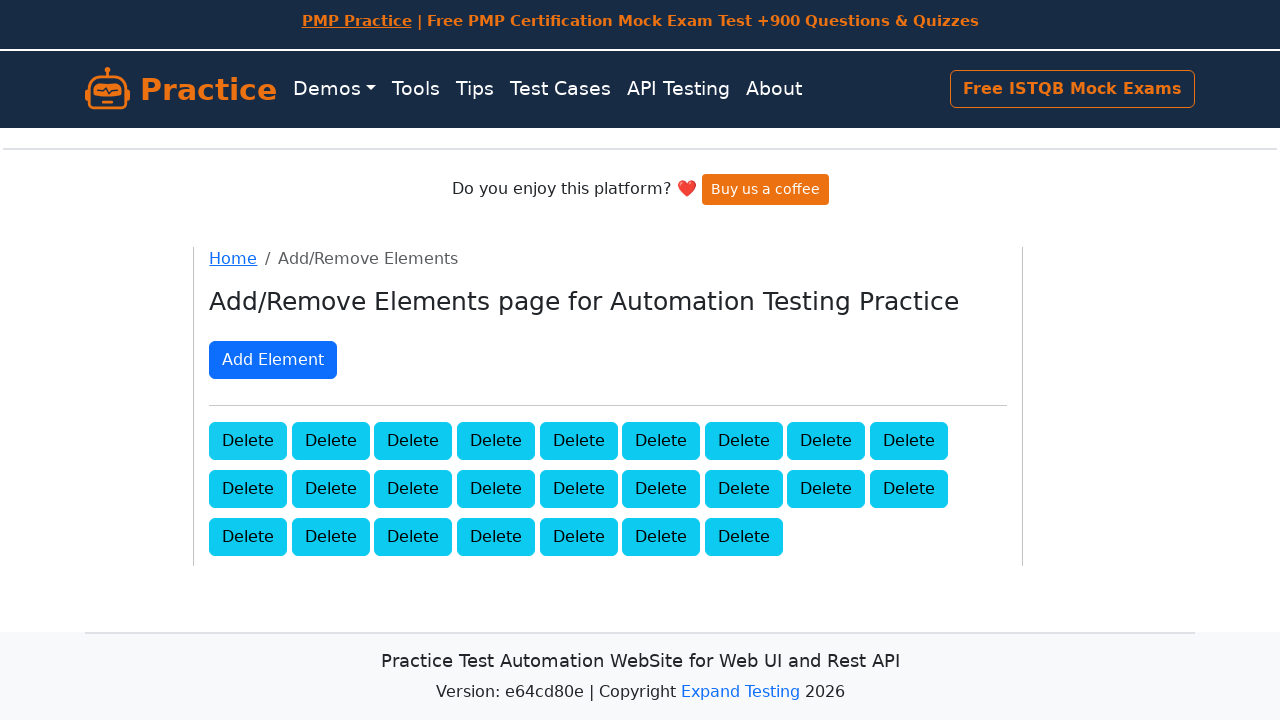

Clicked delete button to remove element (iteration 76/100) at (248, 440) on .added-manually >> nth=0
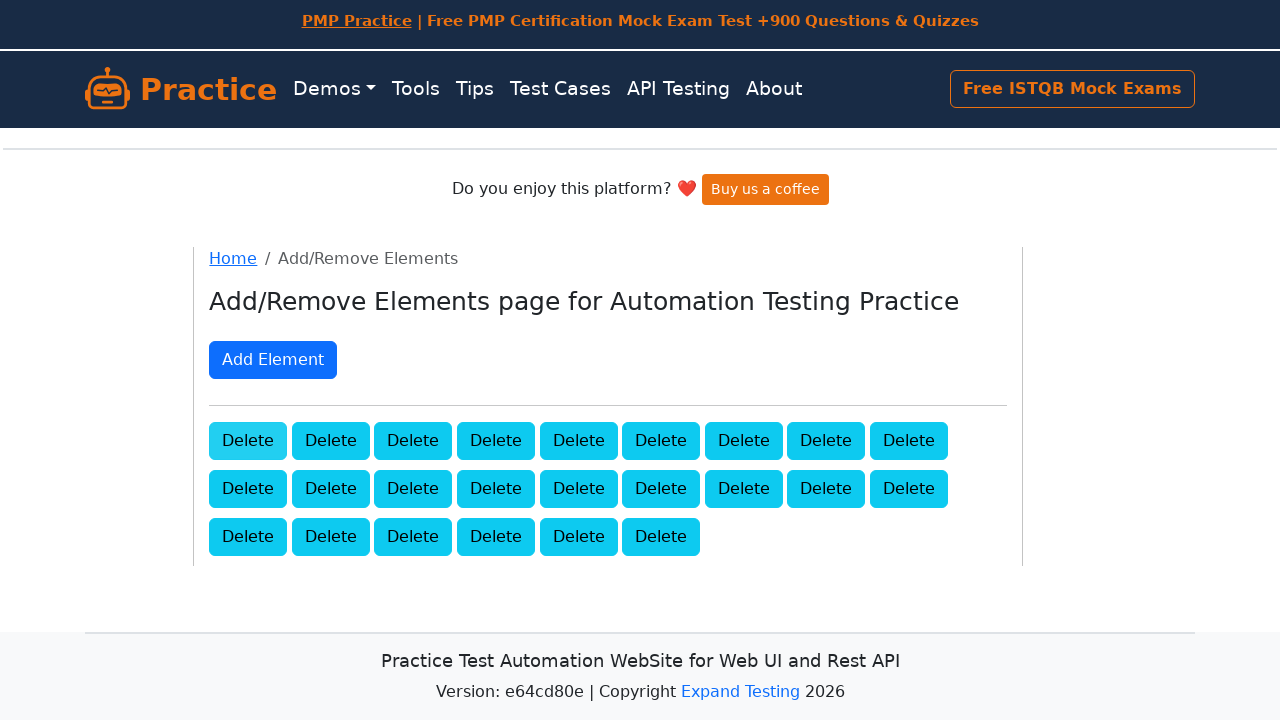

Clicked delete button to remove element (iteration 77/100) at (248, 440) on .added-manually >> nth=0
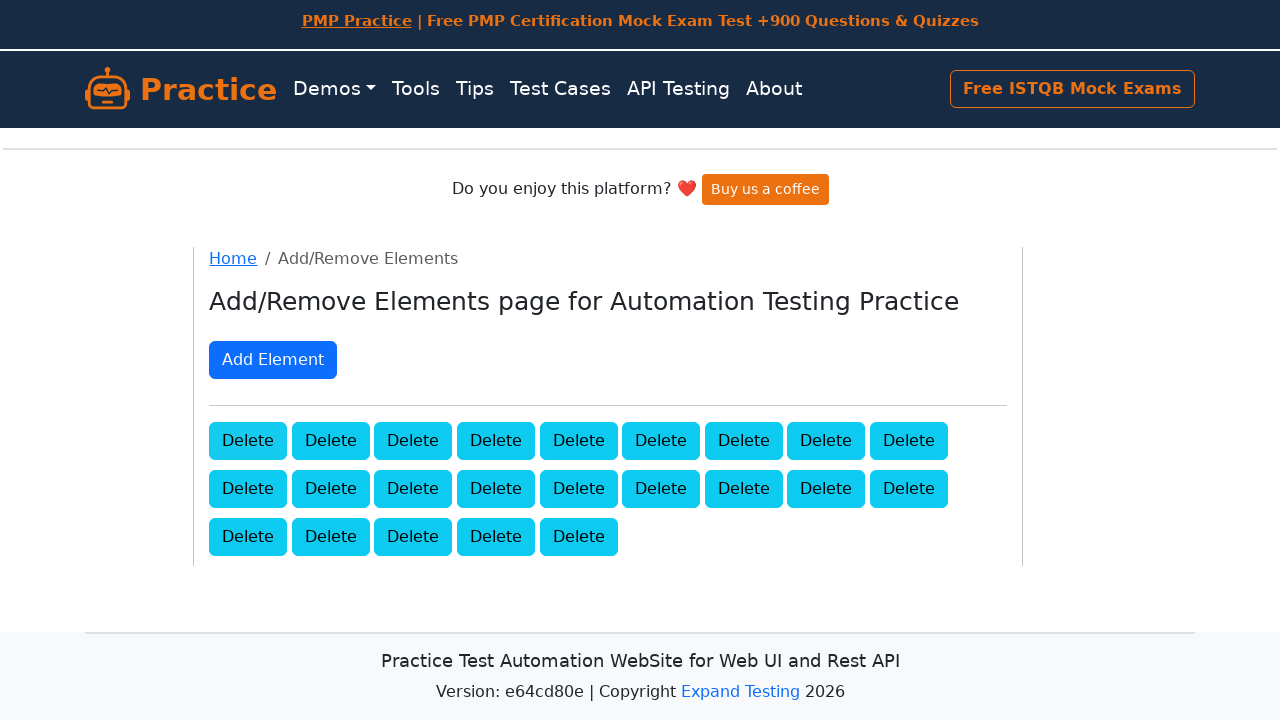

Clicked delete button to remove element (iteration 78/100) at (248, 440) on .added-manually >> nth=0
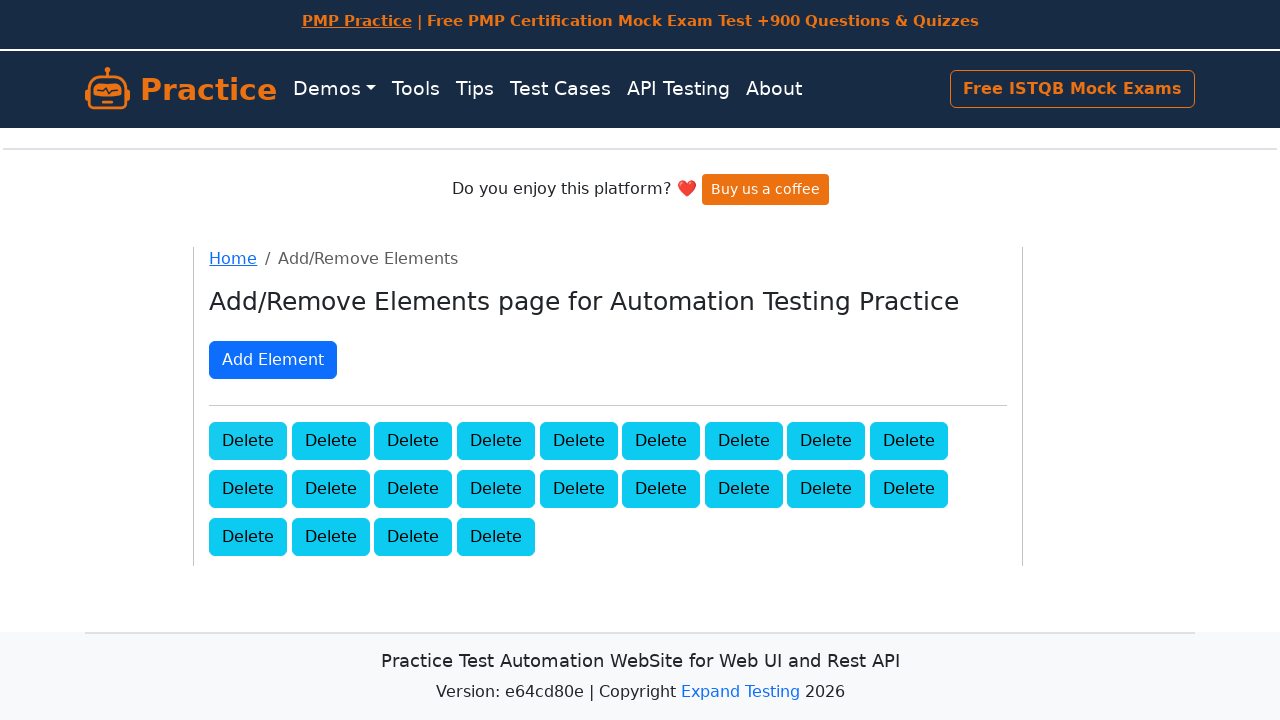

Clicked delete button to remove element (iteration 79/100) at (248, 440) on .added-manually >> nth=0
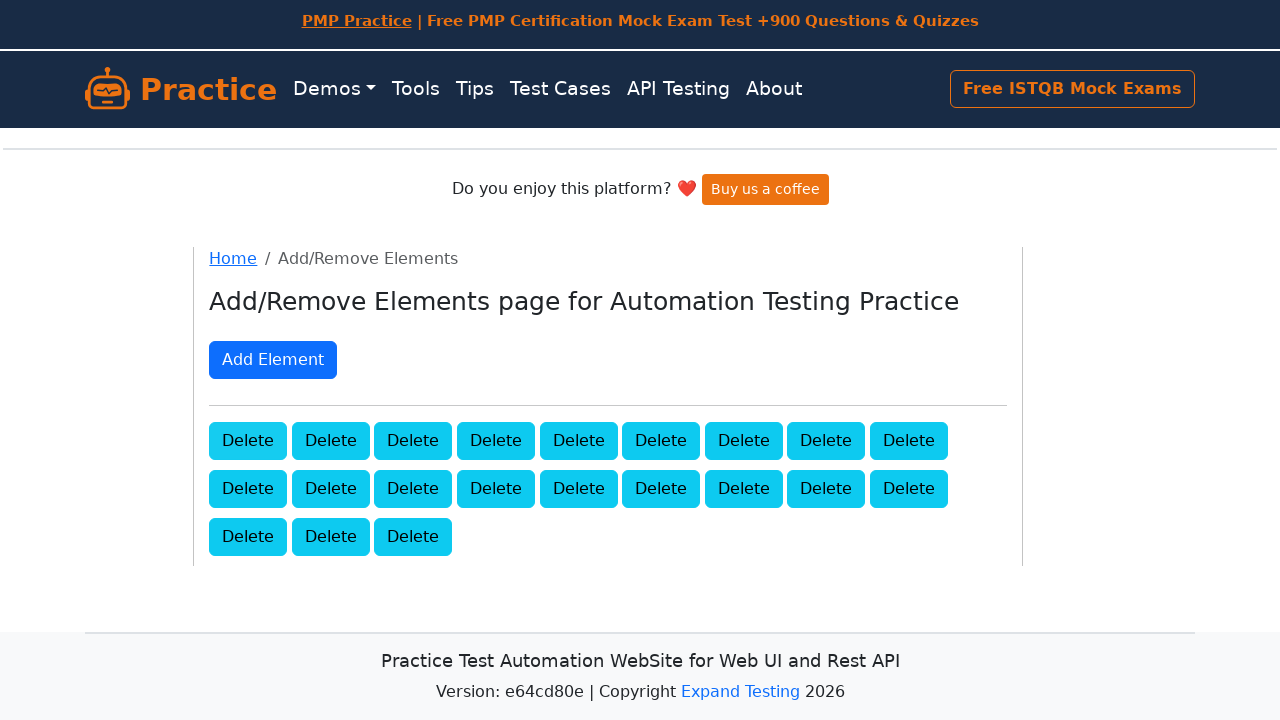

Clicked delete button to remove element (iteration 80/100) at (248, 440) on .added-manually >> nth=0
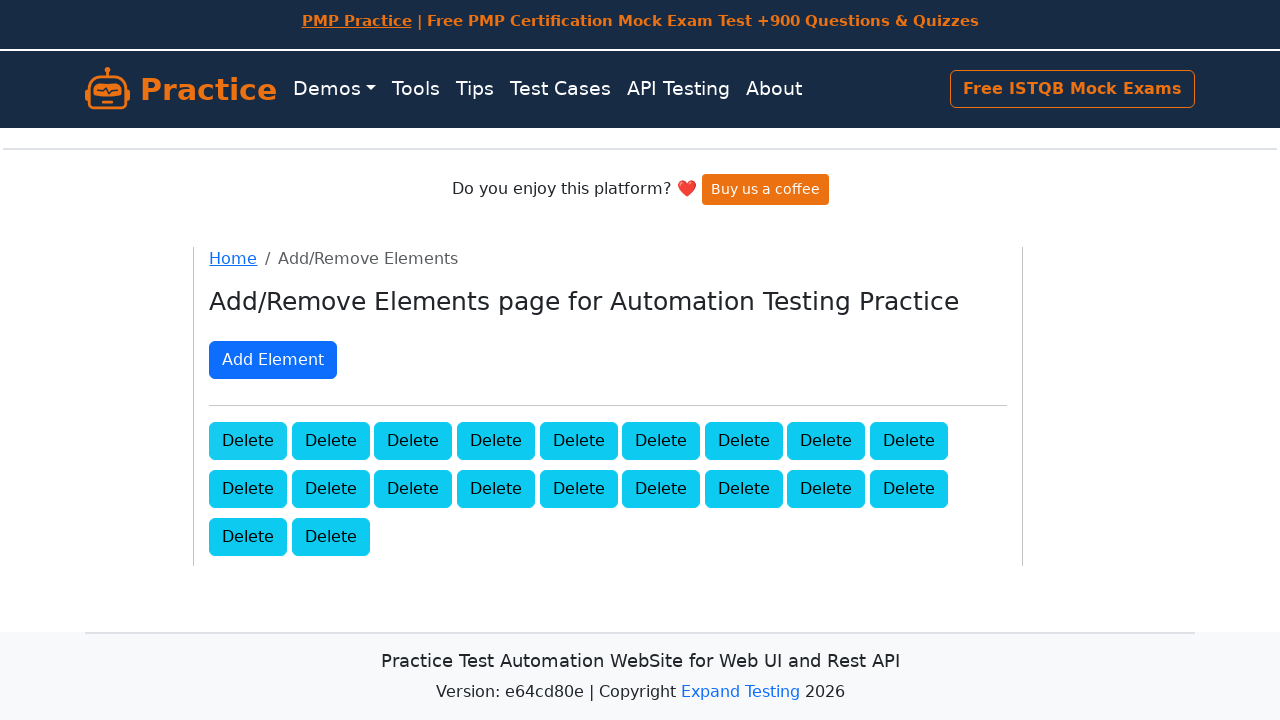

Clicked delete button to remove element (iteration 81/100) at (248, 440) on .added-manually >> nth=0
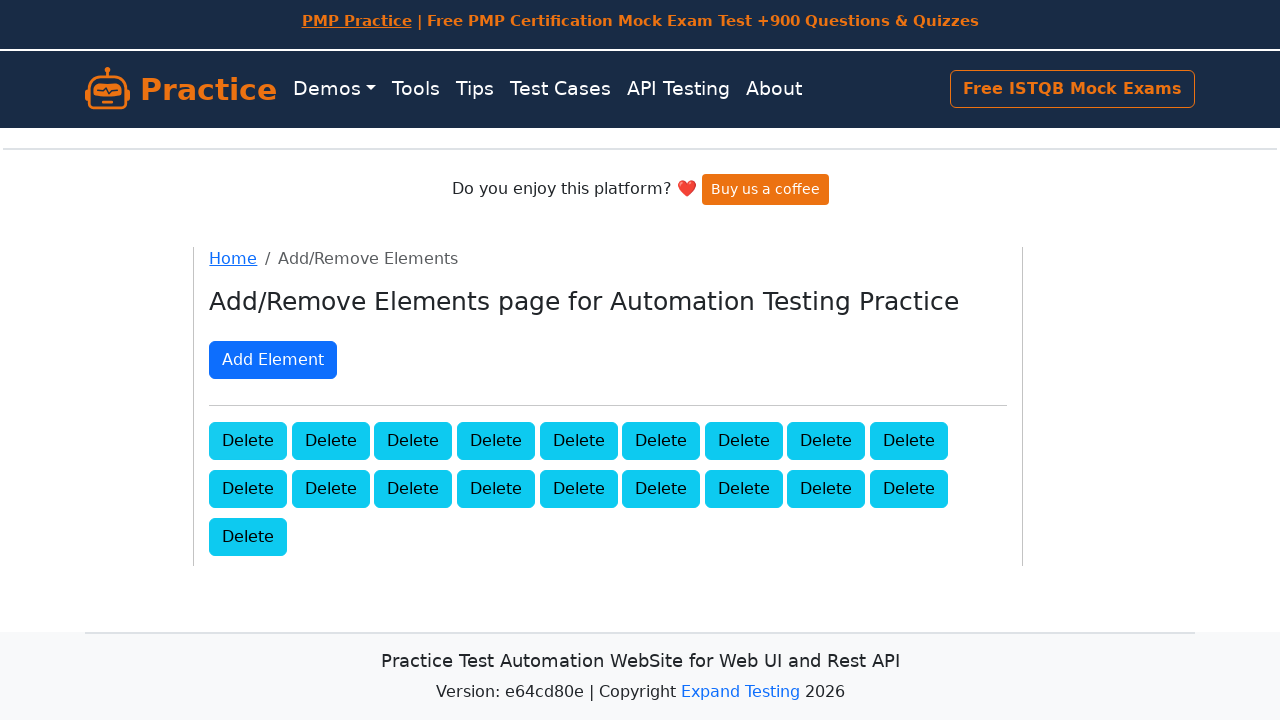

Clicked delete button to remove element (iteration 82/100) at (248, 440) on .added-manually >> nth=0
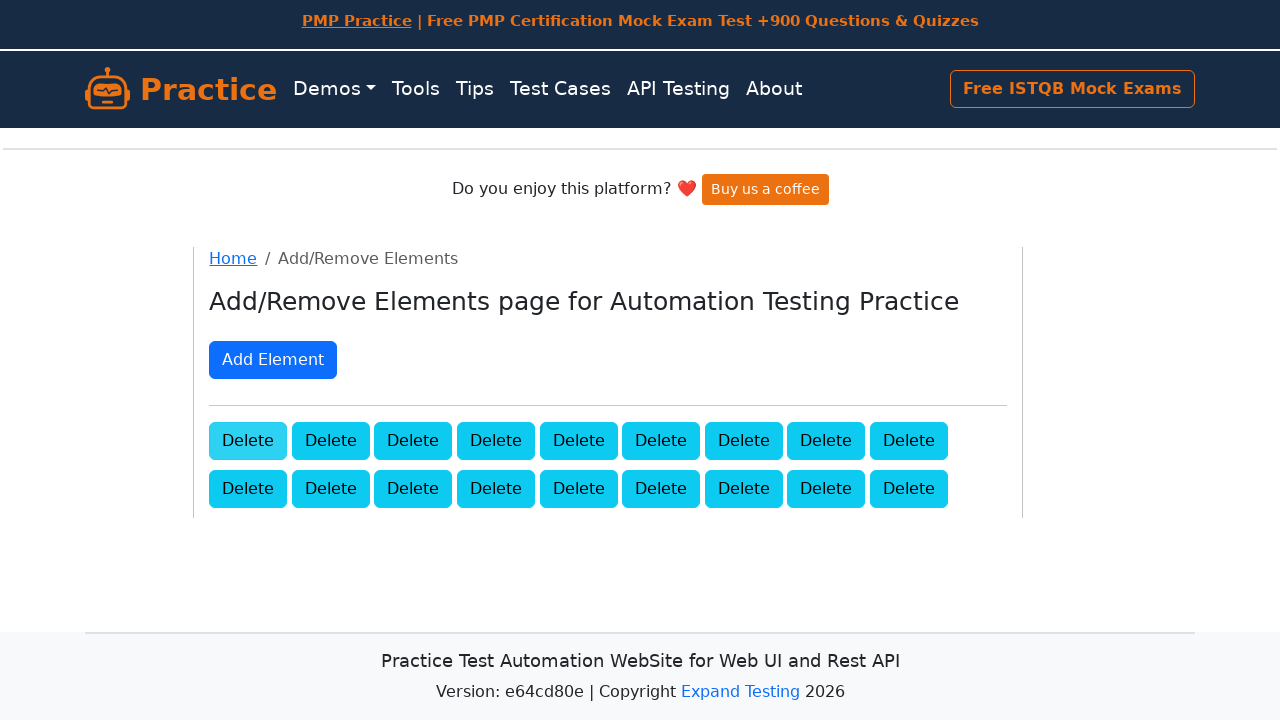

Clicked delete button to remove element (iteration 83/100) at (248, 440) on .added-manually >> nth=0
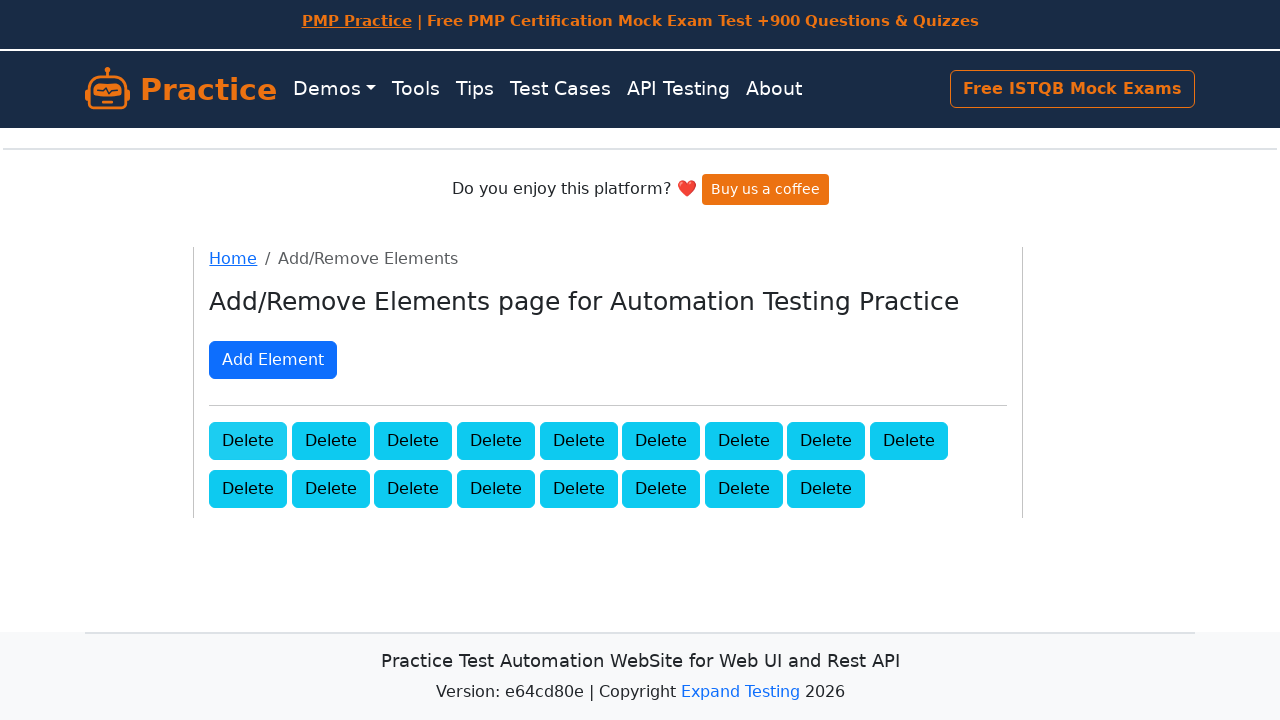

Clicked delete button to remove element (iteration 84/100) at (248, 440) on .added-manually >> nth=0
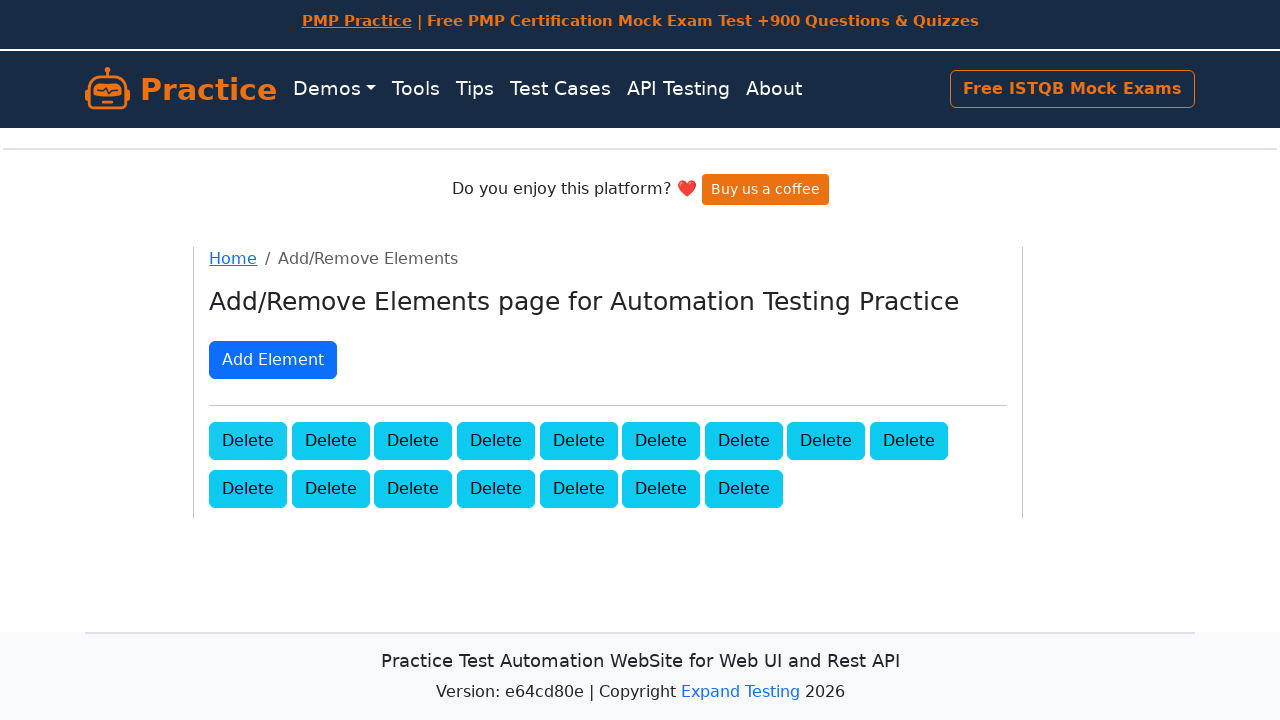

Clicked delete button to remove element (iteration 85/100) at (248, 440) on .added-manually >> nth=0
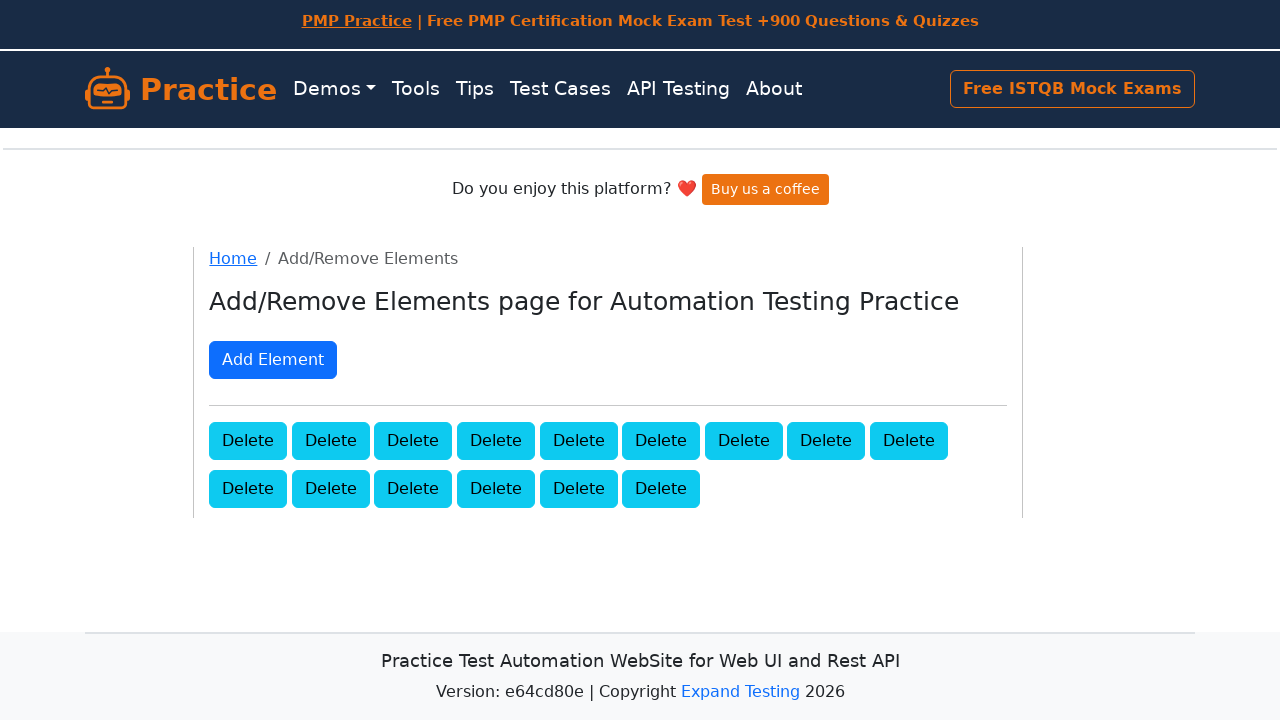

Clicked delete button to remove element (iteration 86/100) at (248, 440) on .added-manually >> nth=0
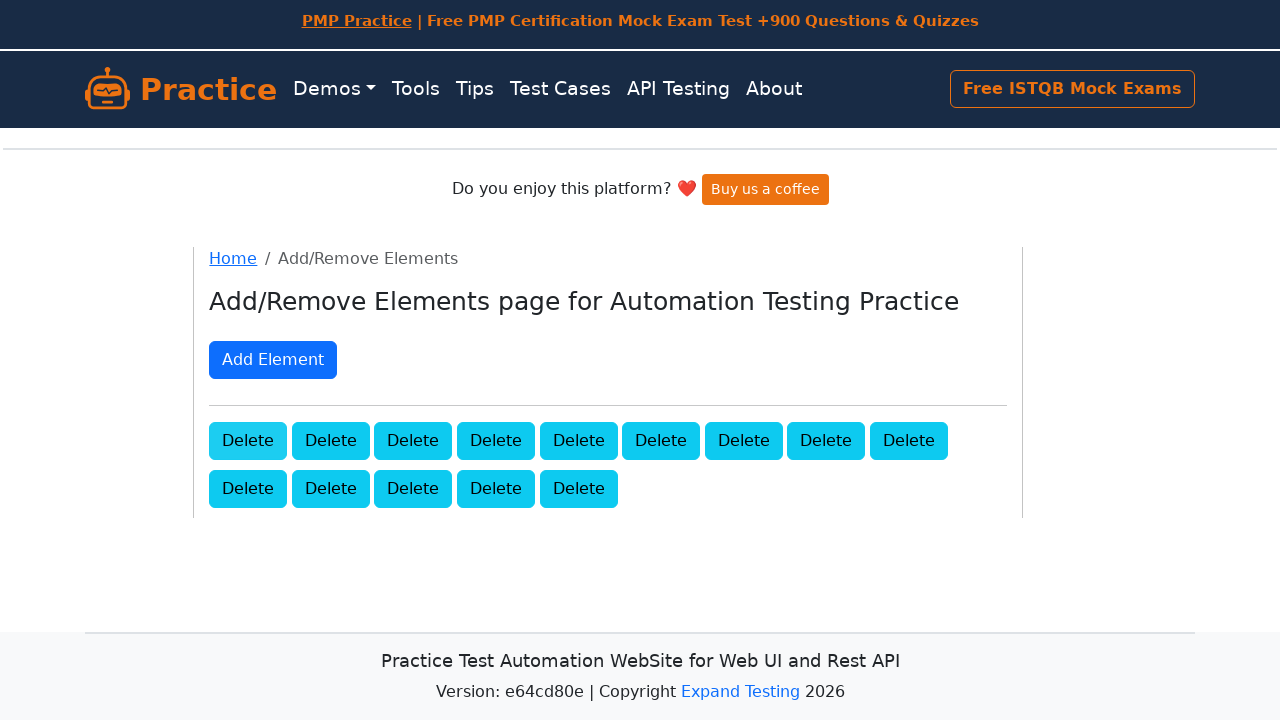

Clicked delete button to remove element (iteration 87/100) at (248, 440) on .added-manually >> nth=0
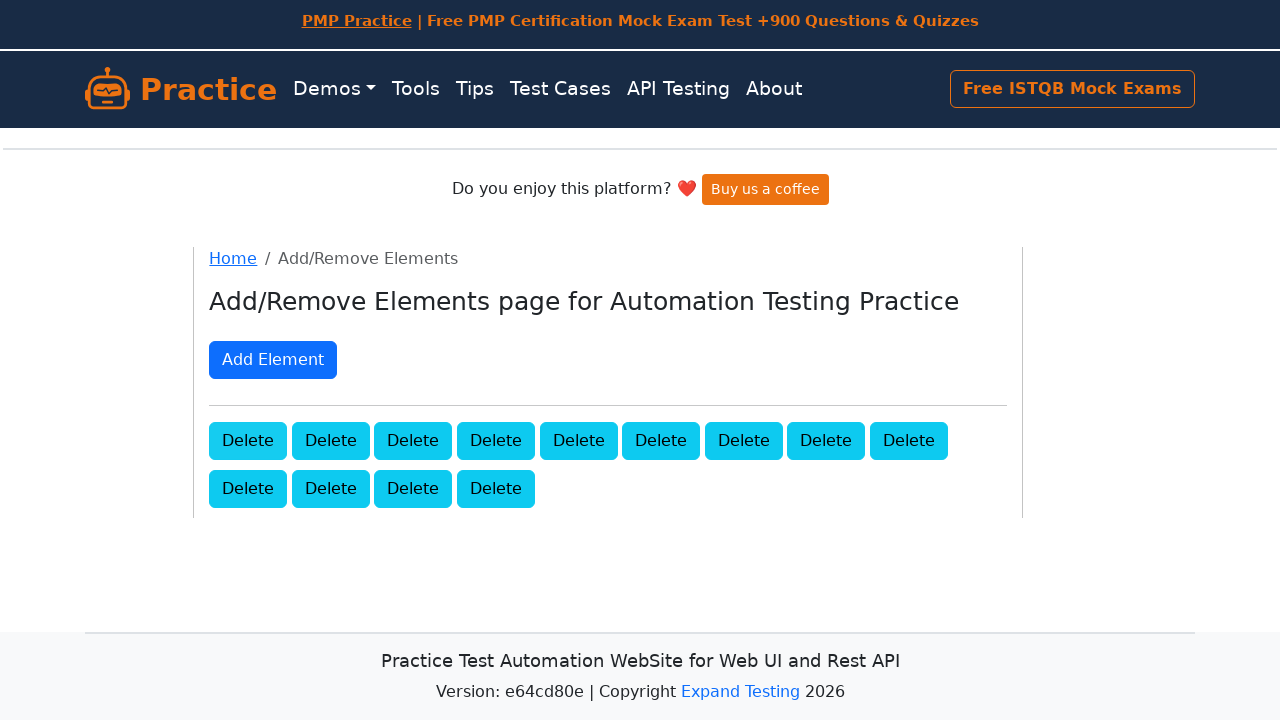

Clicked delete button to remove element (iteration 88/100) at (248, 440) on .added-manually >> nth=0
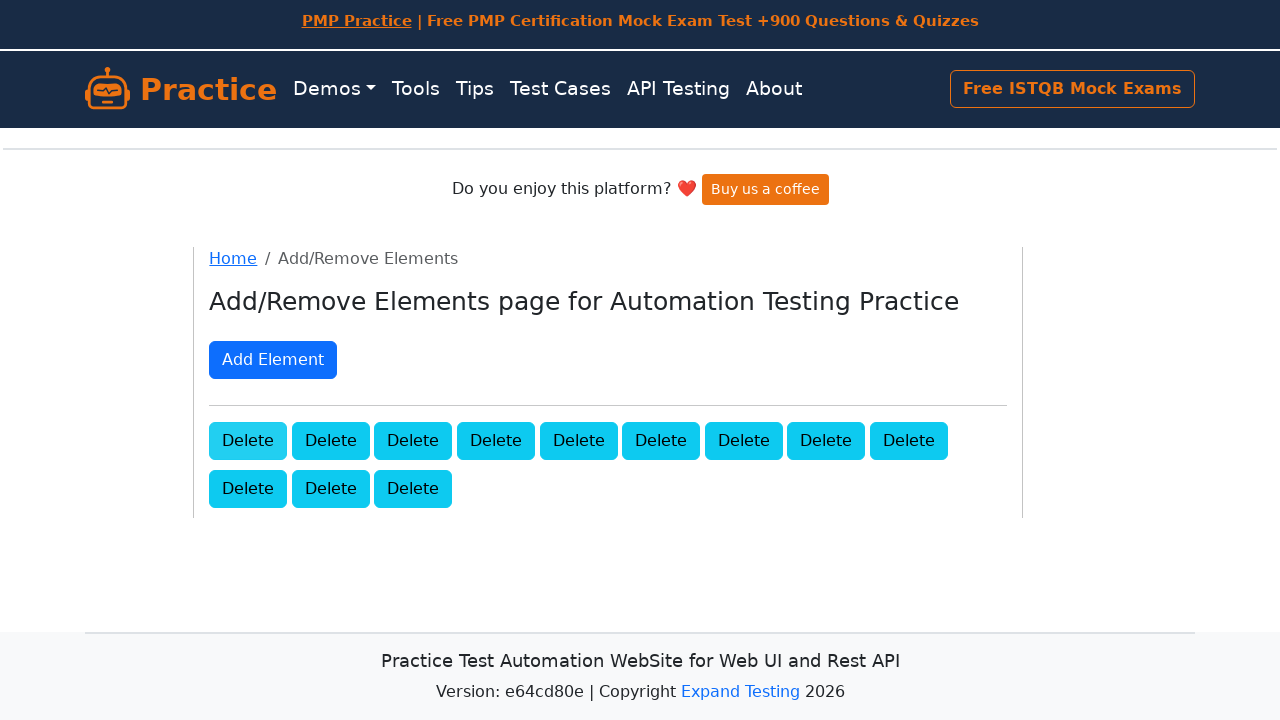

Clicked delete button to remove element (iteration 89/100) at (248, 440) on .added-manually >> nth=0
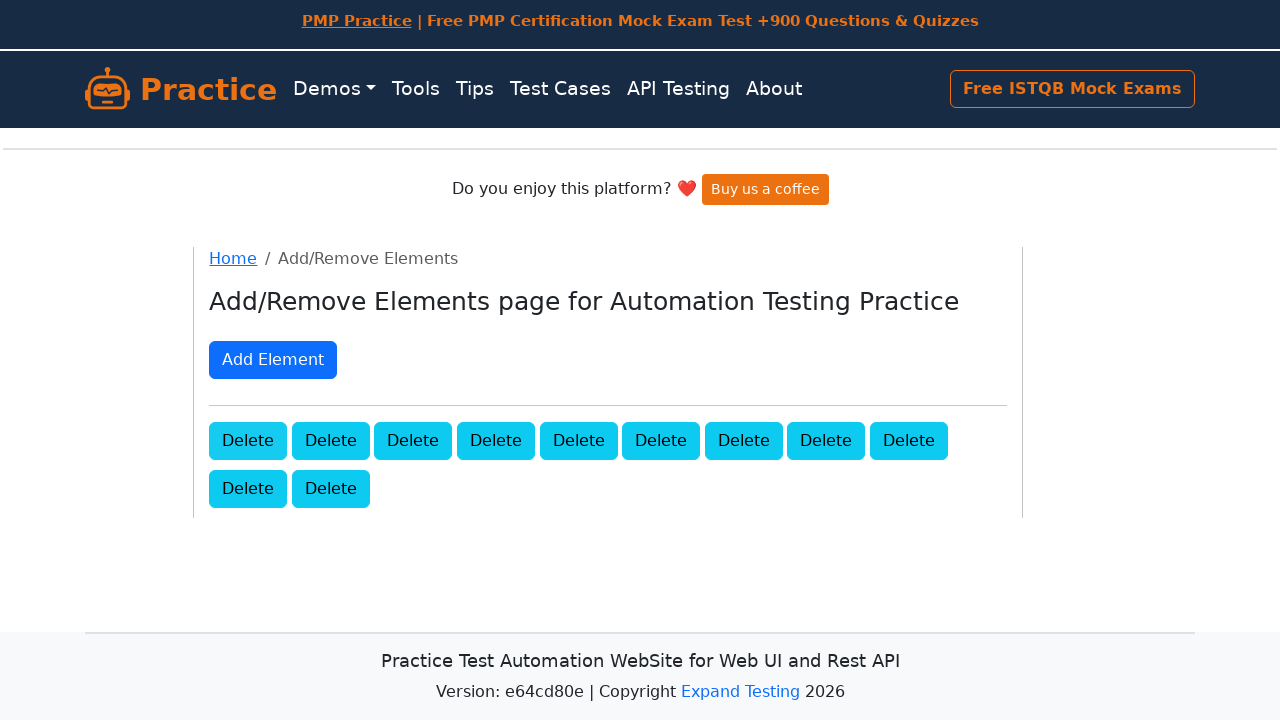

Clicked delete button to remove element (iteration 90/100) at (248, 440) on .added-manually >> nth=0
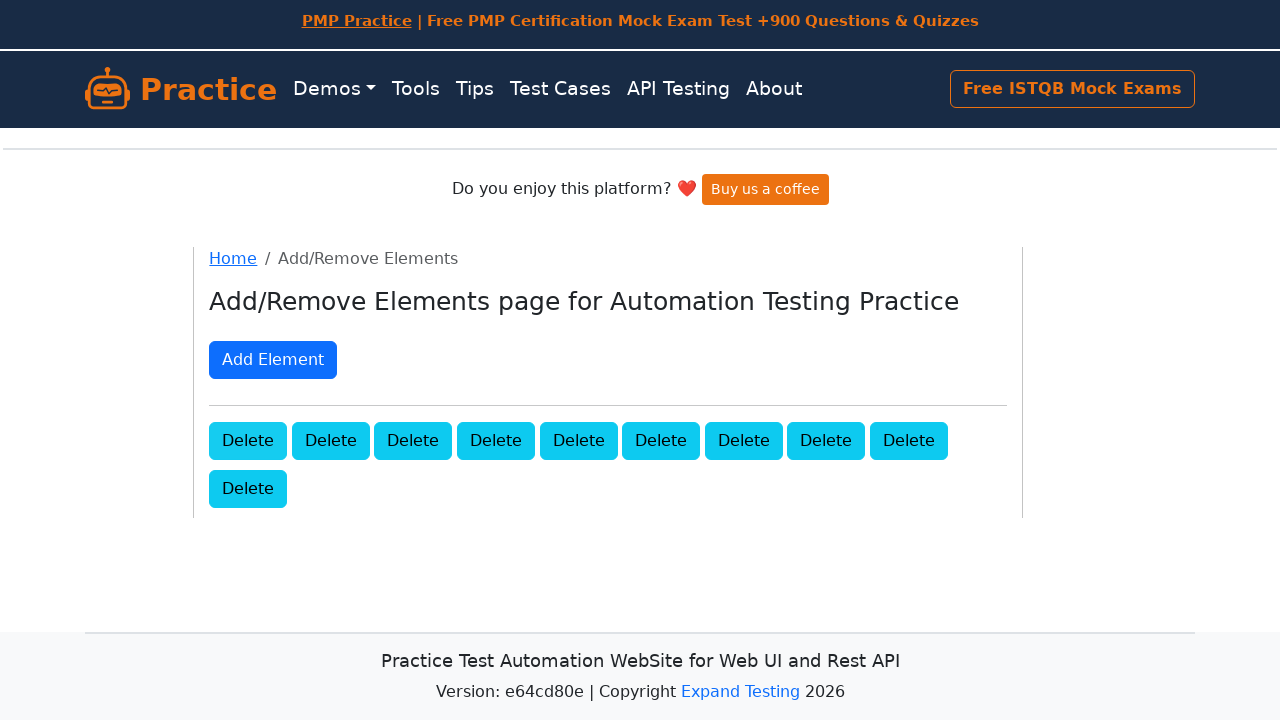

Clicked delete button to remove element (iteration 91/100) at (248, 440) on .added-manually >> nth=0
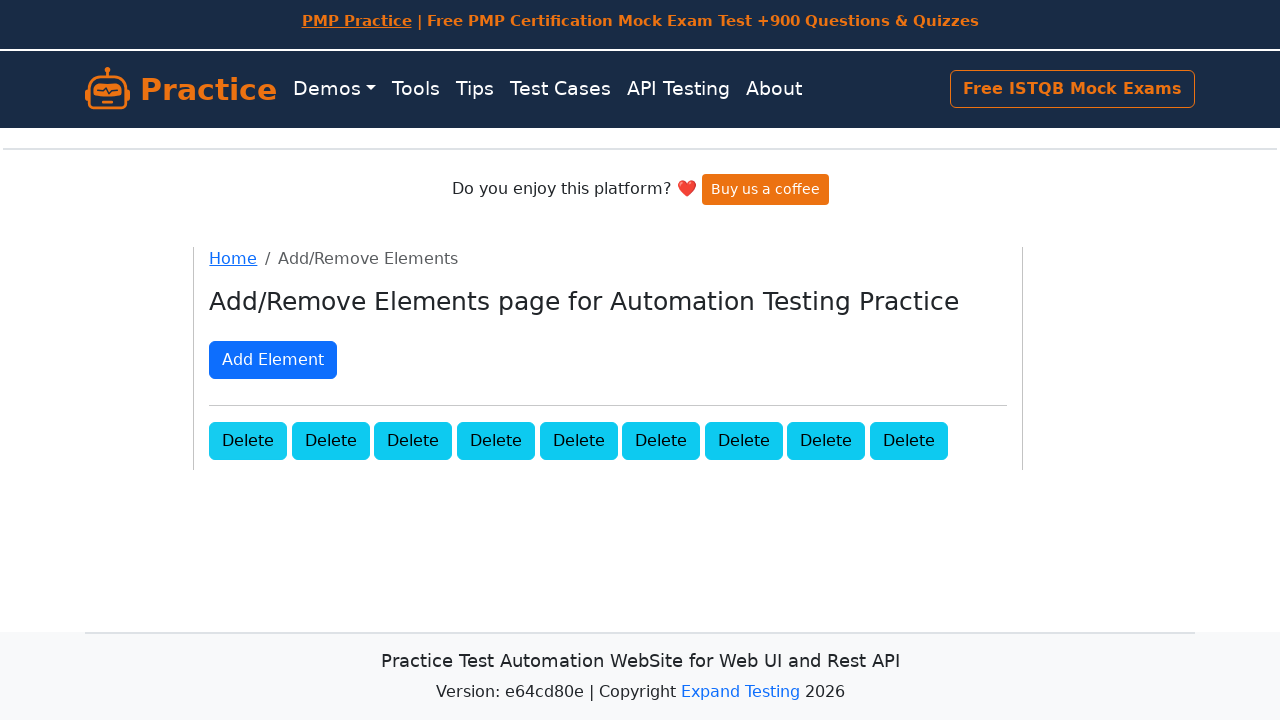

Clicked delete button to remove element (iteration 92/100) at (248, 440) on .added-manually >> nth=0
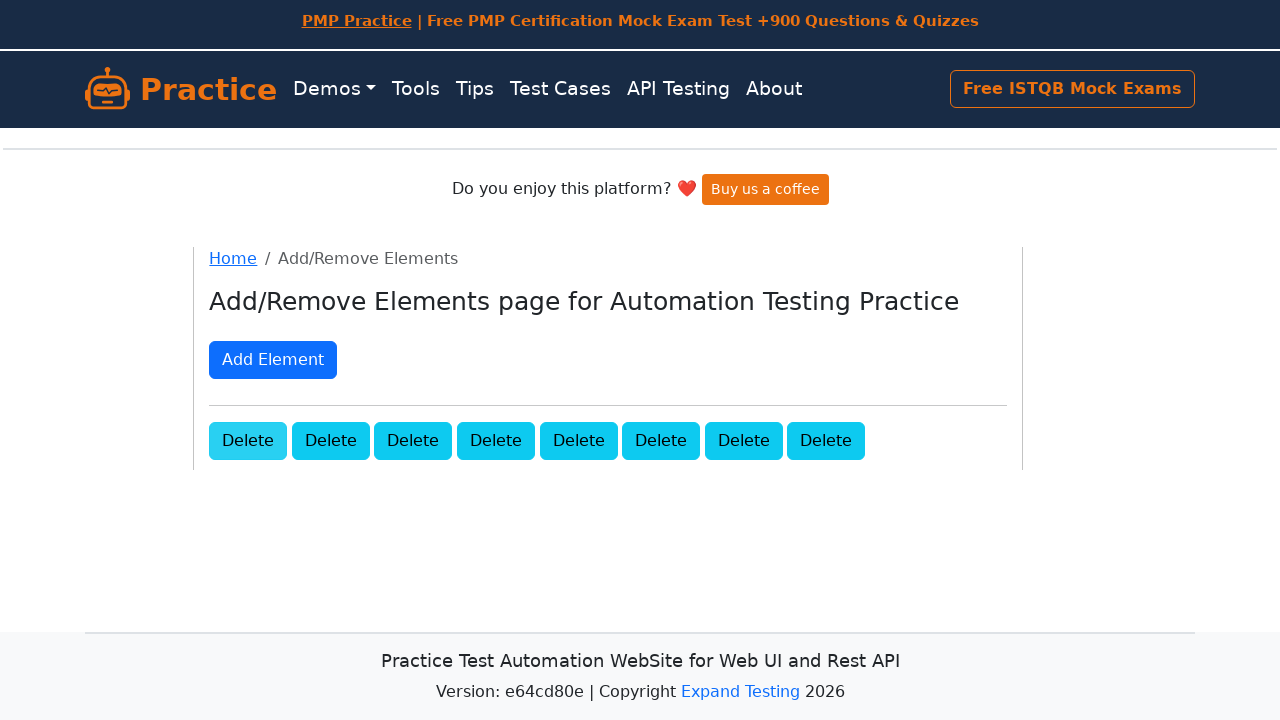

Clicked delete button to remove element (iteration 93/100) at (248, 440) on .added-manually >> nth=0
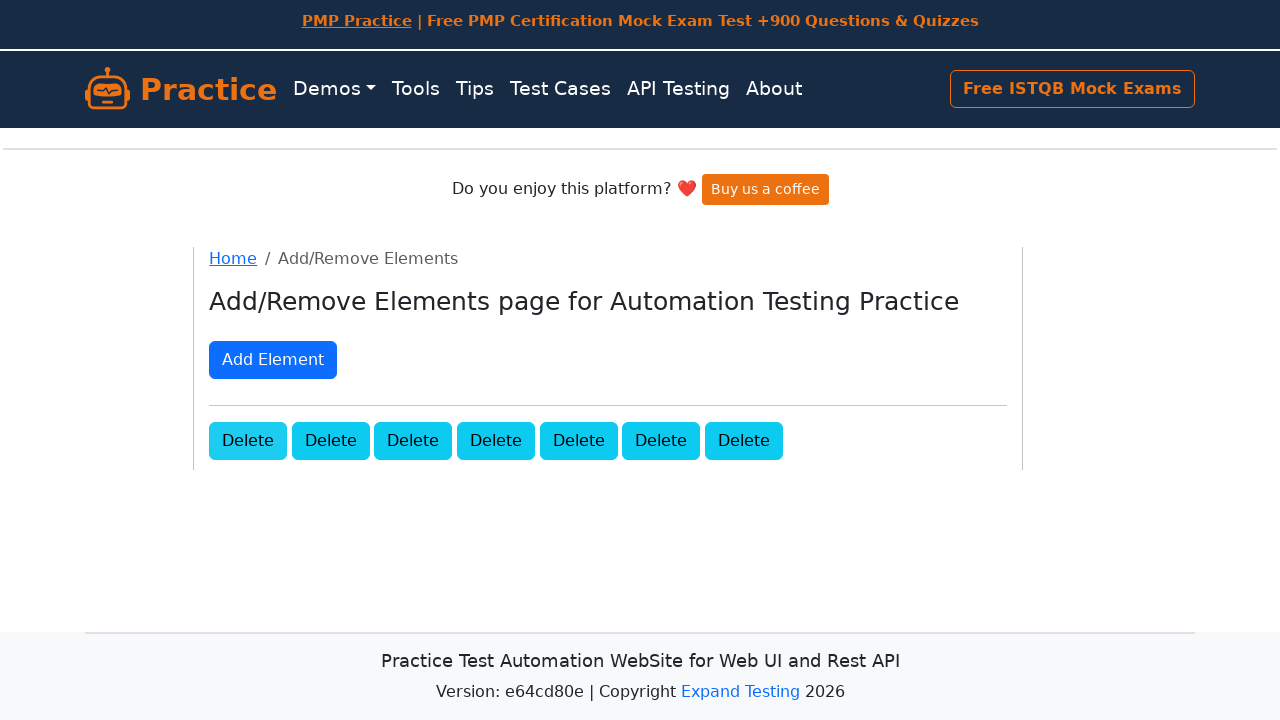

Clicked delete button to remove element (iteration 94/100) at (248, 440) on .added-manually >> nth=0
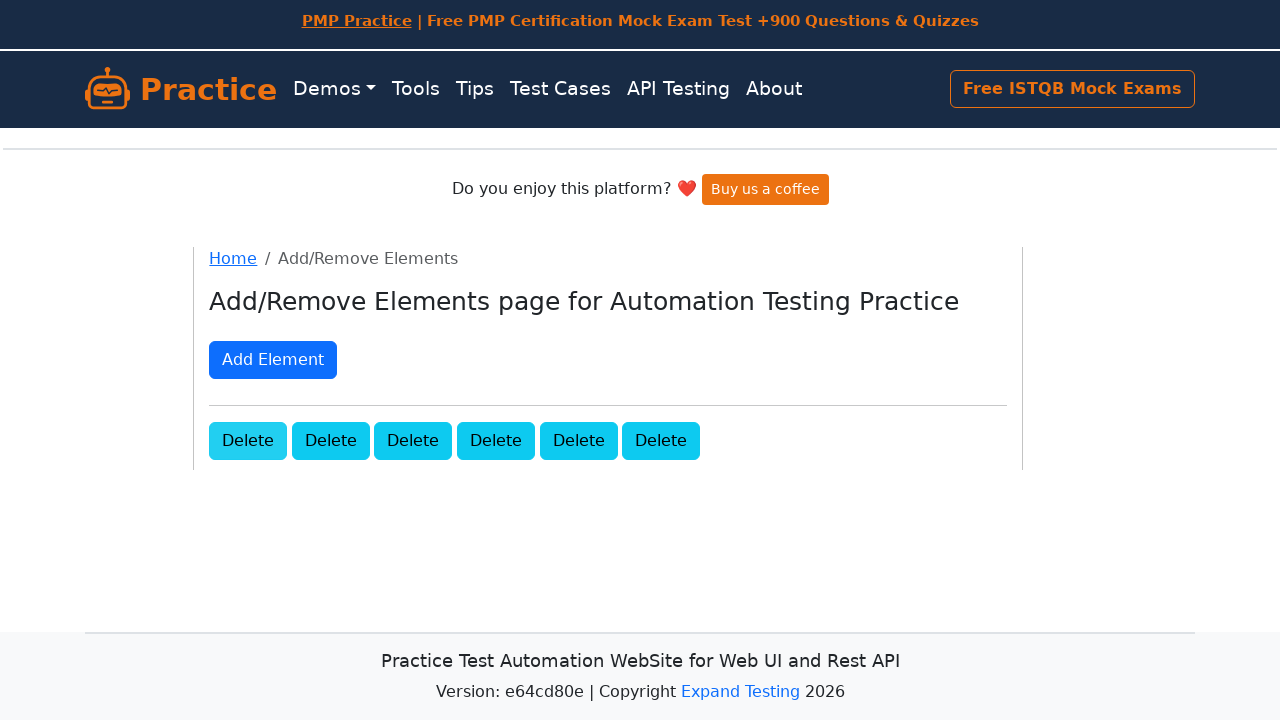

Clicked delete button to remove element (iteration 95/100) at (248, 440) on .added-manually >> nth=0
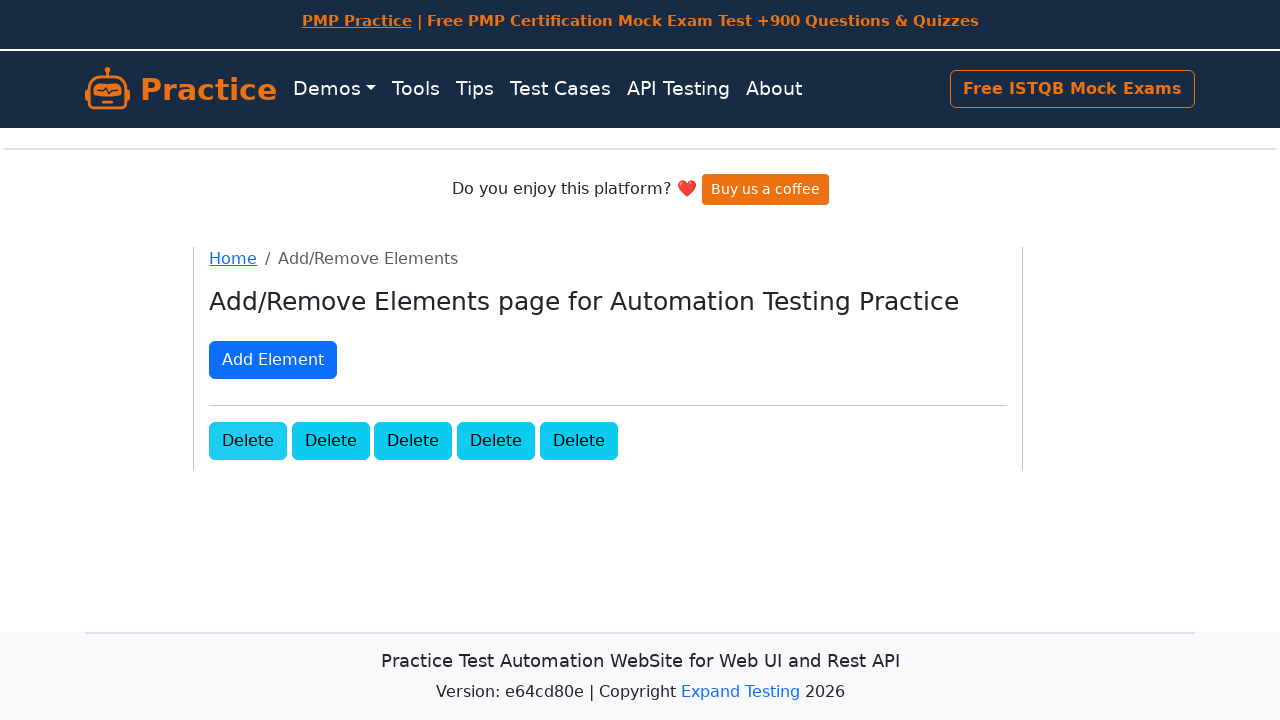

Clicked delete button to remove element (iteration 96/100) at (248, 440) on .added-manually >> nth=0
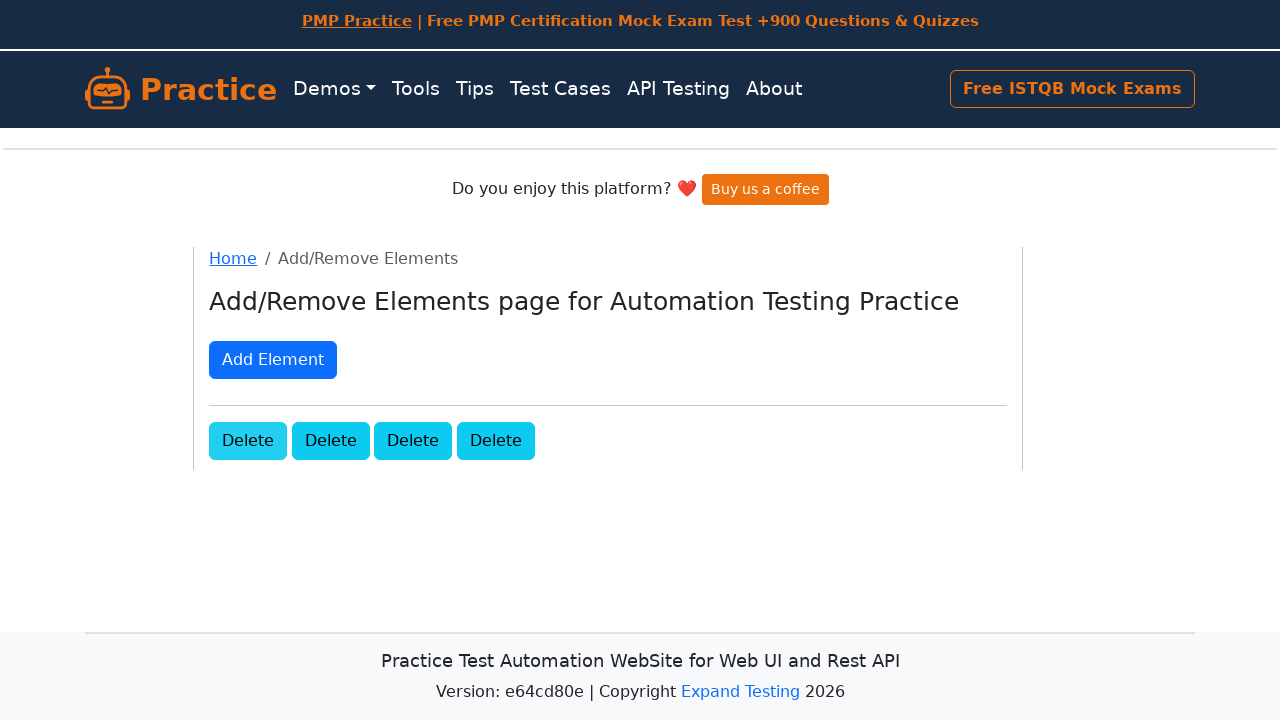

Clicked delete button to remove element (iteration 97/100) at (248, 440) on .added-manually >> nth=0
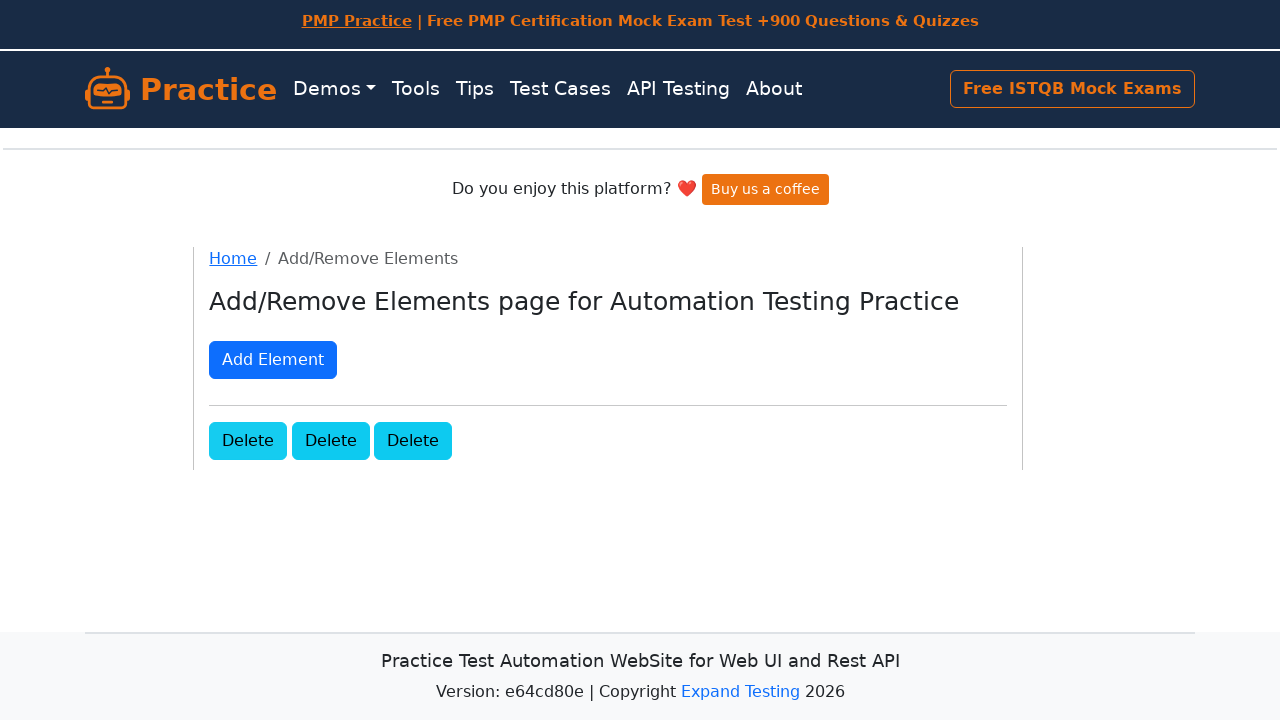

Clicked delete button to remove element (iteration 98/100) at (248, 440) on .added-manually >> nth=0
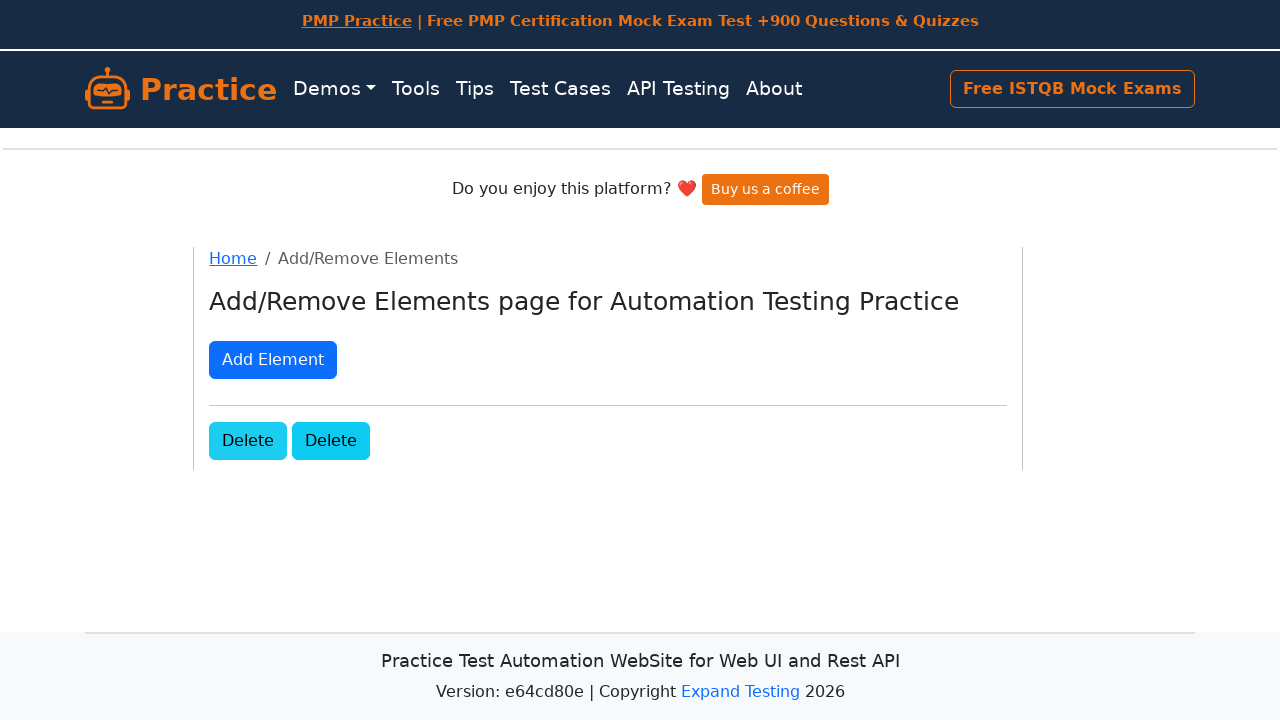

Clicked delete button to remove element (iteration 99/100) at (248, 440) on .added-manually >> nth=0
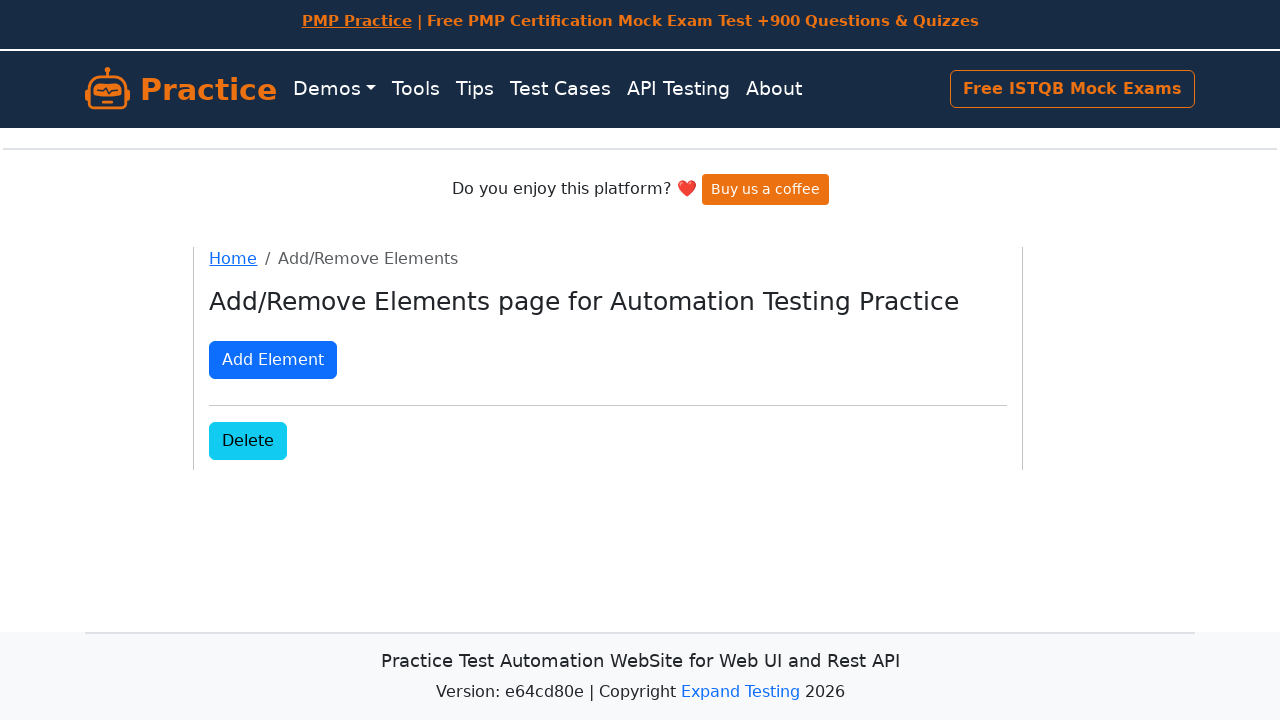

Clicked delete button to remove element (iteration 100/100) at (248, 440) on .added-manually >> nth=0
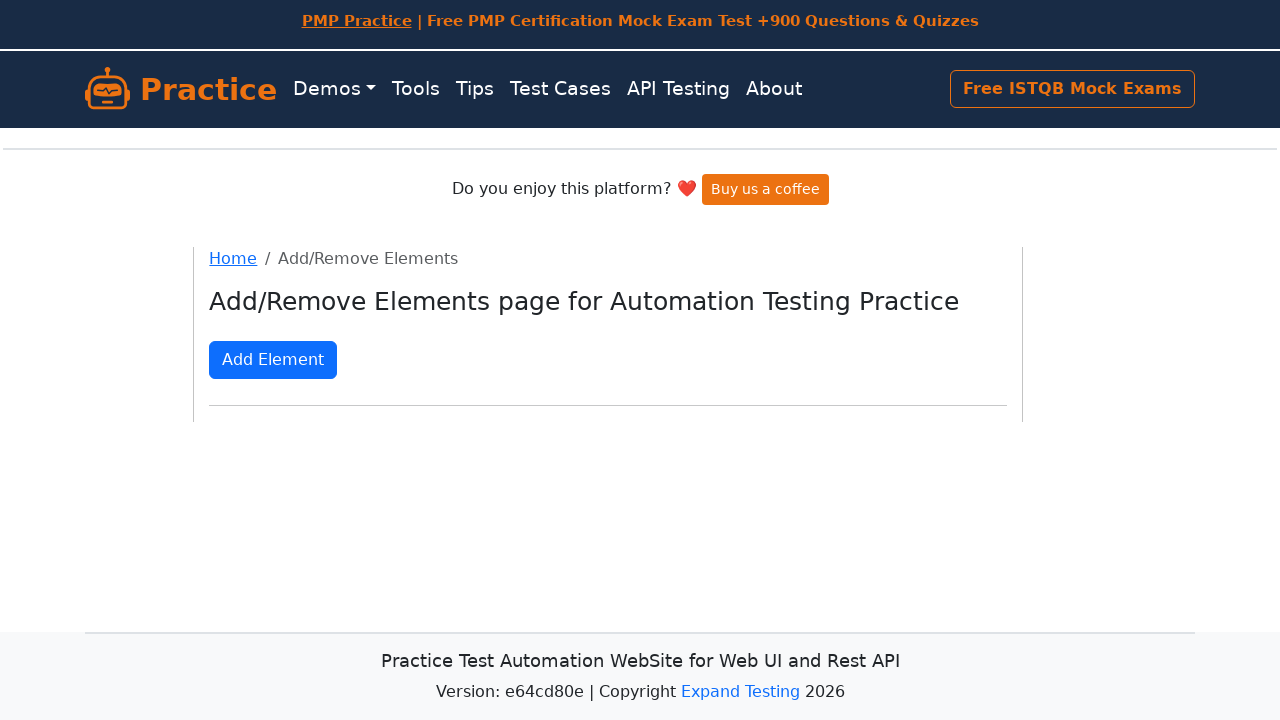

Located remaining delete buttons after removal attempts
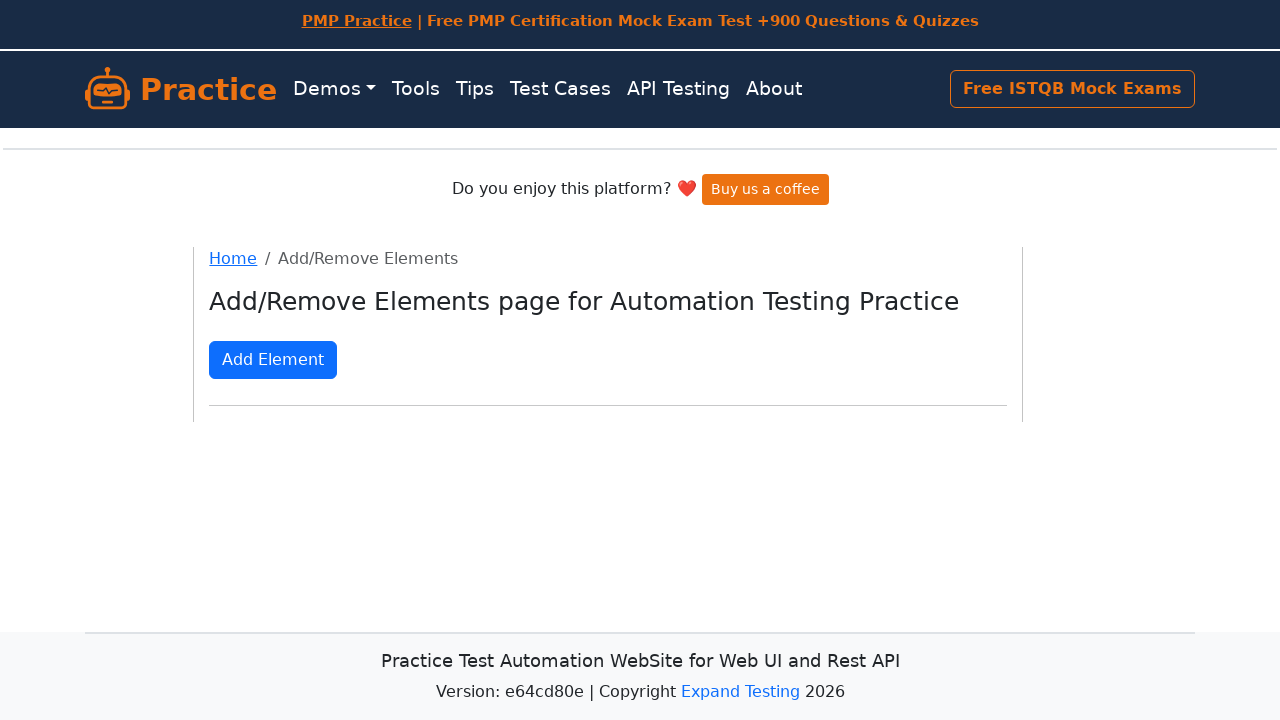

Verified that all 100 elements were successfully removed
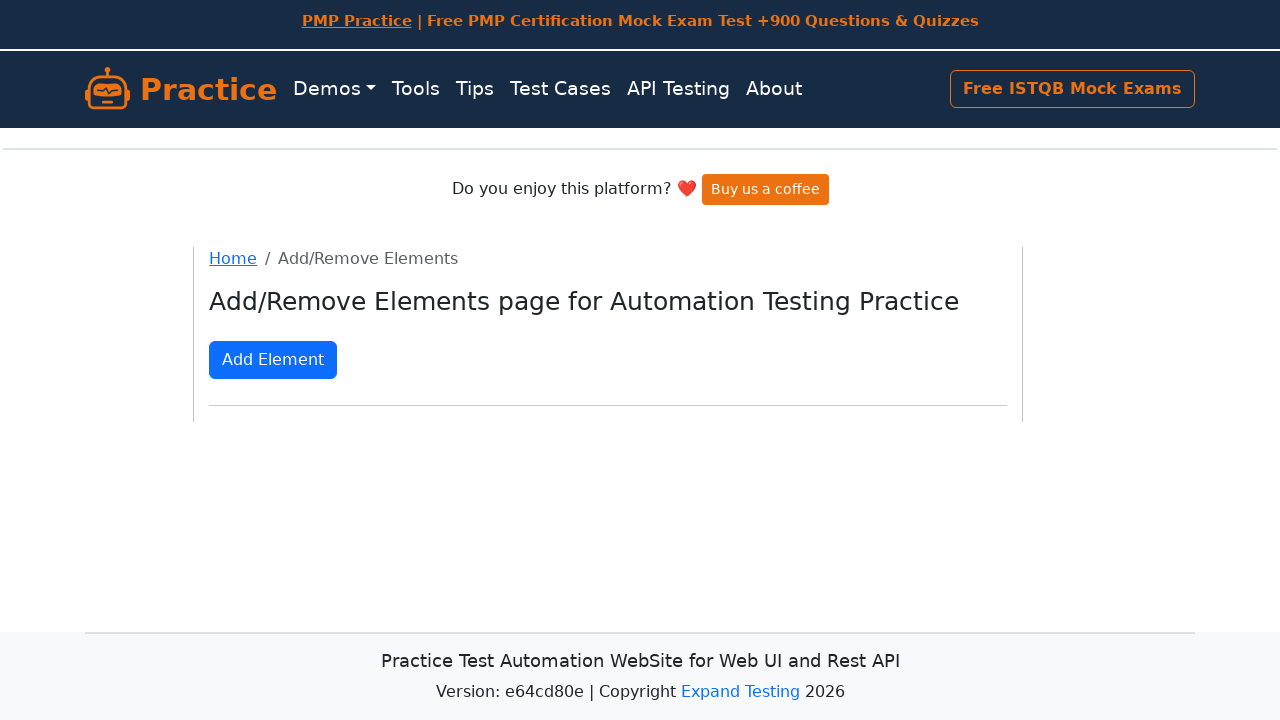

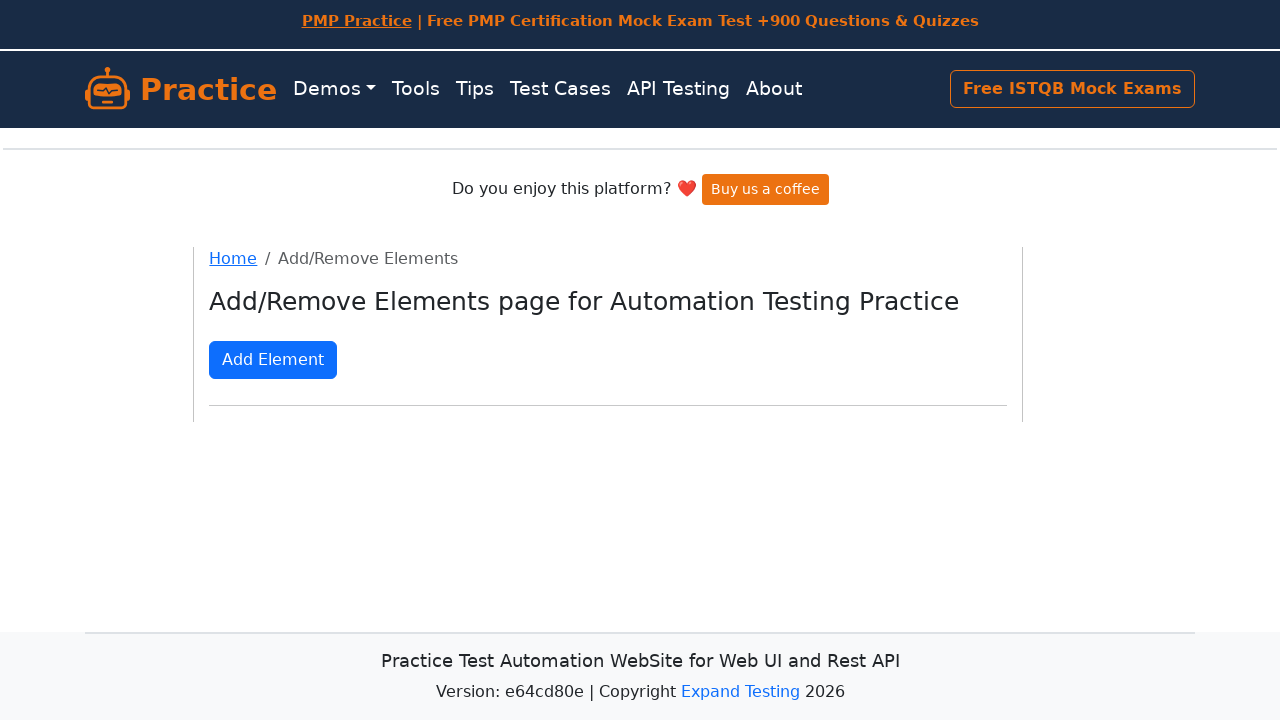